Tests creating 100 todo items and verifies the count displays correctly

Starting URL: https://todomvc.com/examples/react/dist/

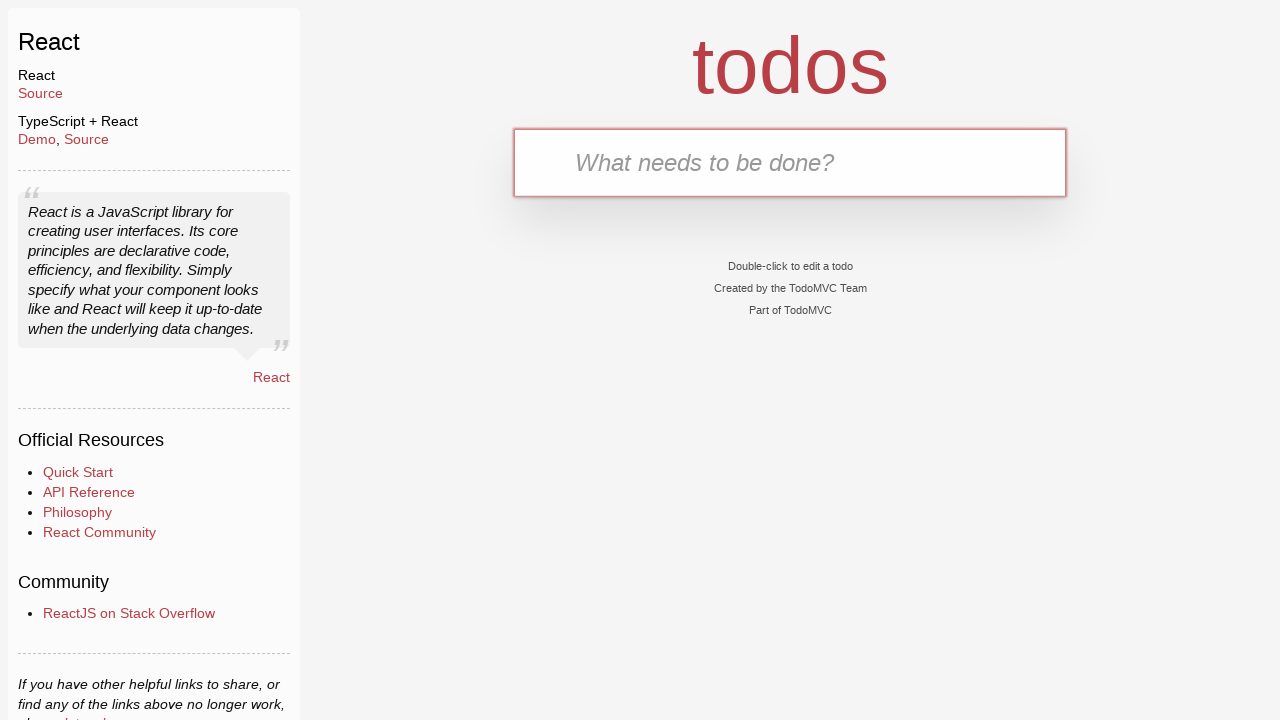

New todo input field is visible
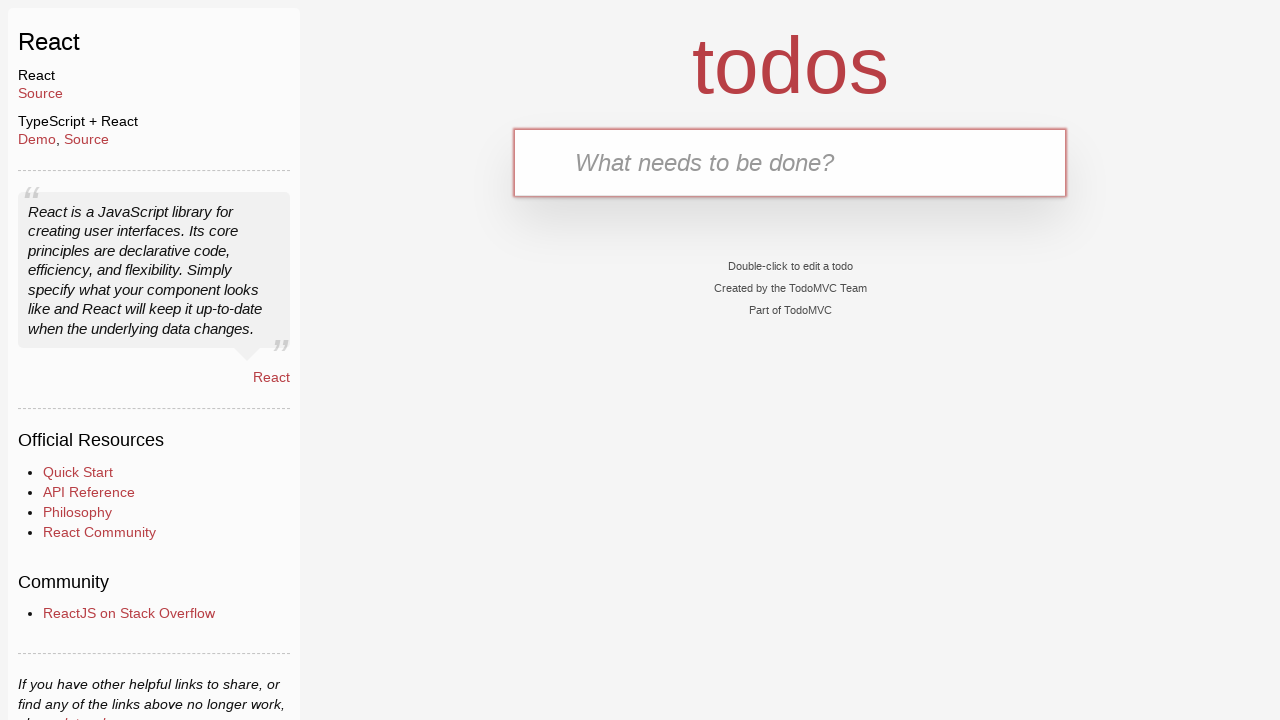

Filled new todo input with 'ToDo0' on input.new-todo
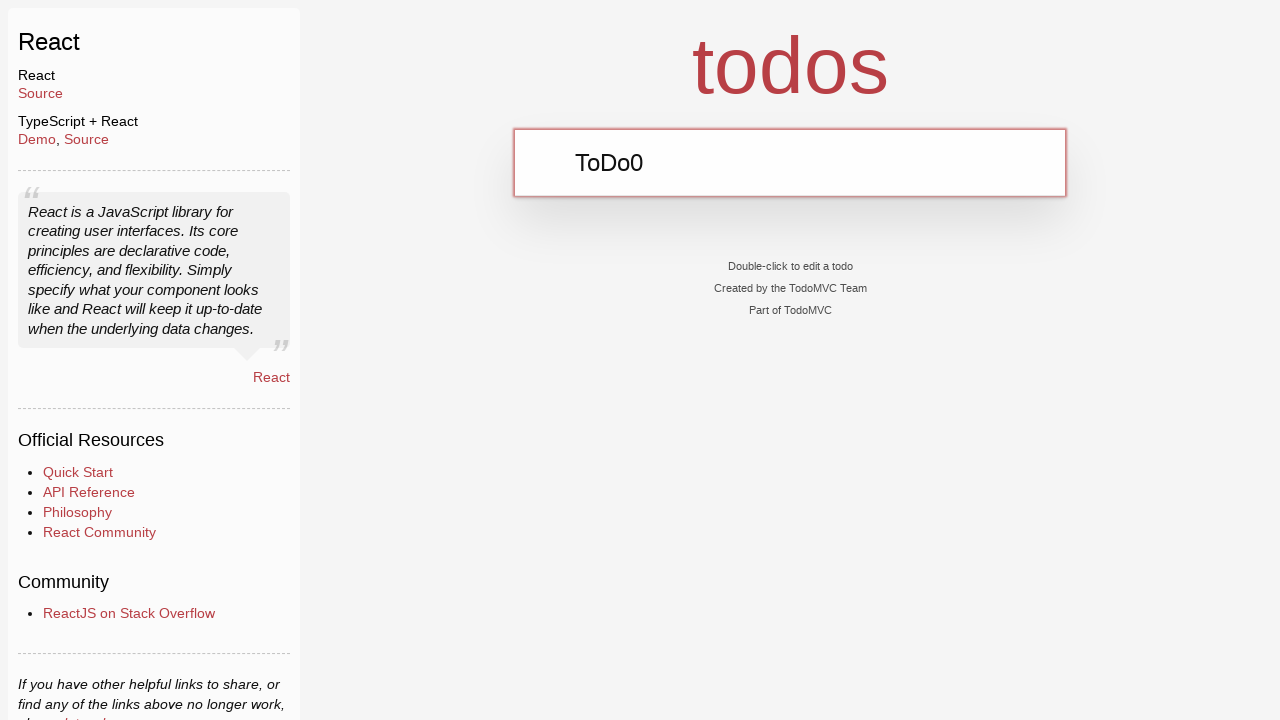

Pressed Enter to create todo item #1 on input.new-todo
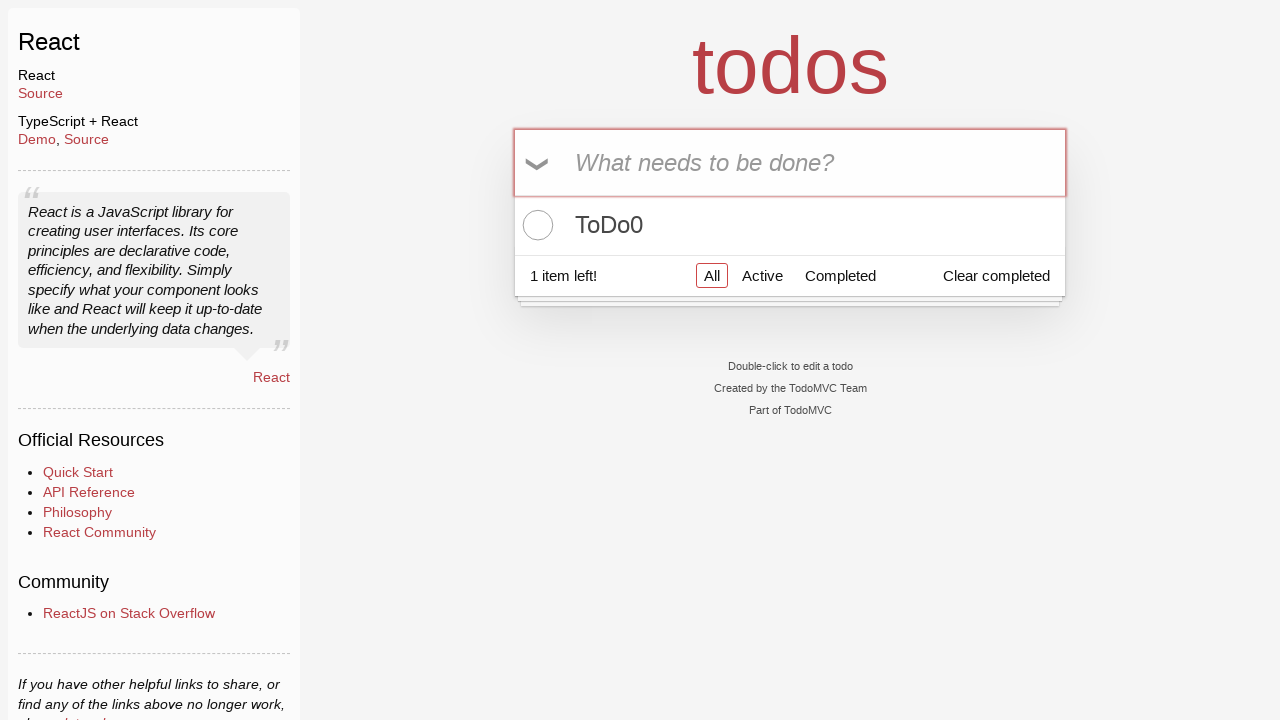

Filled new todo input with 'ToDo1' on input.new-todo
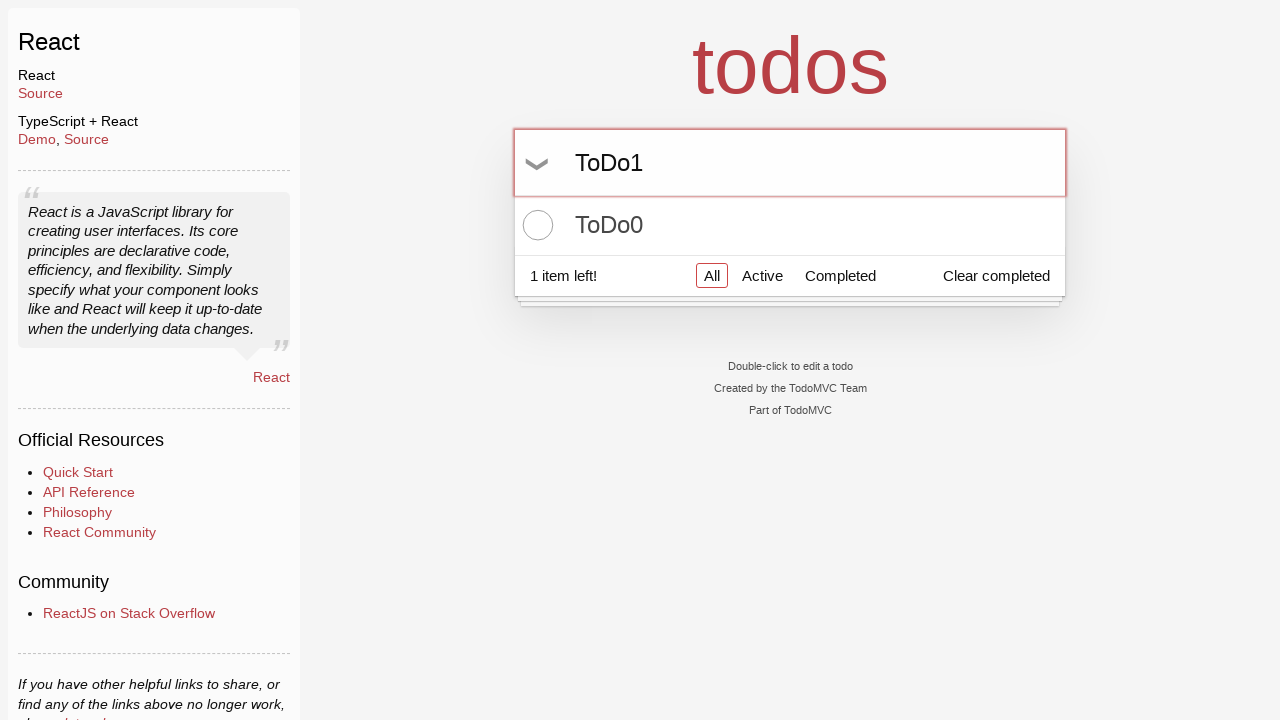

Pressed Enter to create todo item #2 on input.new-todo
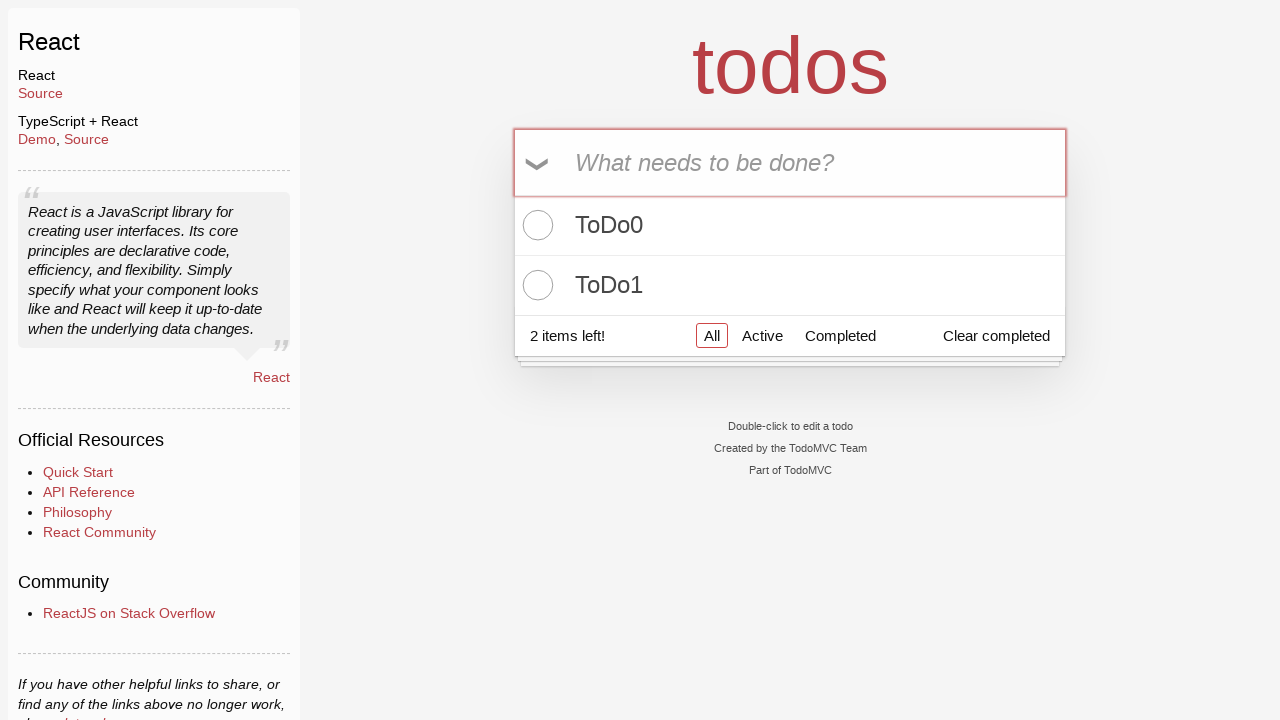

Filled new todo input with 'ToDo2' on input.new-todo
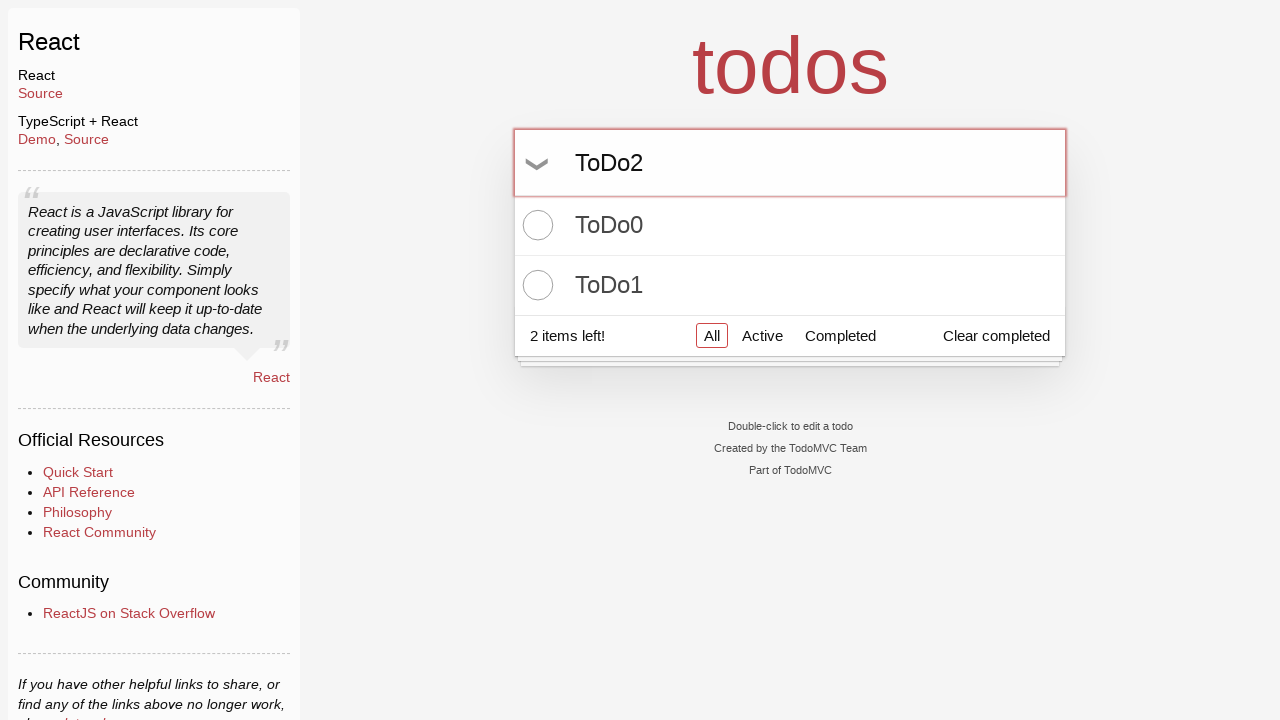

Pressed Enter to create todo item #3 on input.new-todo
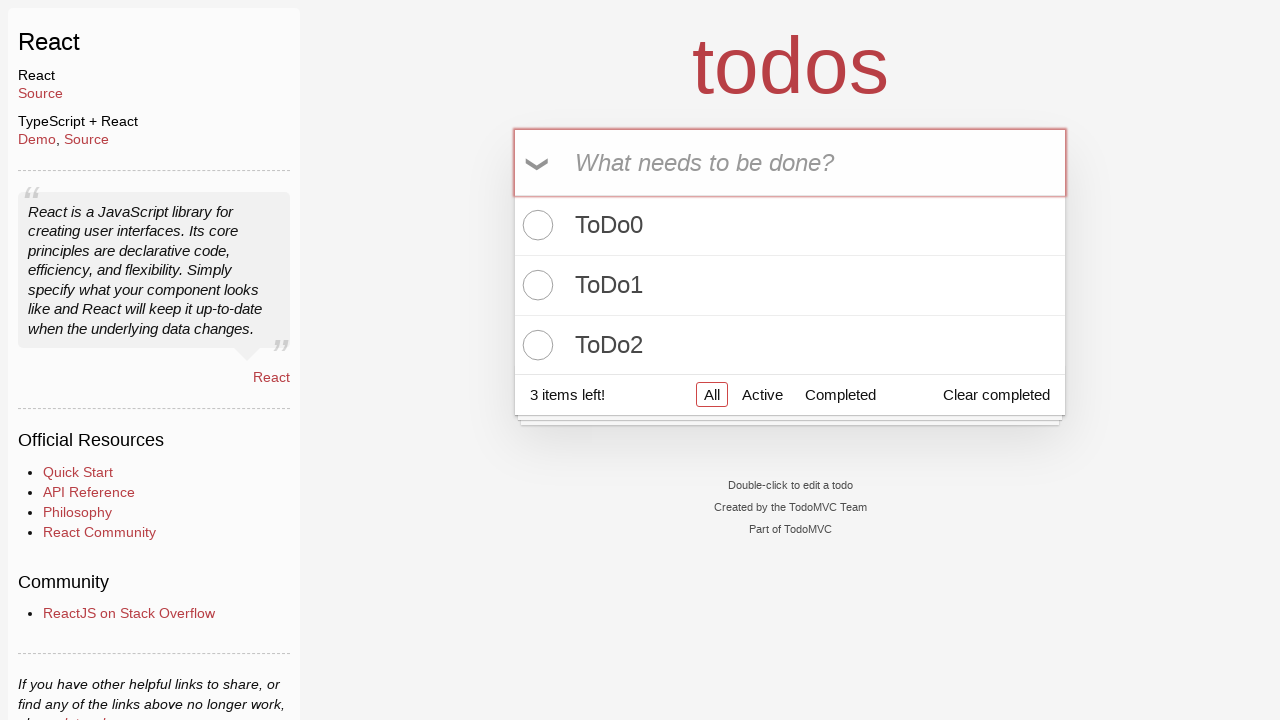

Filled new todo input with 'ToDo3' on input.new-todo
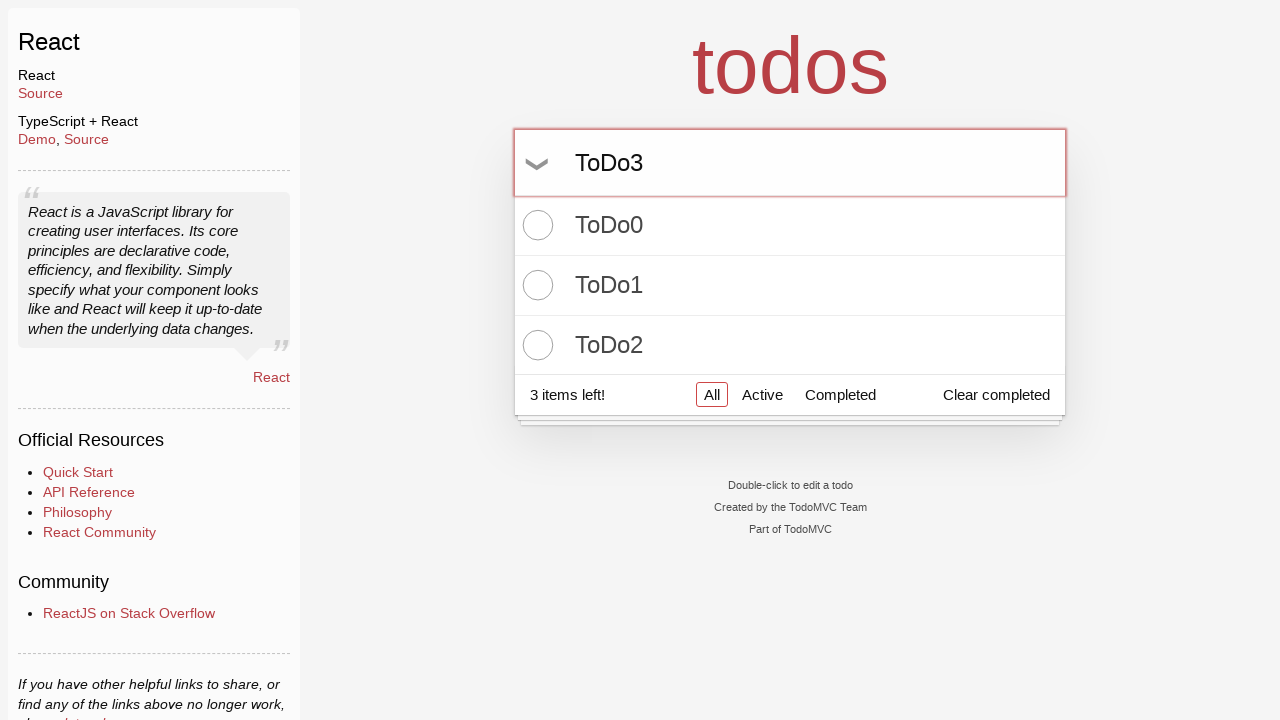

Pressed Enter to create todo item #4 on input.new-todo
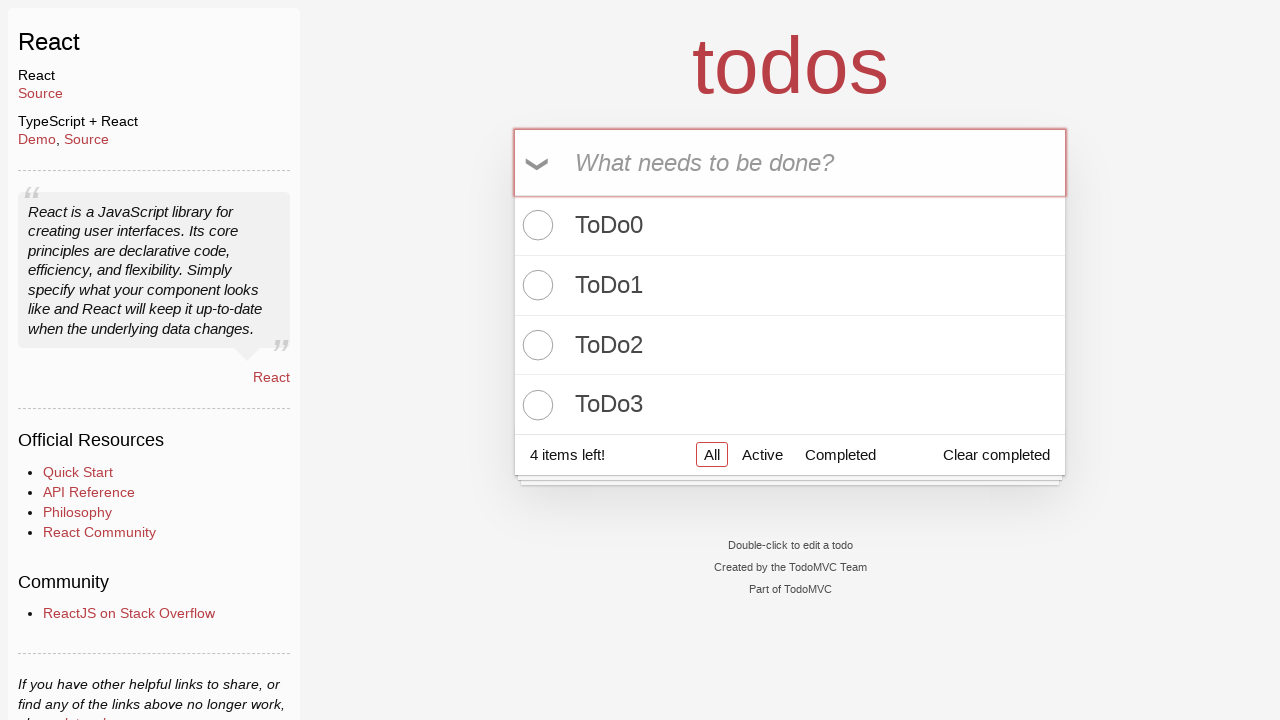

Filled new todo input with 'ToDo4' on input.new-todo
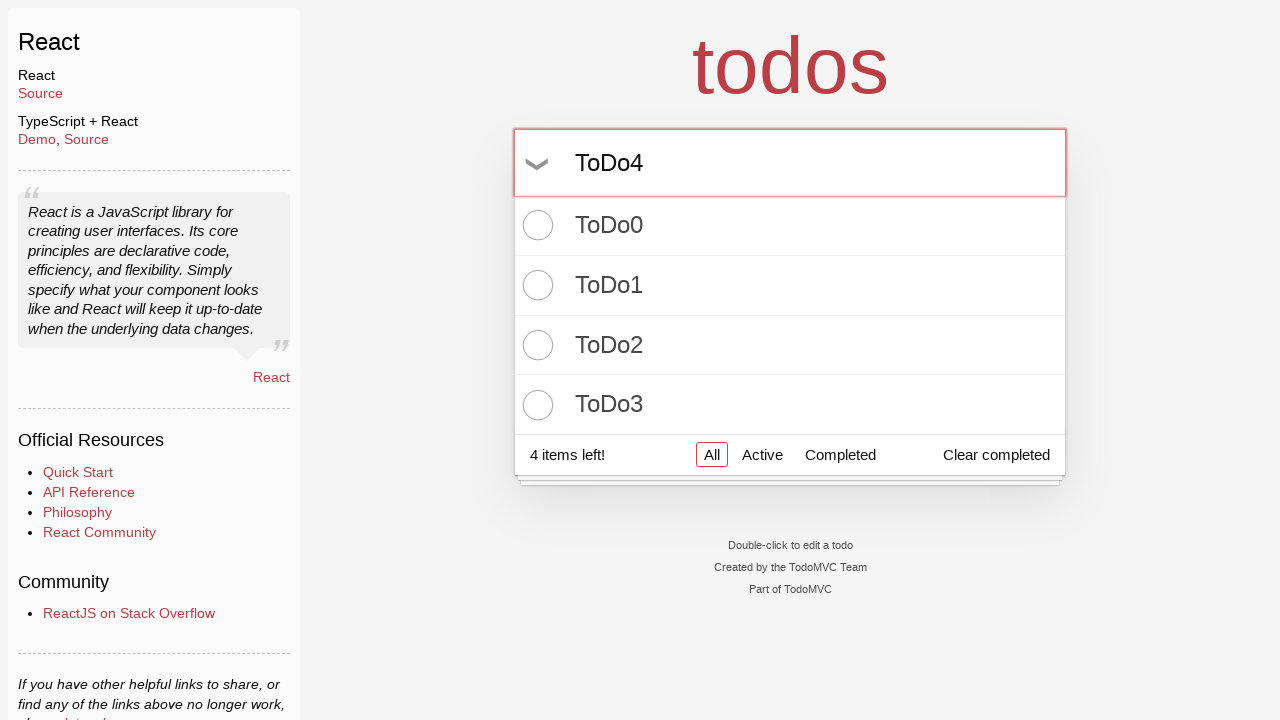

Pressed Enter to create todo item #5 on input.new-todo
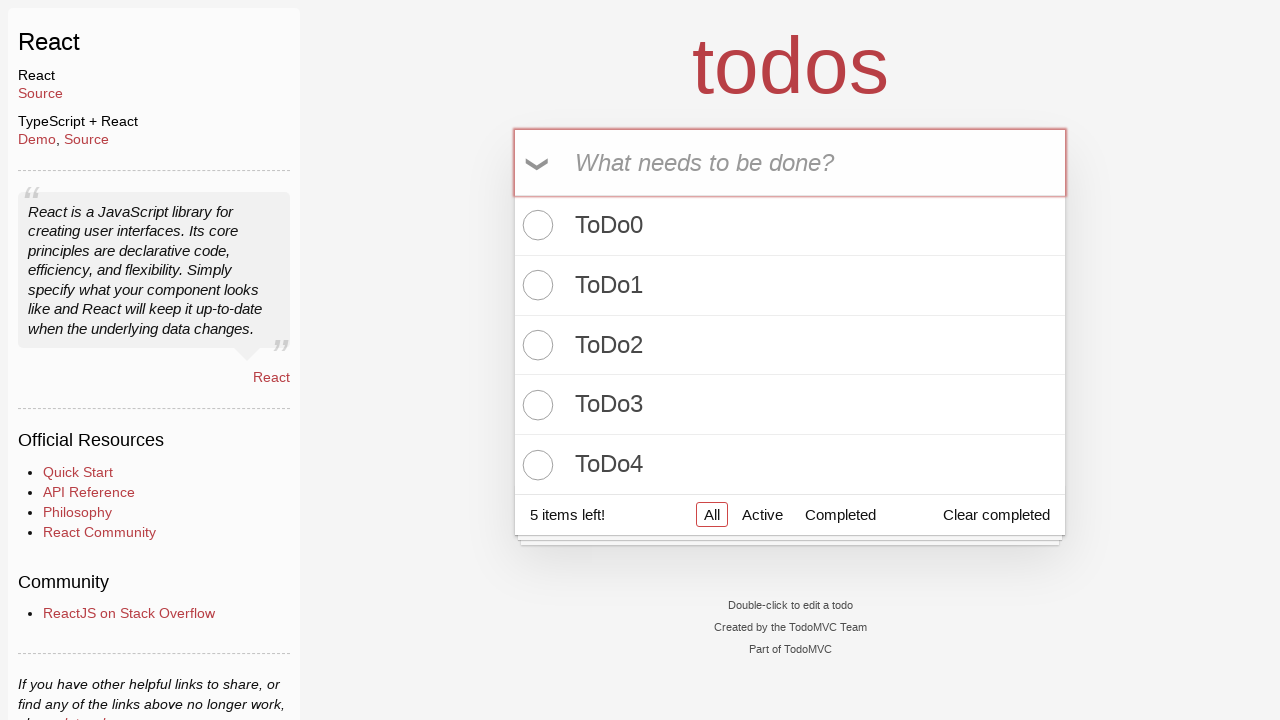

Filled new todo input with 'ToDo5' on input.new-todo
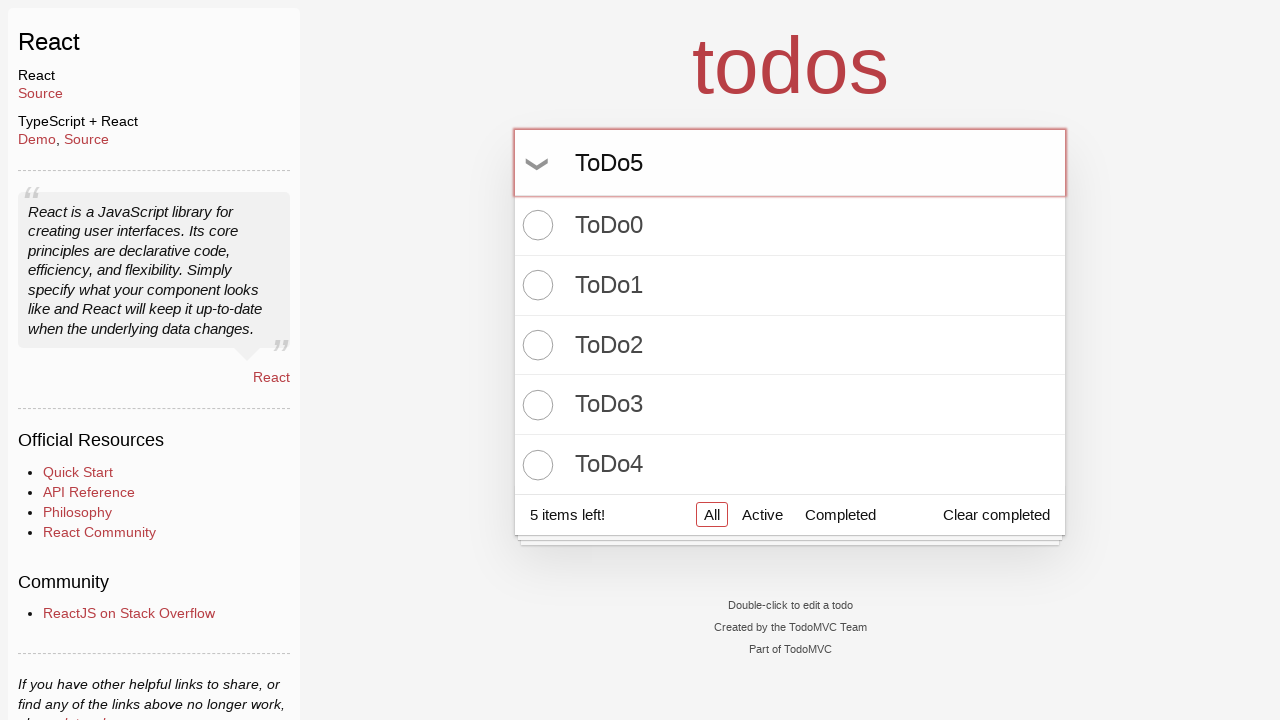

Pressed Enter to create todo item #6 on input.new-todo
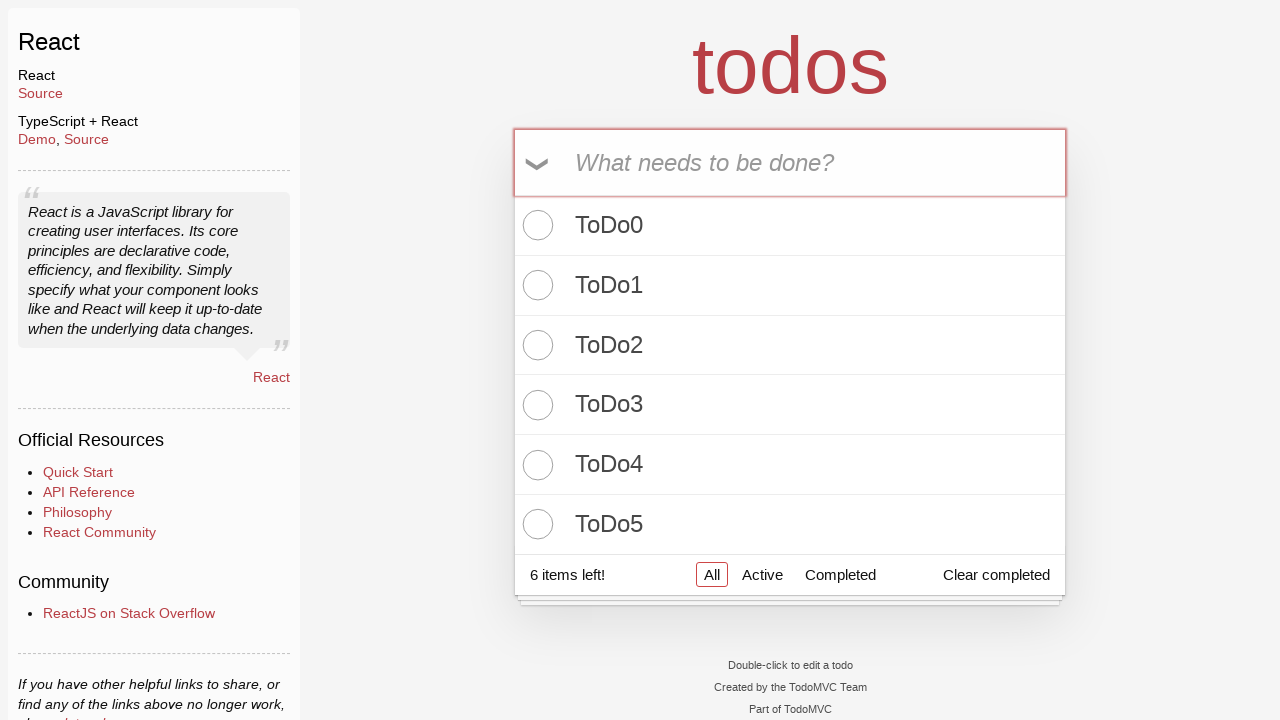

Filled new todo input with 'ToDo6' on input.new-todo
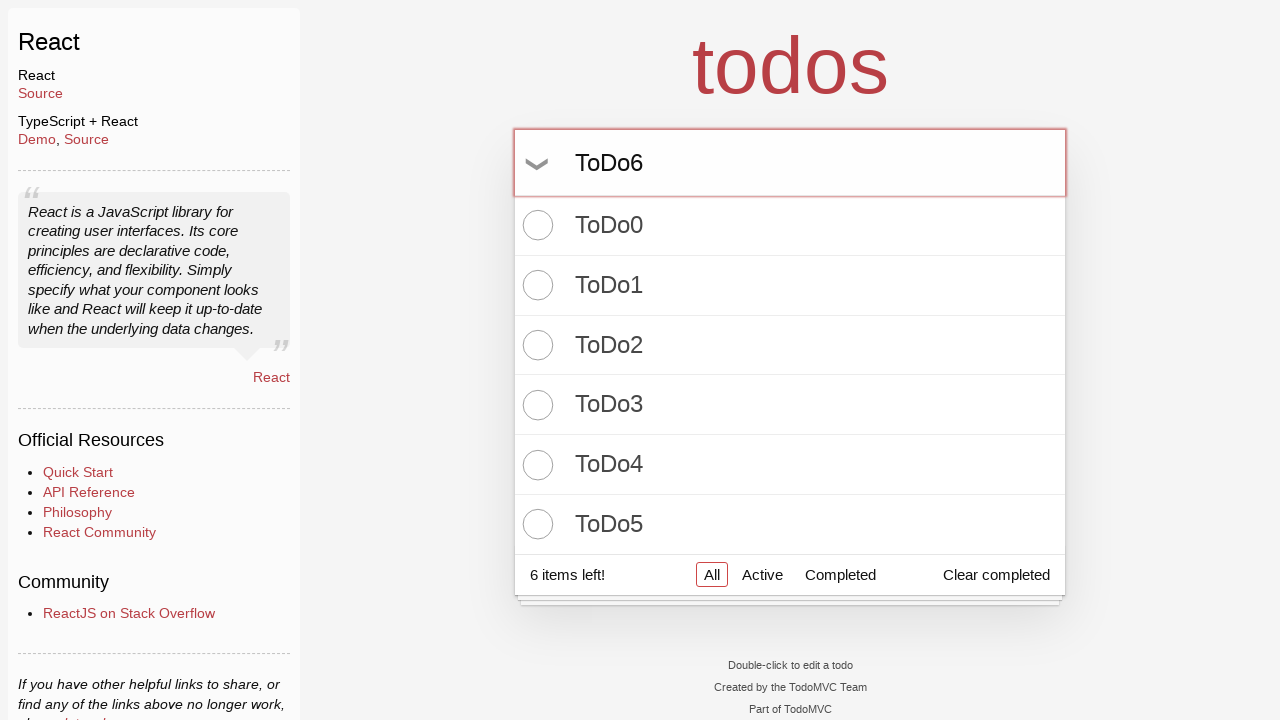

Pressed Enter to create todo item #7 on input.new-todo
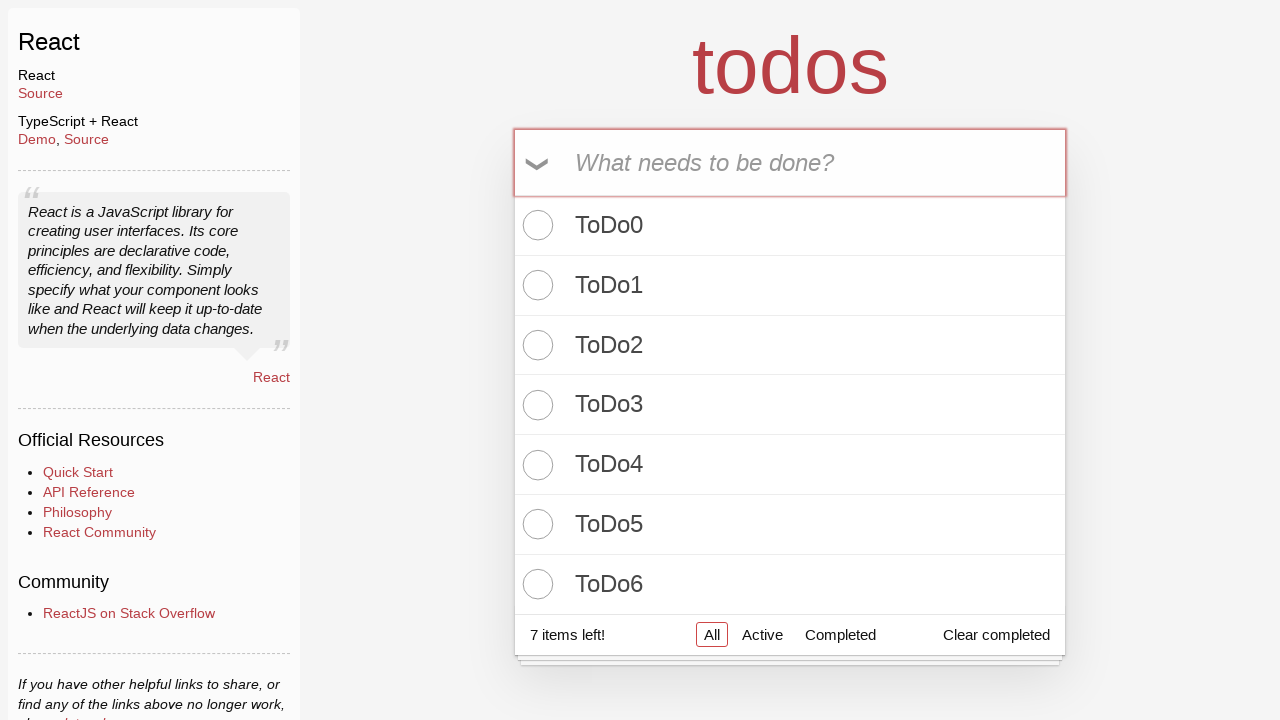

Filled new todo input with 'ToDo7' on input.new-todo
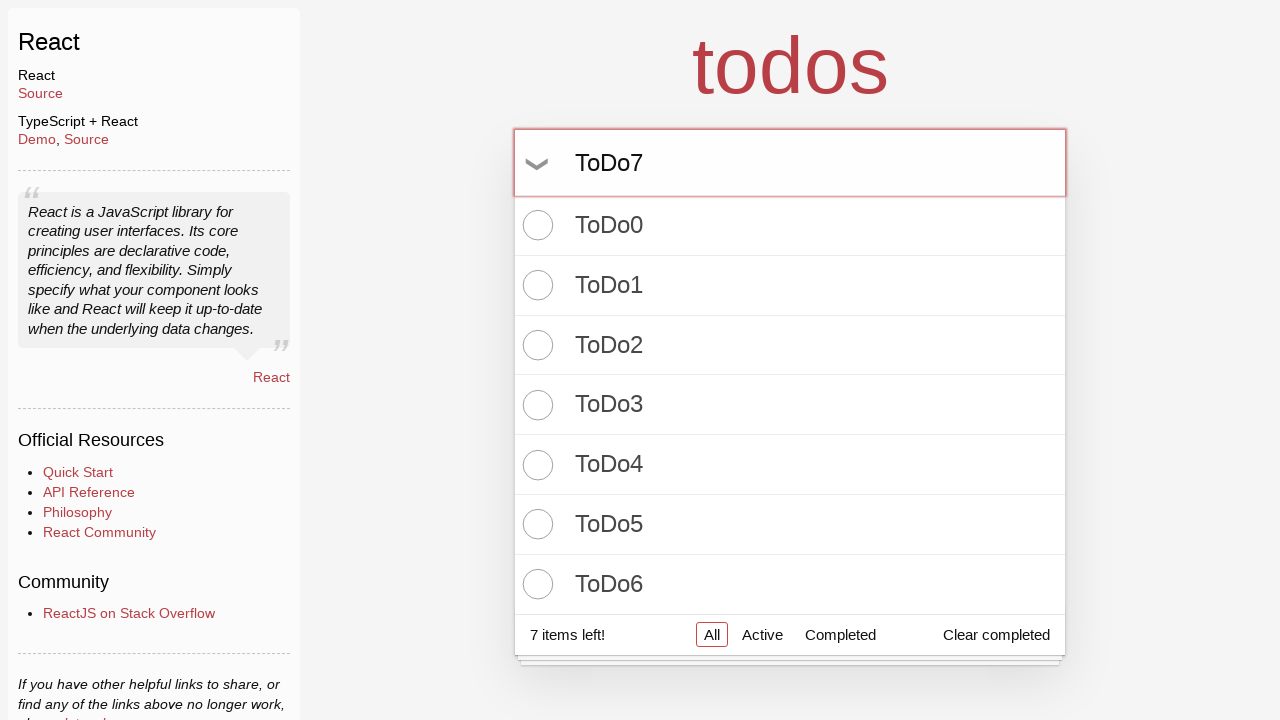

Pressed Enter to create todo item #8 on input.new-todo
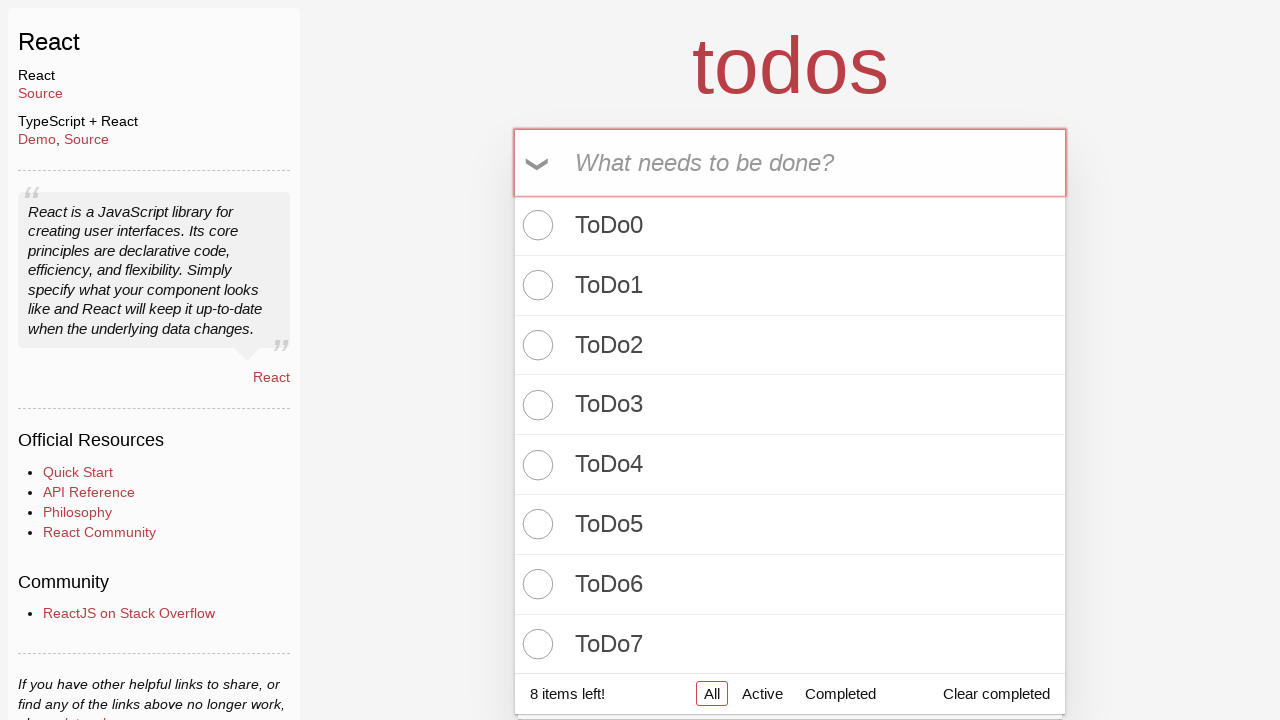

Filled new todo input with 'ToDo8' on input.new-todo
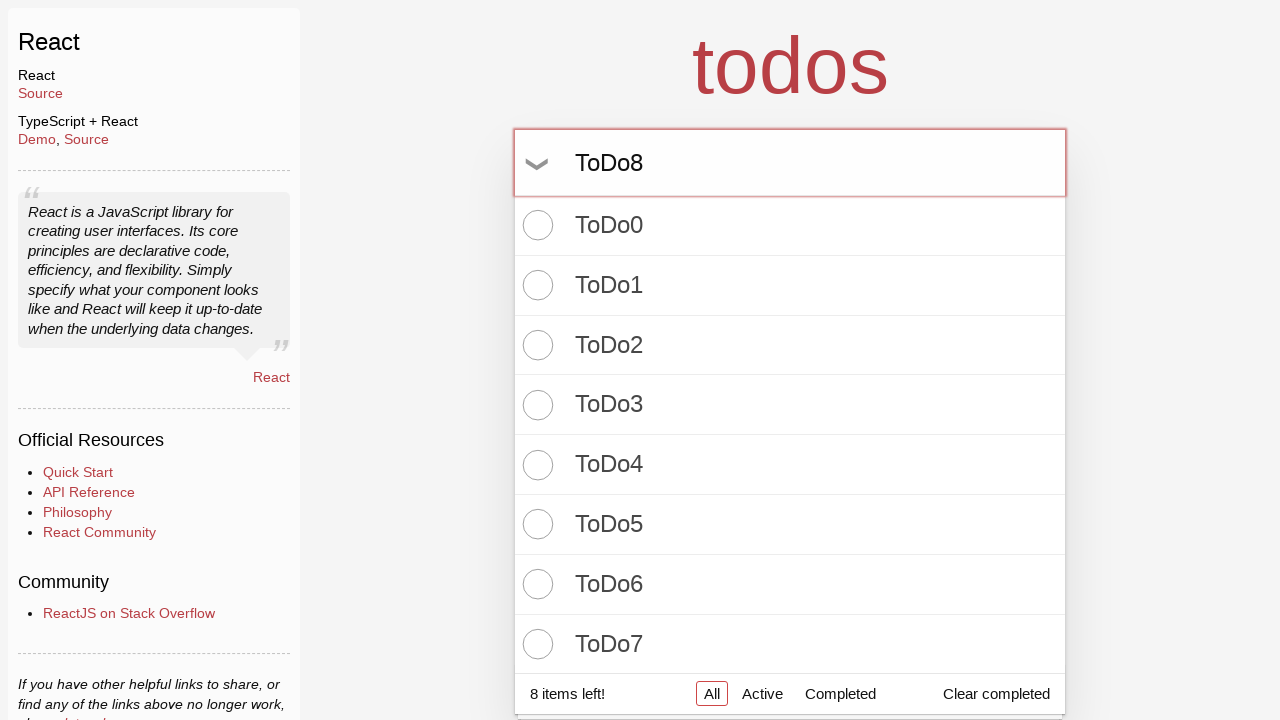

Pressed Enter to create todo item #9 on input.new-todo
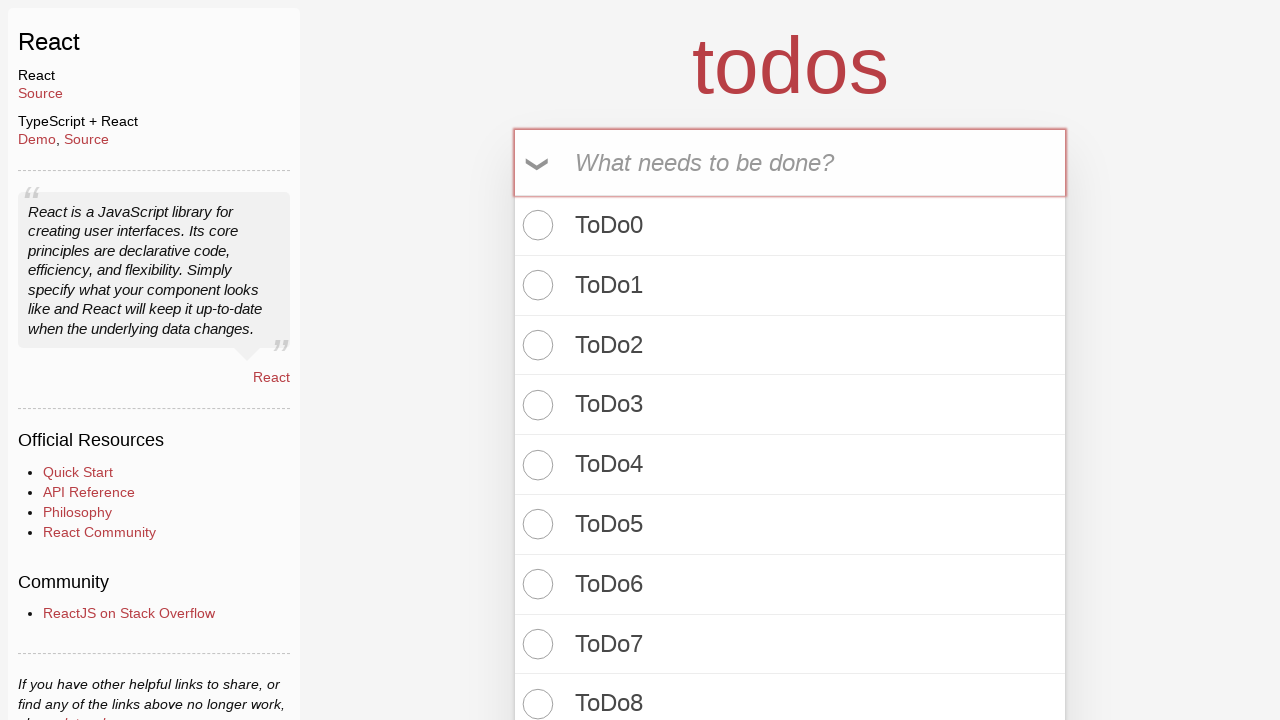

Filled new todo input with 'ToDo9' on input.new-todo
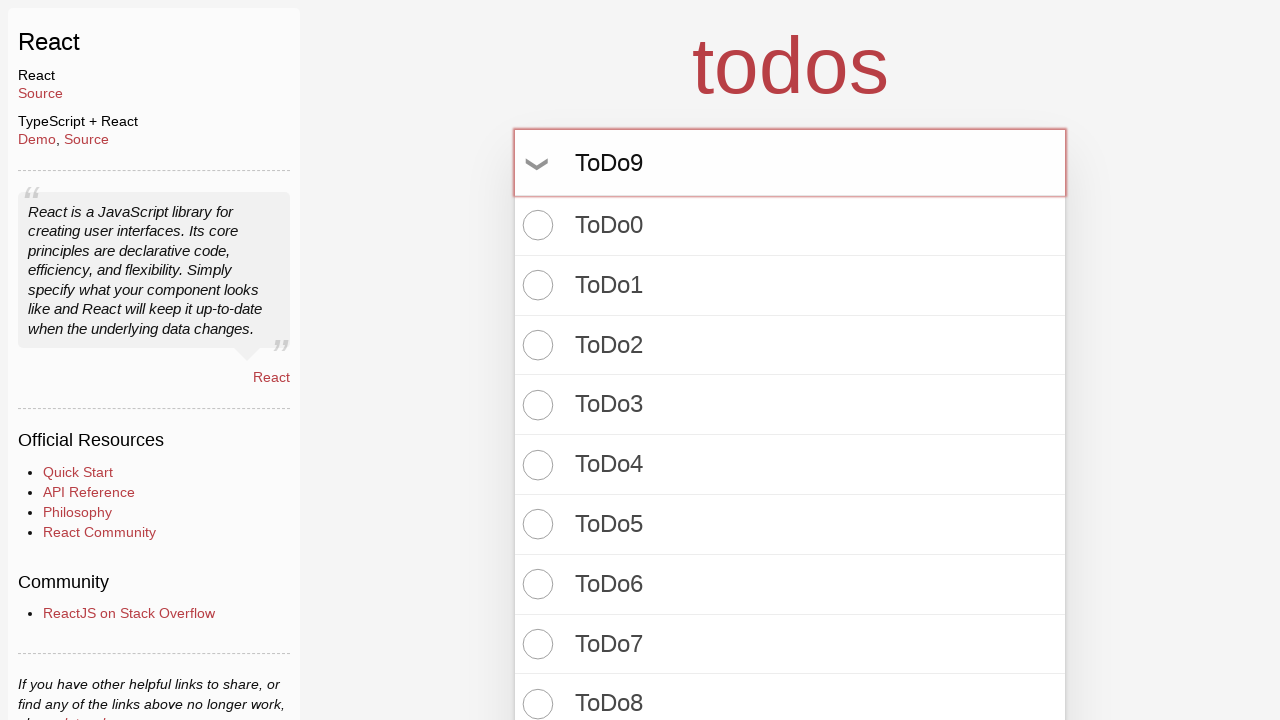

Pressed Enter to create todo item #10 on input.new-todo
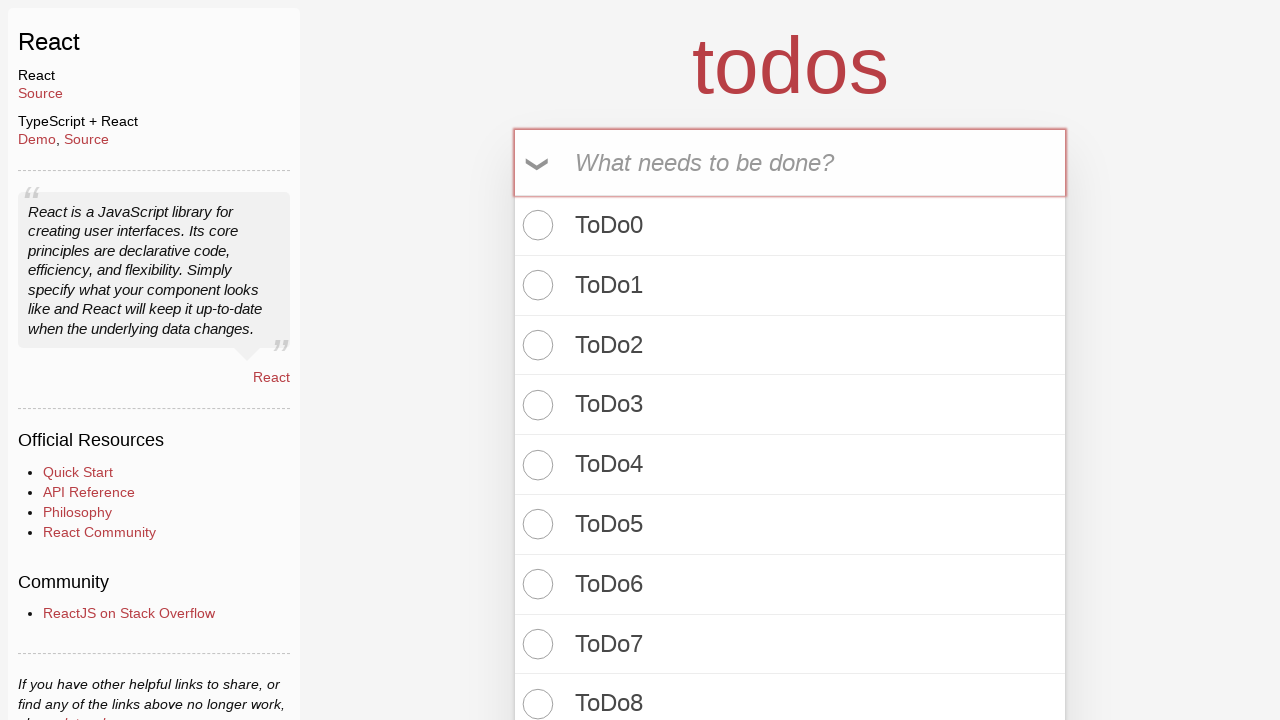

Filled new todo input with 'ToDo10' on input.new-todo
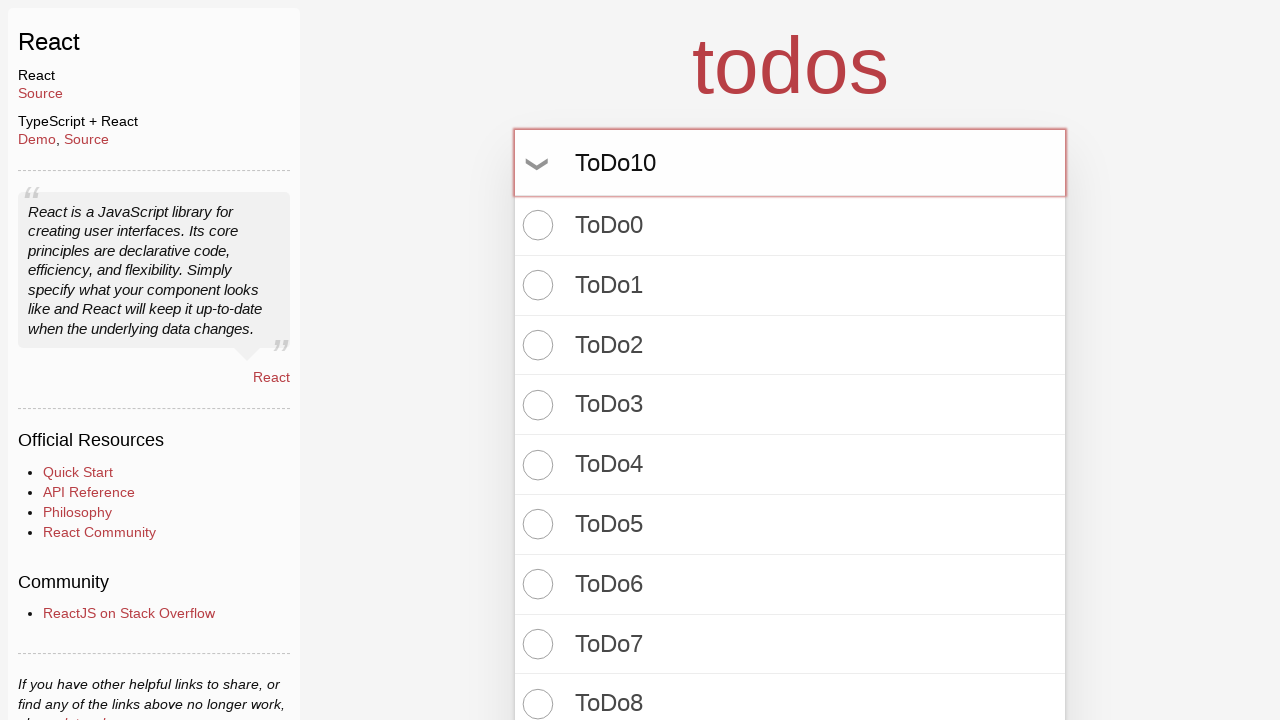

Pressed Enter to create todo item #11 on input.new-todo
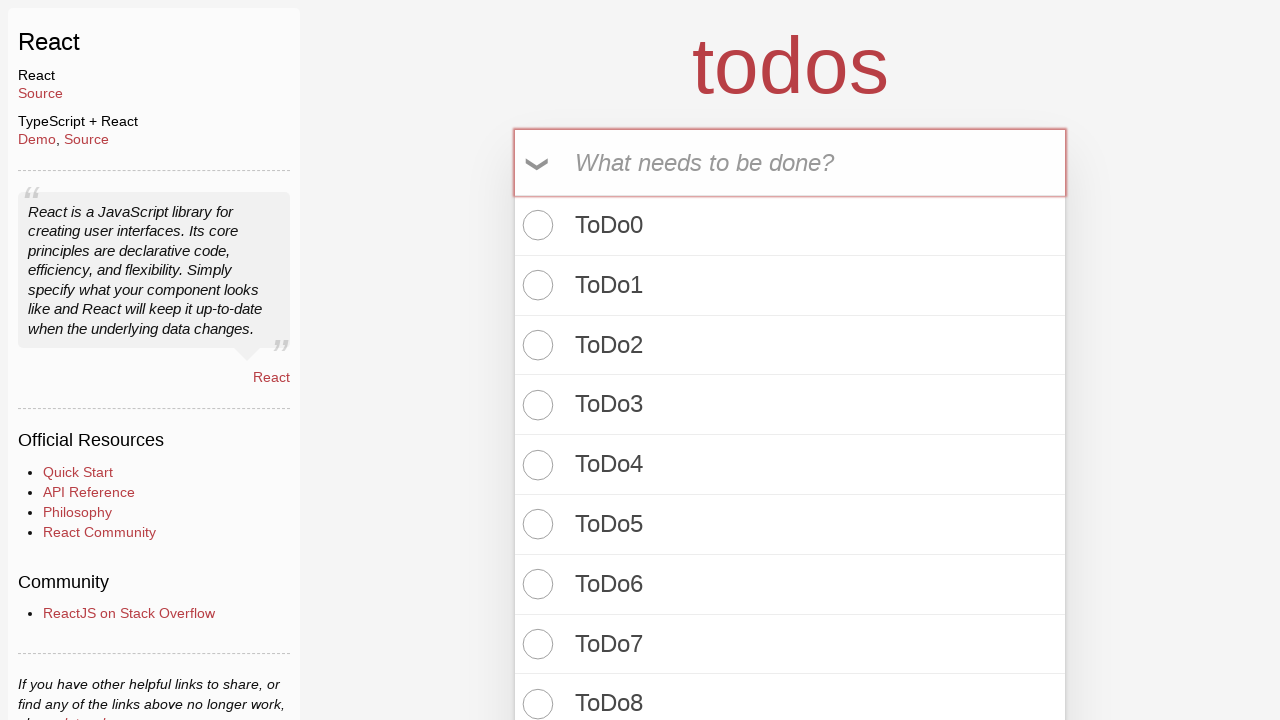

Filled new todo input with 'ToDo11' on input.new-todo
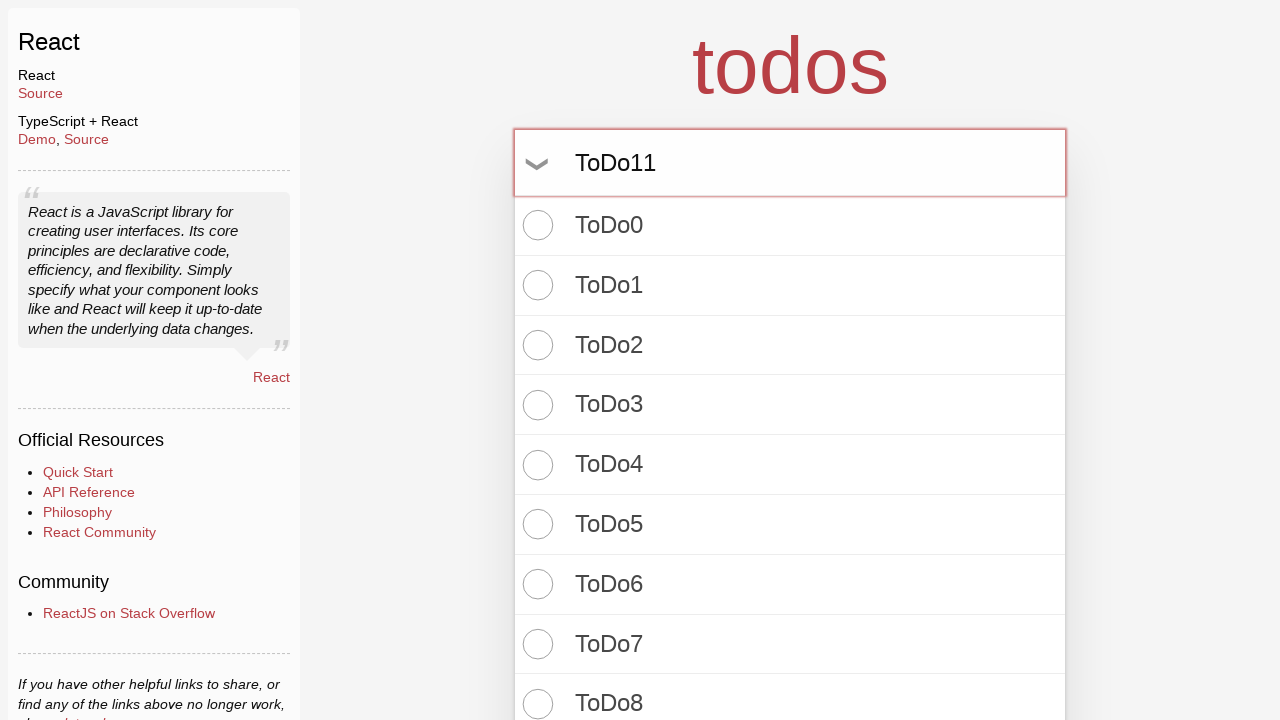

Pressed Enter to create todo item #12 on input.new-todo
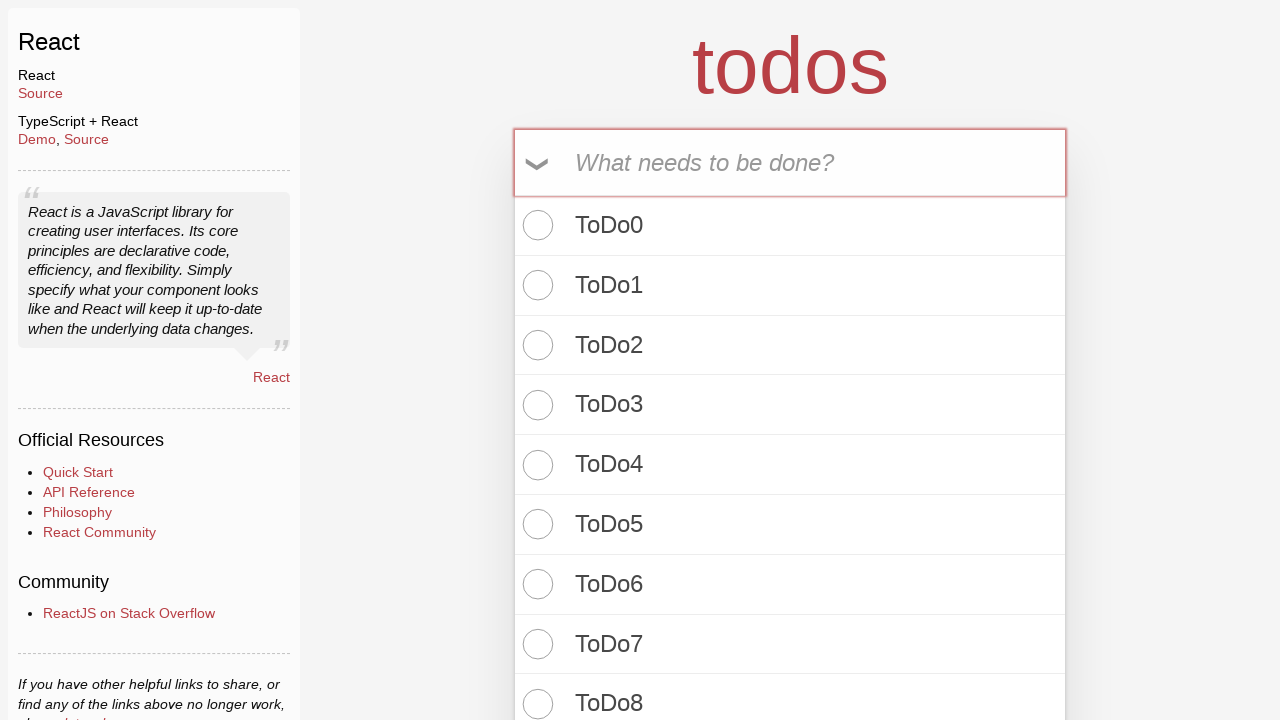

Filled new todo input with 'ToDo12' on input.new-todo
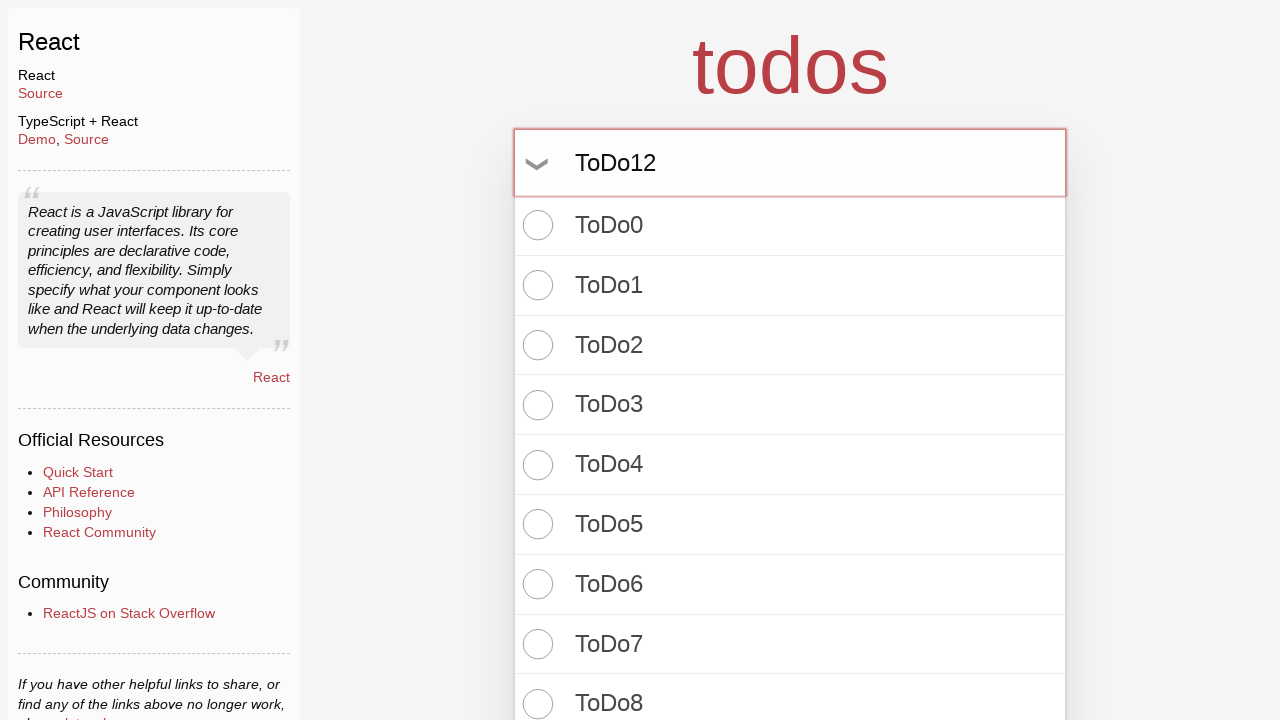

Pressed Enter to create todo item #13 on input.new-todo
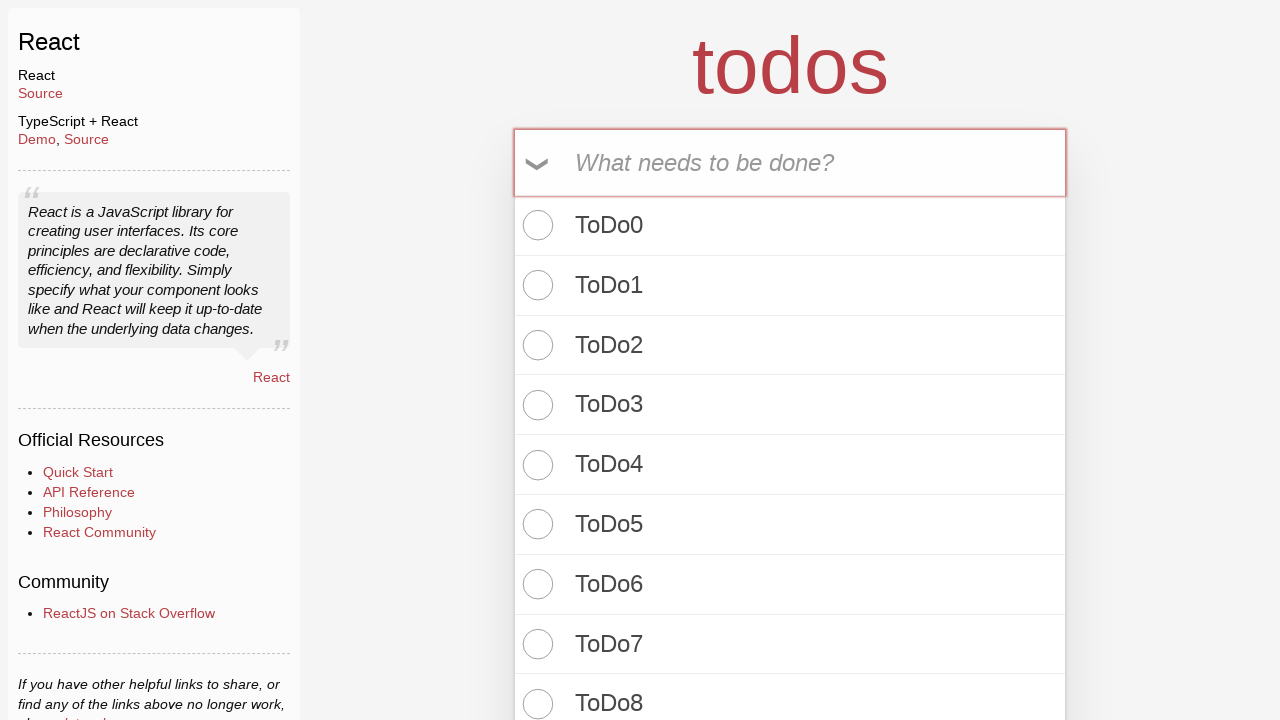

Filled new todo input with 'ToDo13' on input.new-todo
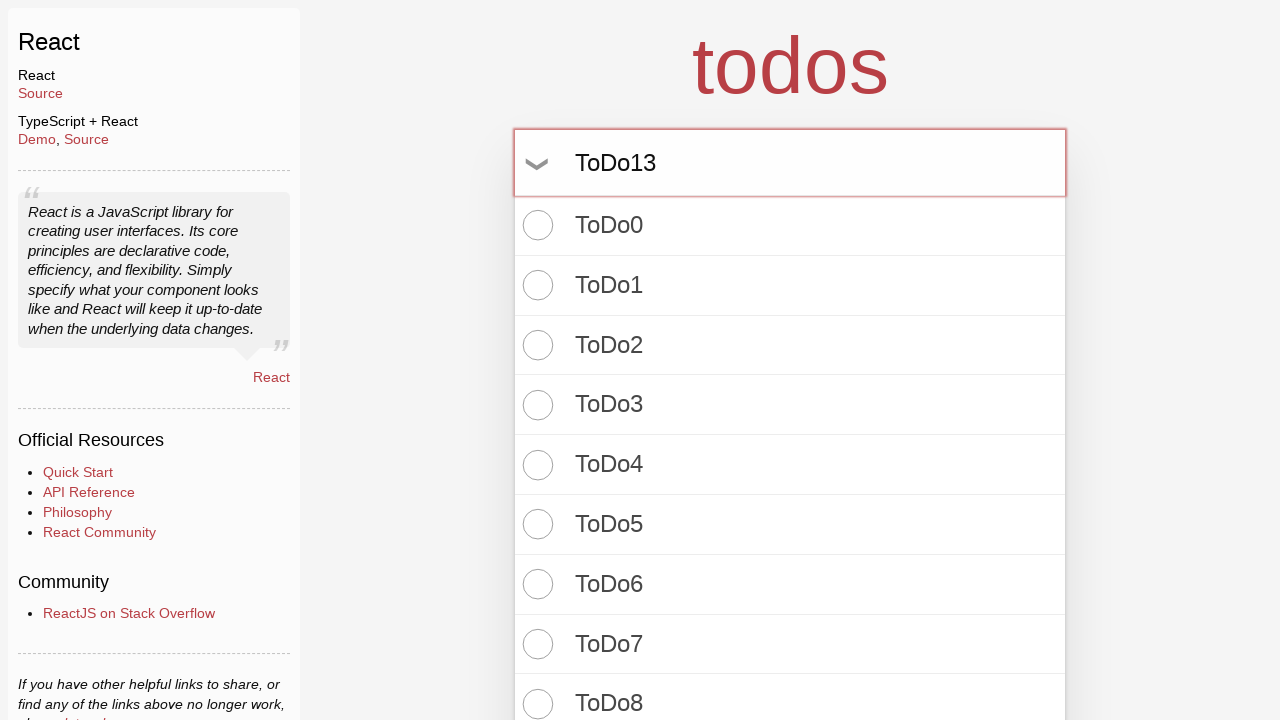

Pressed Enter to create todo item #14 on input.new-todo
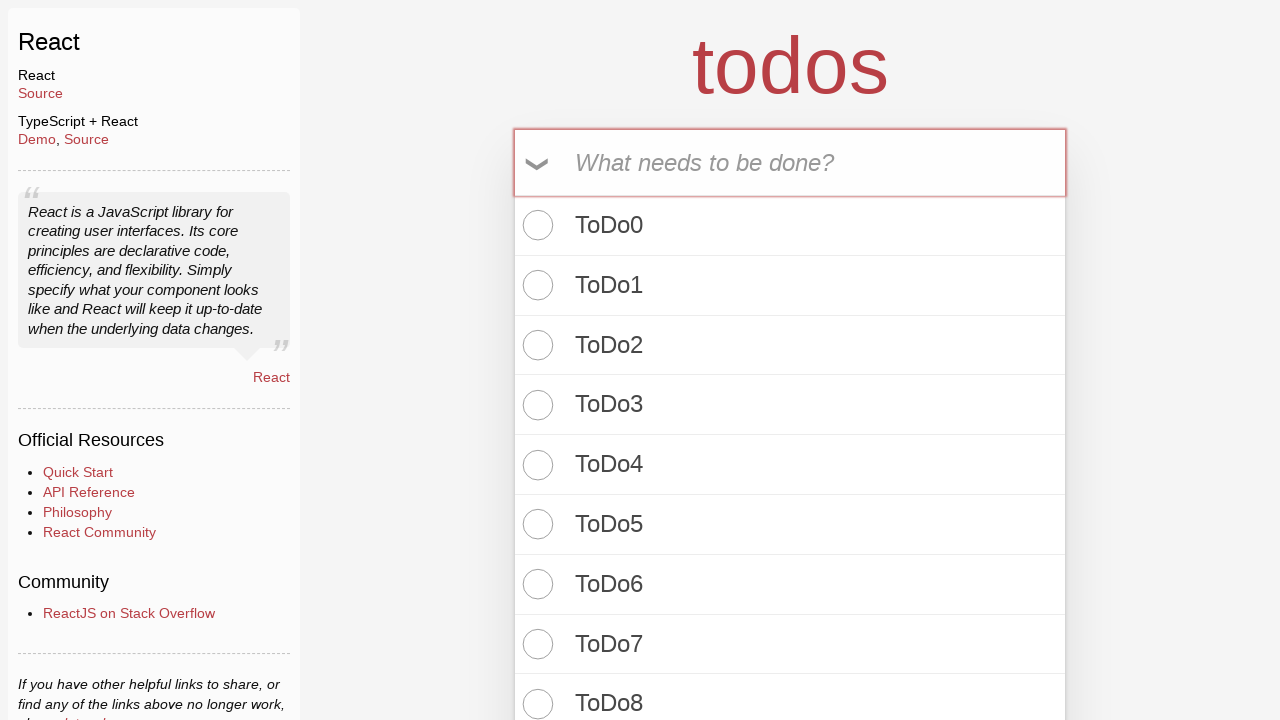

Filled new todo input with 'ToDo14' on input.new-todo
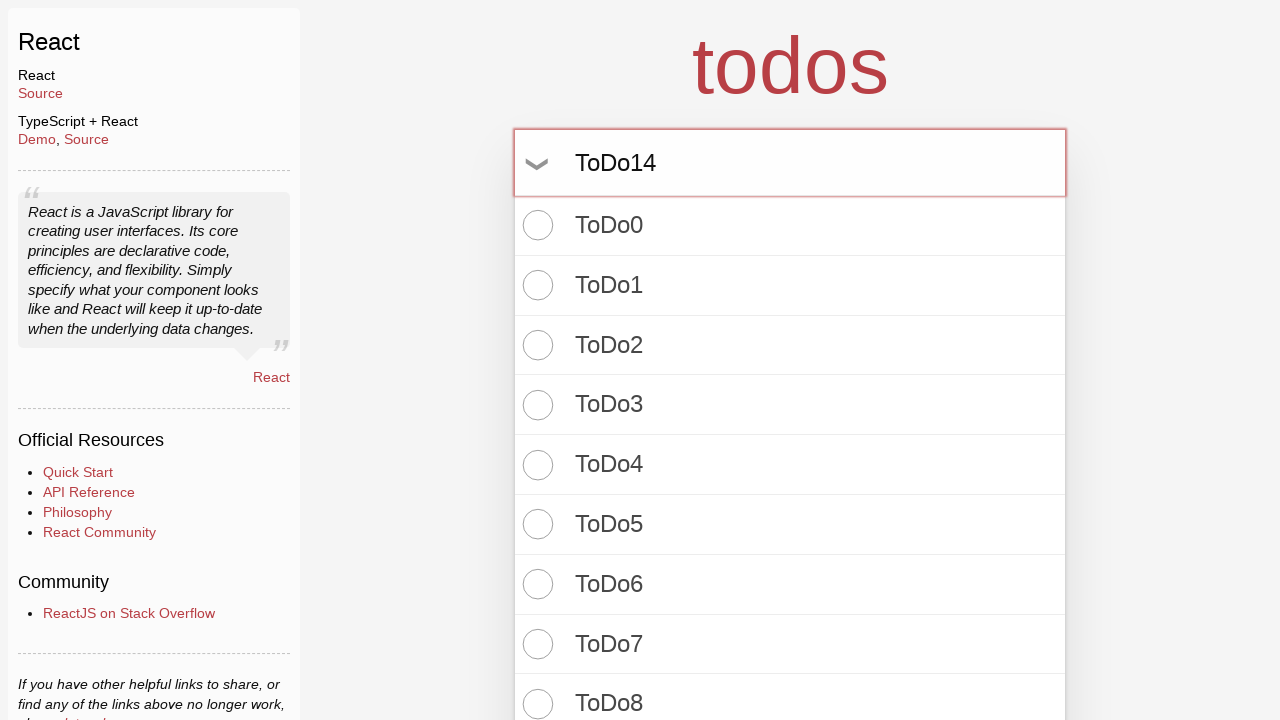

Pressed Enter to create todo item #15 on input.new-todo
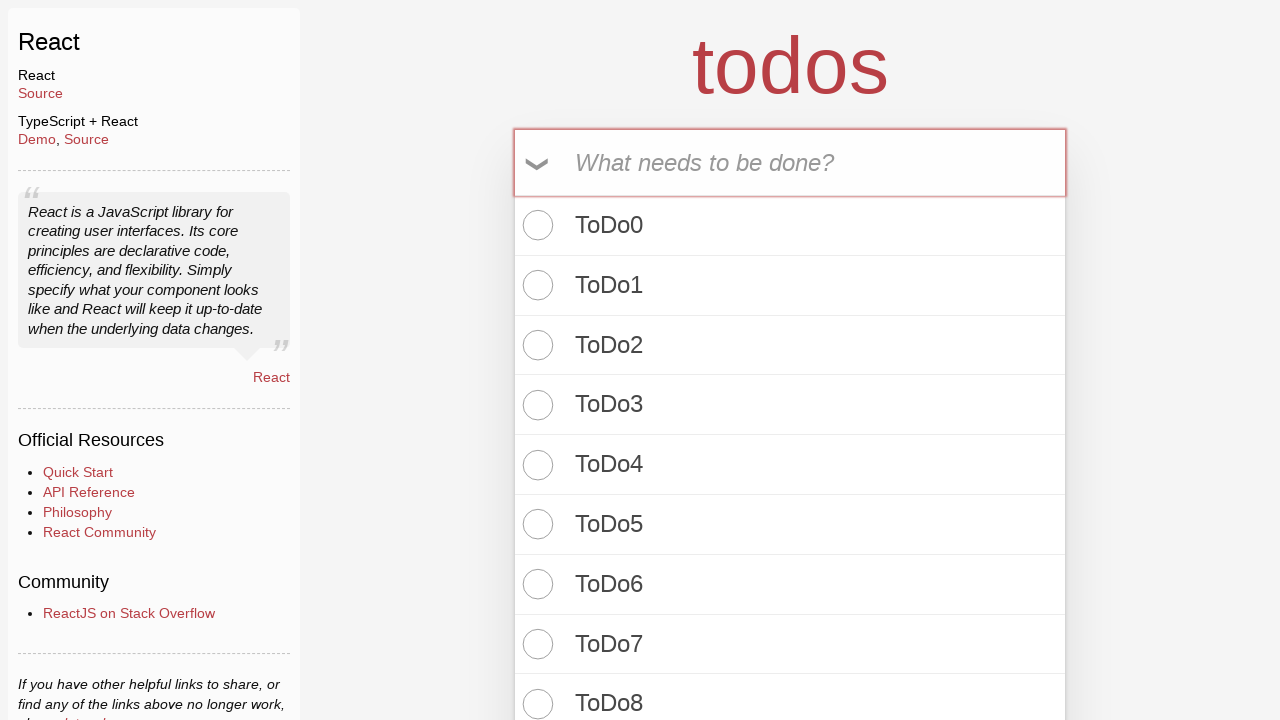

Filled new todo input with 'ToDo15' on input.new-todo
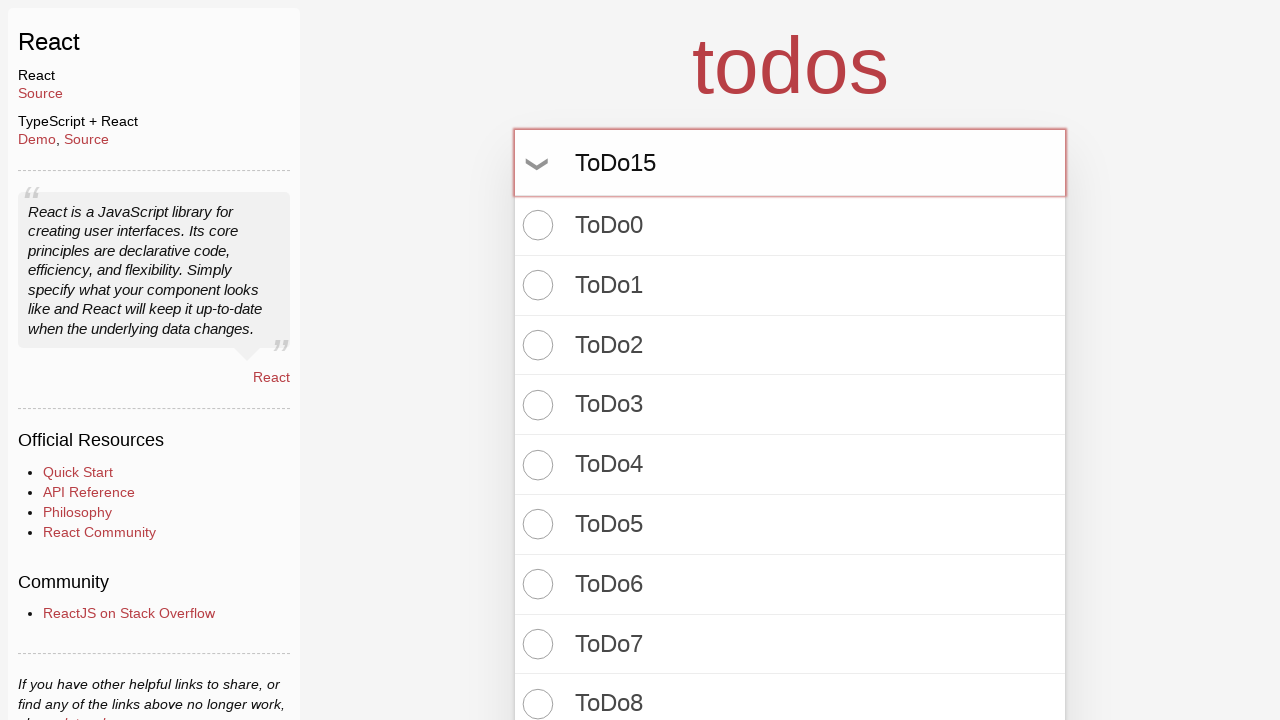

Pressed Enter to create todo item #16 on input.new-todo
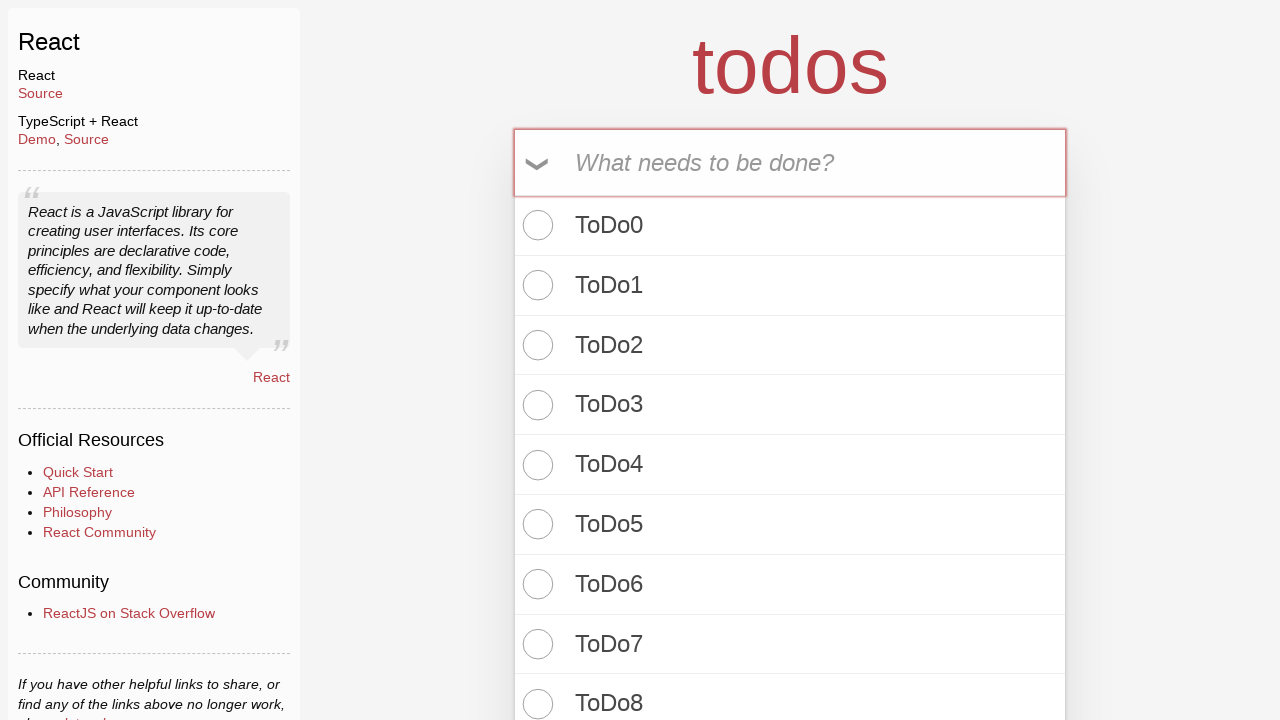

Filled new todo input with 'ToDo16' on input.new-todo
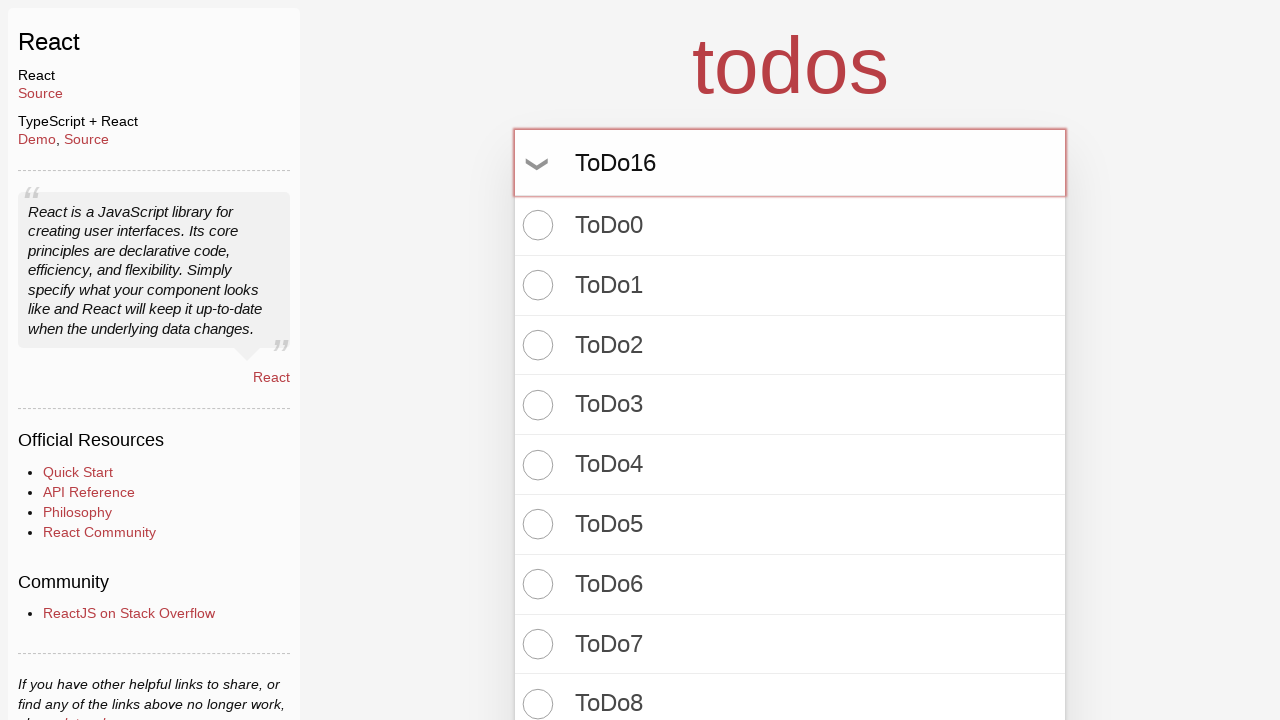

Pressed Enter to create todo item #17 on input.new-todo
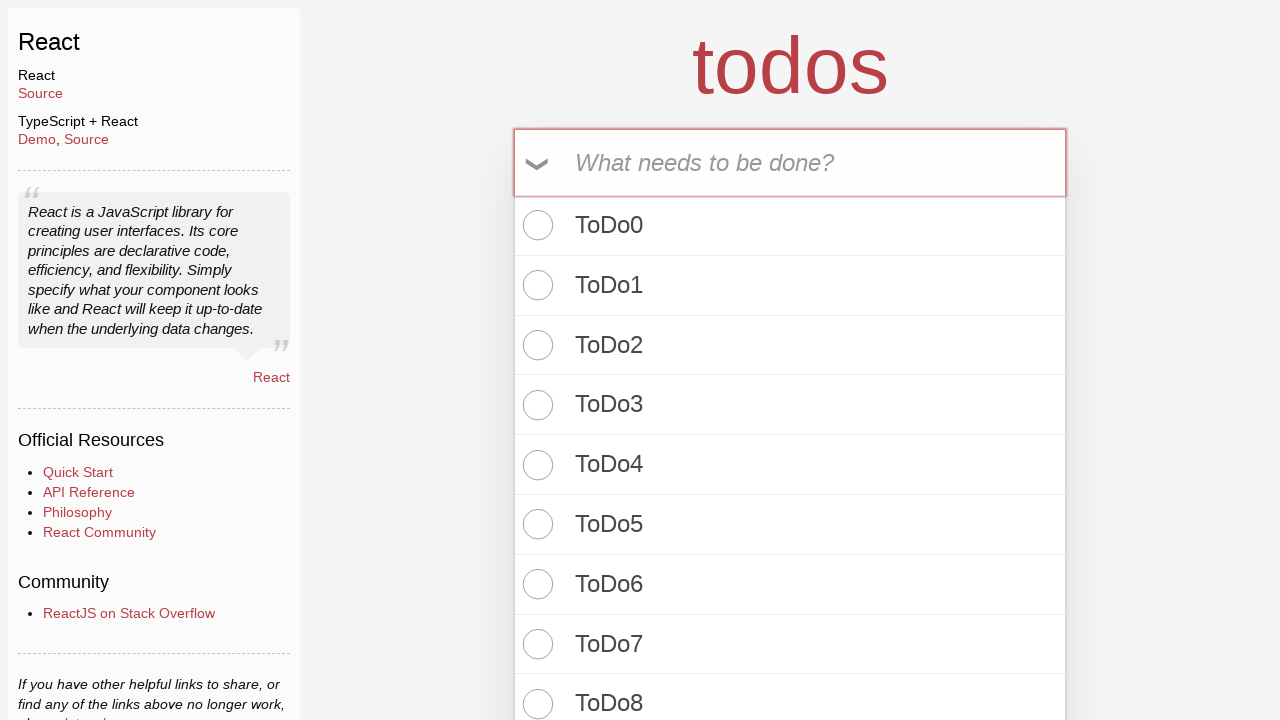

Filled new todo input with 'ToDo17' on input.new-todo
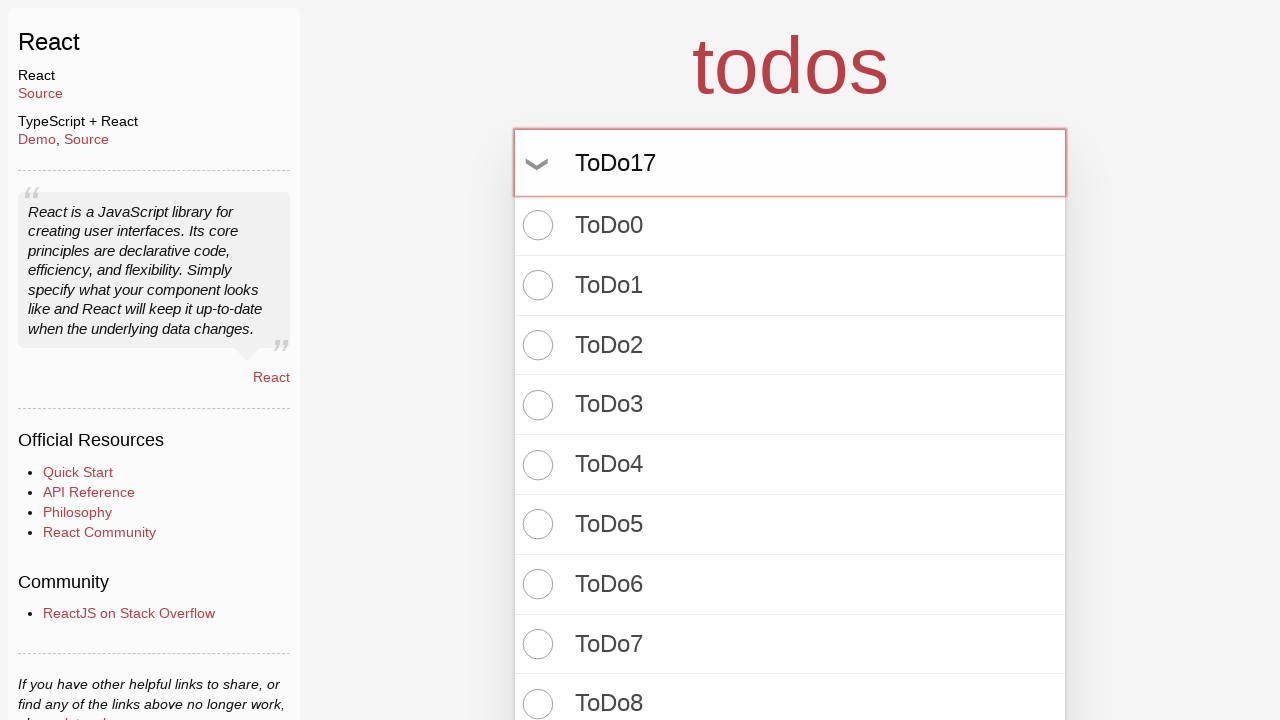

Pressed Enter to create todo item #18 on input.new-todo
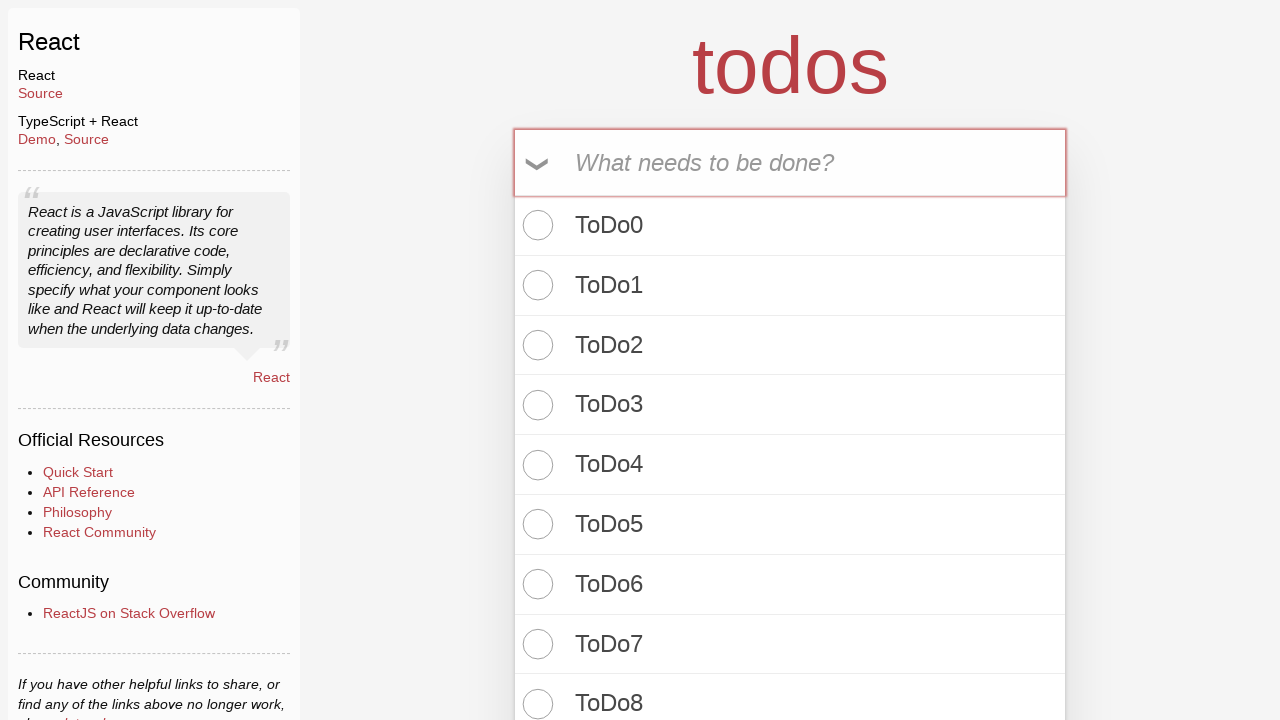

Filled new todo input with 'ToDo18' on input.new-todo
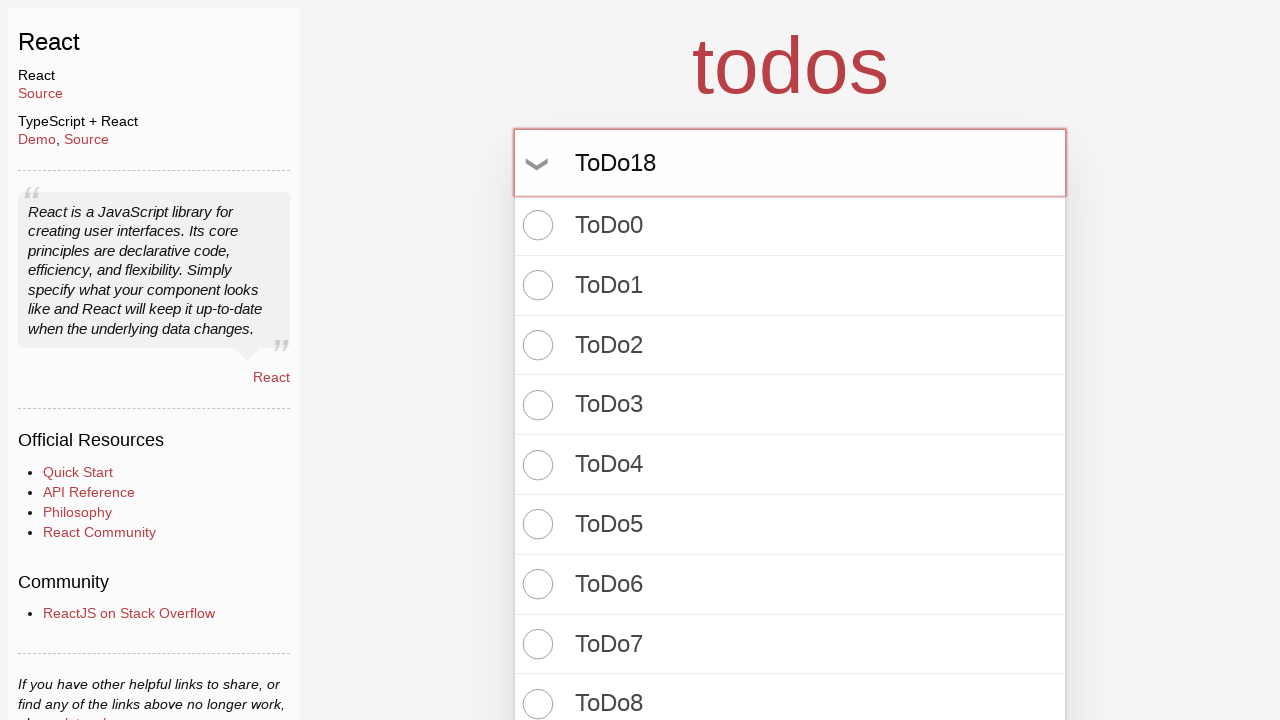

Pressed Enter to create todo item #19 on input.new-todo
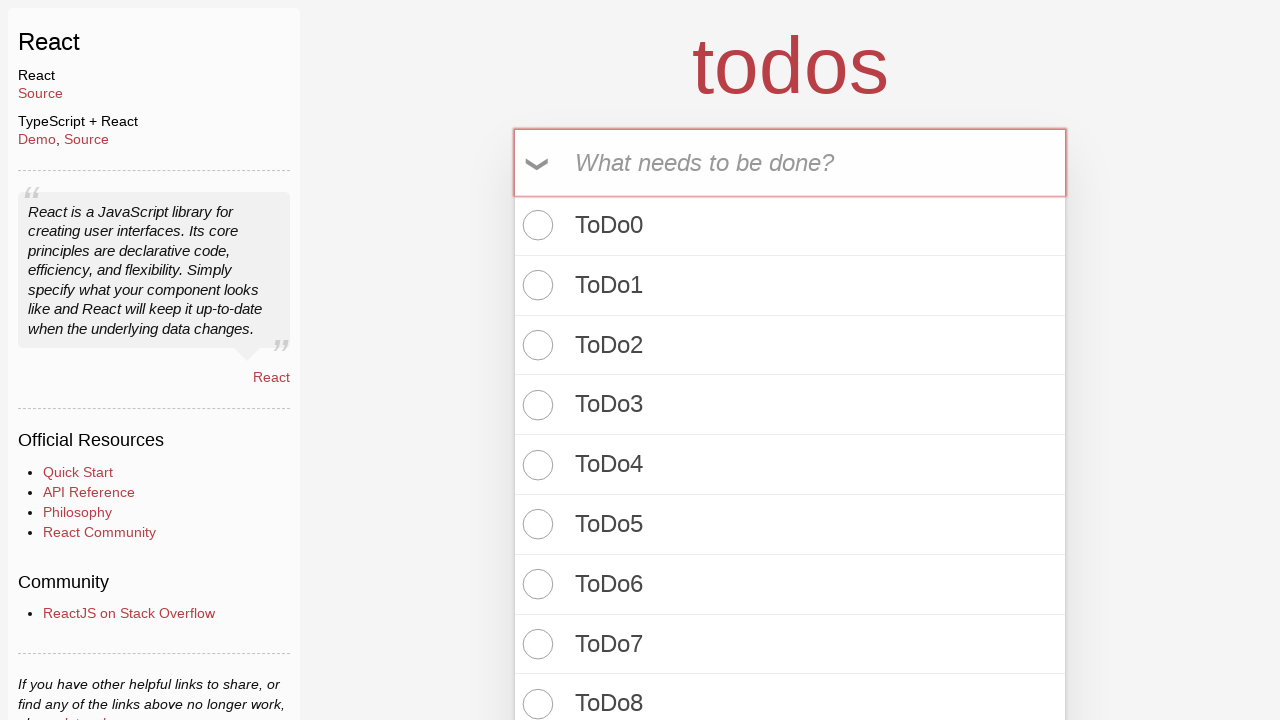

Filled new todo input with 'ToDo19' on input.new-todo
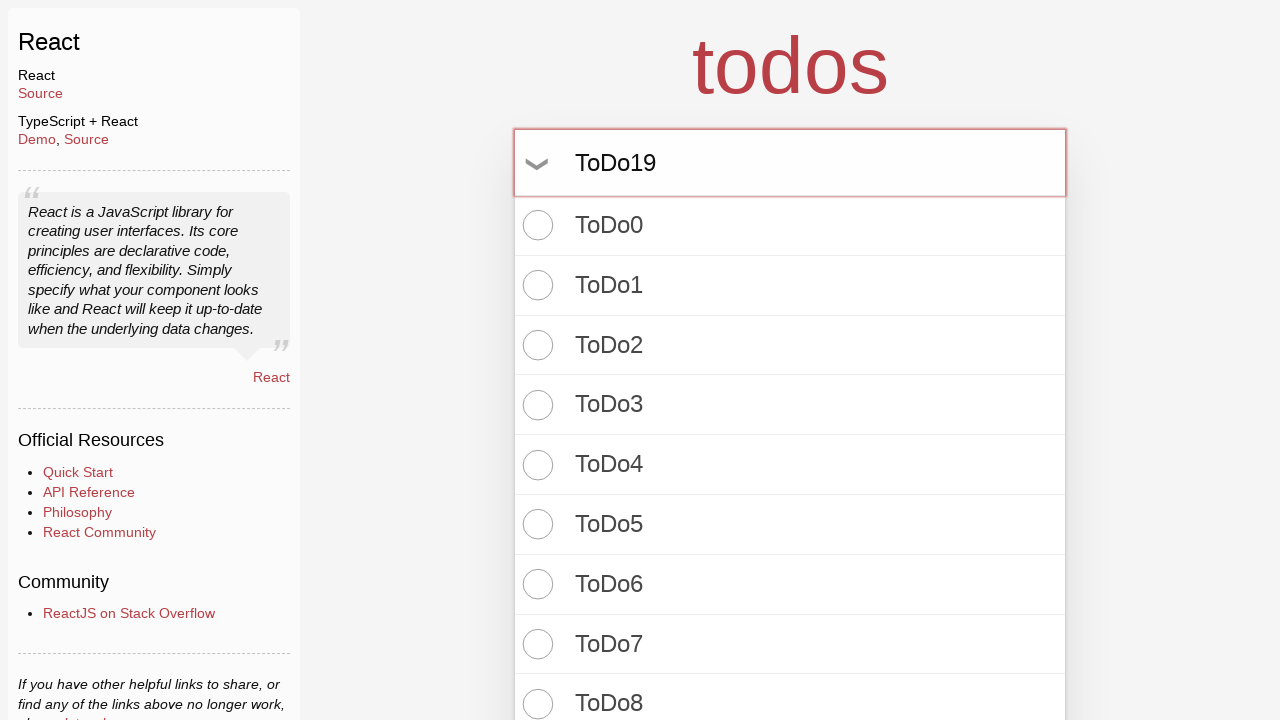

Pressed Enter to create todo item #20 on input.new-todo
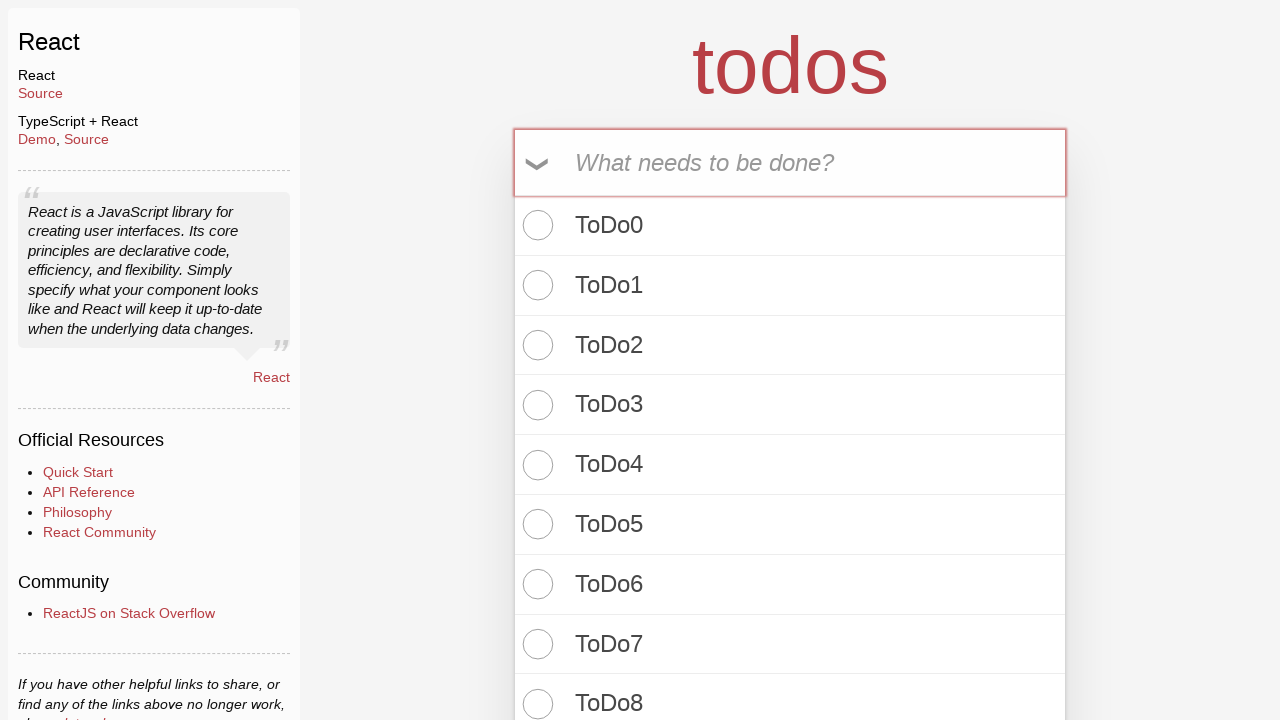

Filled new todo input with 'ToDo20' on input.new-todo
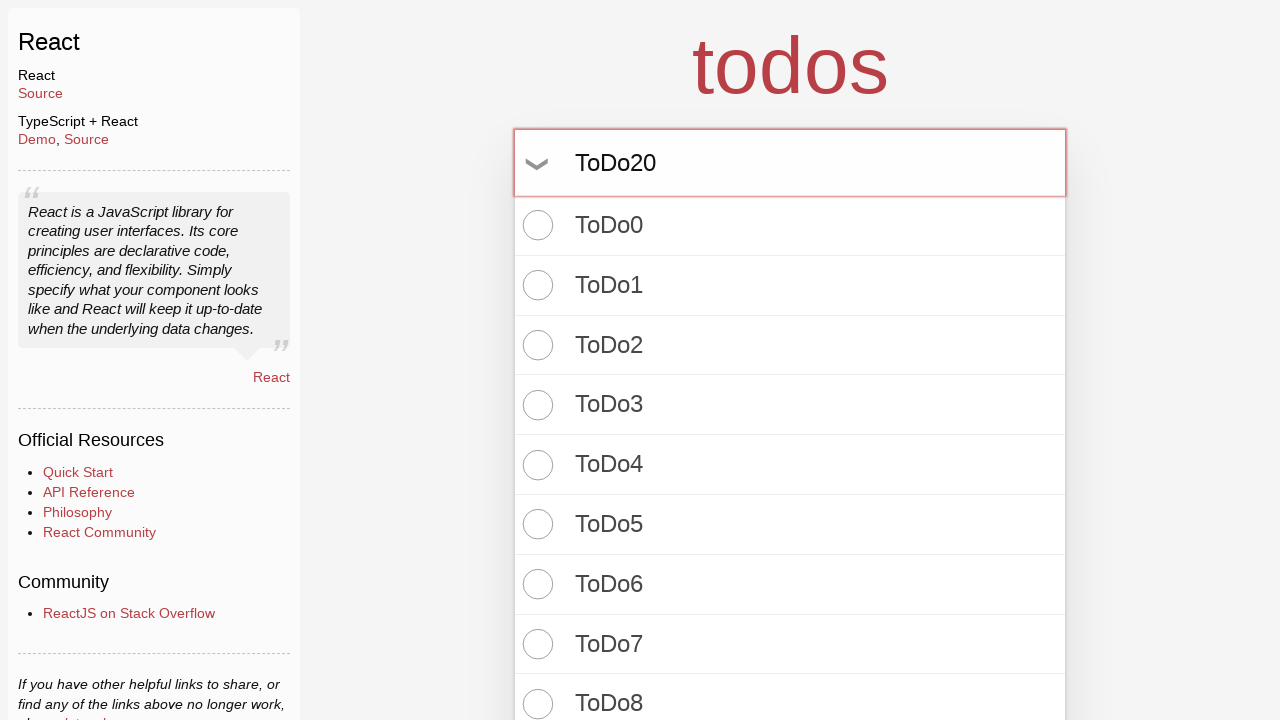

Pressed Enter to create todo item #21 on input.new-todo
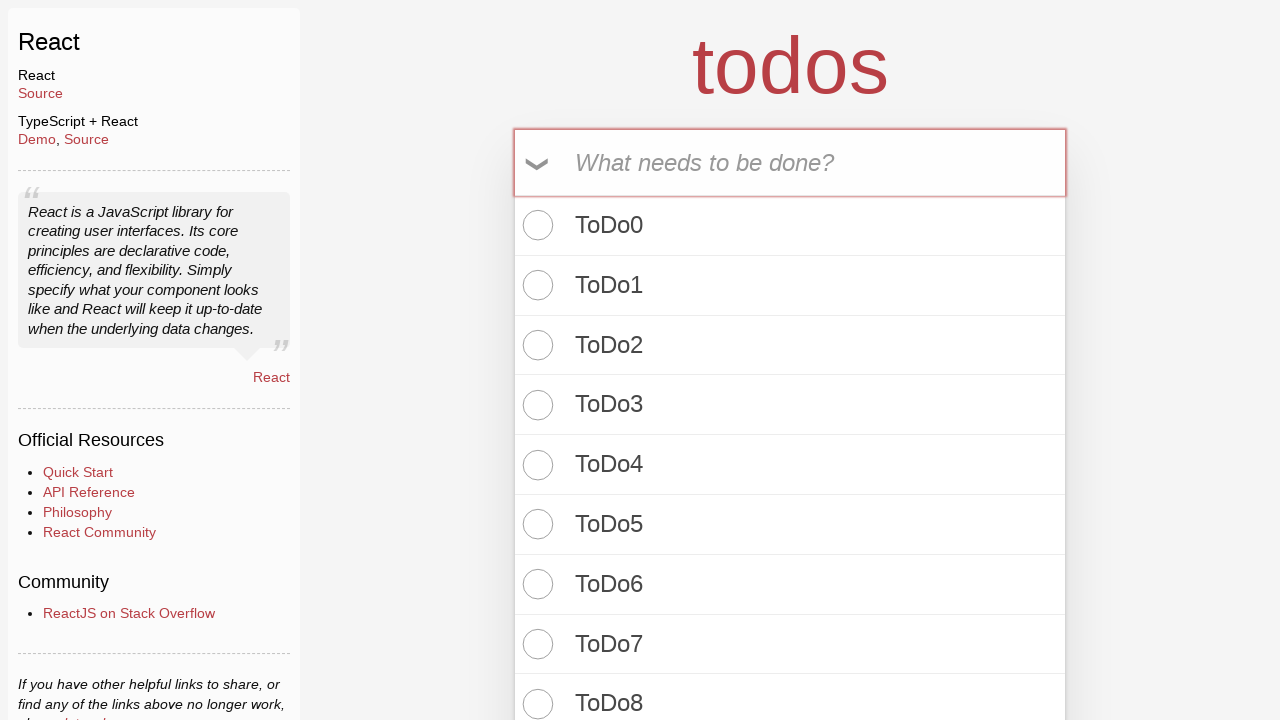

Filled new todo input with 'ToDo21' on input.new-todo
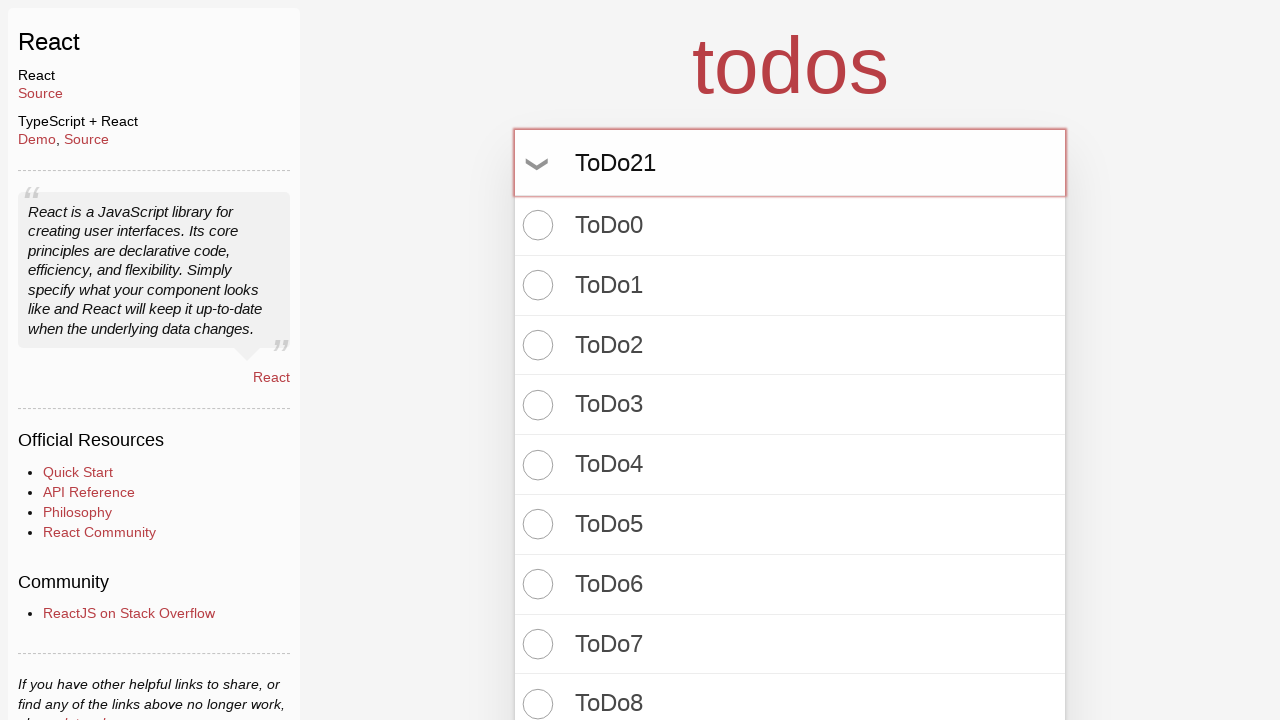

Pressed Enter to create todo item #22 on input.new-todo
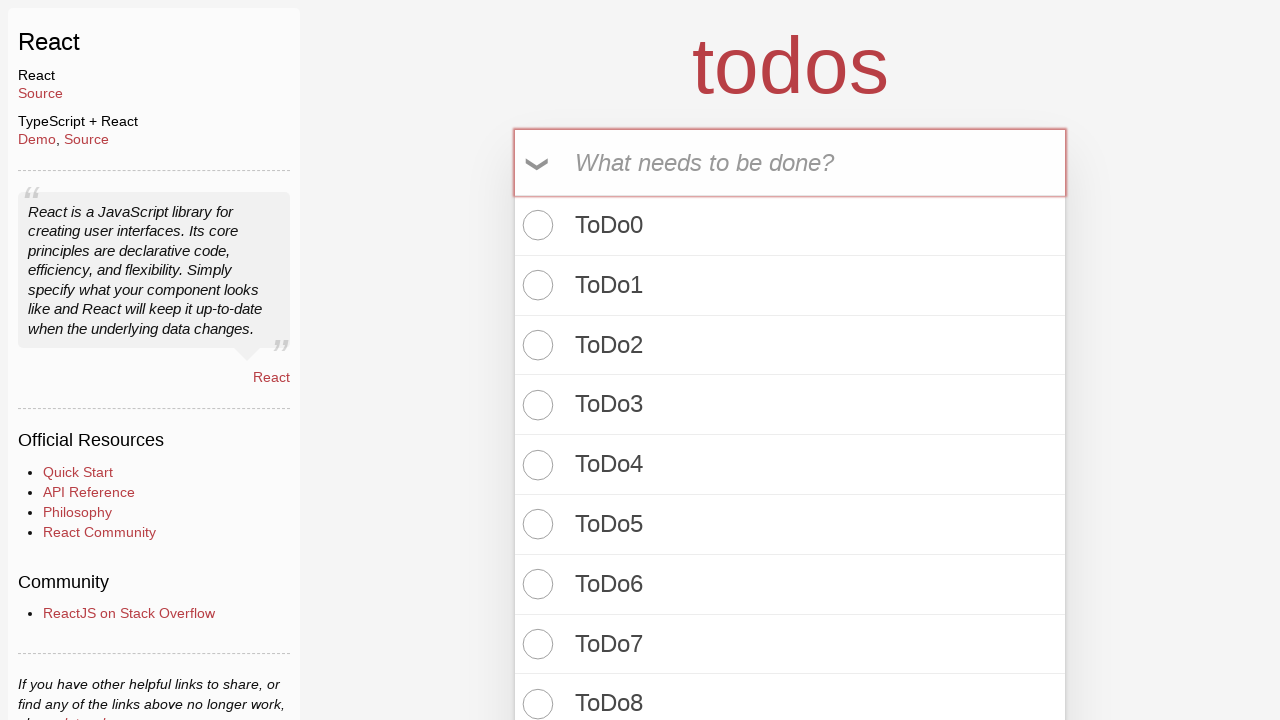

Filled new todo input with 'ToDo22' on input.new-todo
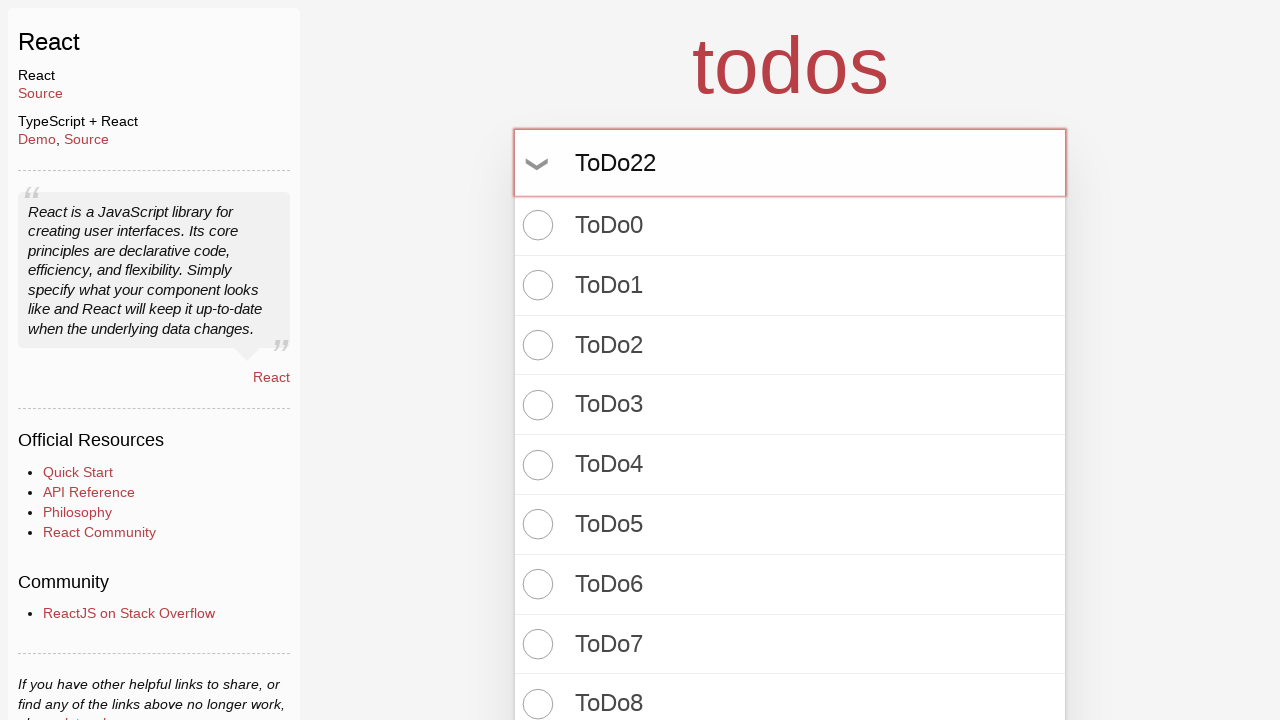

Pressed Enter to create todo item #23 on input.new-todo
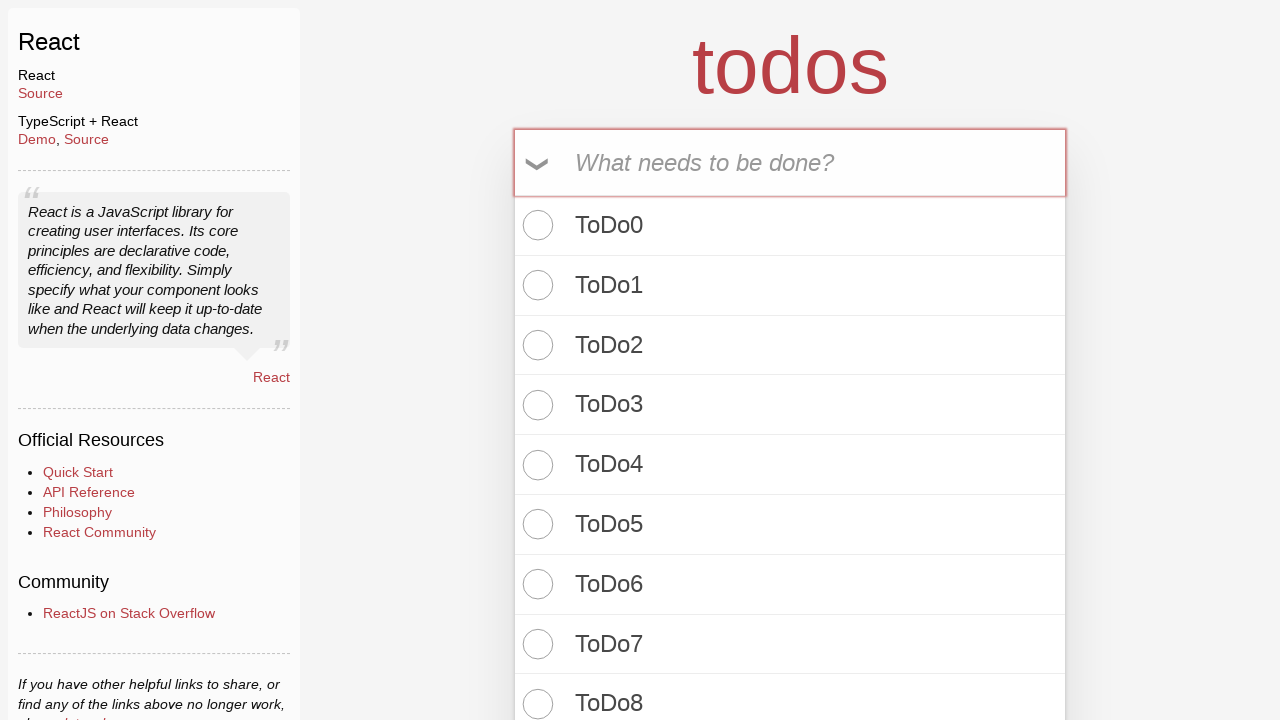

Filled new todo input with 'ToDo23' on input.new-todo
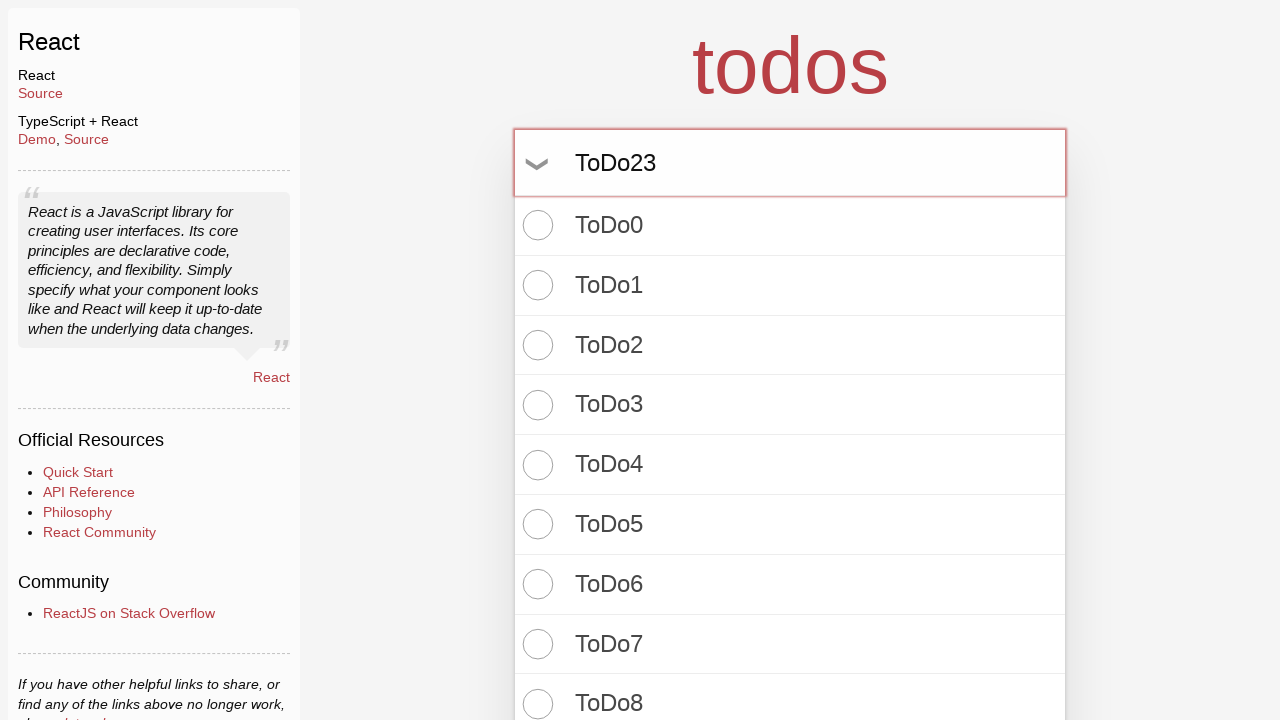

Pressed Enter to create todo item #24 on input.new-todo
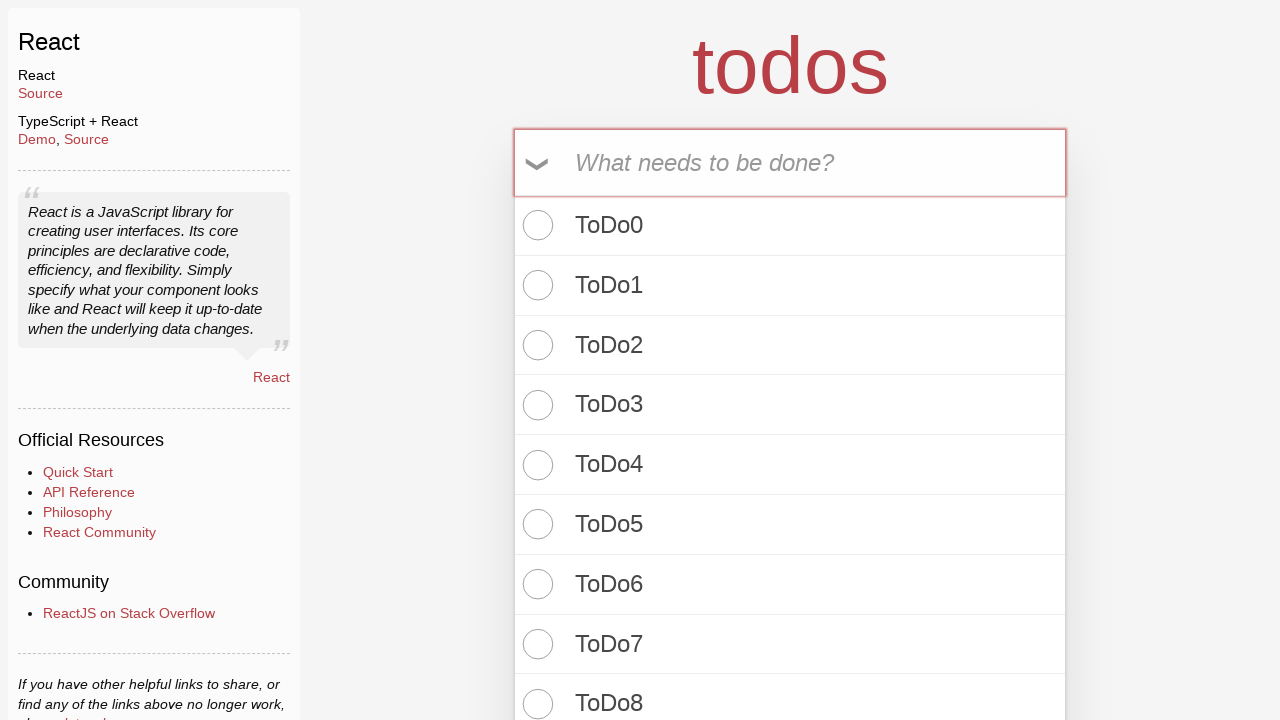

Filled new todo input with 'ToDo24' on input.new-todo
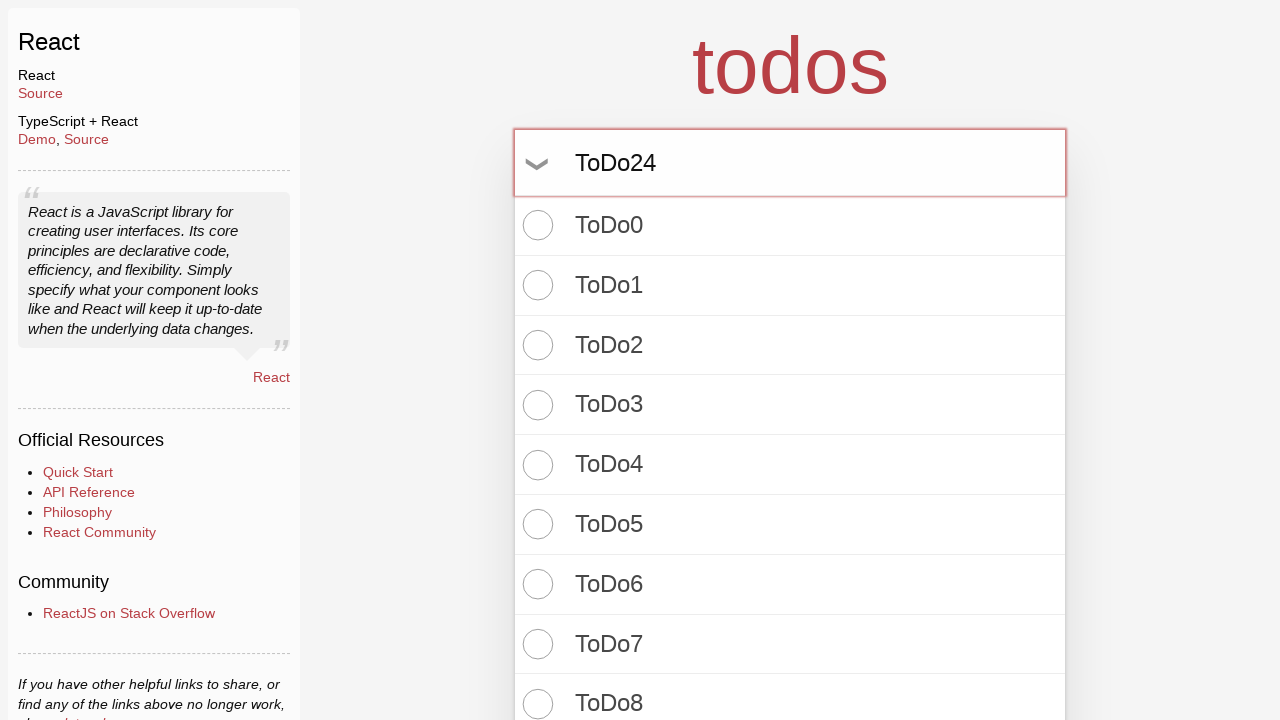

Pressed Enter to create todo item #25 on input.new-todo
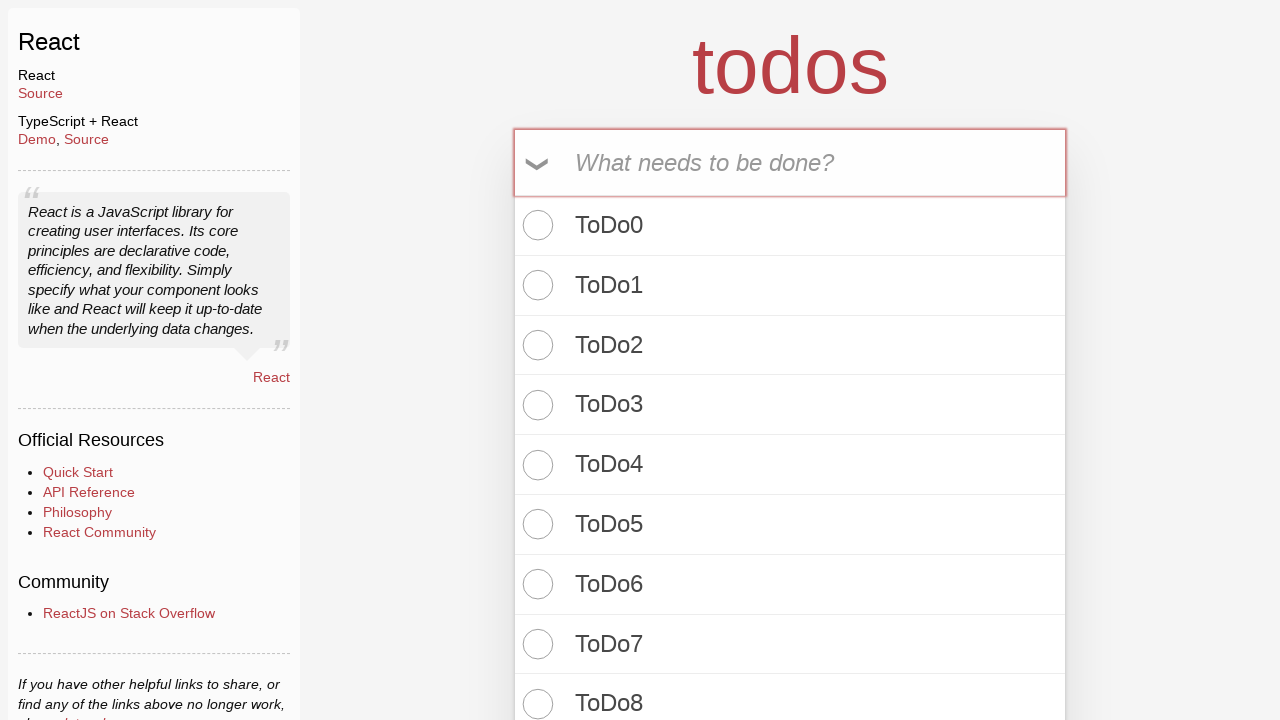

Filled new todo input with 'ToDo25' on input.new-todo
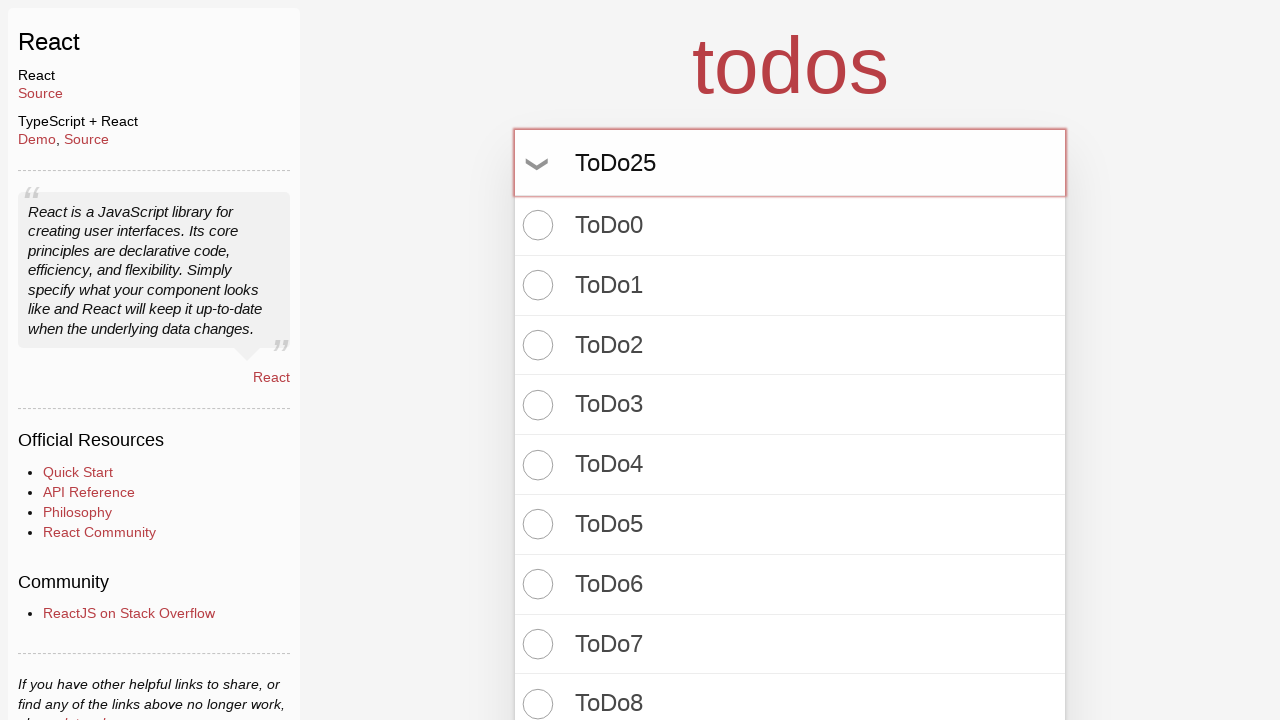

Pressed Enter to create todo item #26 on input.new-todo
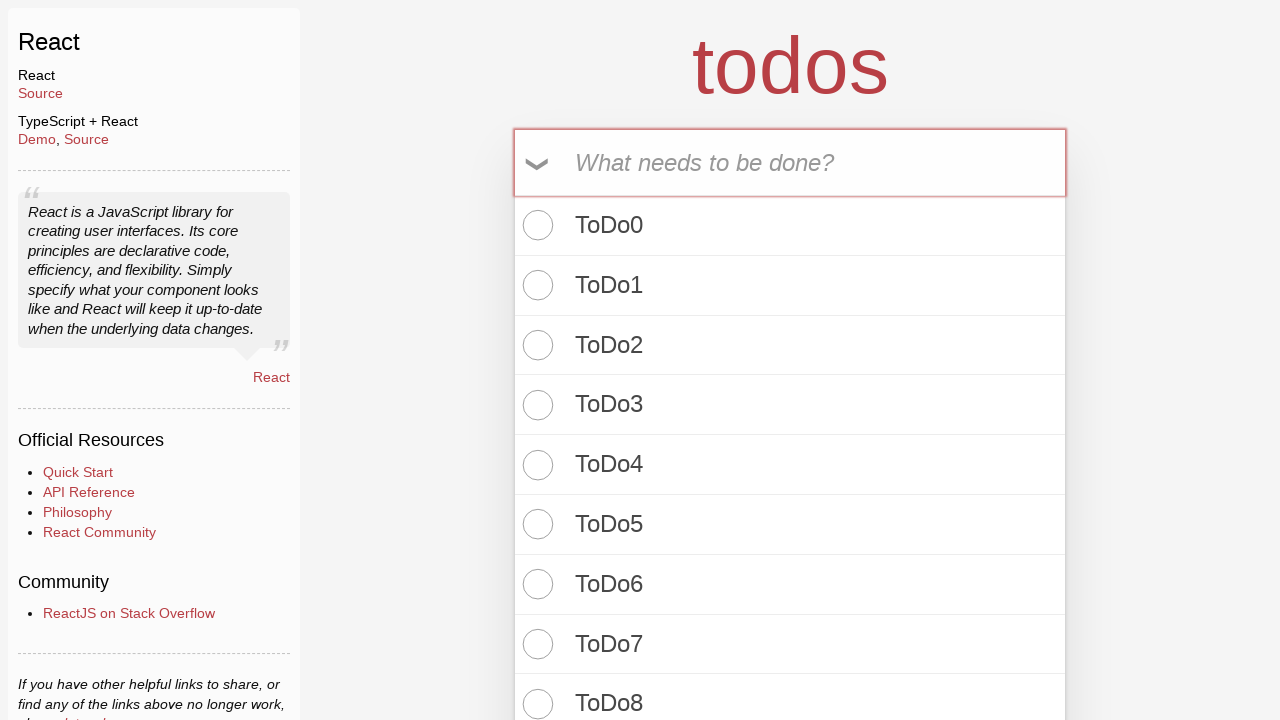

Filled new todo input with 'ToDo26' on input.new-todo
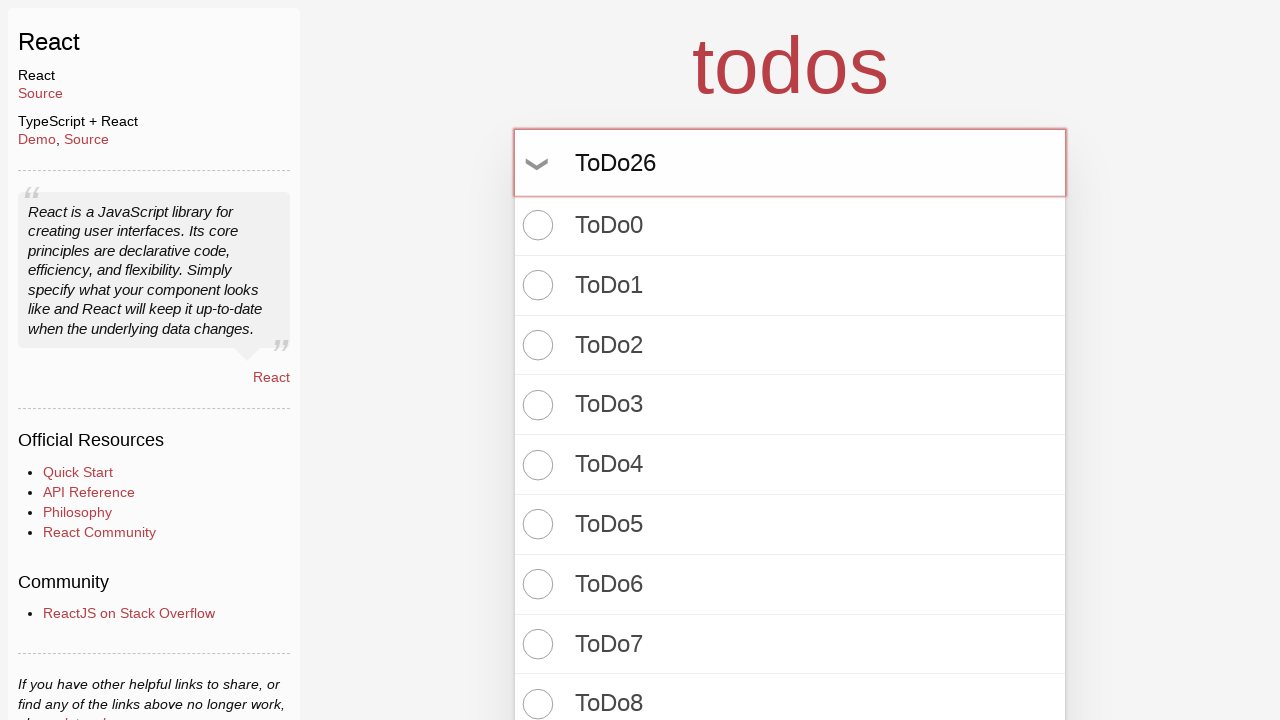

Pressed Enter to create todo item #27 on input.new-todo
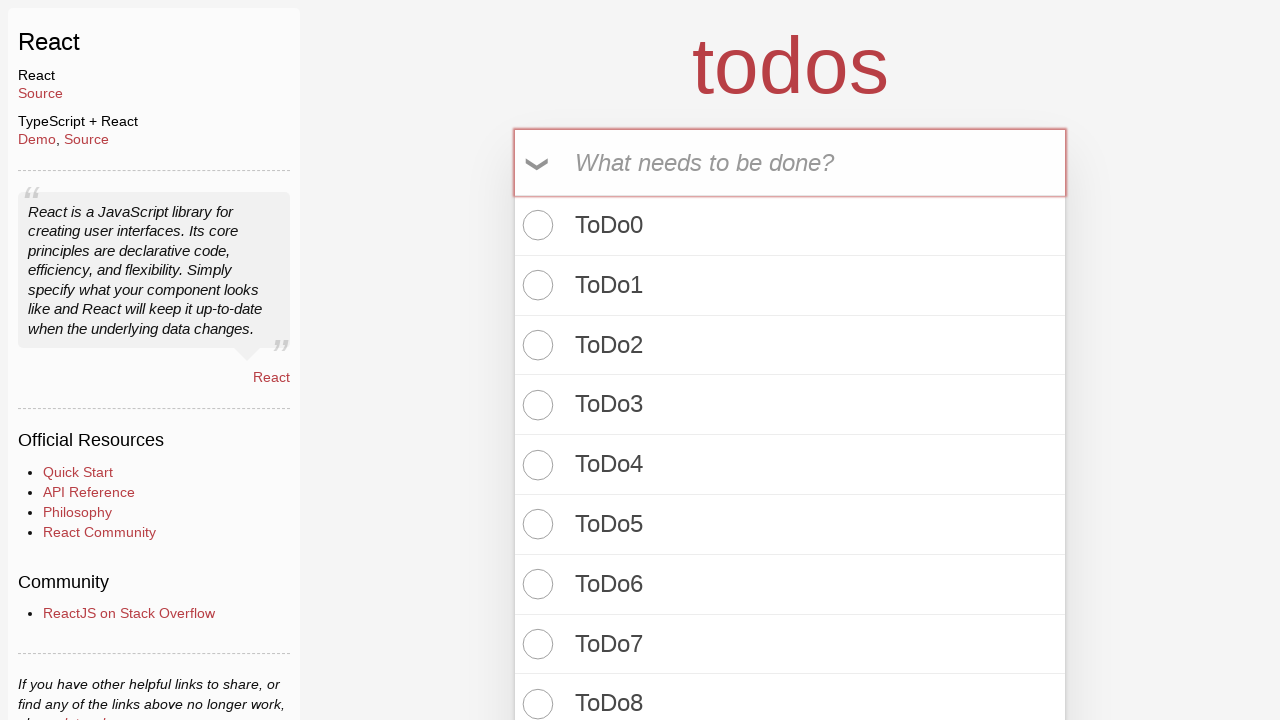

Filled new todo input with 'ToDo27' on input.new-todo
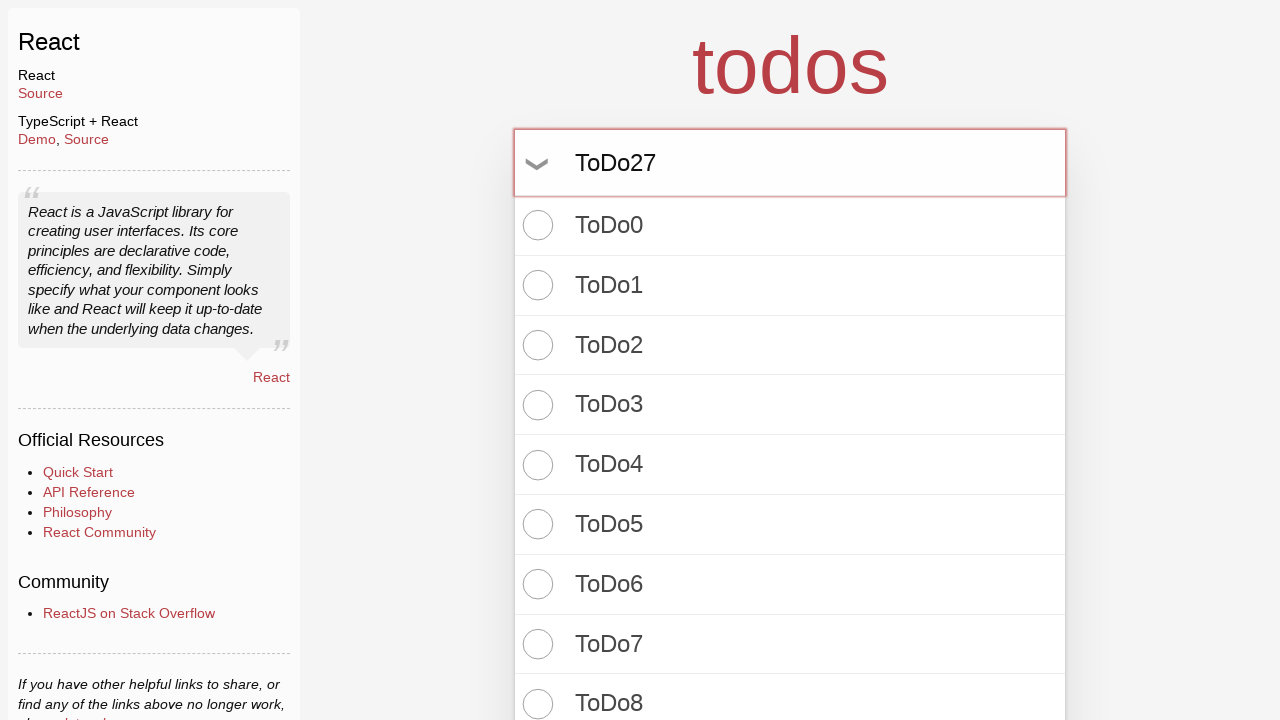

Pressed Enter to create todo item #28 on input.new-todo
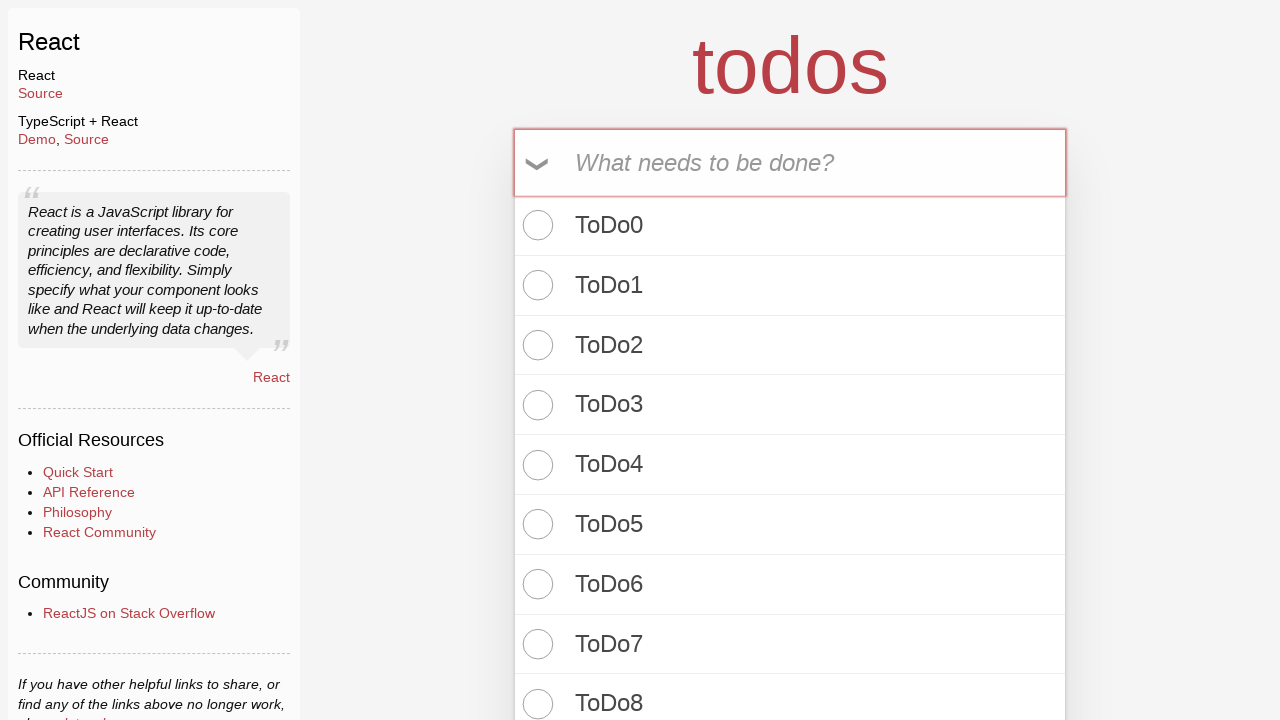

Filled new todo input with 'ToDo28' on input.new-todo
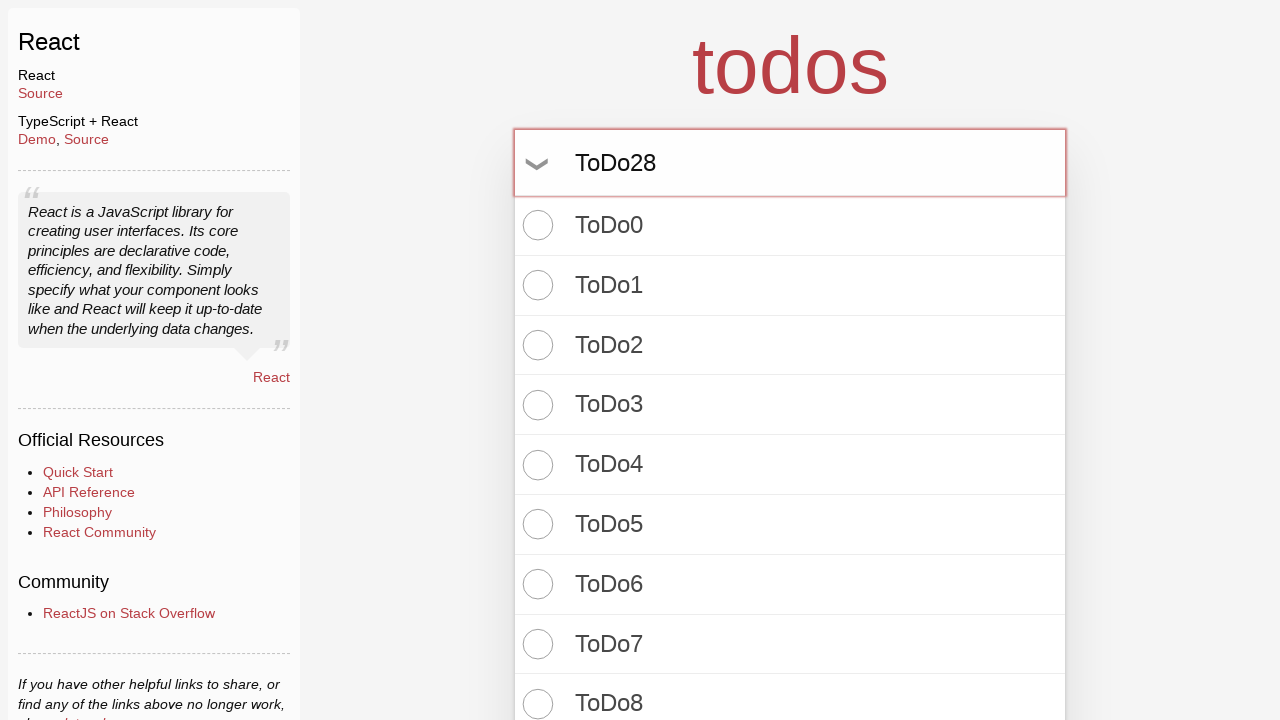

Pressed Enter to create todo item #29 on input.new-todo
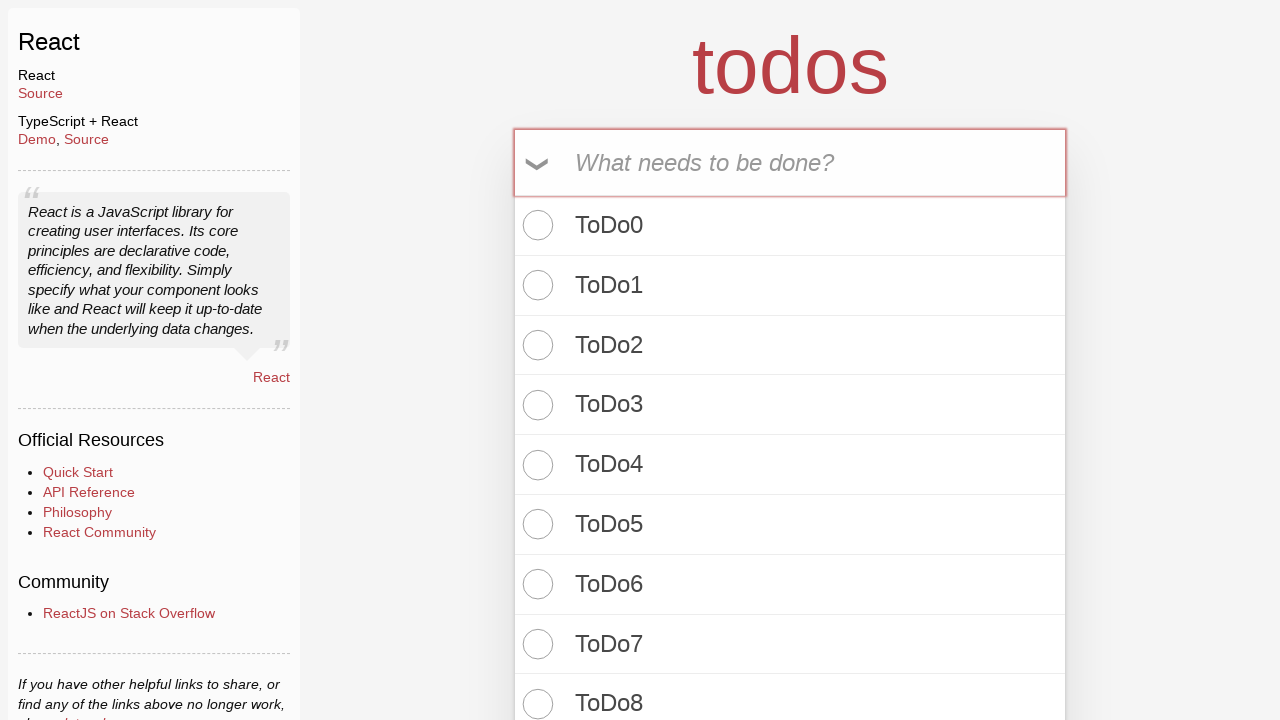

Filled new todo input with 'ToDo29' on input.new-todo
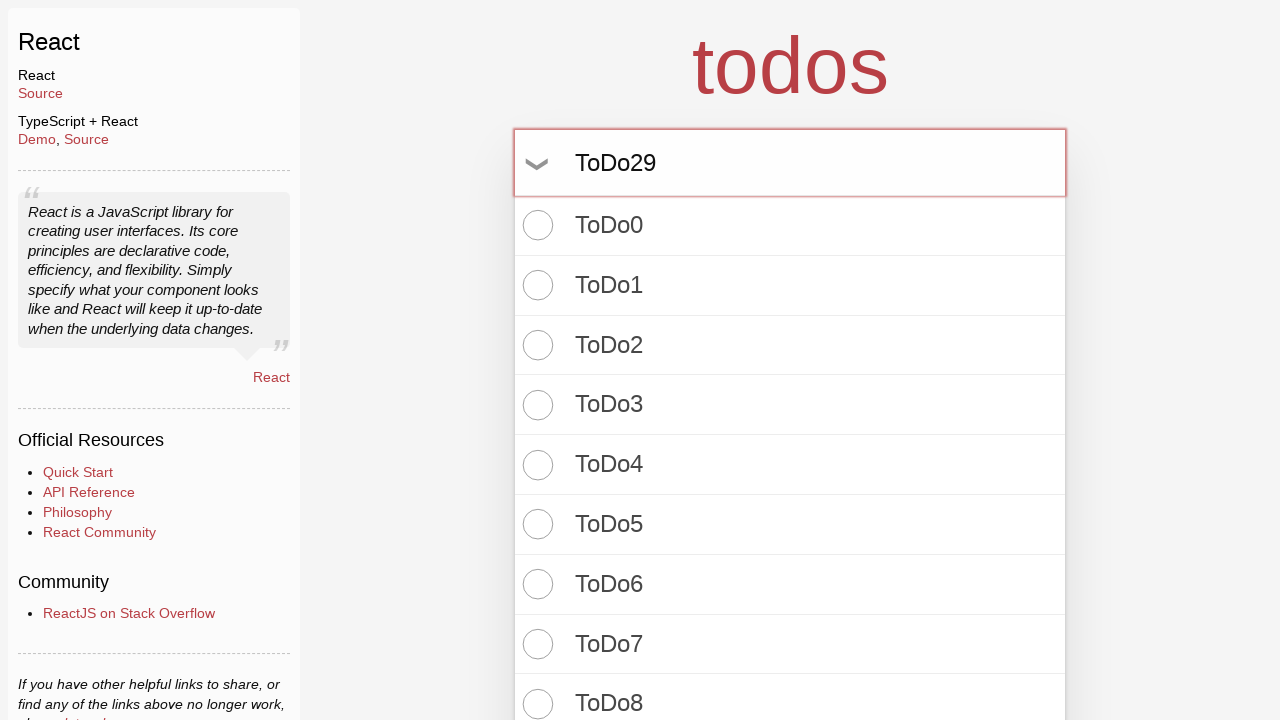

Pressed Enter to create todo item #30 on input.new-todo
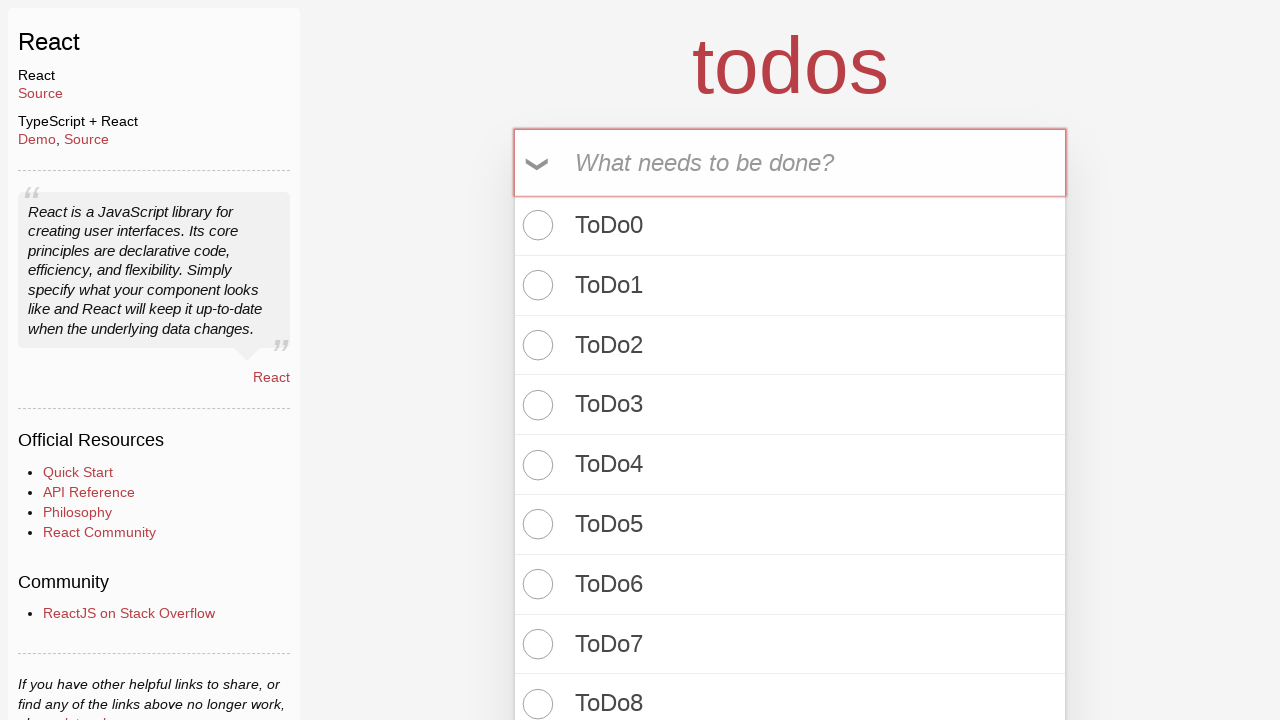

Filled new todo input with 'ToDo30' on input.new-todo
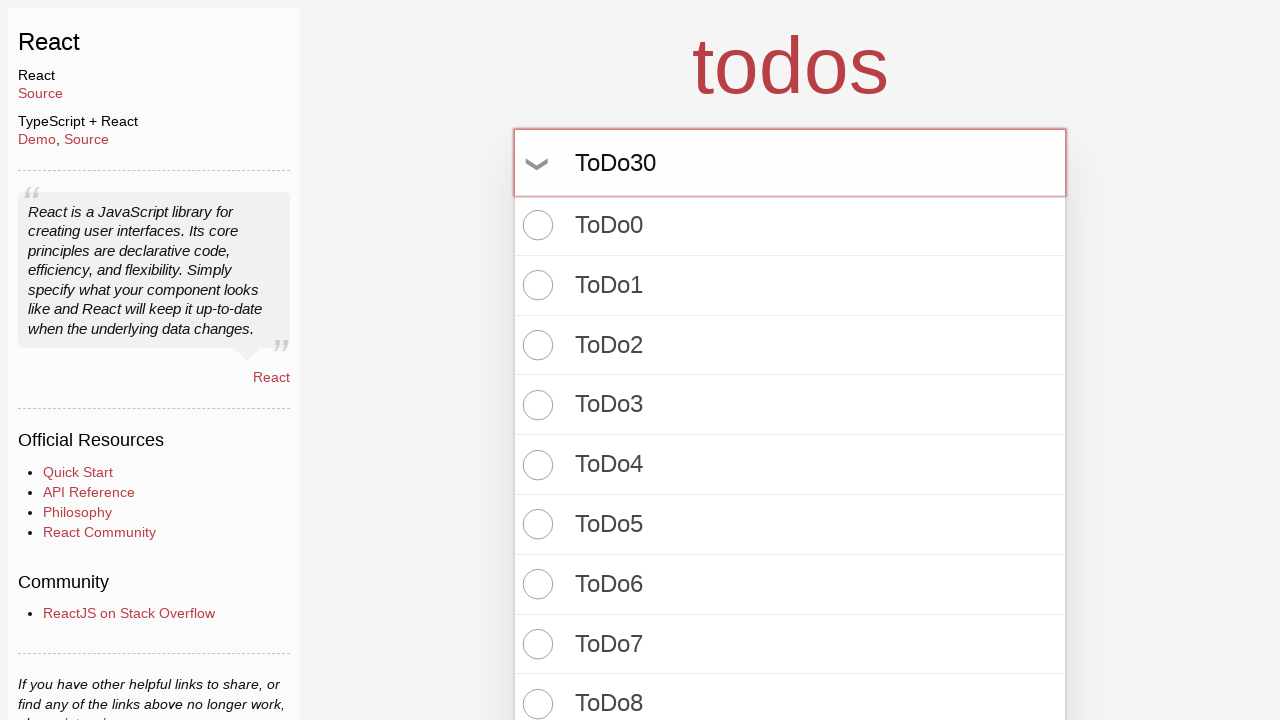

Pressed Enter to create todo item #31 on input.new-todo
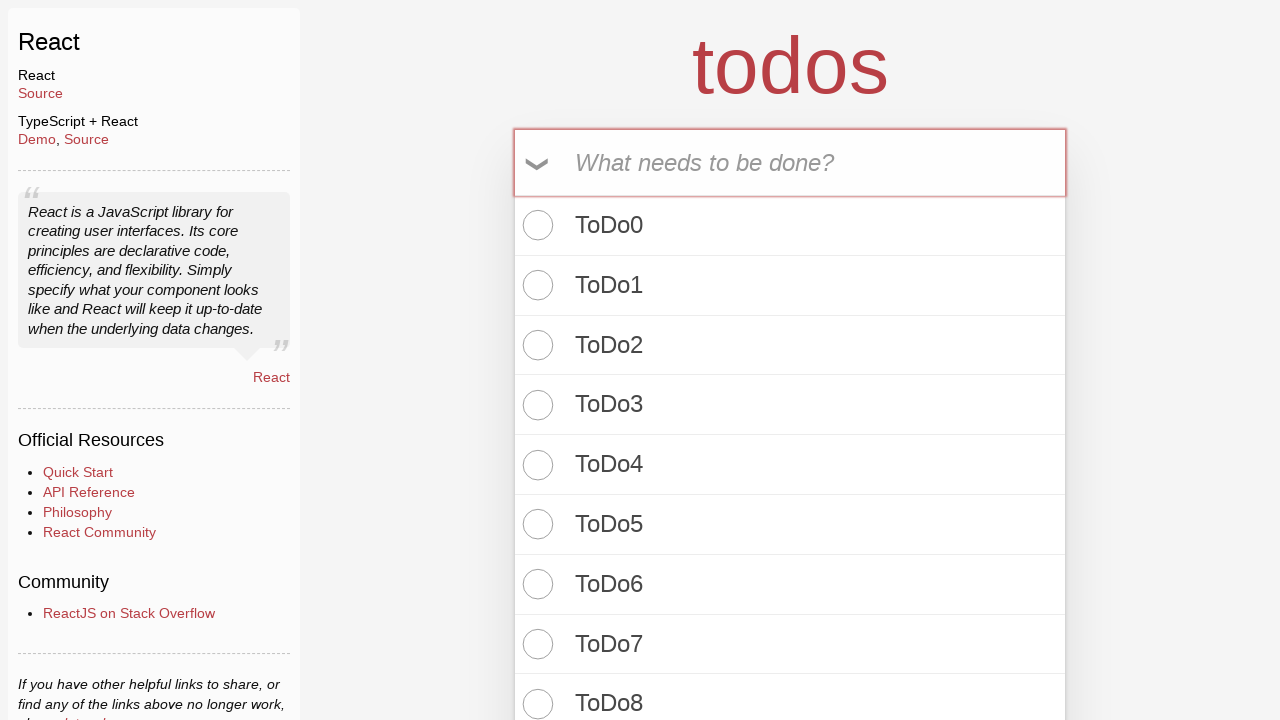

Filled new todo input with 'ToDo31' on input.new-todo
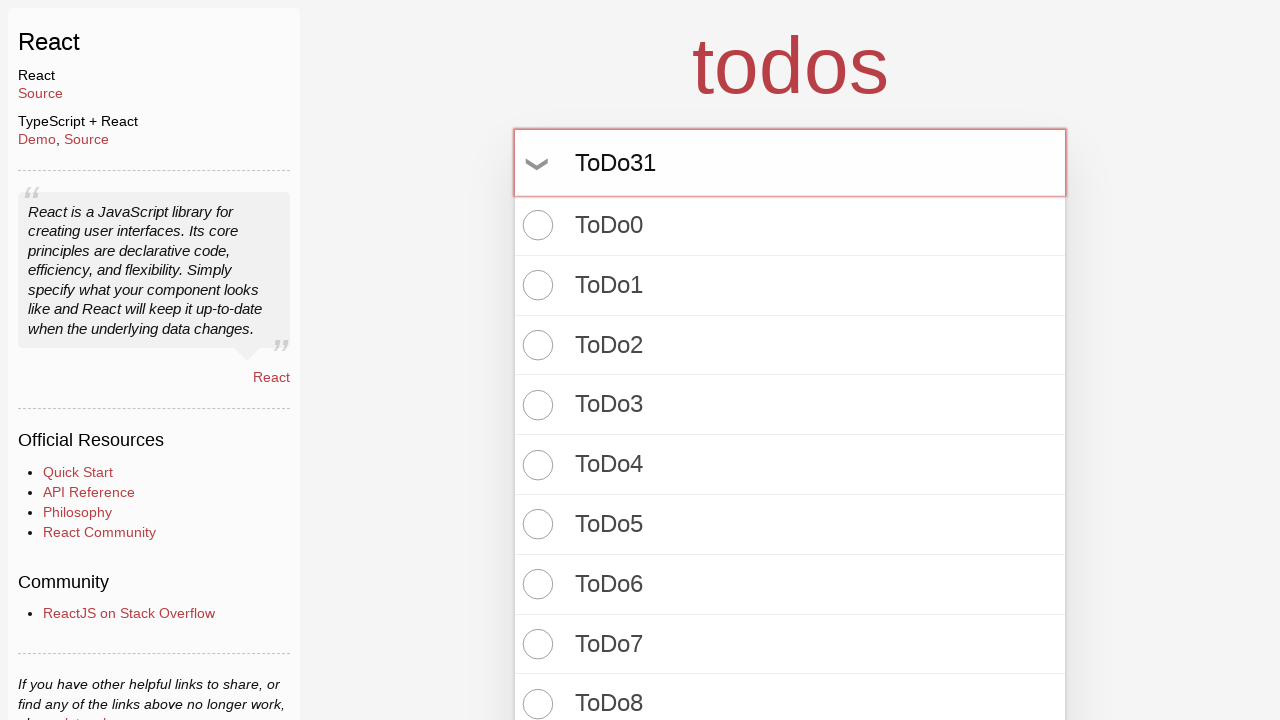

Pressed Enter to create todo item #32 on input.new-todo
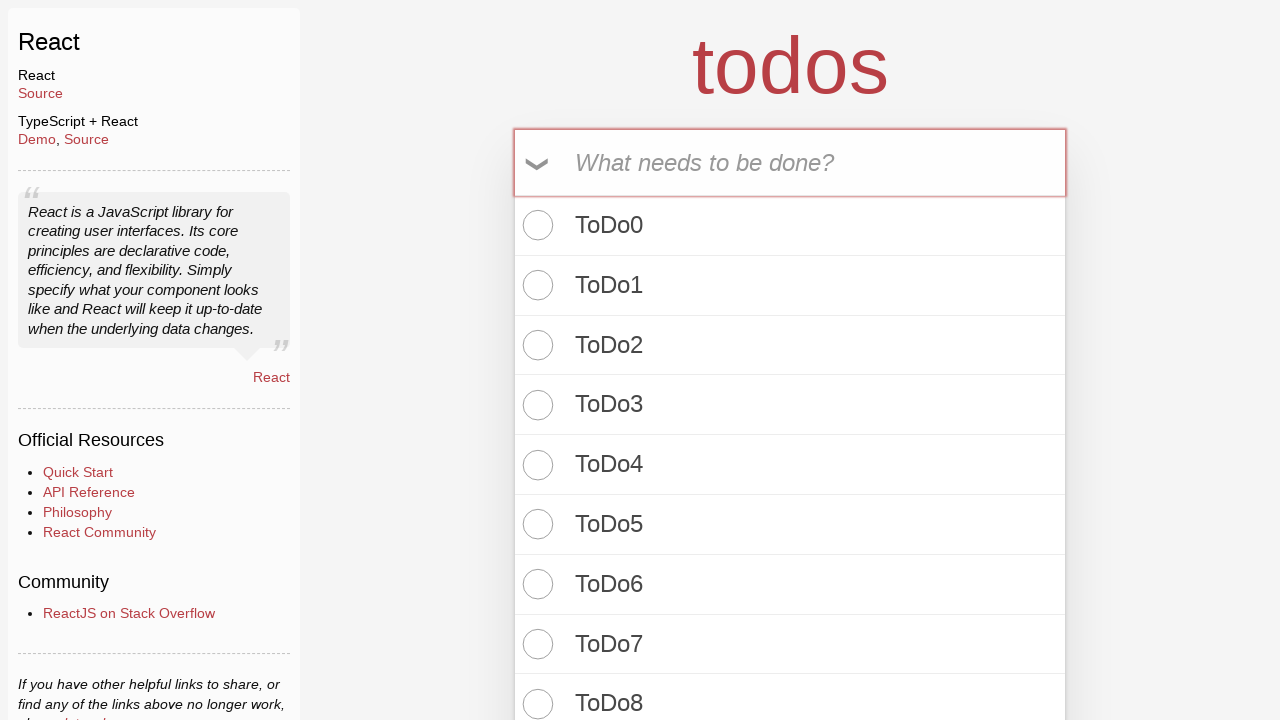

Filled new todo input with 'ToDo32' on input.new-todo
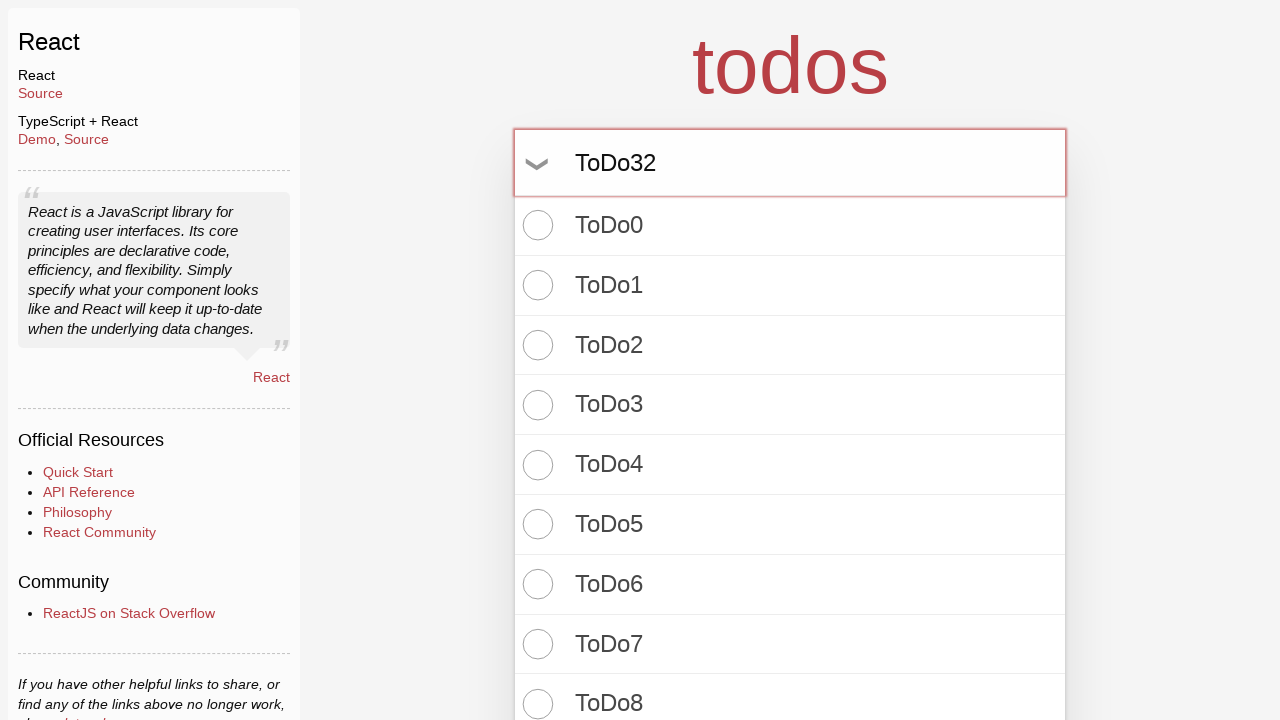

Pressed Enter to create todo item #33 on input.new-todo
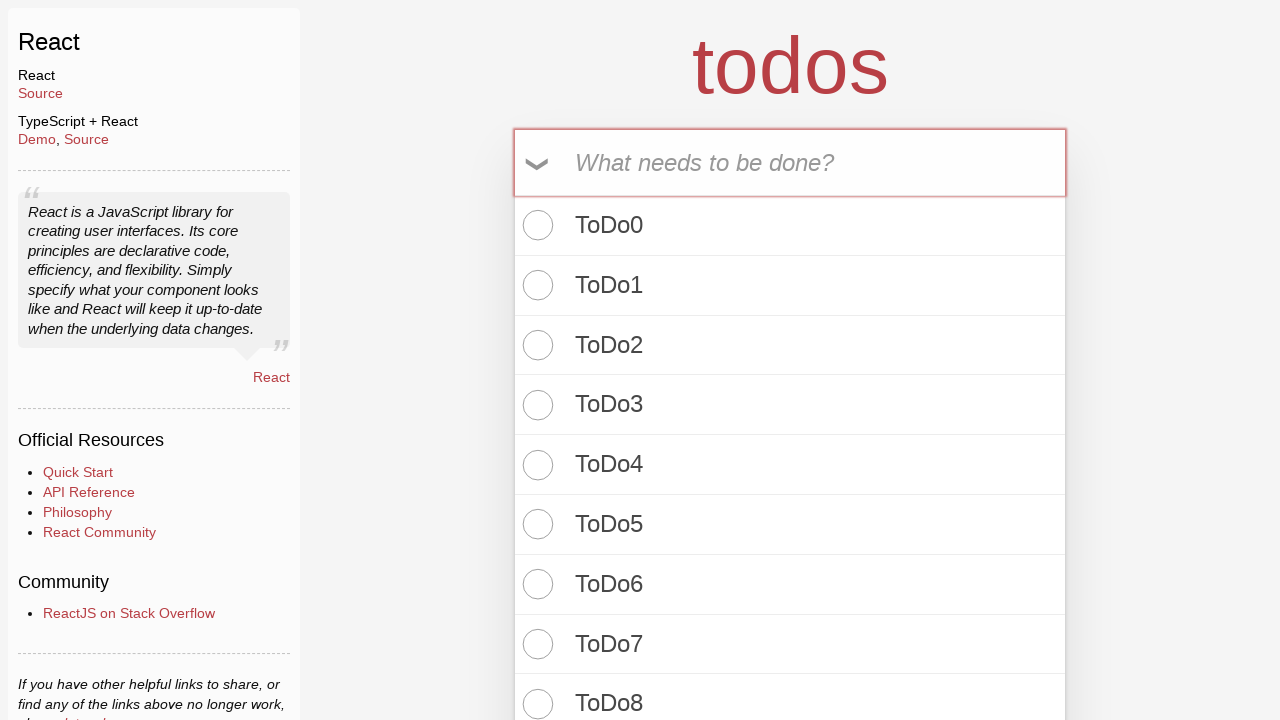

Filled new todo input with 'ToDo33' on input.new-todo
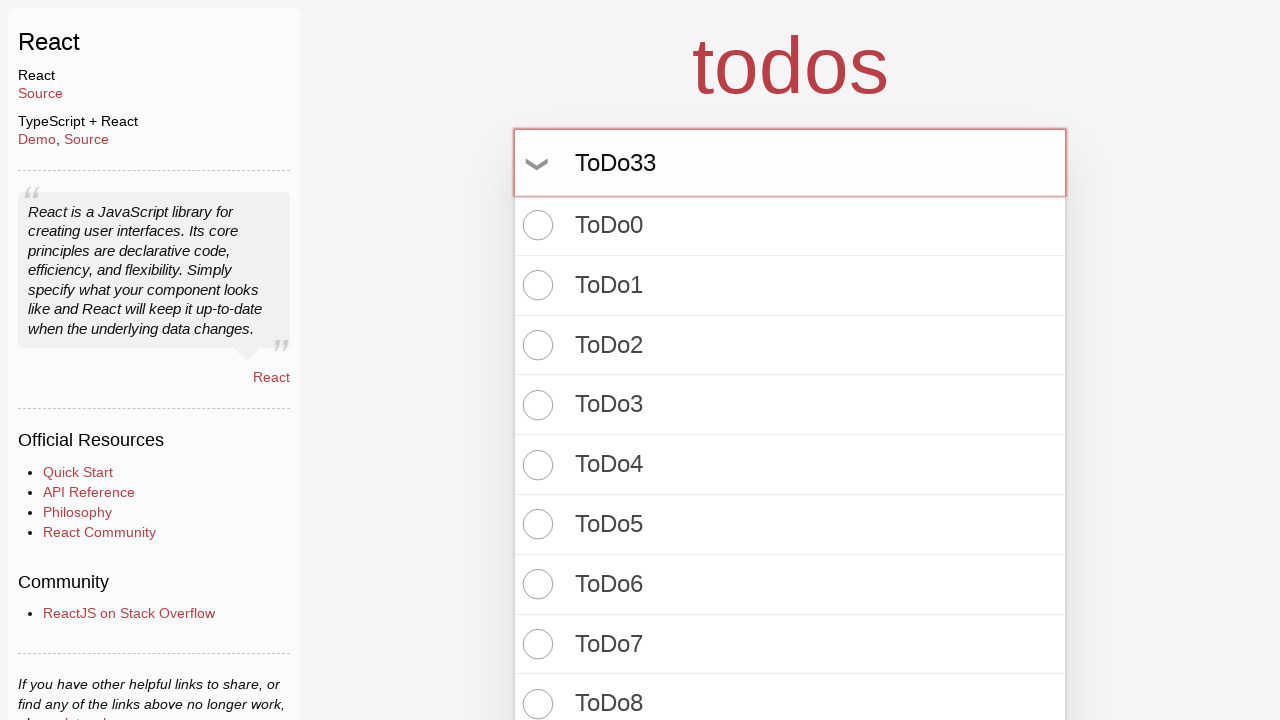

Pressed Enter to create todo item #34 on input.new-todo
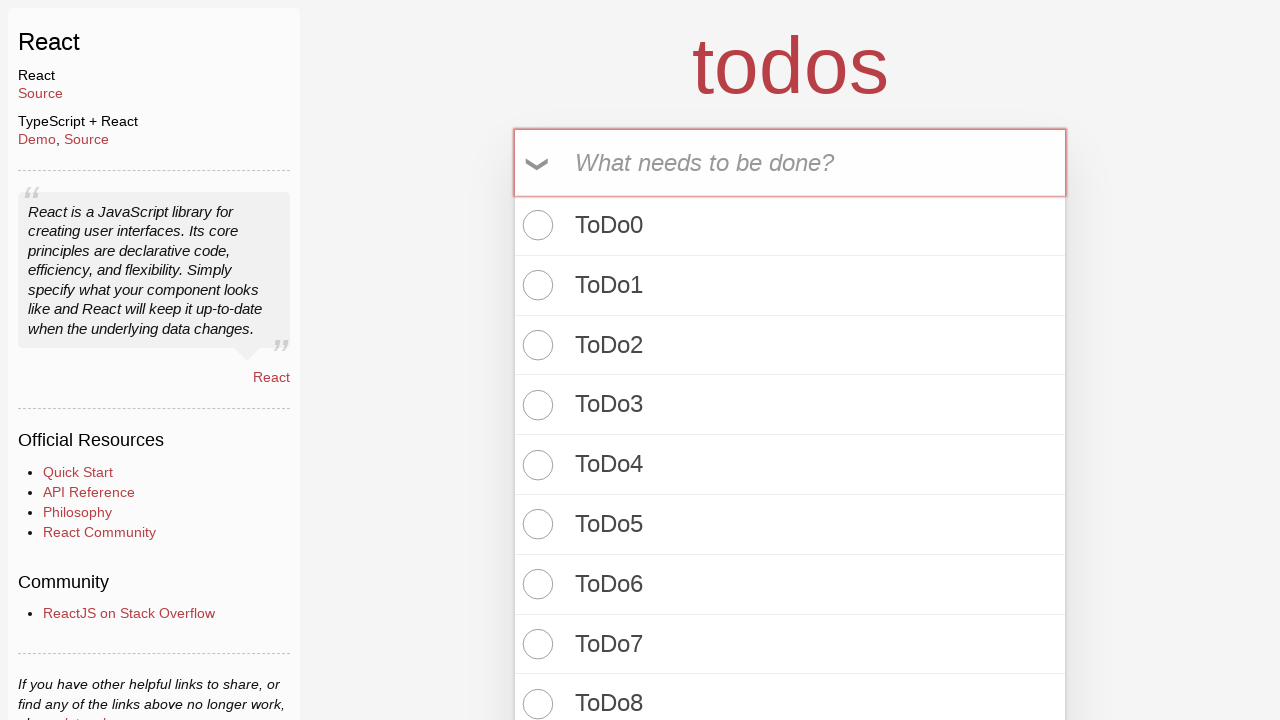

Filled new todo input with 'ToDo34' on input.new-todo
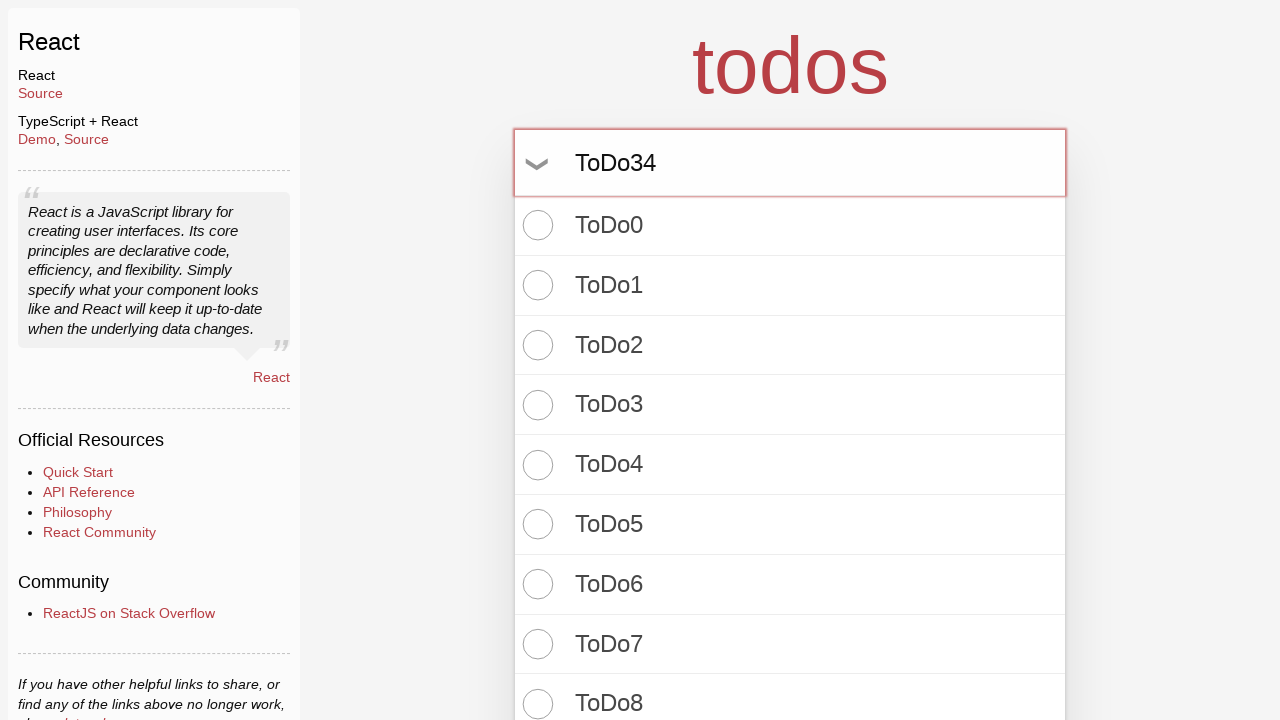

Pressed Enter to create todo item #35 on input.new-todo
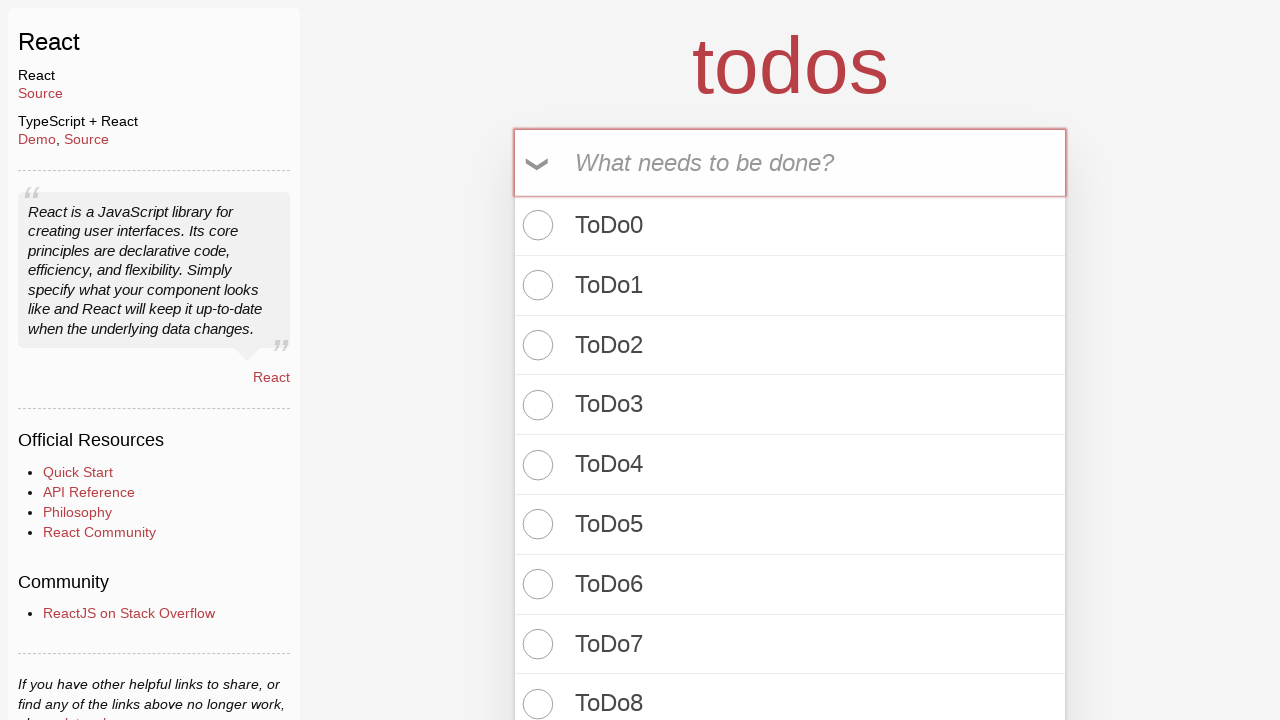

Filled new todo input with 'ToDo35' on input.new-todo
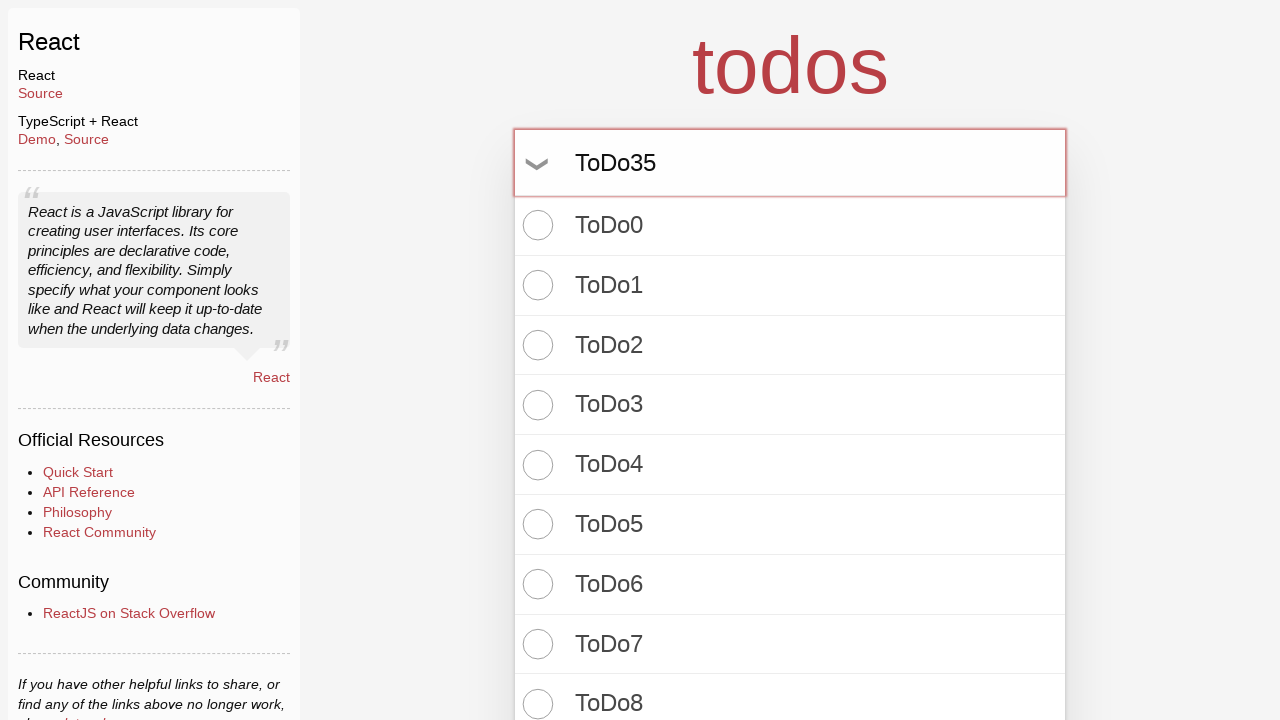

Pressed Enter to create todo item #36 on input.new-todo
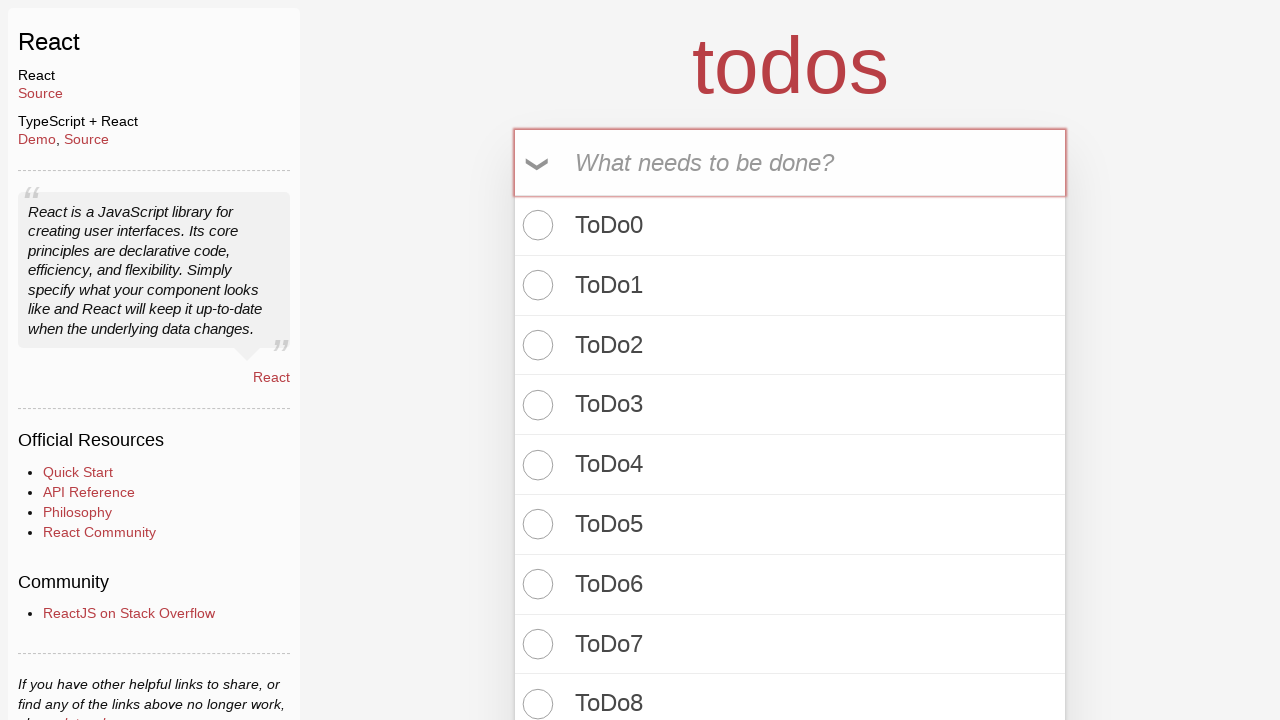

Filled new todo input with 'ToDo36' on input.new-todo
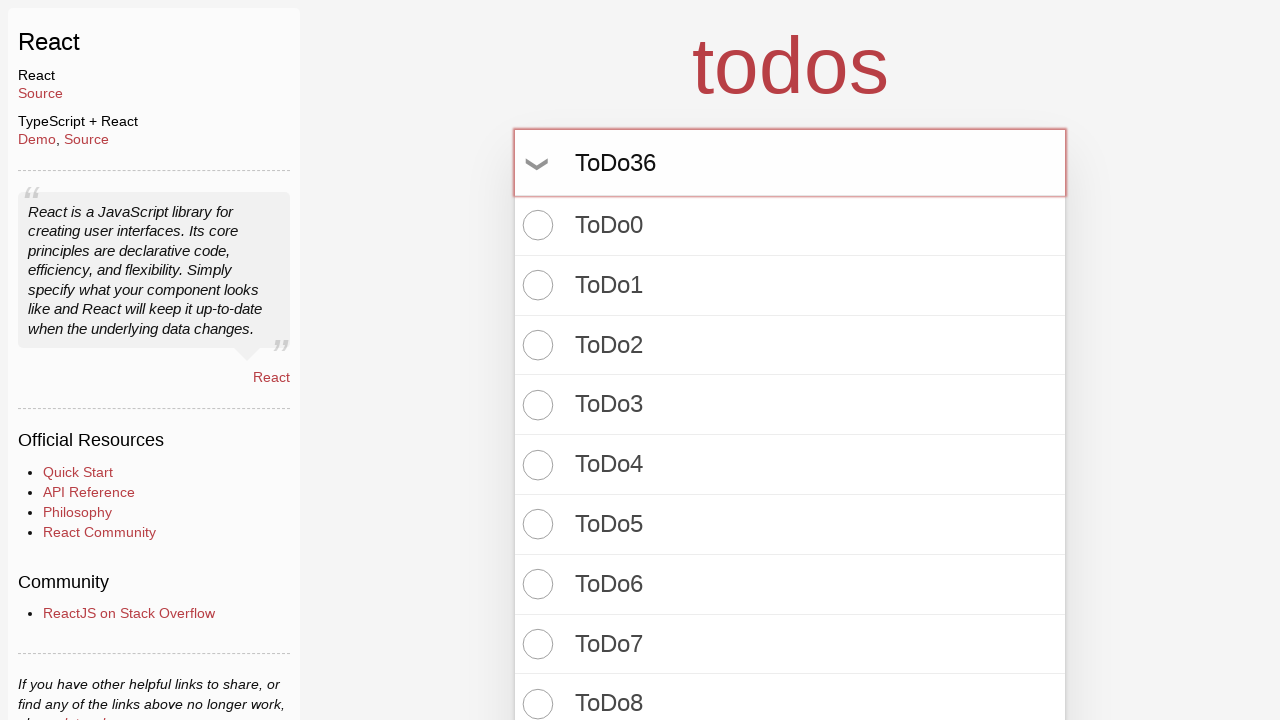

Pressed Enter to create todo item #37 on input.new-todo
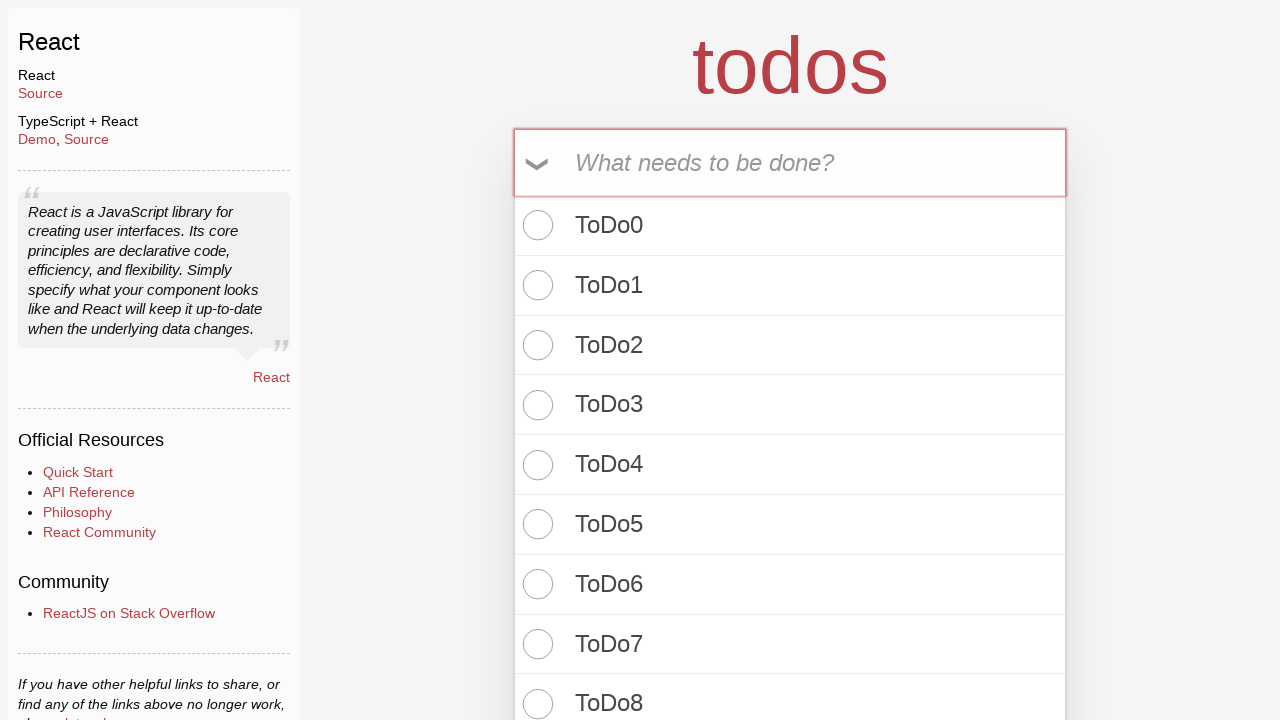

Filled new todo input with 'ToDo37' on input.new-todo
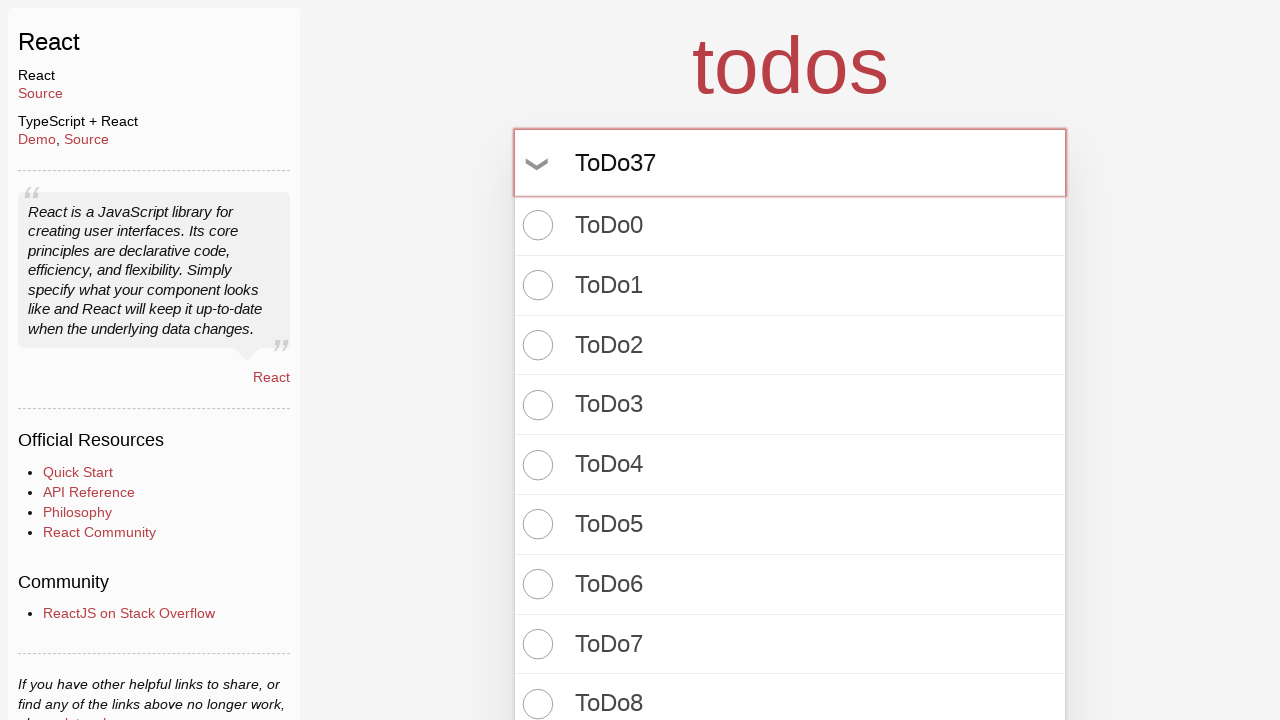

Pressed Enter to create todo item #38 on input.new-todo
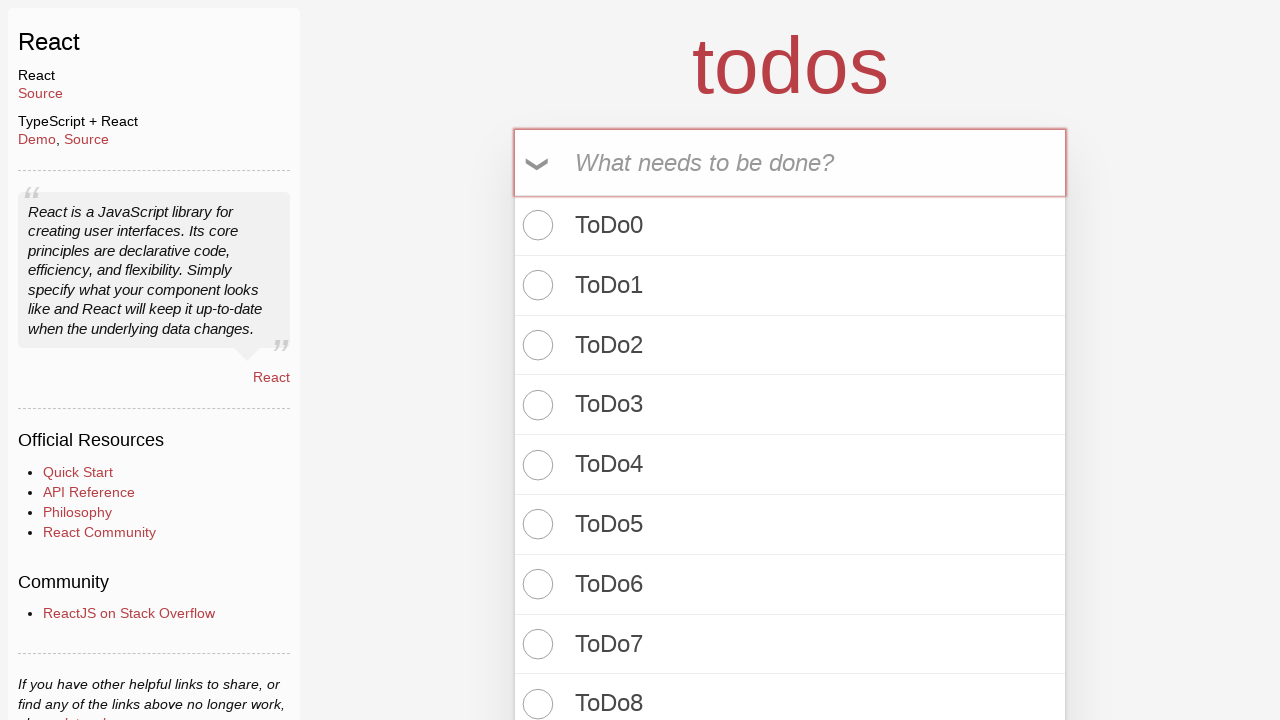

Filled new todo input with 'ToDo38' on input.new-todo
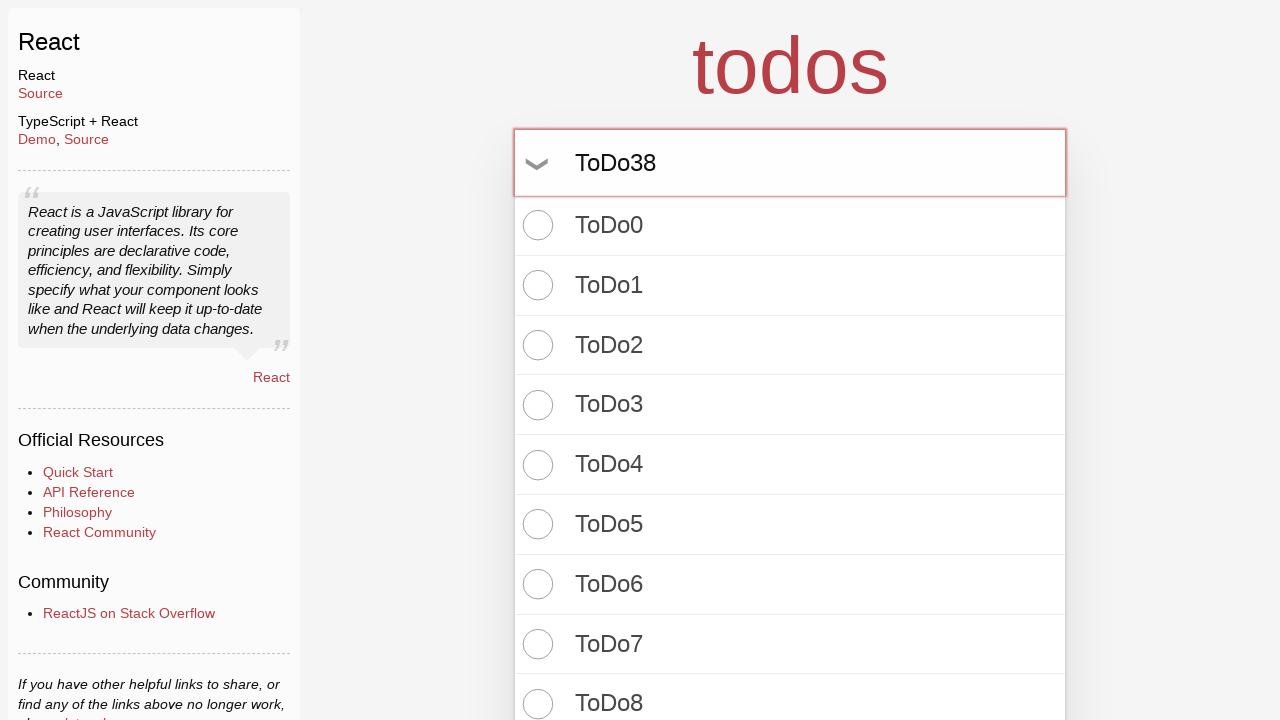

Pressed Enter to create todo item #39 on input.new-todo
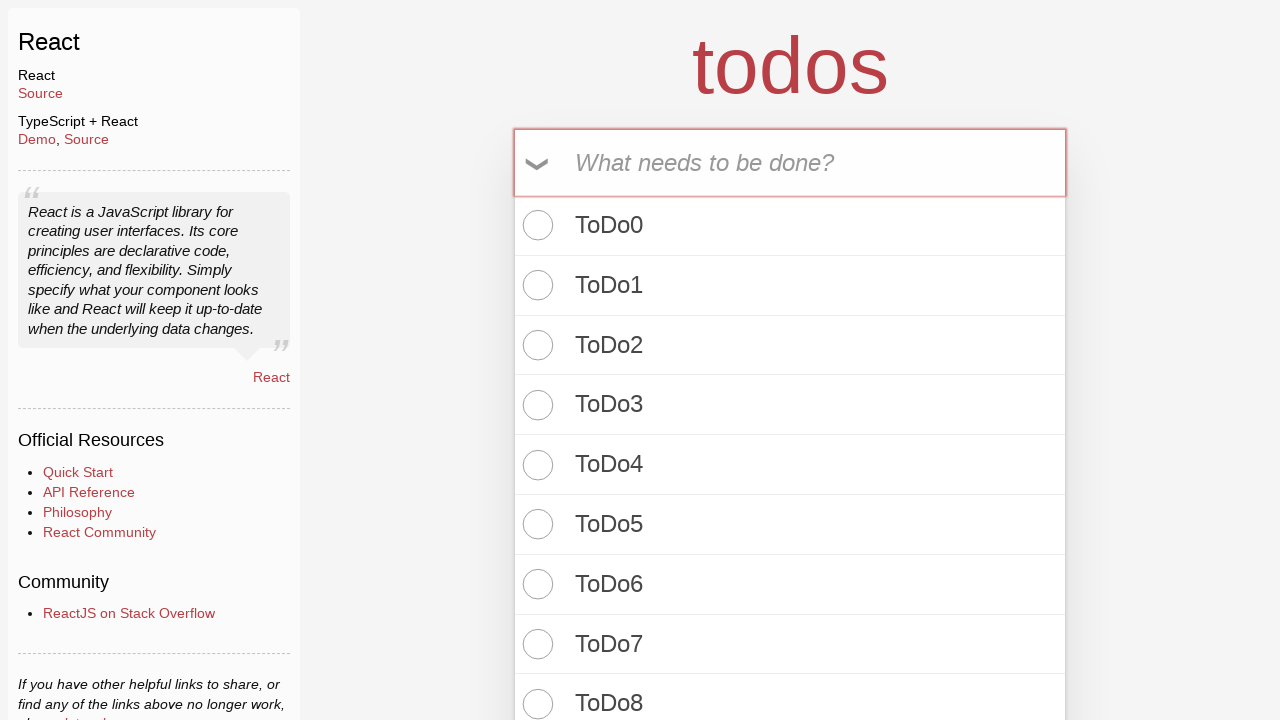

Filled new todo input with 'ToDo39' on input.new-todo
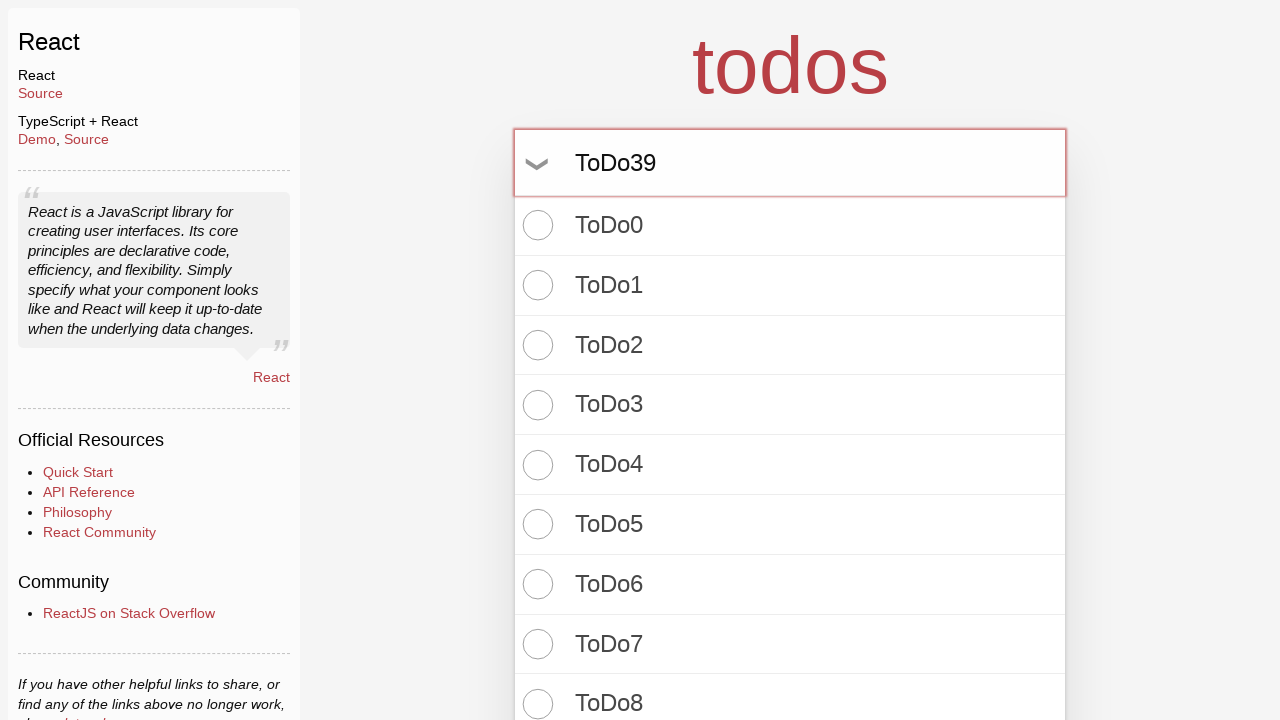

Pressed Enter to create todo item #40 on input.new-todo
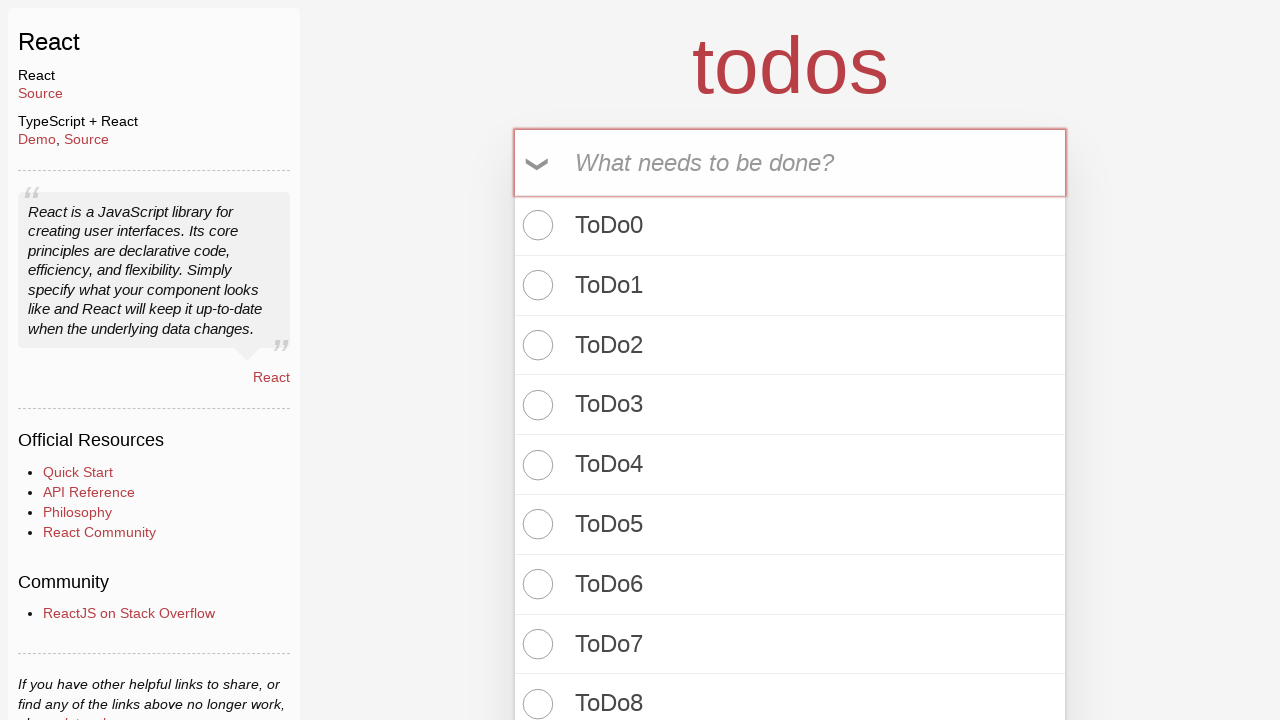

Filled new todo input with 'ToDo40' on input.new-todo
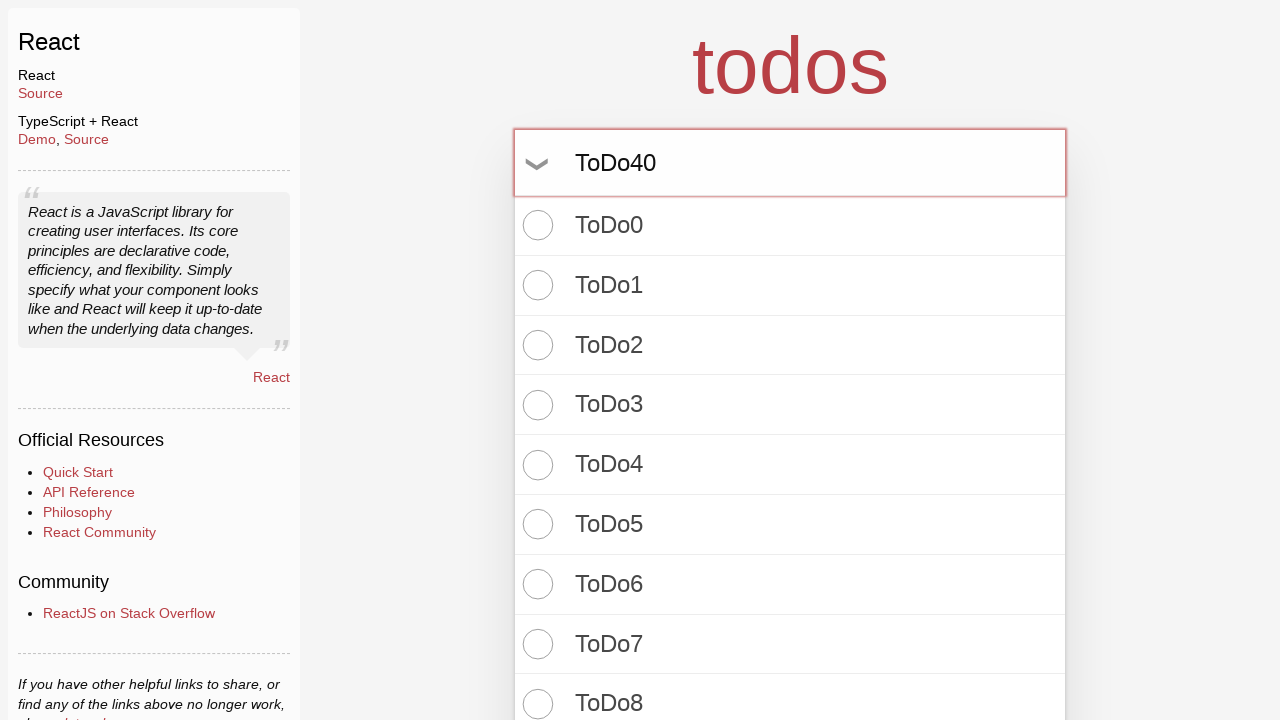

Pressed Enter to create todo item #41 on input.new-todo
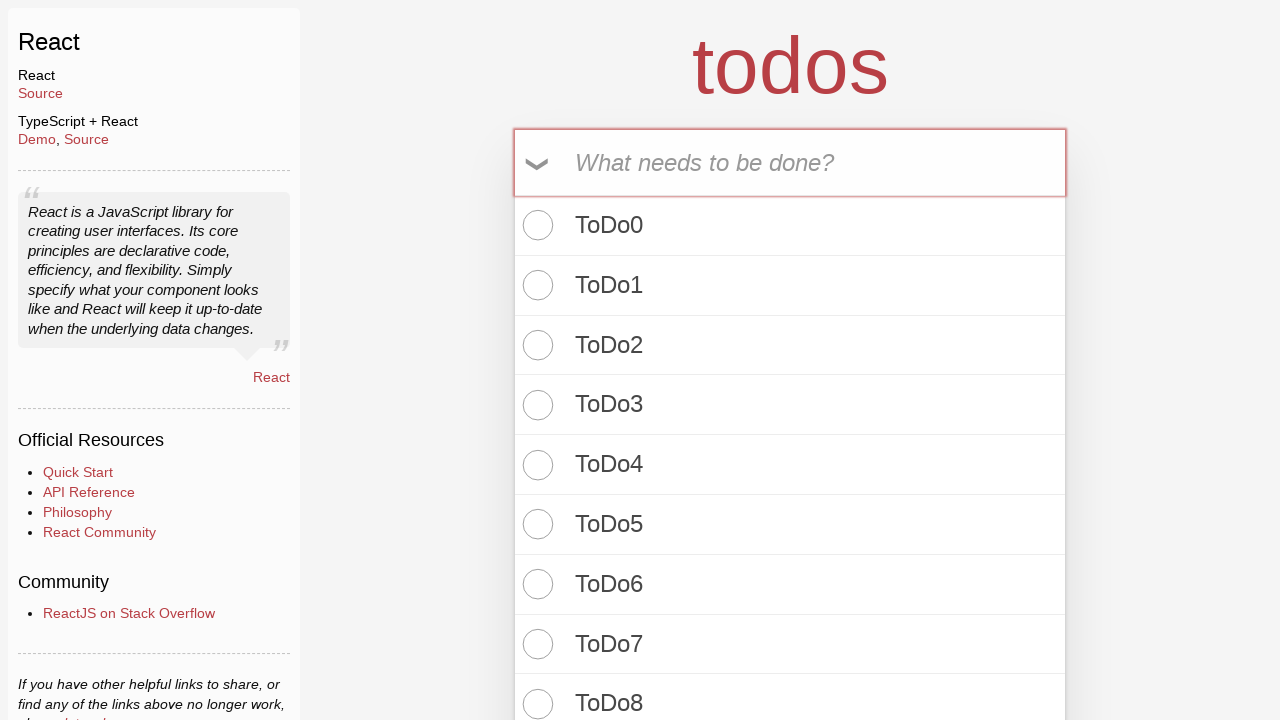

Filled new todo input with 'ToDo41' on input.new-todo
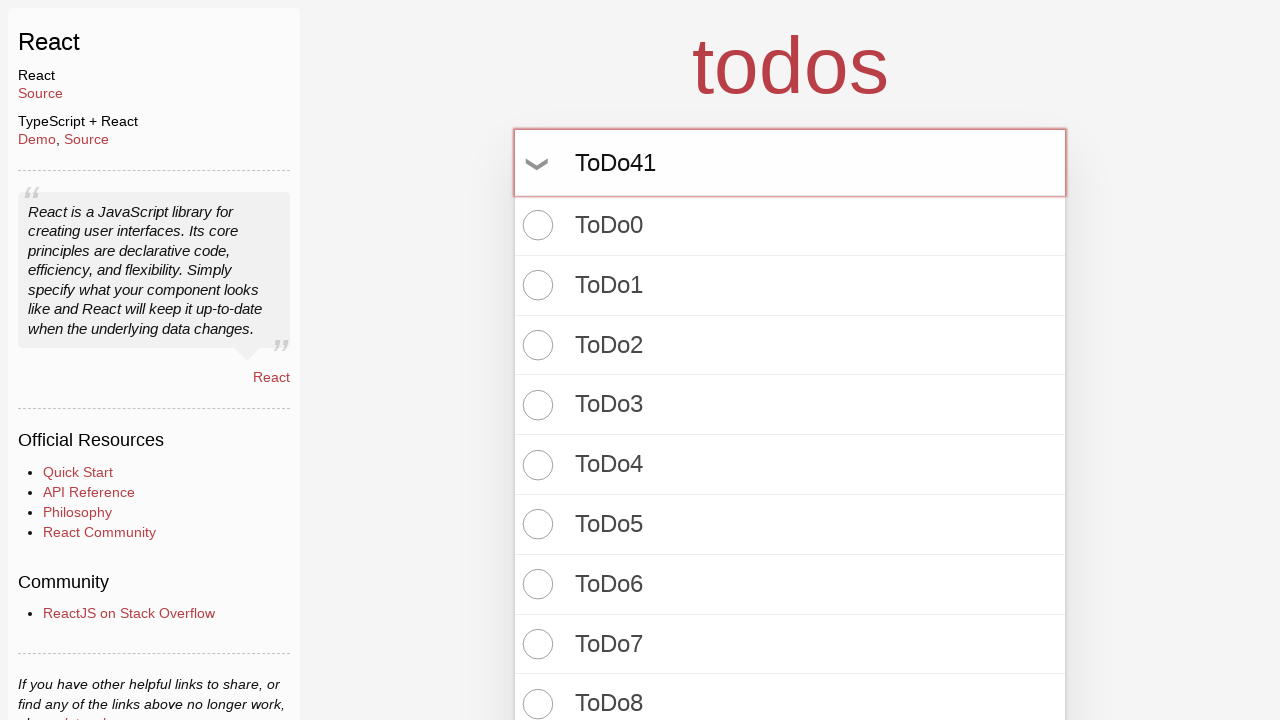

Pressed Enter to create todo item #42 on input.new-todo
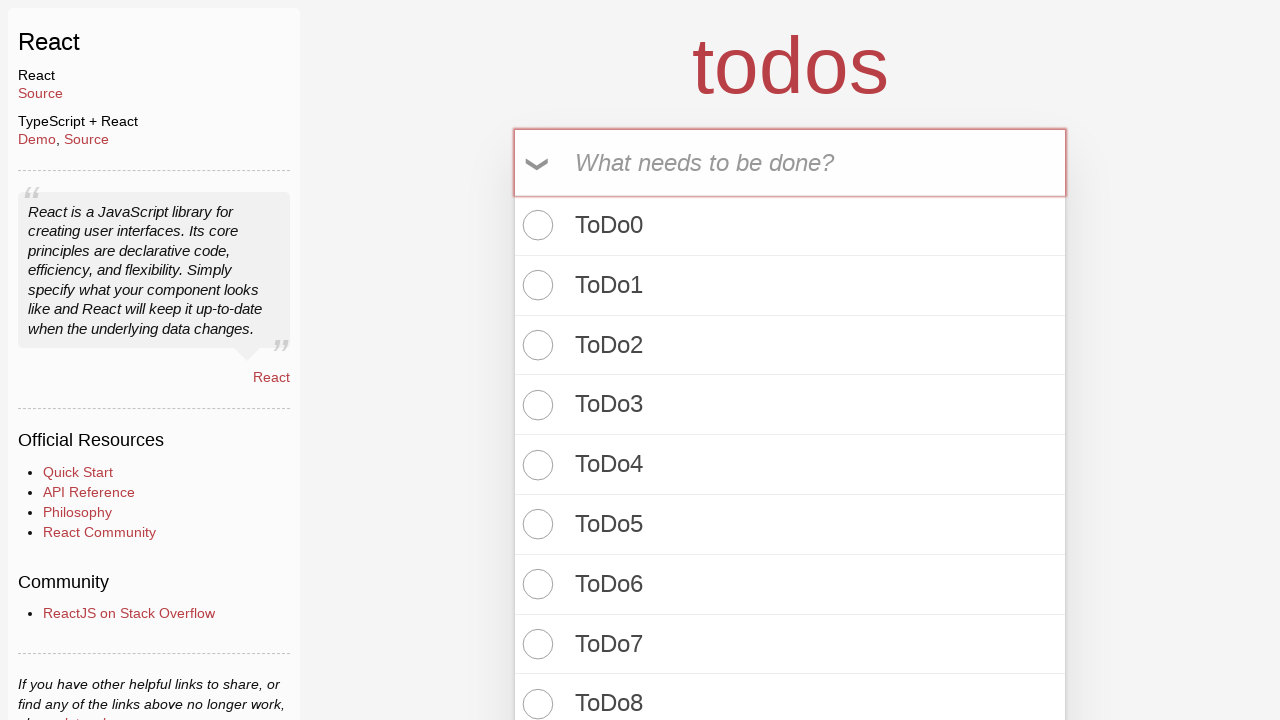

Filled new todo input with 'ToDo42' on input.new-todo
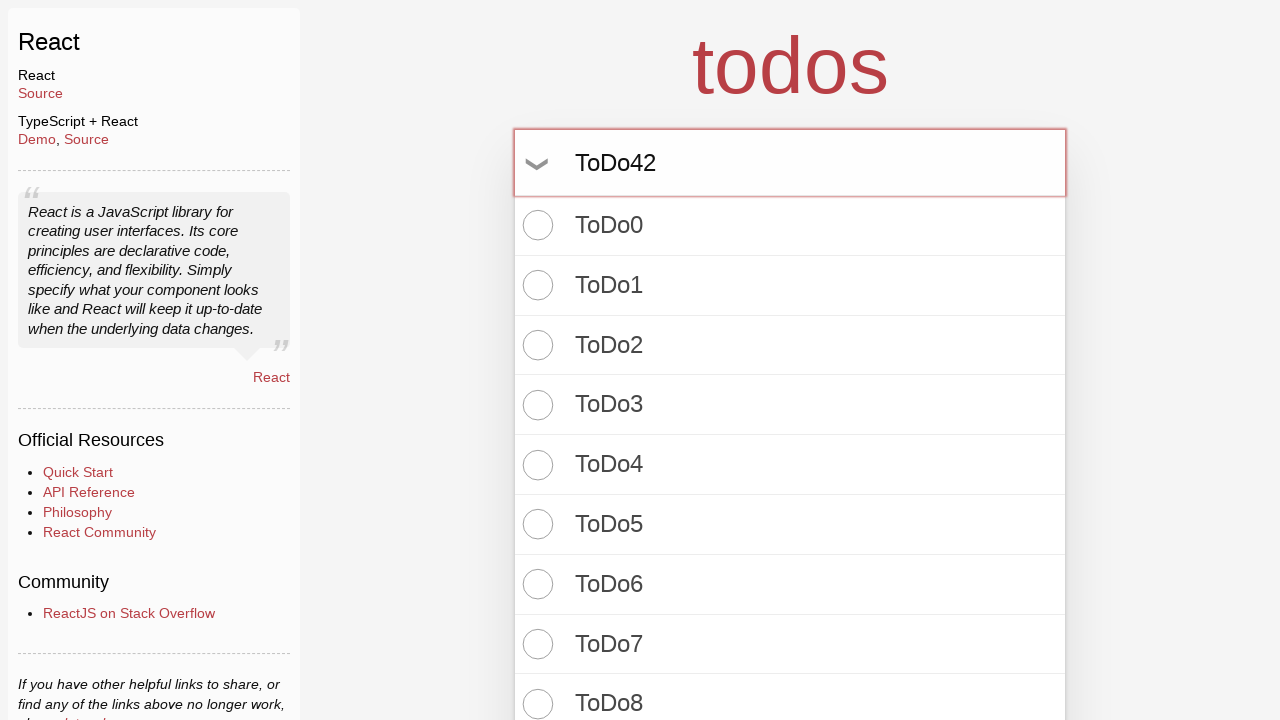

Pressed Enter to create todo item #43 on input.new-todo
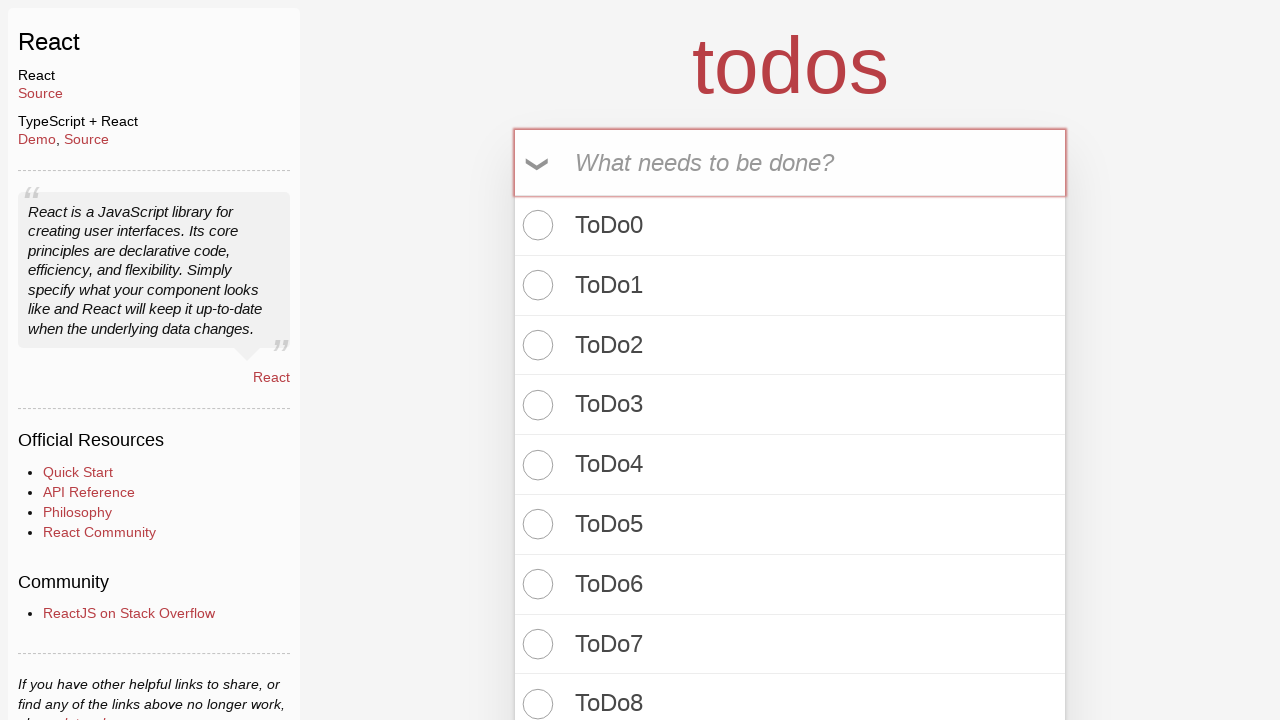

Filled new todo input with 'ToDo43' on input.new-todo
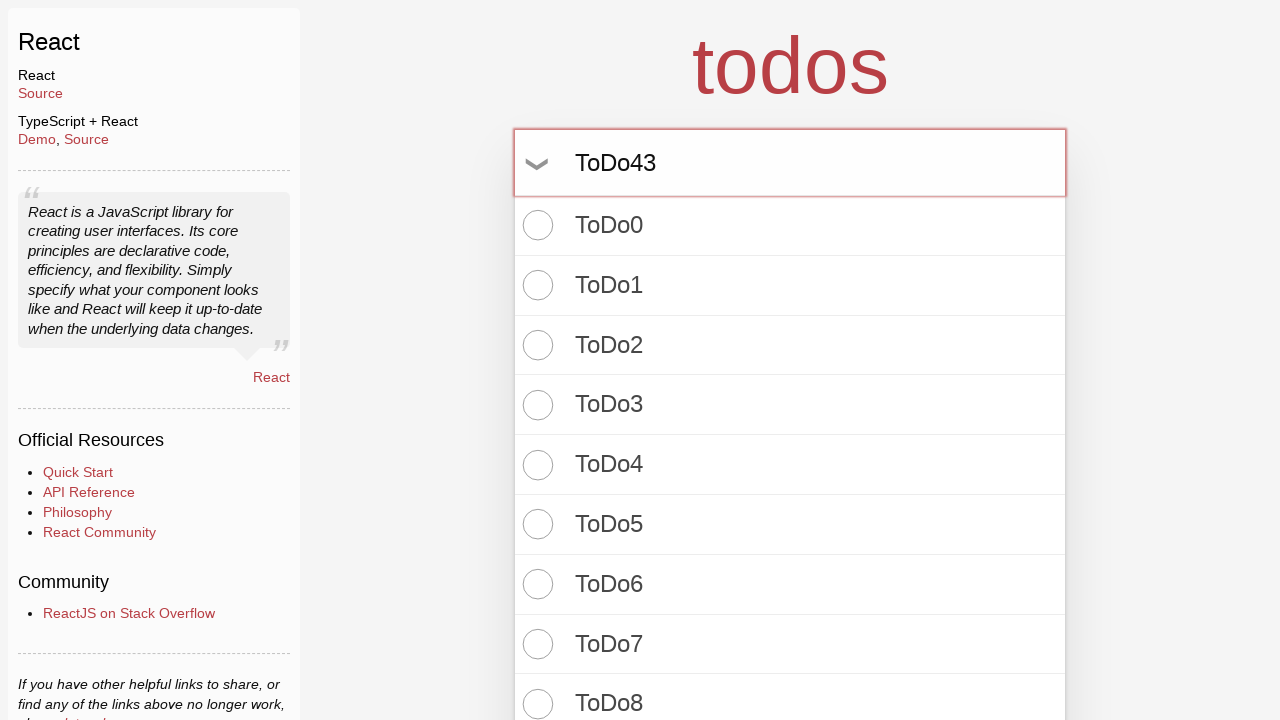

Pressed Enter to create todo item #44 on input.new-todo
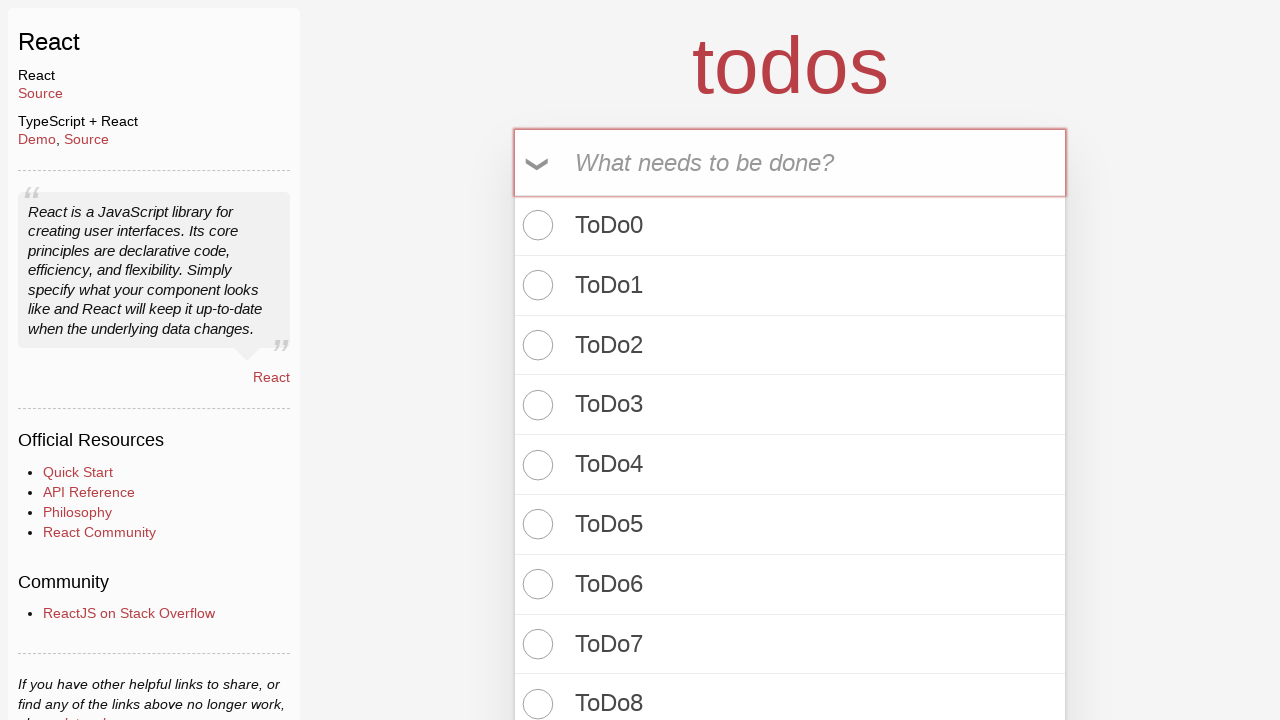

Filled new todo input with 'ToDo44' on input.new-todo
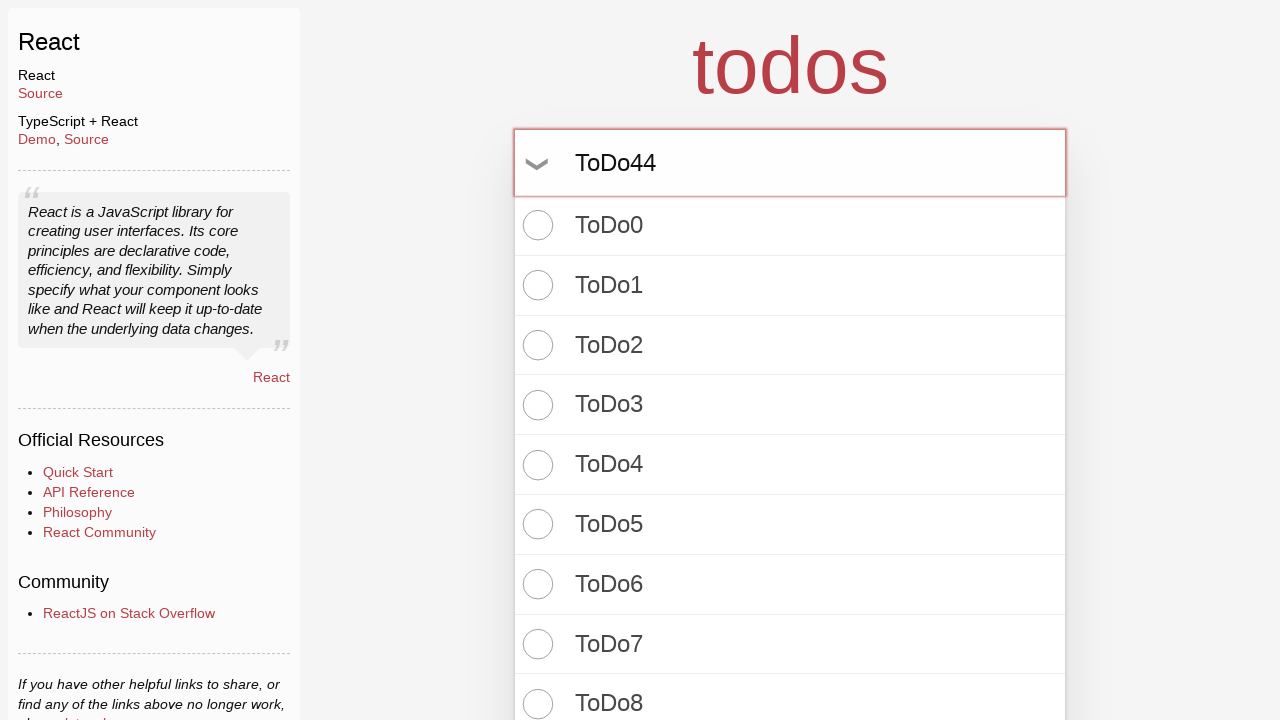

Pressed Enter to create todo item #45 on input.new-todo
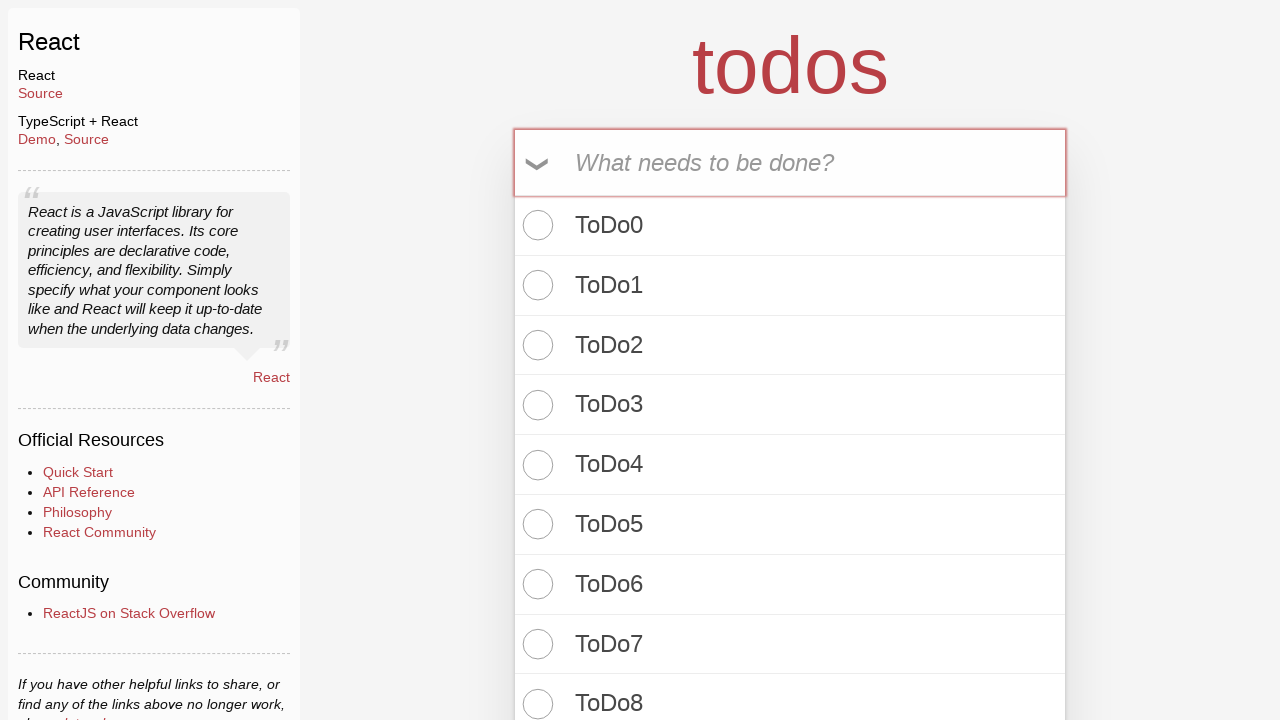

Filled new todo input with 'ToDo45' on input.new-todo
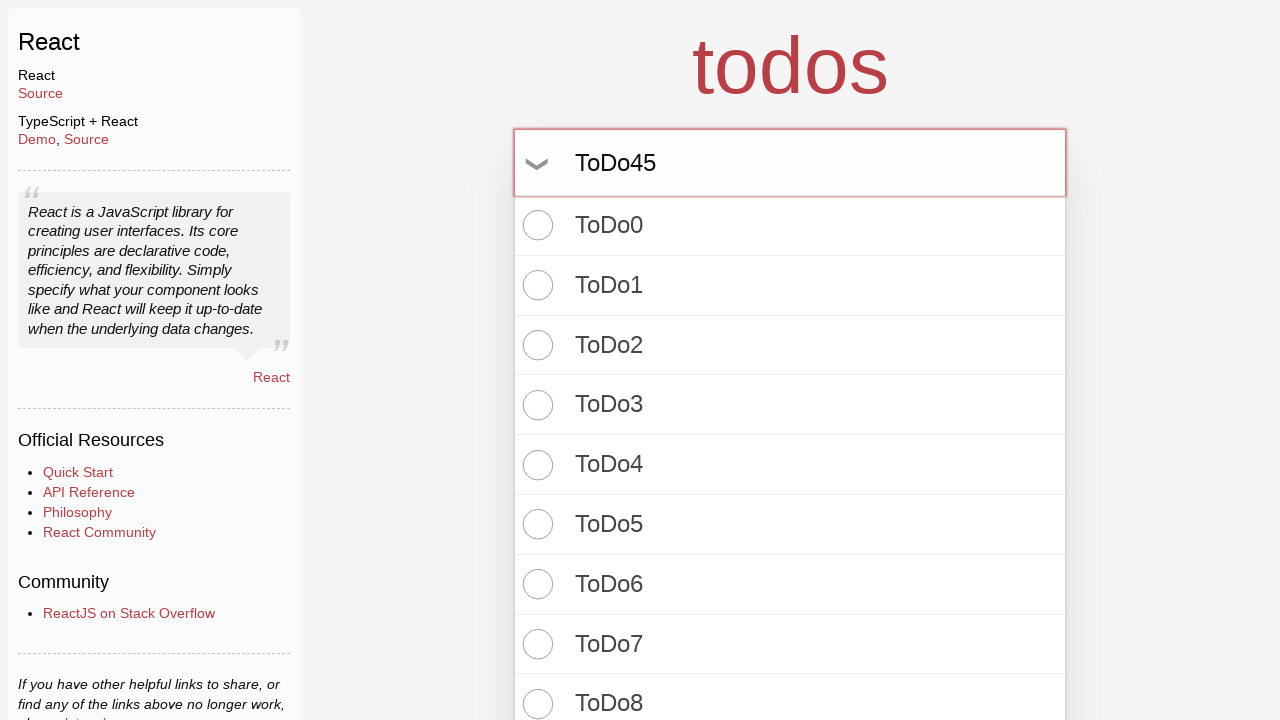

Pressed Enter to create todo item #46 on input.new-todo
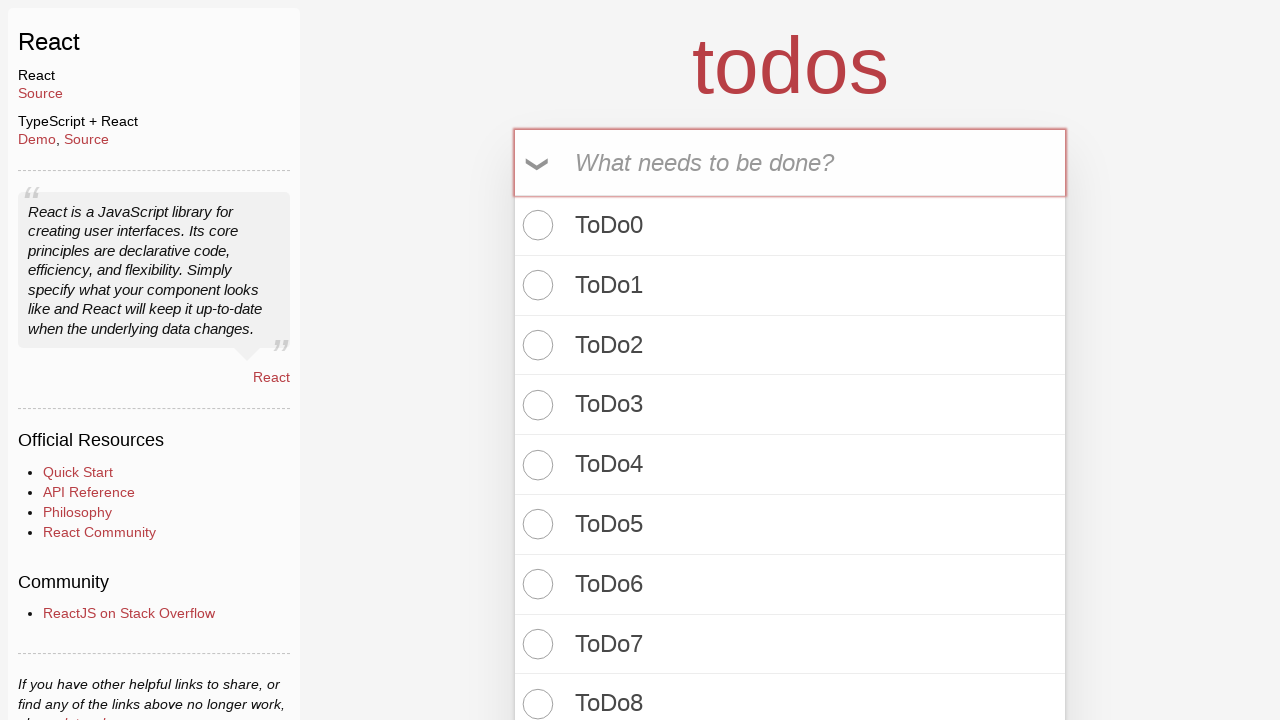

Filled new todo input with 'ToDo46' on input.new-todo
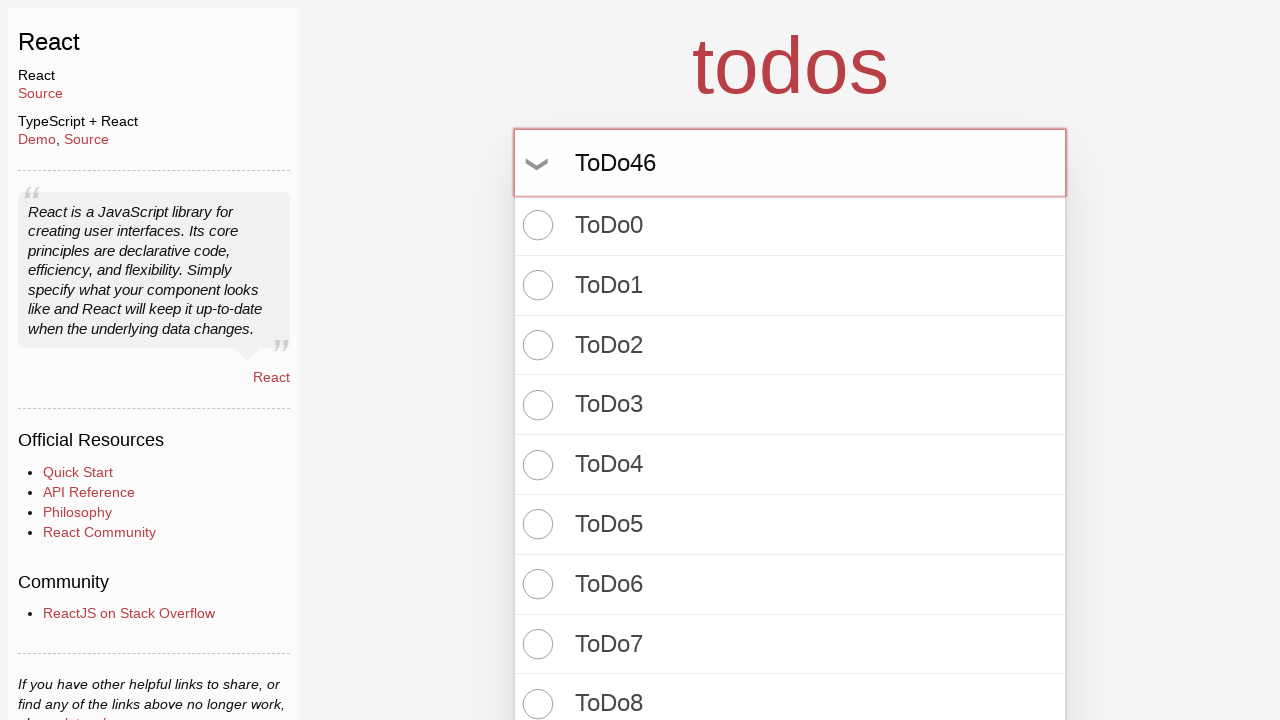

Pressed Enter to create todo item #47 on input.new-todo
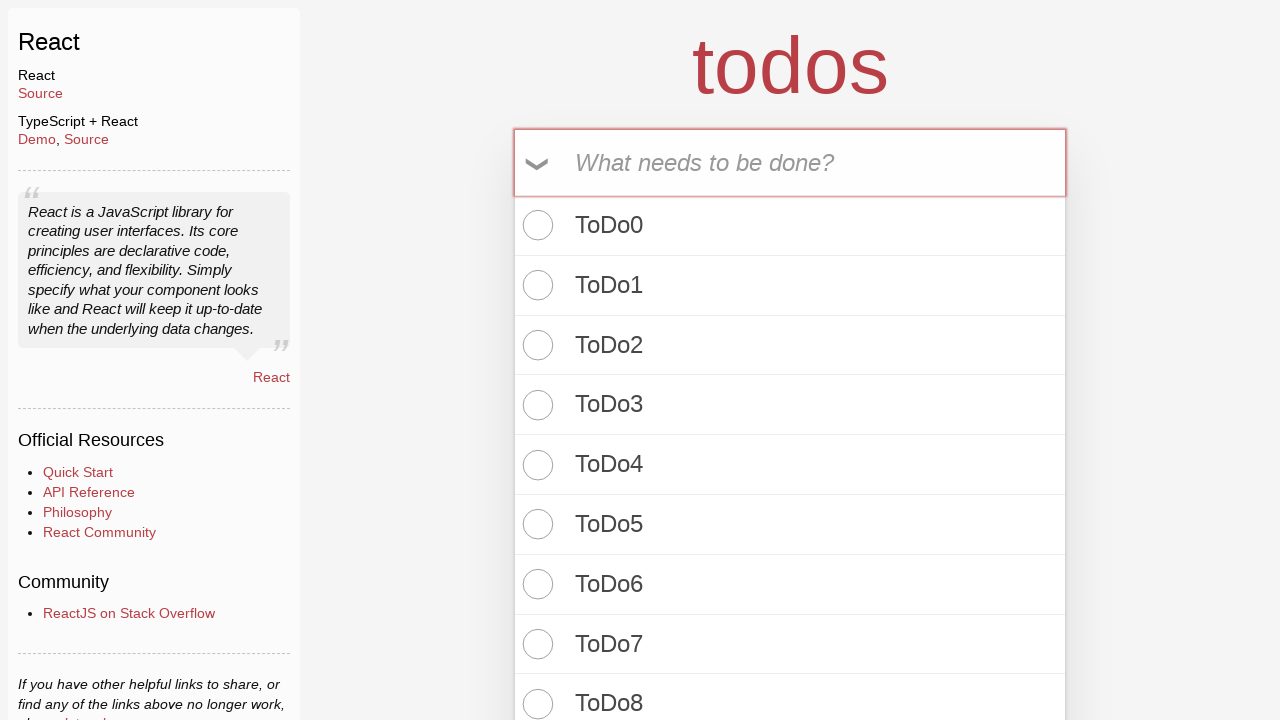

Filled new todo input with 'ToDo47' on input.new-todo
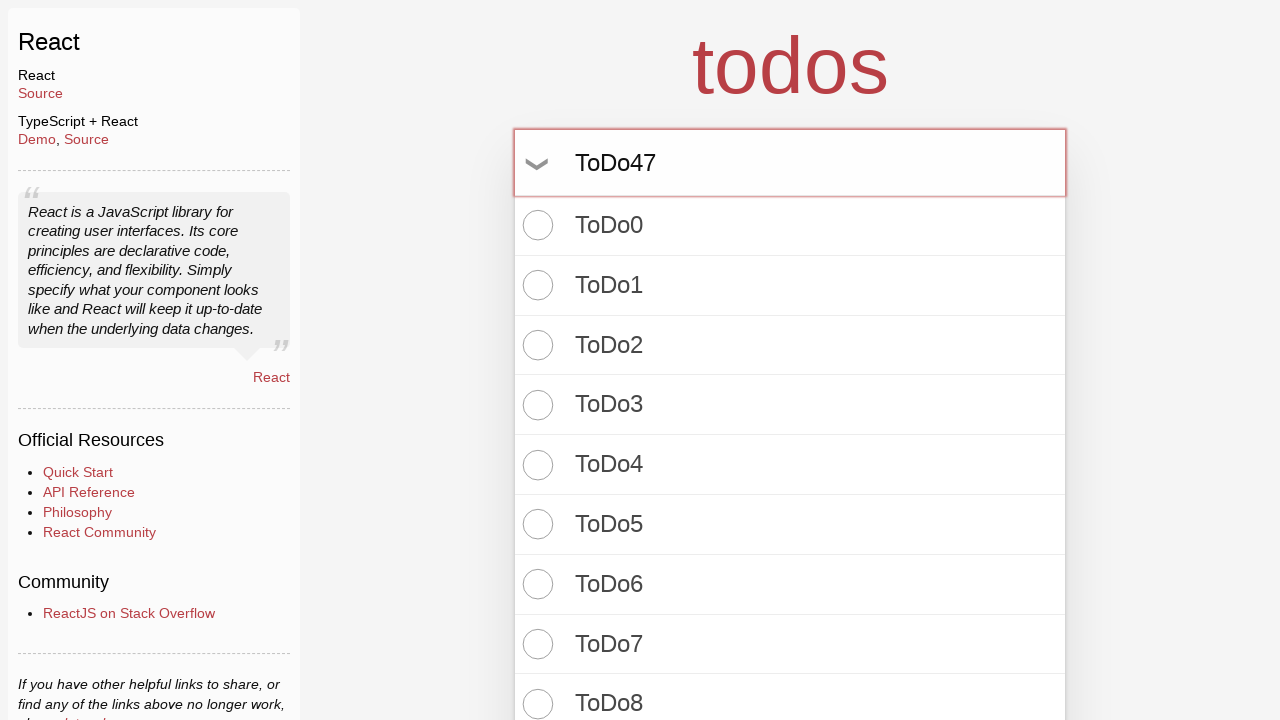

Pressed Enter to create todo item #48 on input.new-todo
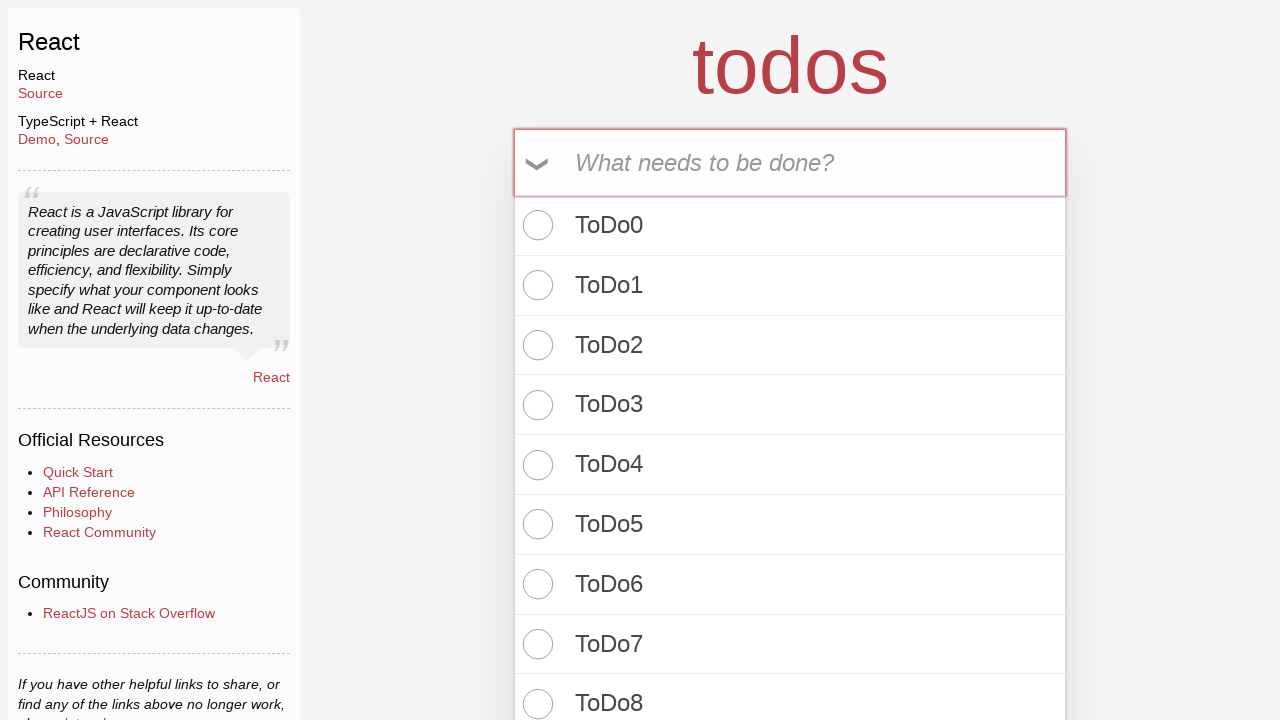

Filled new todo input with 'ToDo48' on input.new-todo
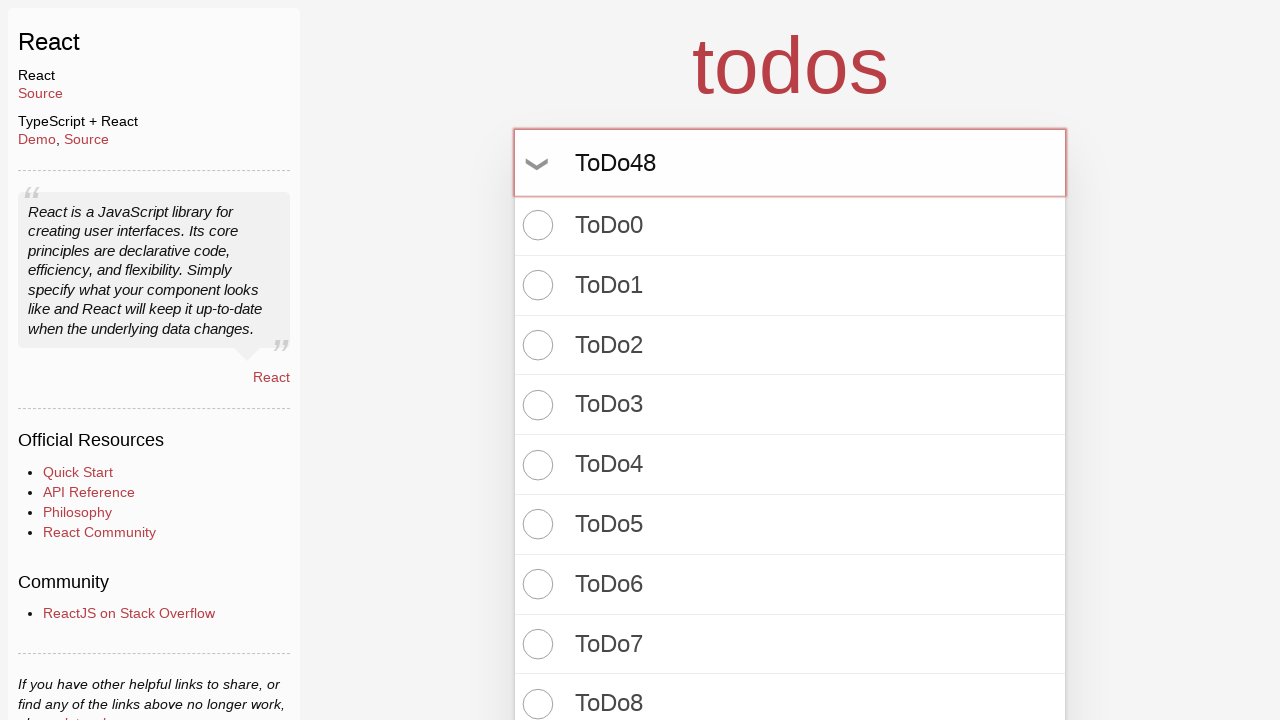

Pressed Enter to create todo item #49 on input.new-todo
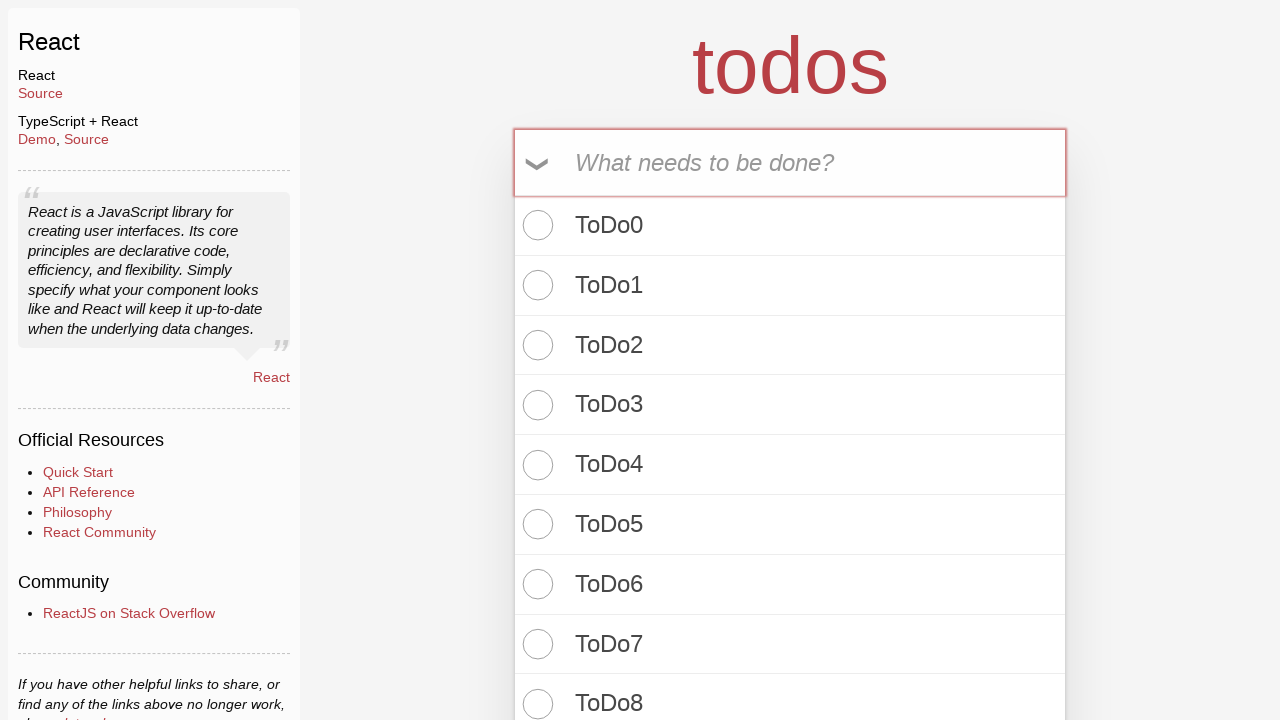

Filled new todo input with 'ToDo49' on input.new-todo
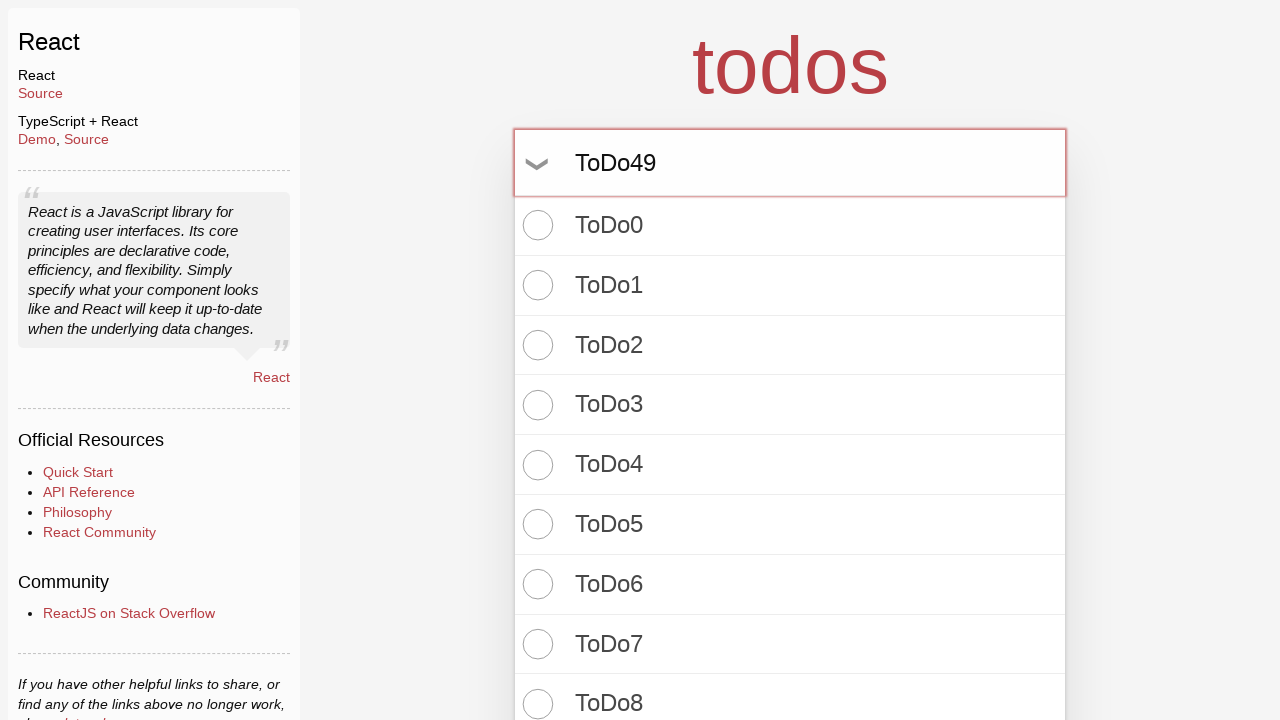

Pressed Enter to create todo item #50 on input.new-todo
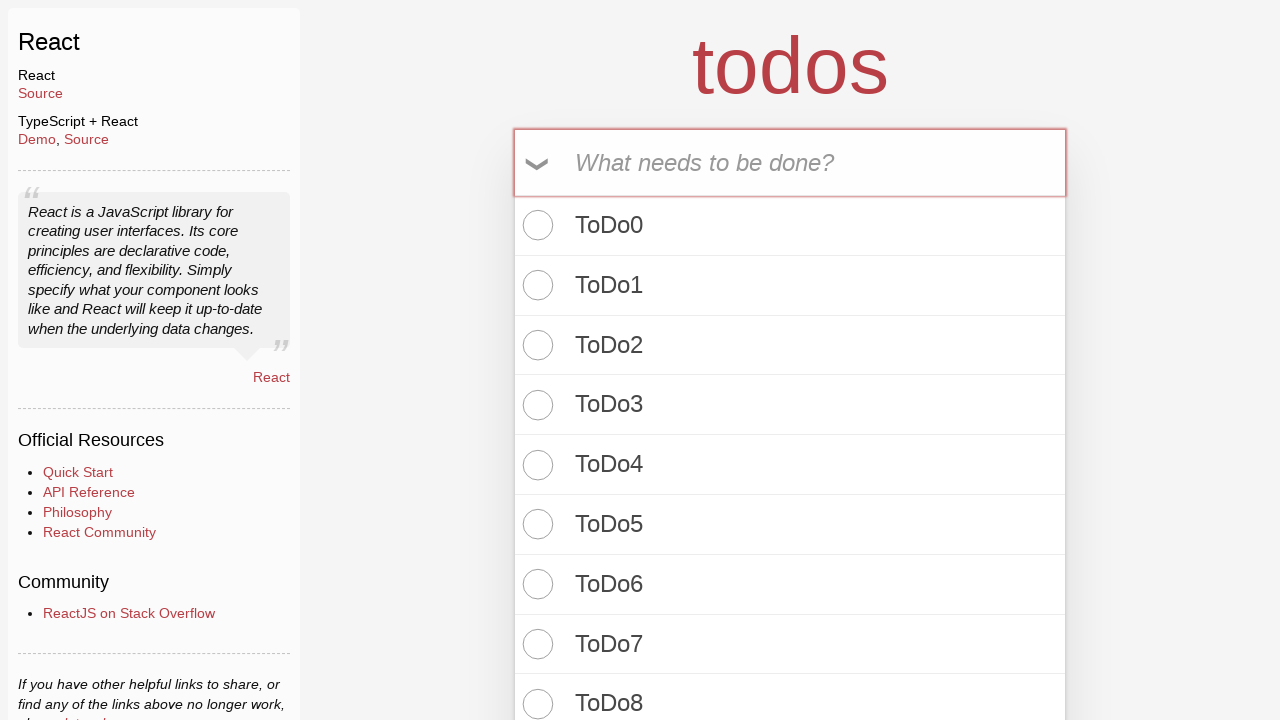

Filled new todo input with 'ToDo50' on input.new-todo
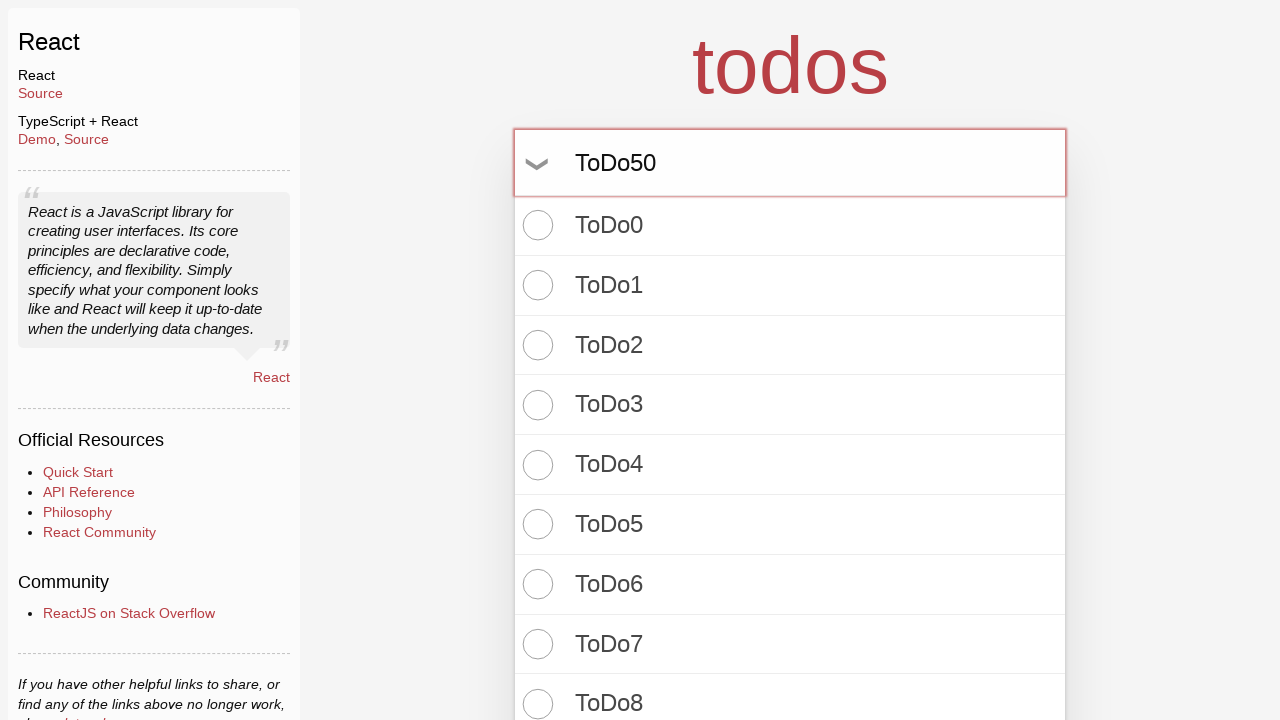

Pressed Enter to create todo item #51 on input.new-todo
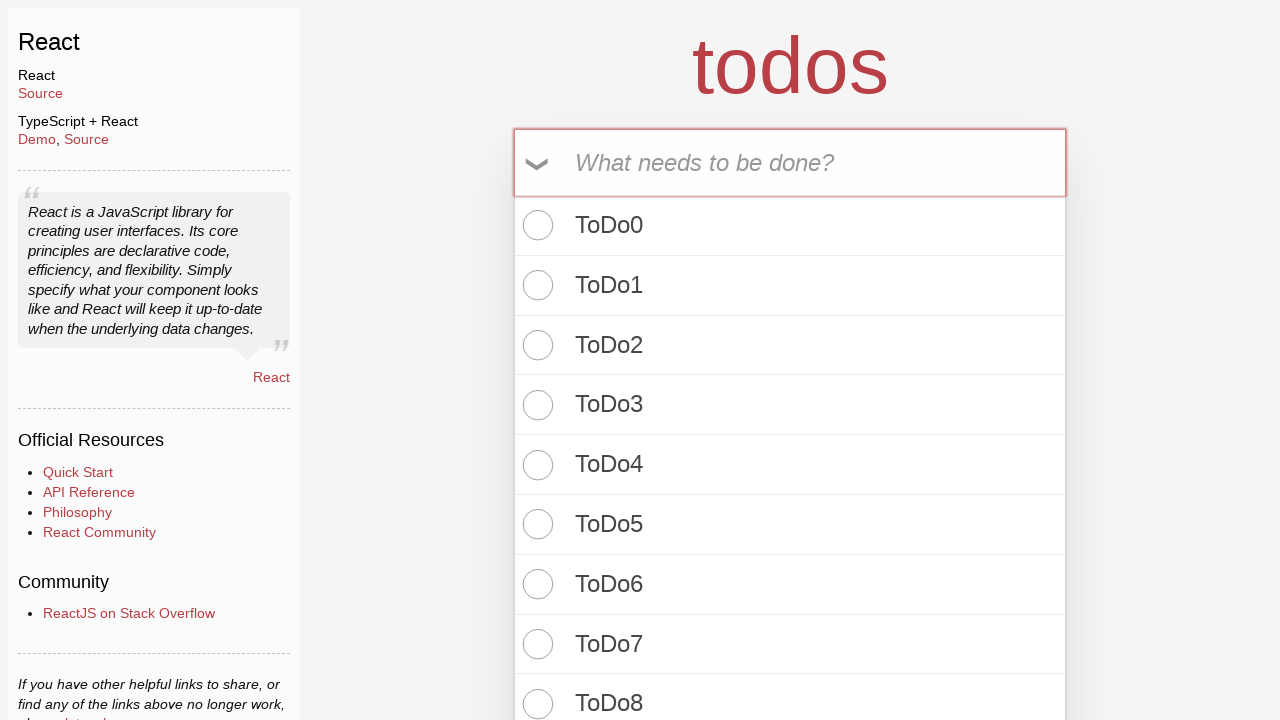

Filled new todo input with 'ToDo51' on input.new-todo
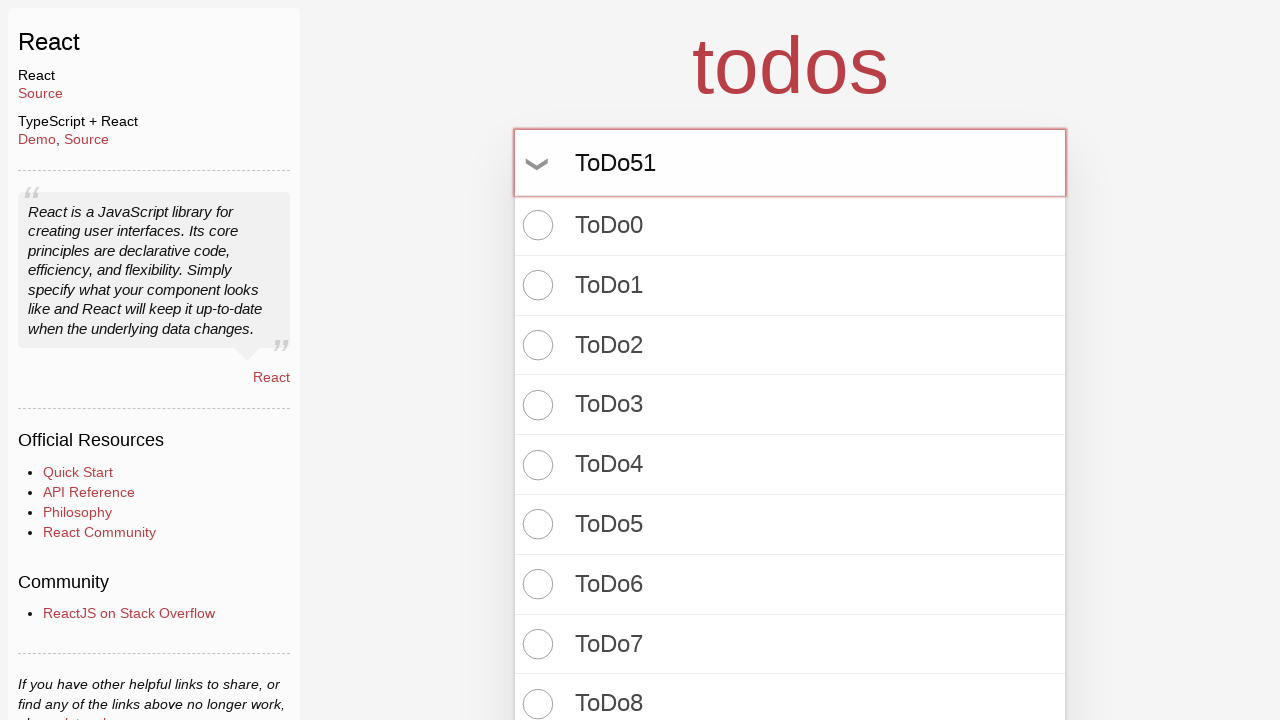

Pressed Enter to create todo item #52 on input.new-todo
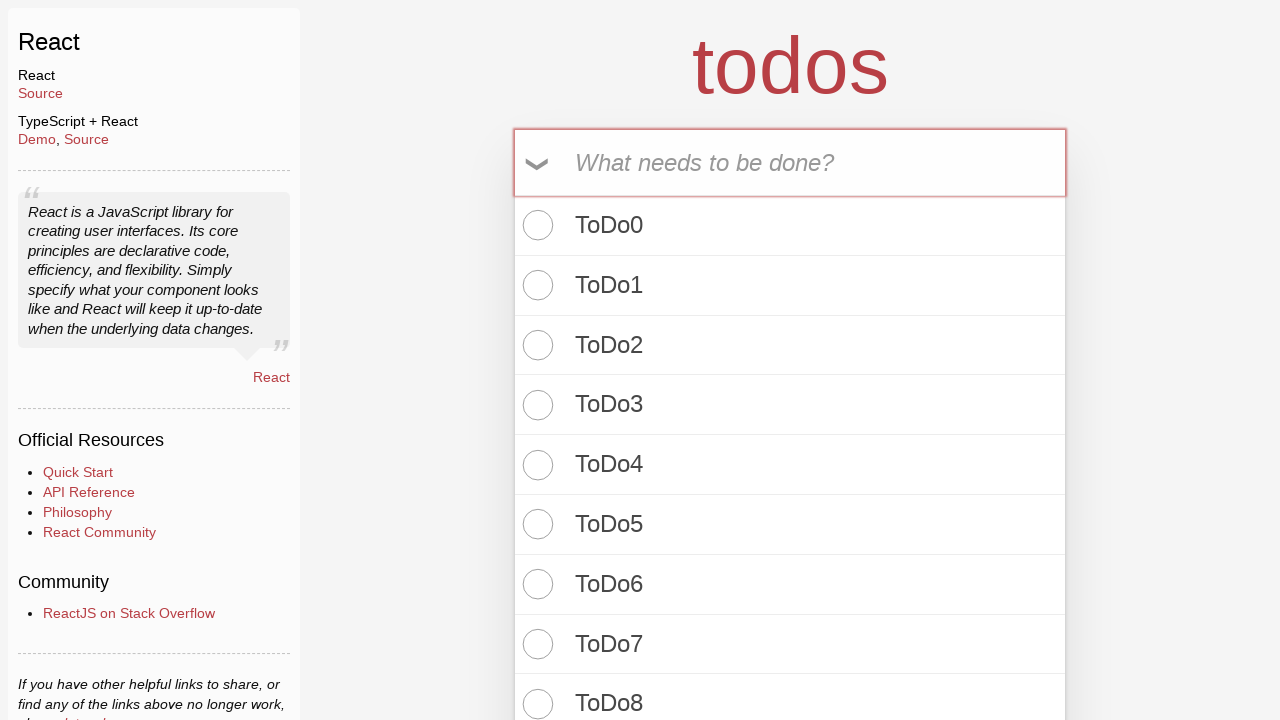

Filled new todo input with 'ToDo52' on input.new-todo
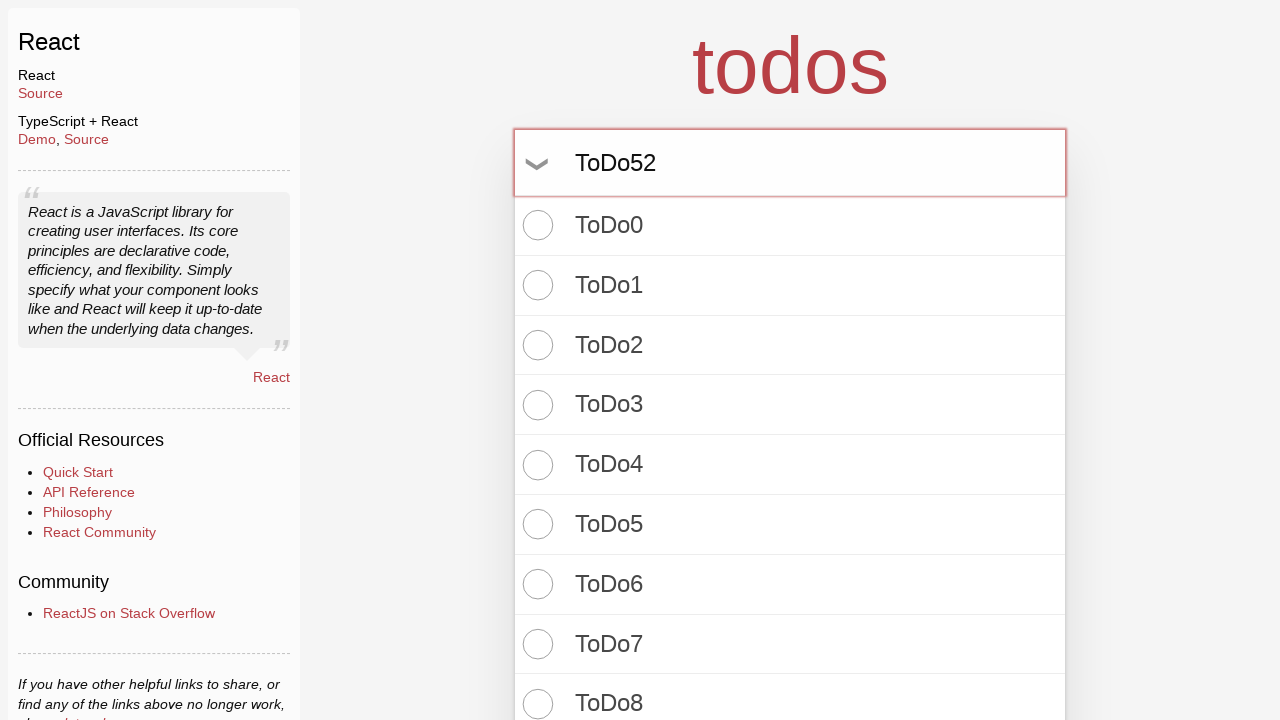

Pressed Enter to create todo item #53 on input.new-todo
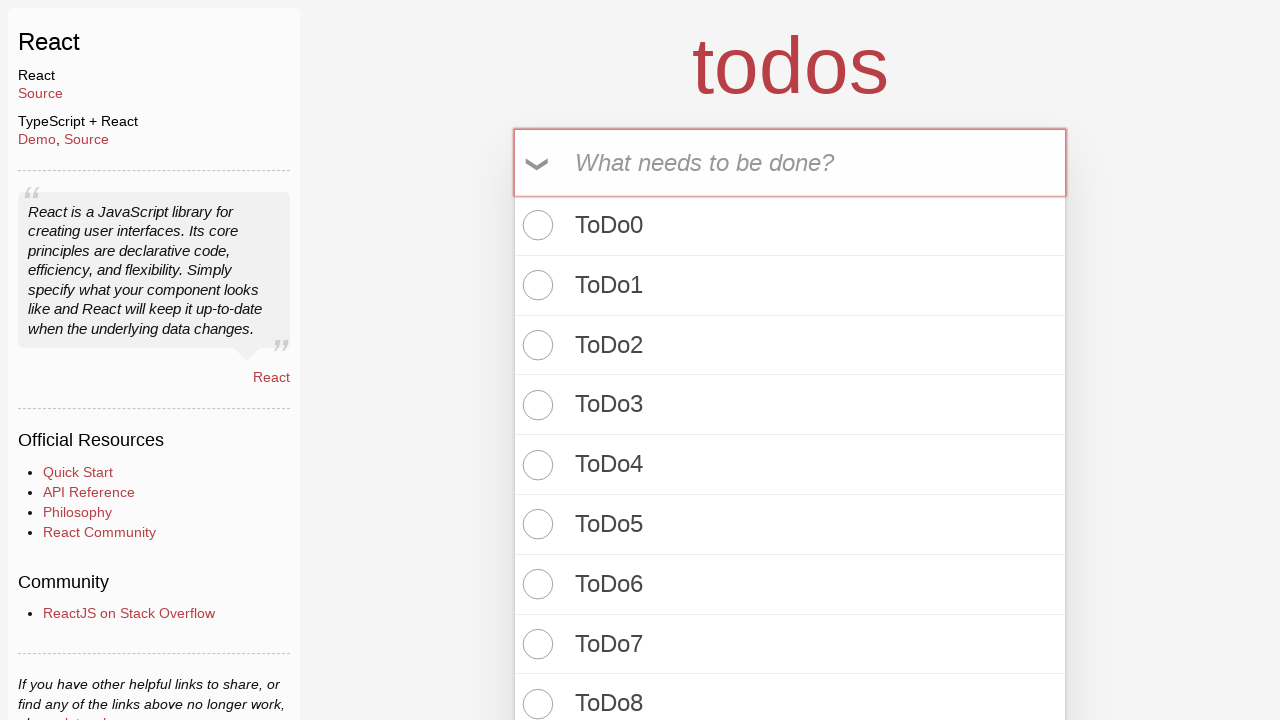

Filled new todo input with 'ToDo53' on input.new-todo
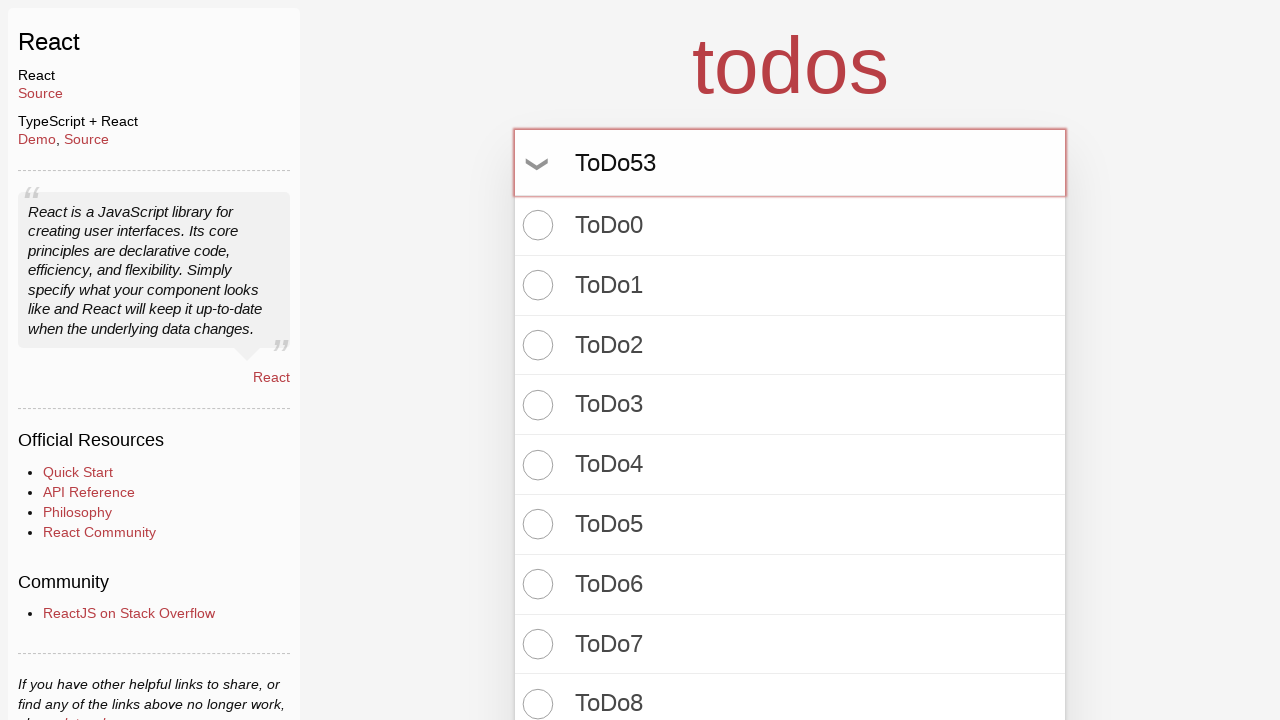

Pressed Enter to create todo item #54 on input.new-todo
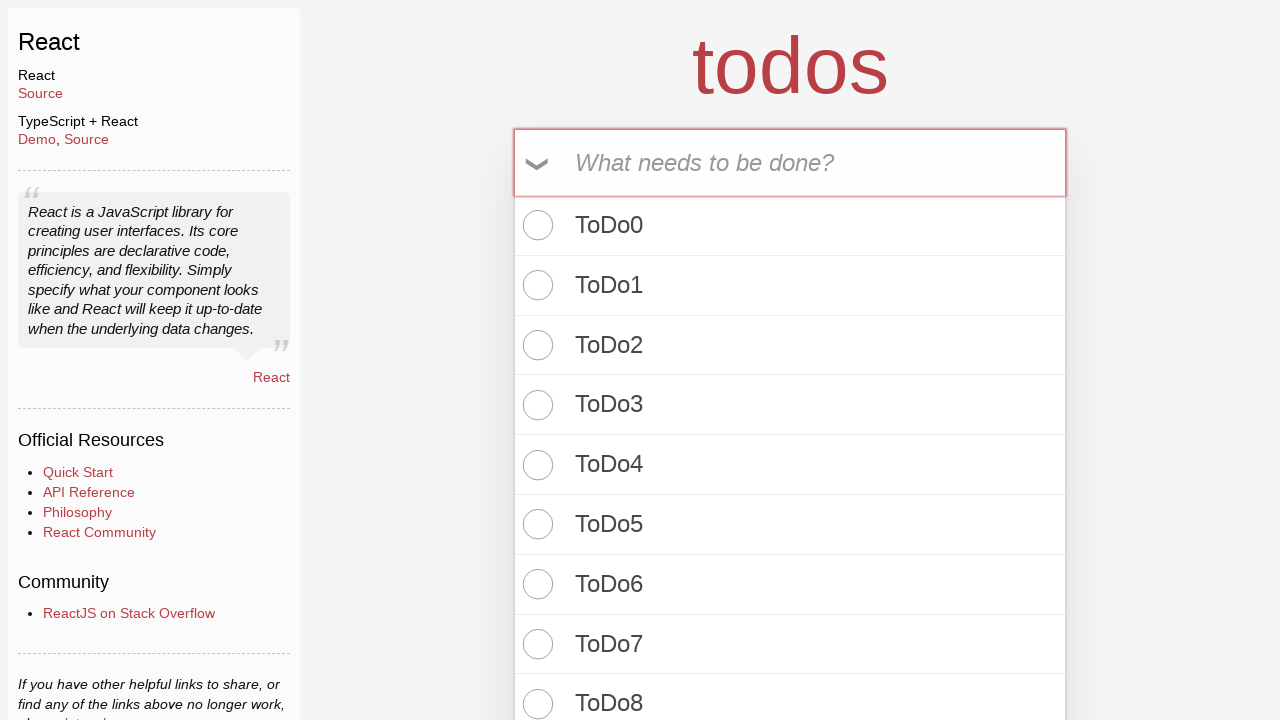

Filled new todo input with 'ToDo54' on input.new-todo
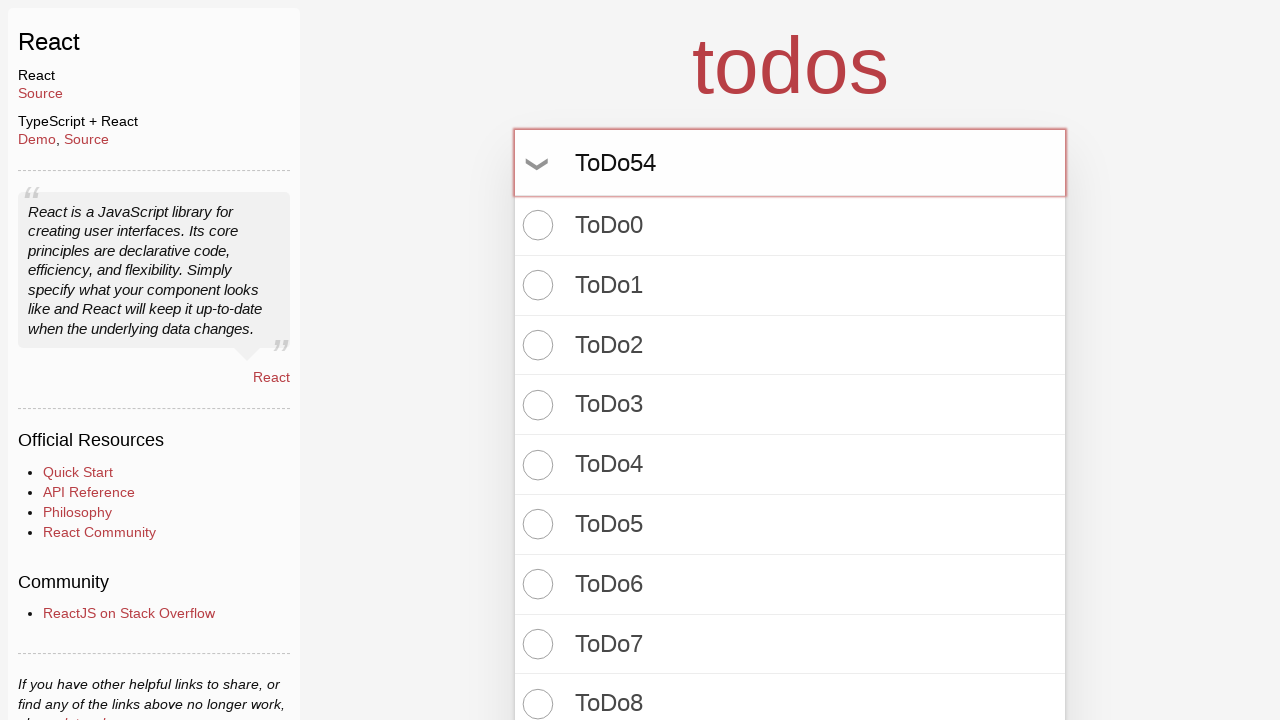

Pressed Enter to create todo item #55 on input.new-todo
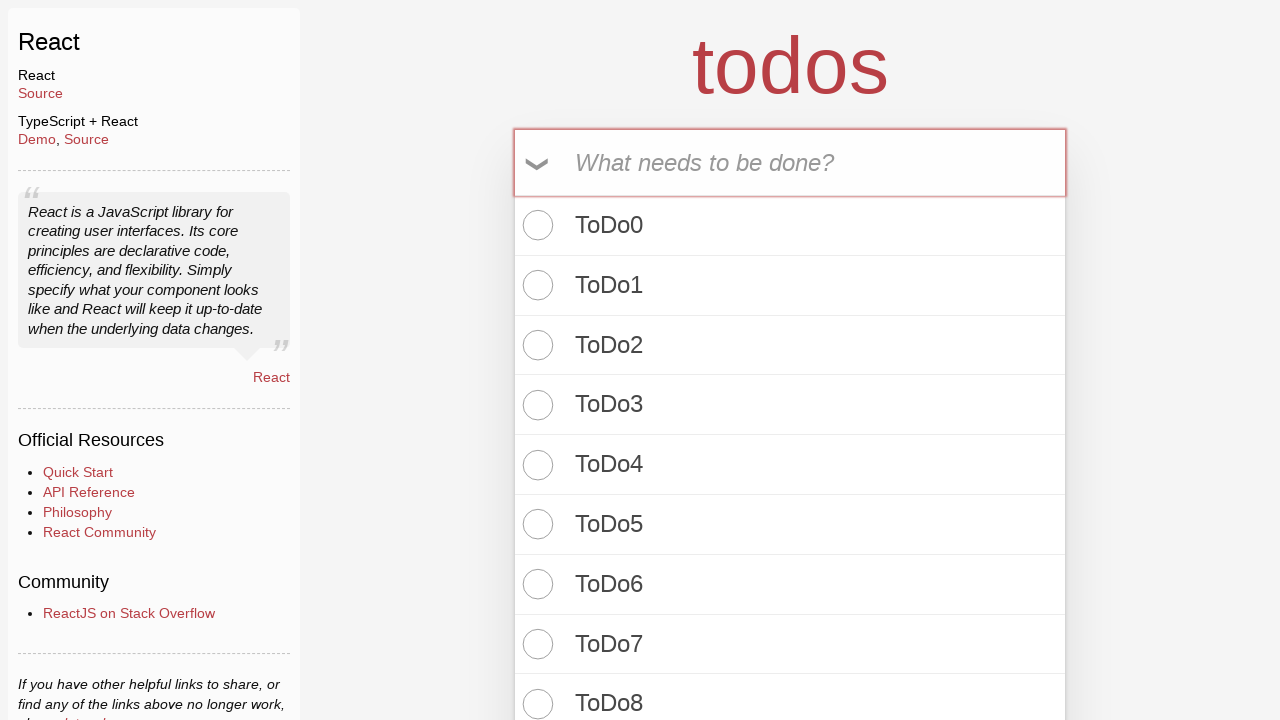

Filled new todo input with 'ToDo55' on input.new-todo
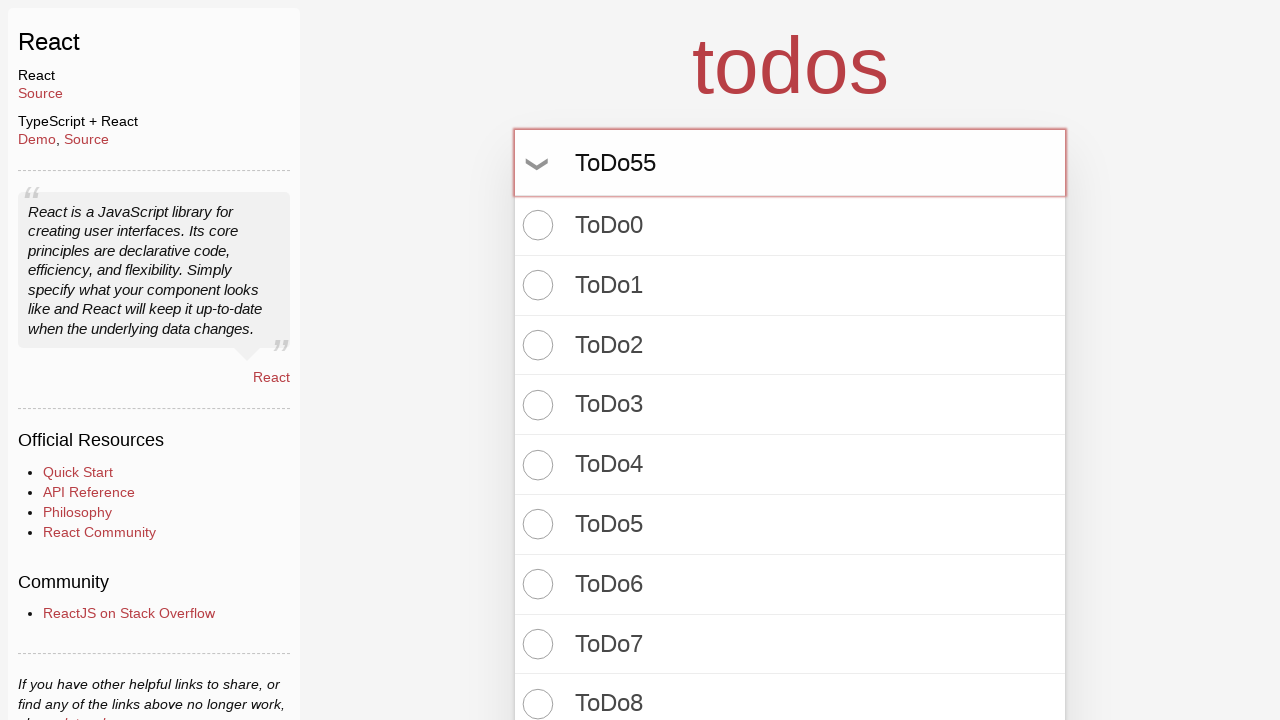

Pressed Enter to create todo item #56 on input.new-todo
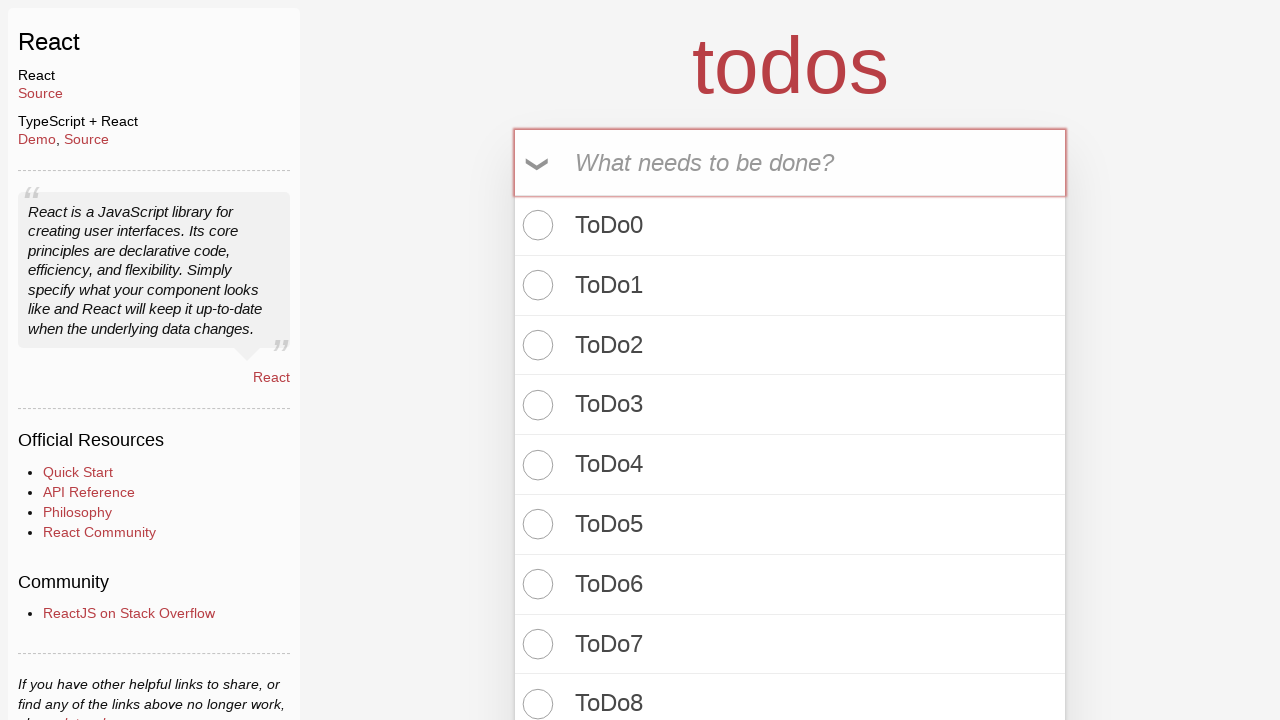

Filled new todo input with 'ToDo56' on input.new-todo
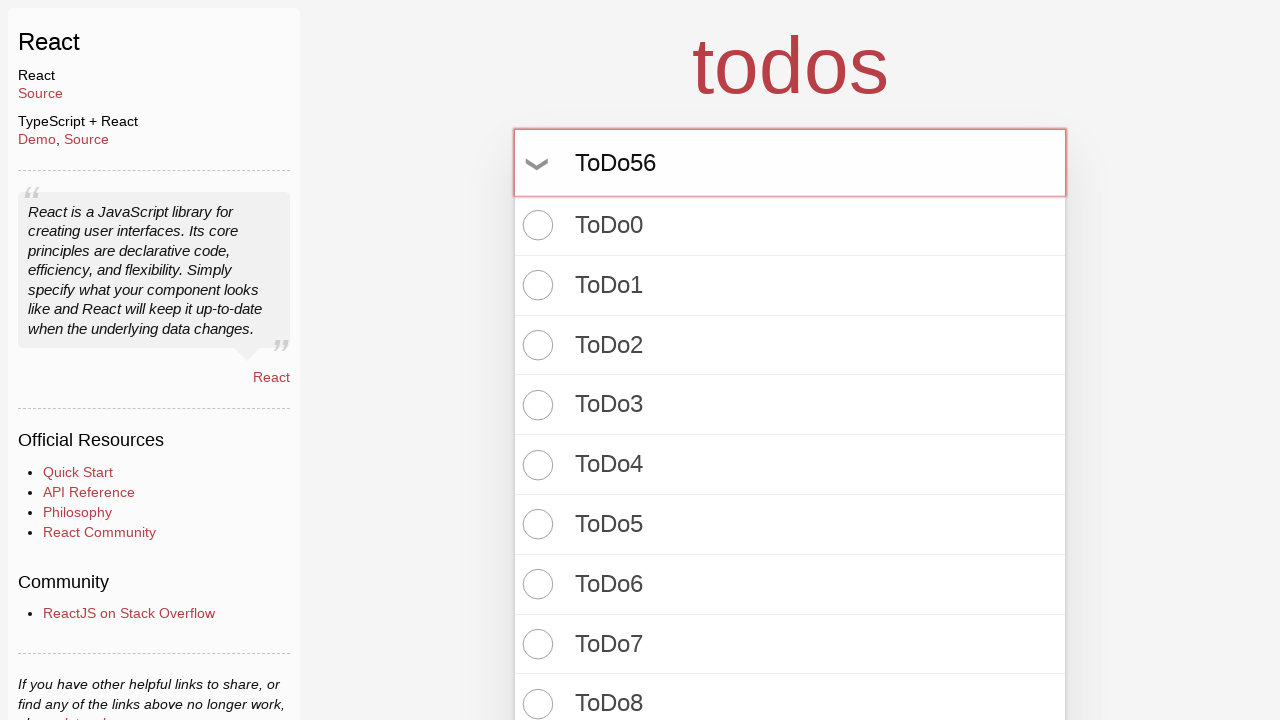

Pressed Enter to create todo item #57 on input.new-todo
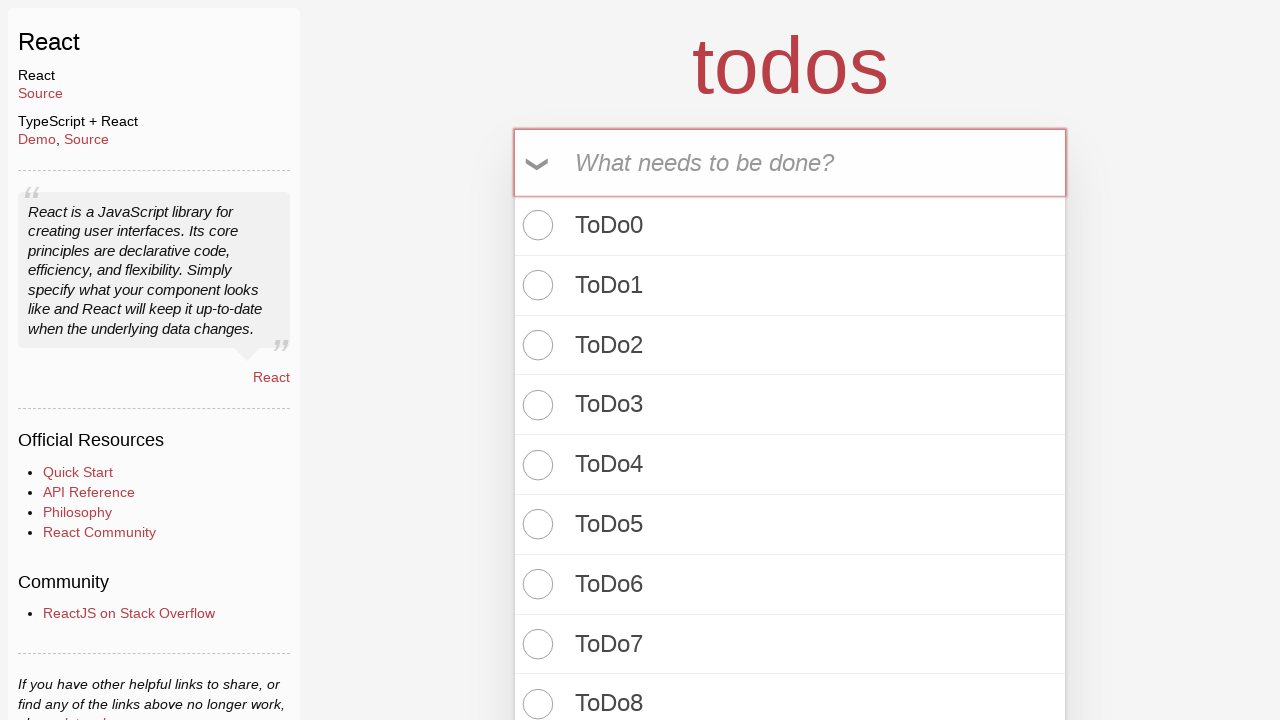

Filled new todo input with 'ToDo57' on input.new-todo
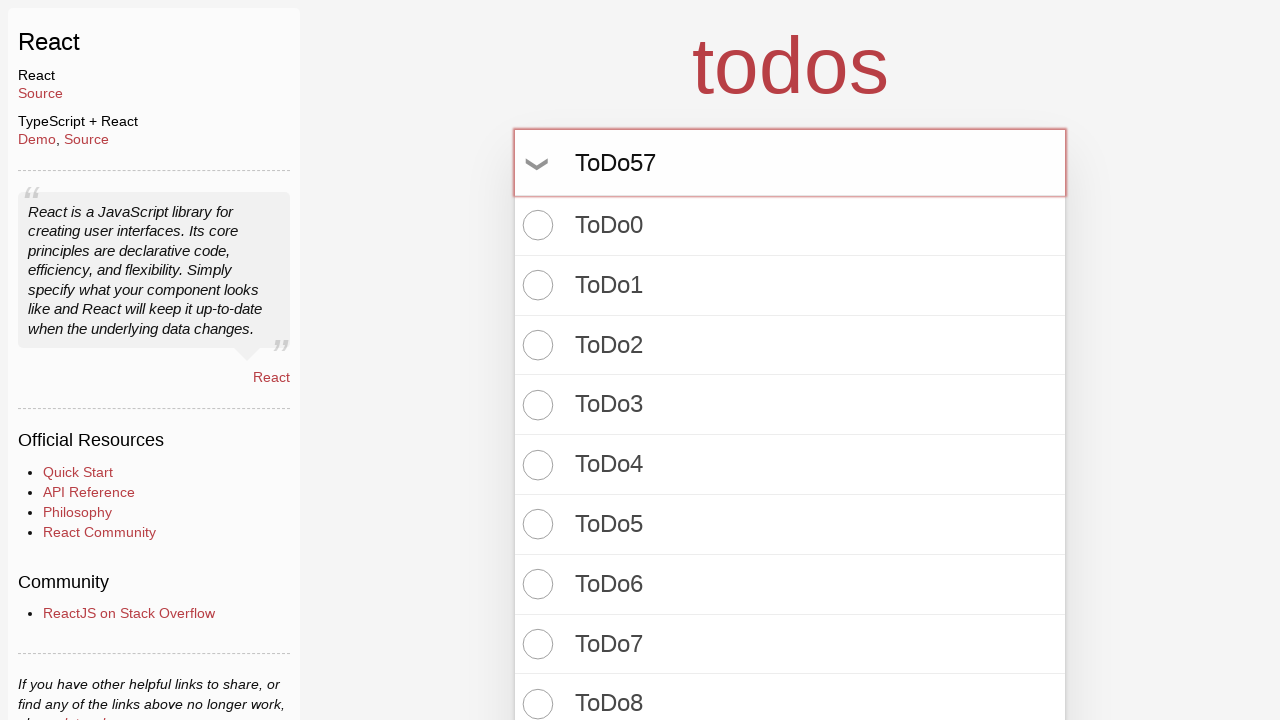

Pressed Enter to create todo item #58 on input.new-todo
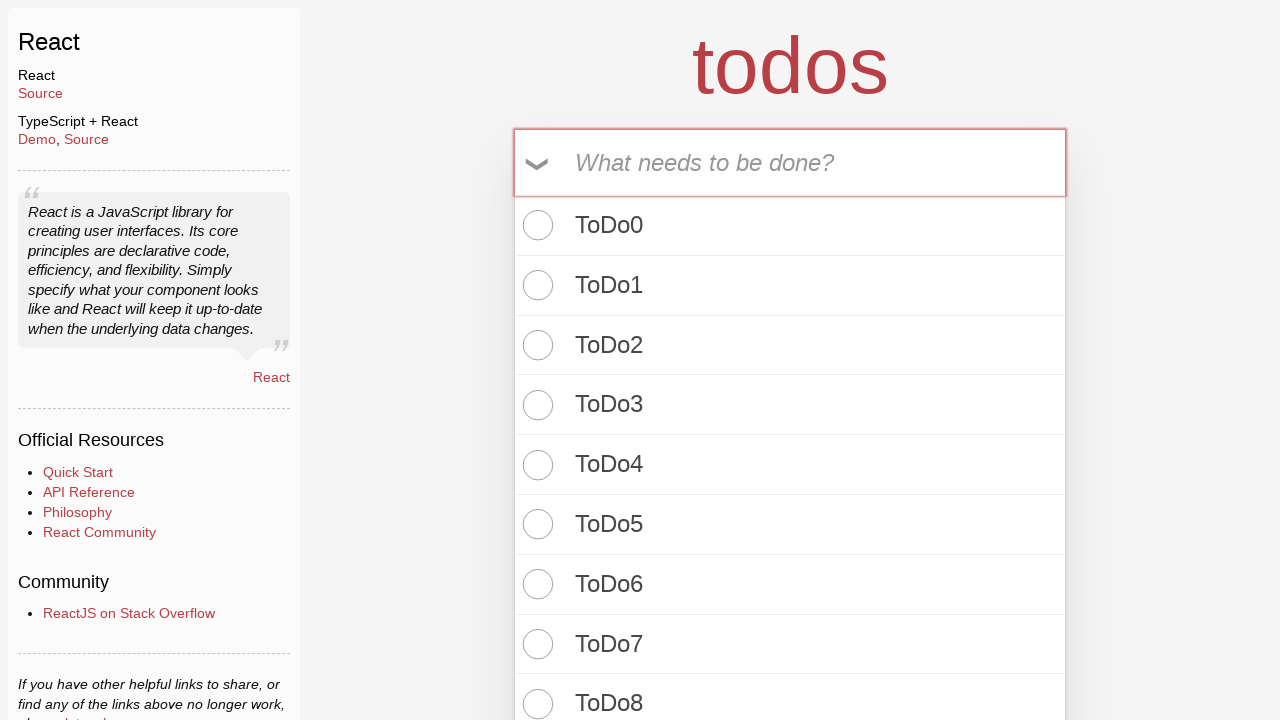

Filled new todo input with 'ToDo58' on input.new-todo
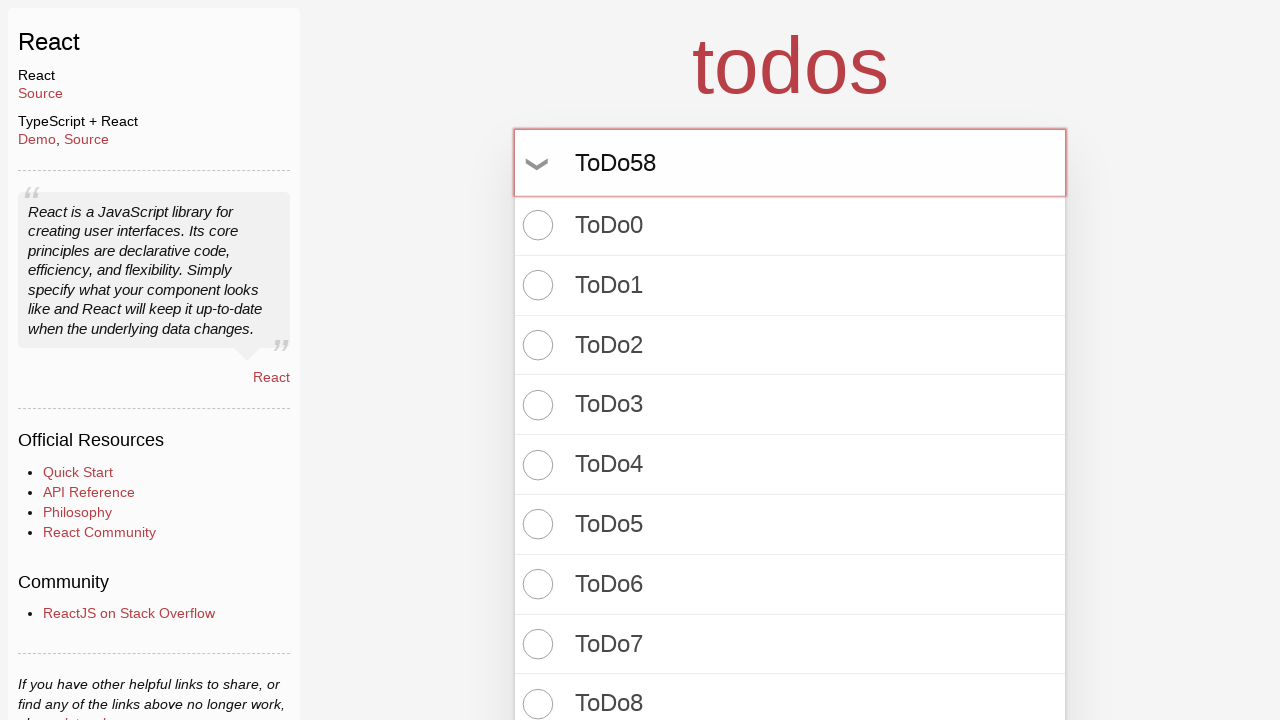

Pressed Enter to create todo item #59 on input.new-todo
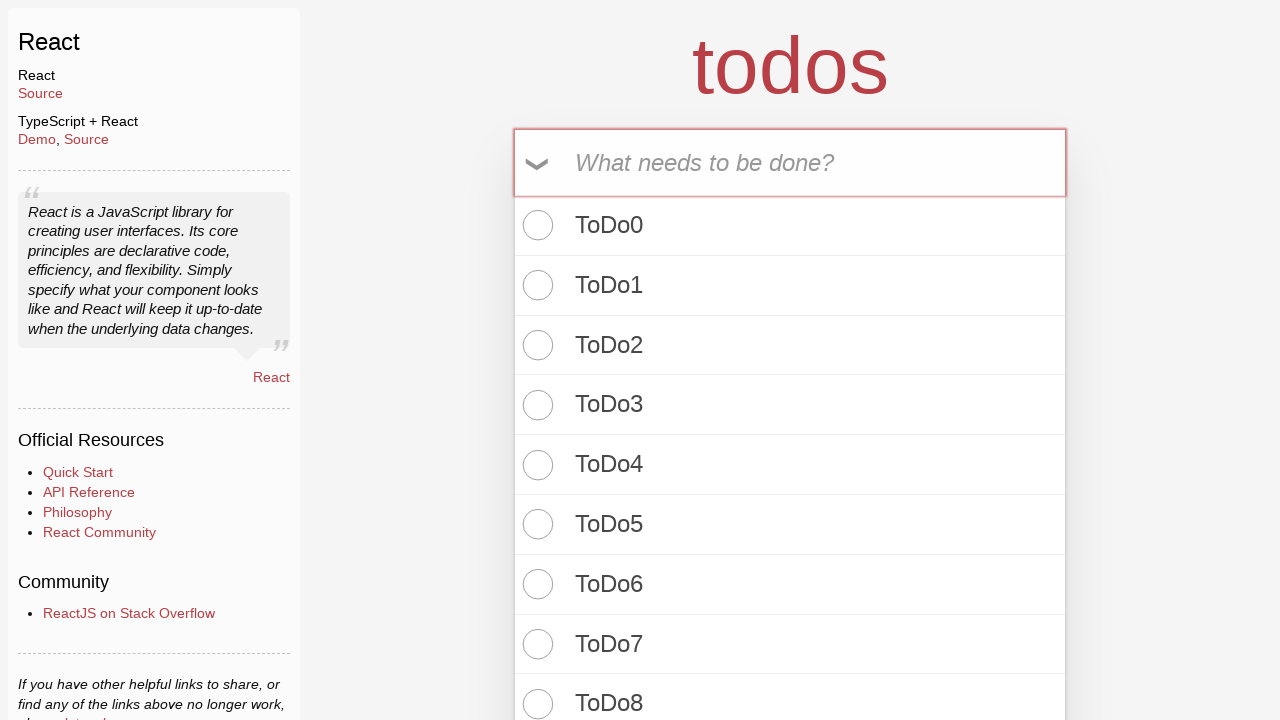

Filled new todo input with 'ToDo59' on input.new-todo
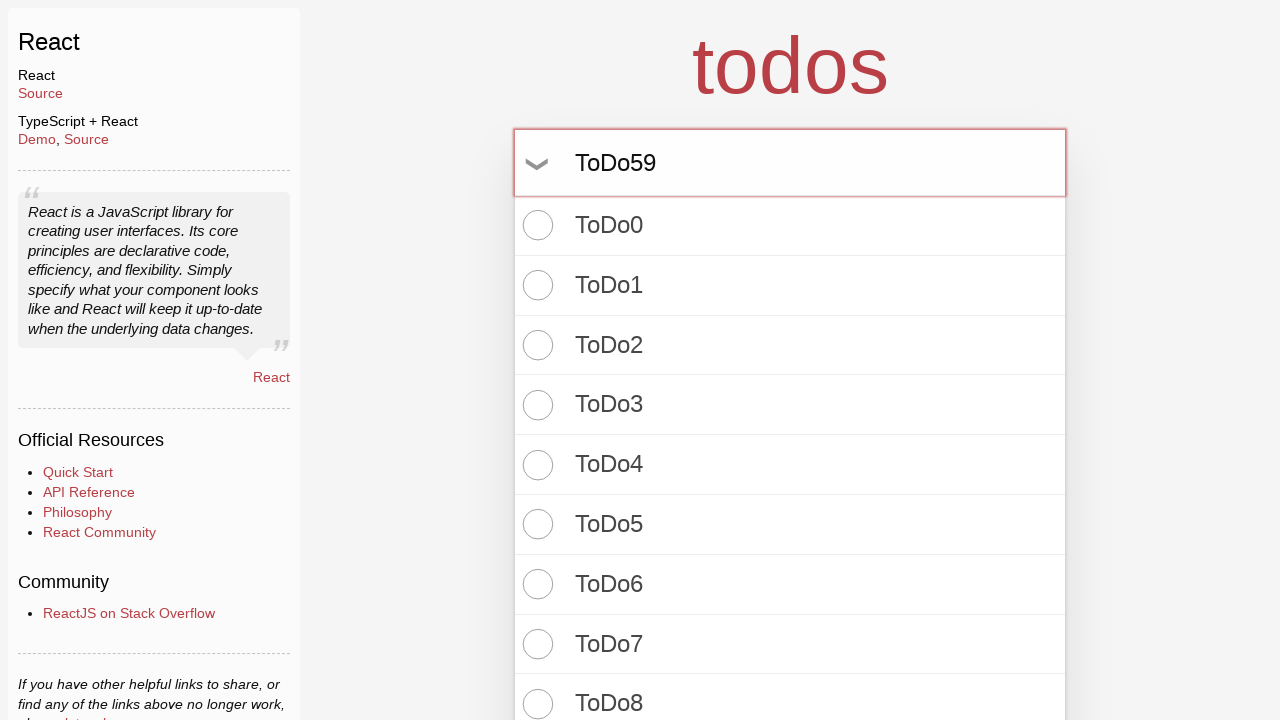

Pressed Enter to create todo item #60 on input.new-todo
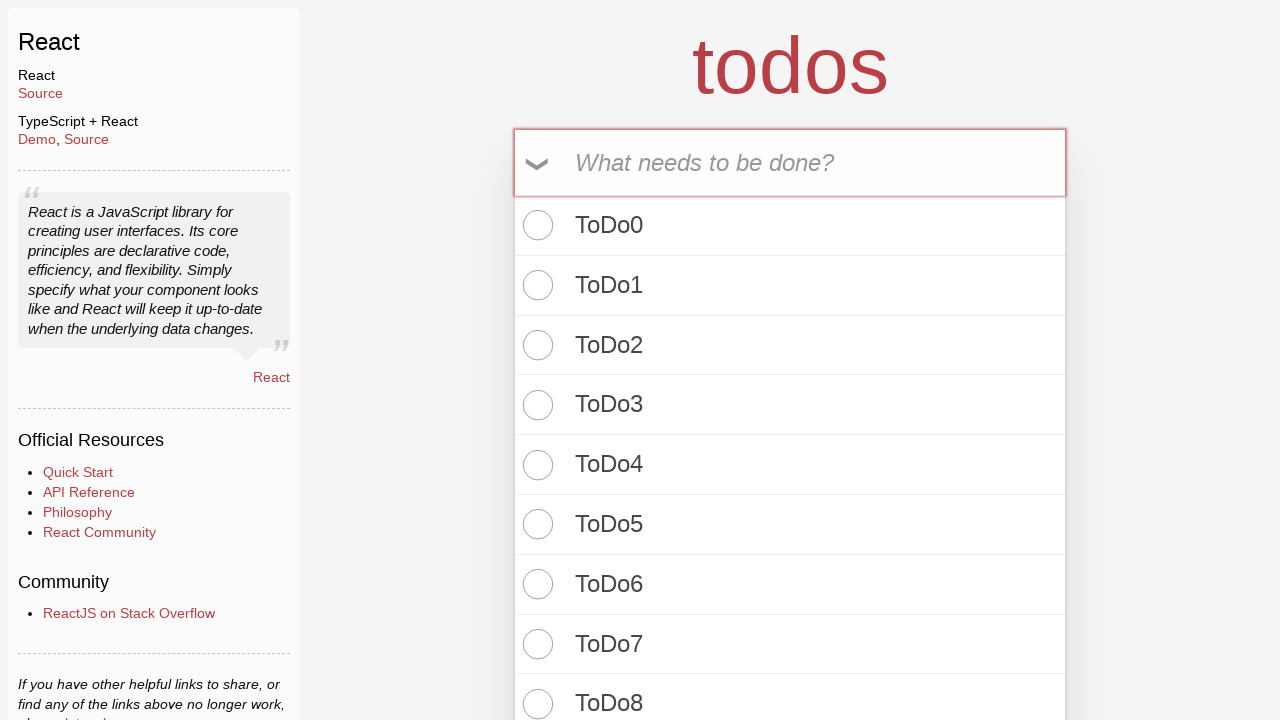

Filled new todo input with 'ToDo60' on input.new-todo
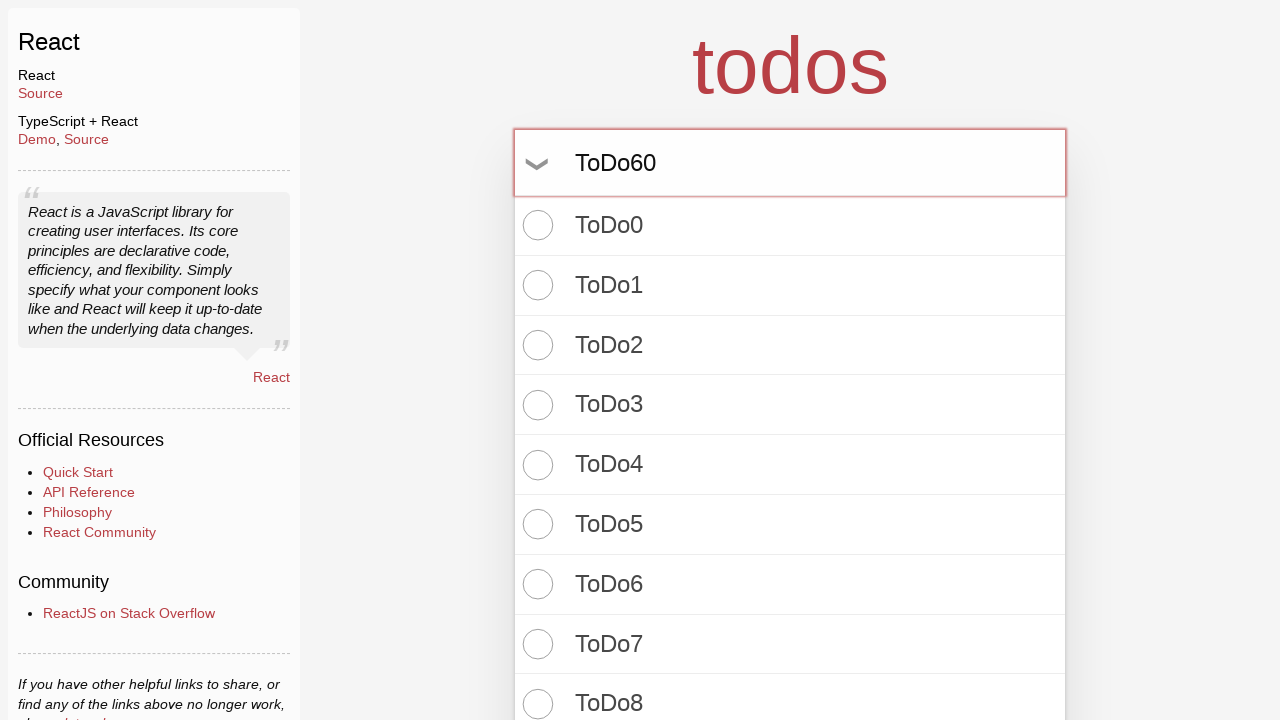

Pressed Enter to create todo item #61 on input.new-todo
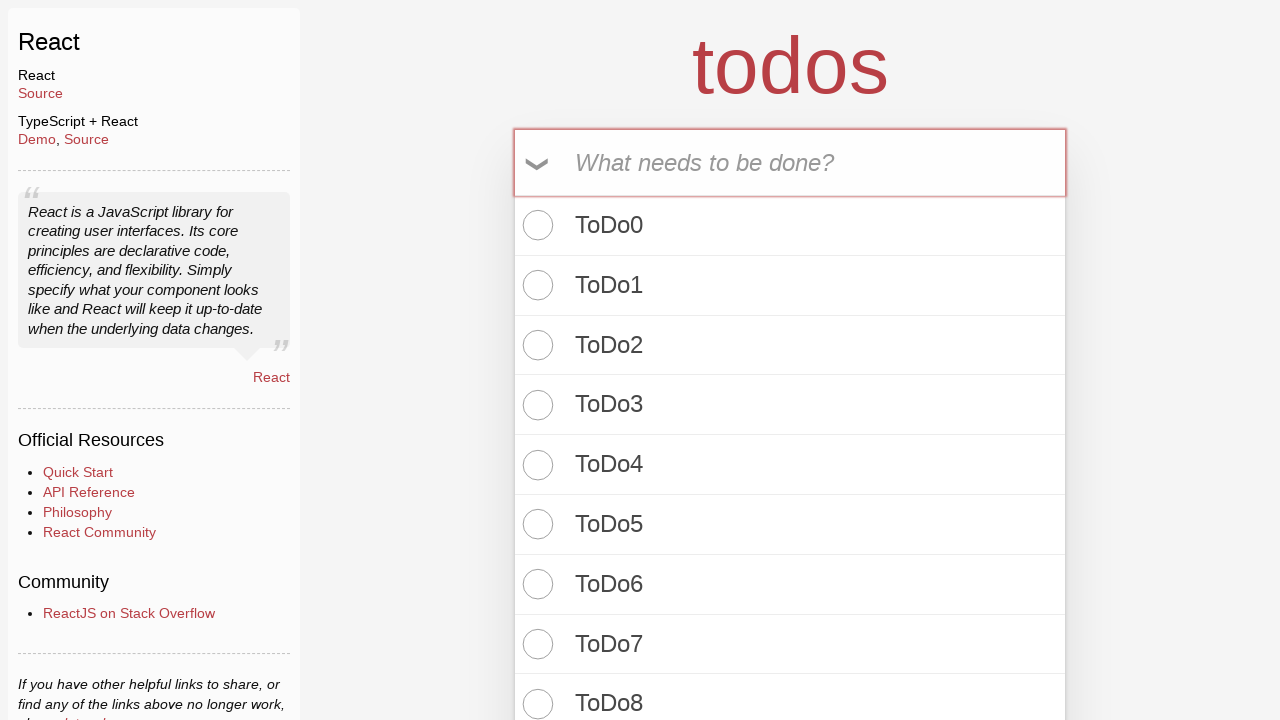

Filled new todo input with 'ToDo61' on input.new-todo
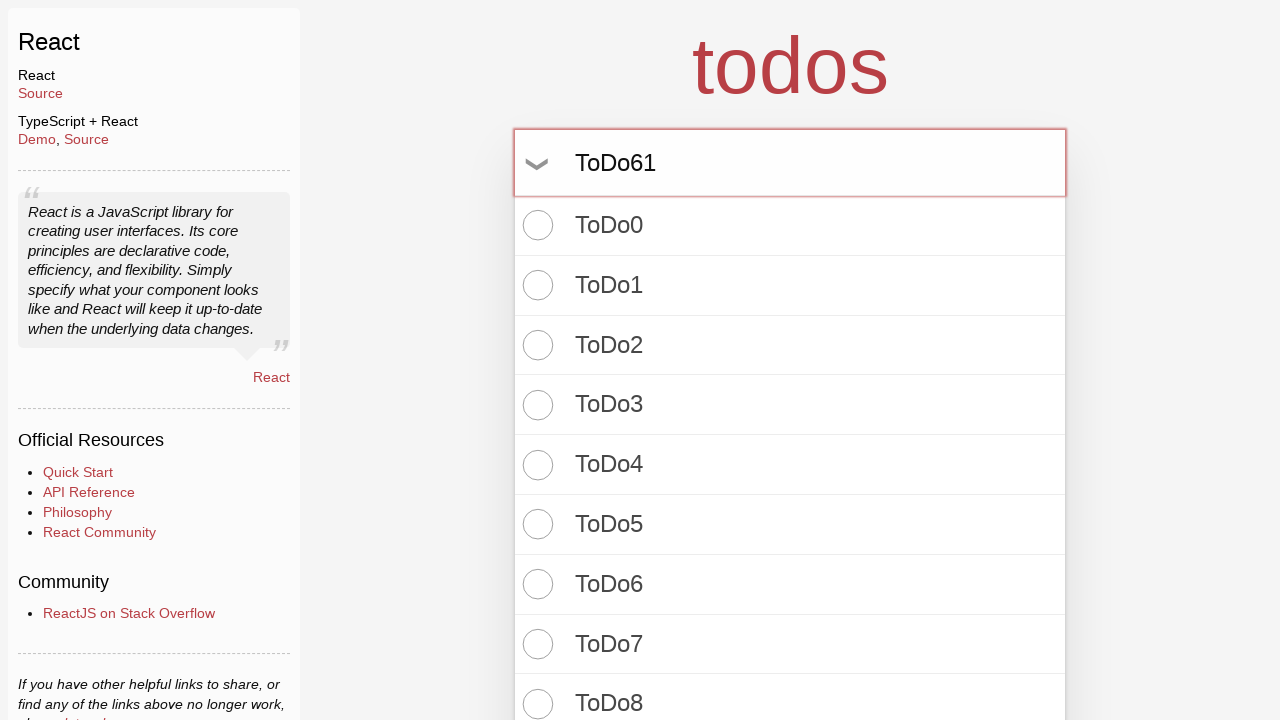

Pressed Enter to create todo item #62 on input.new-todo
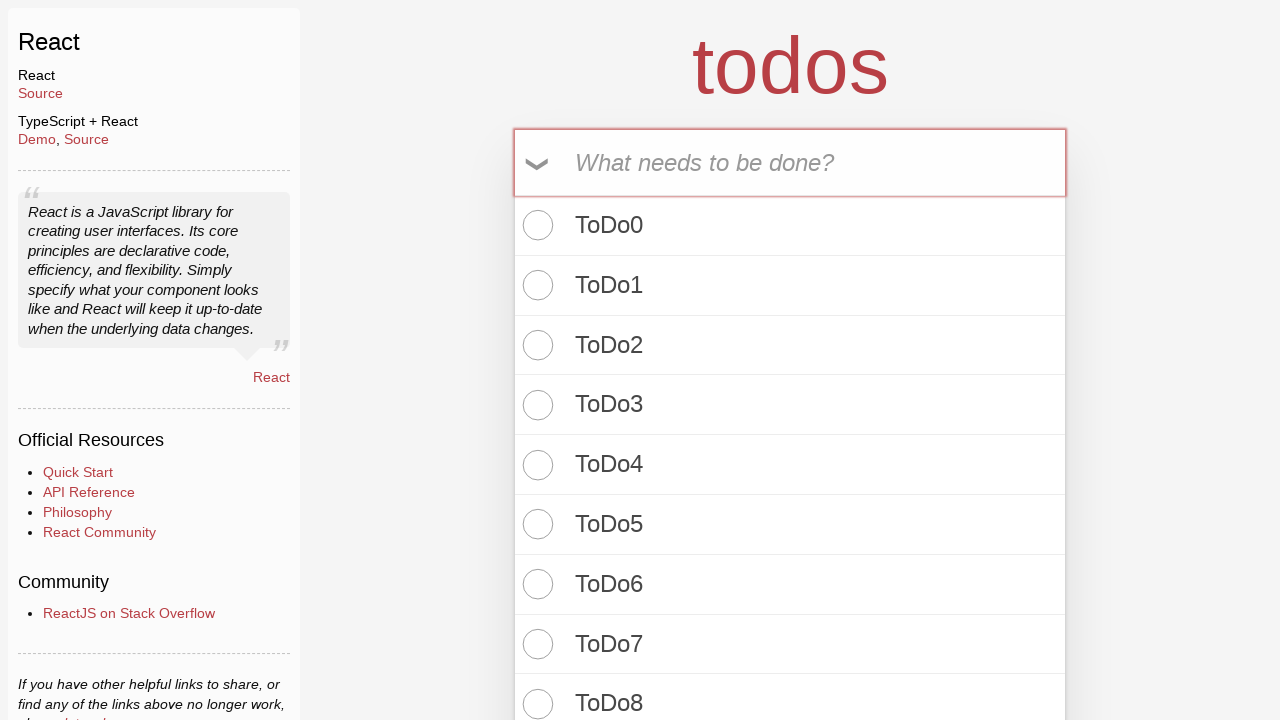

Filled new todo input with 'ToDo62' on input.new-todo
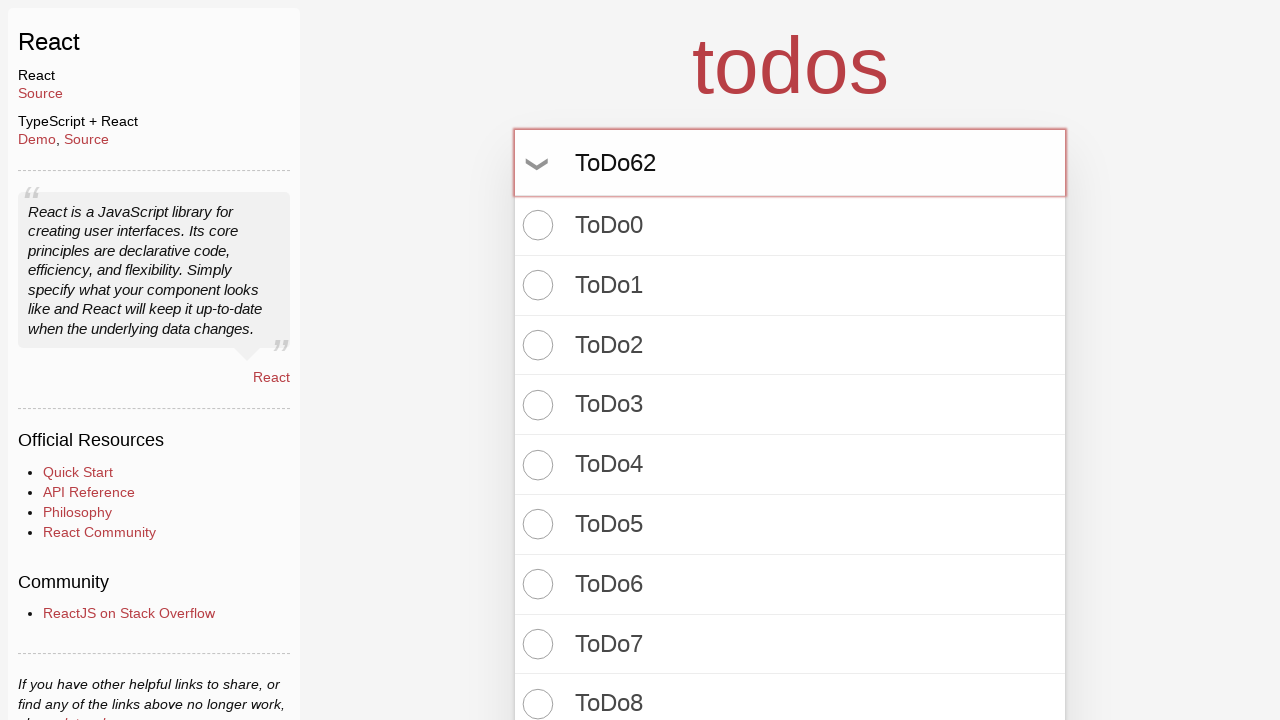

Pressed Enter to create todo item #63 on input.new-todo
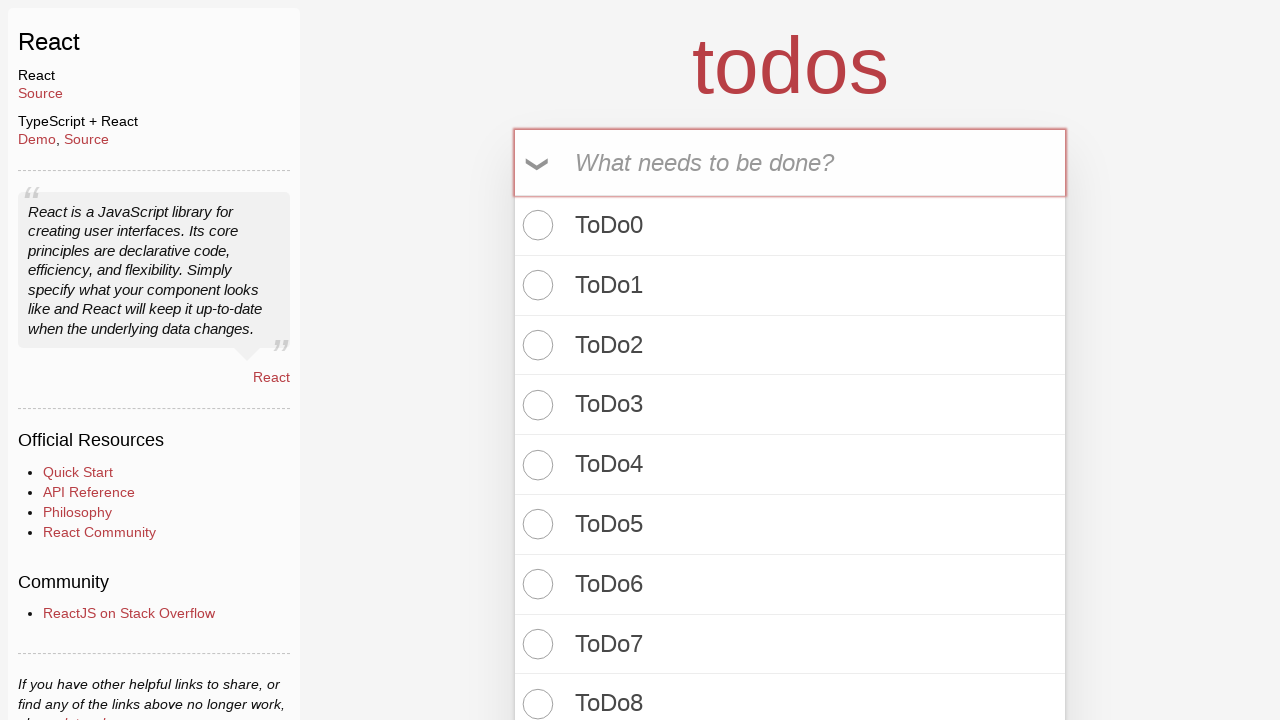

Filled new todo input with 'ToDo63' on input.new-todo
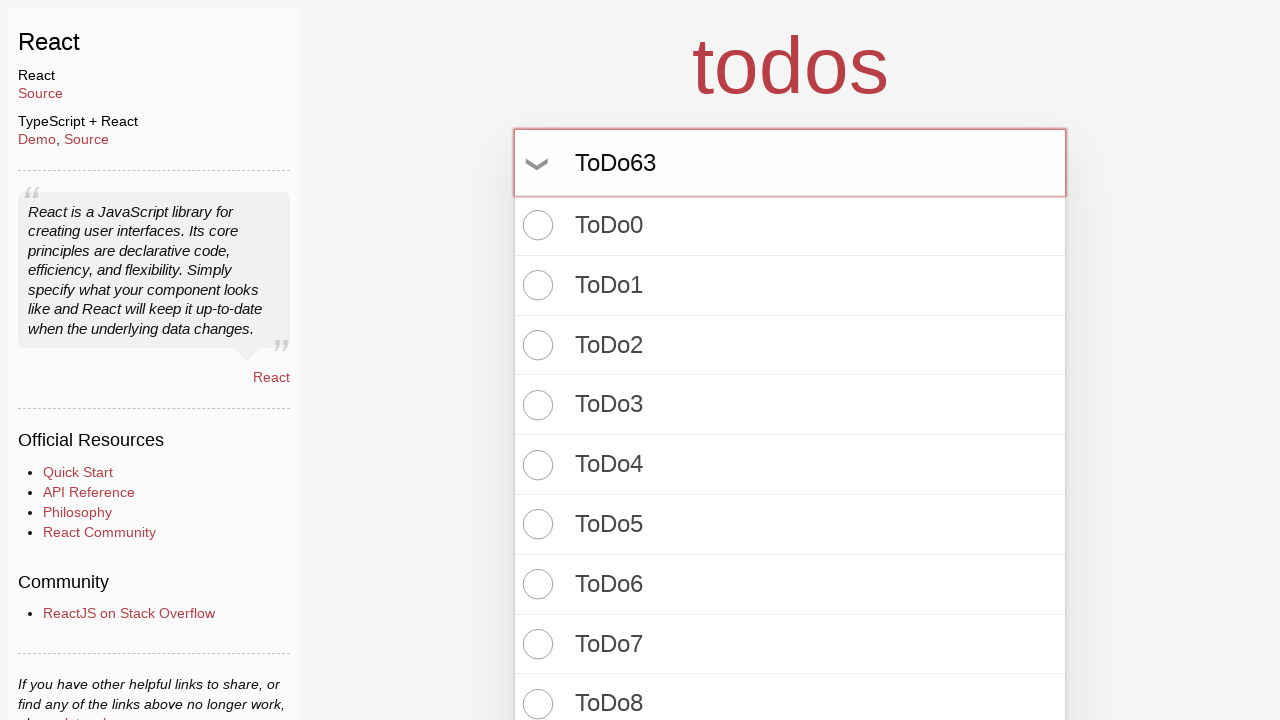

Pressed Enter to create todo item #64 on input.new-todo
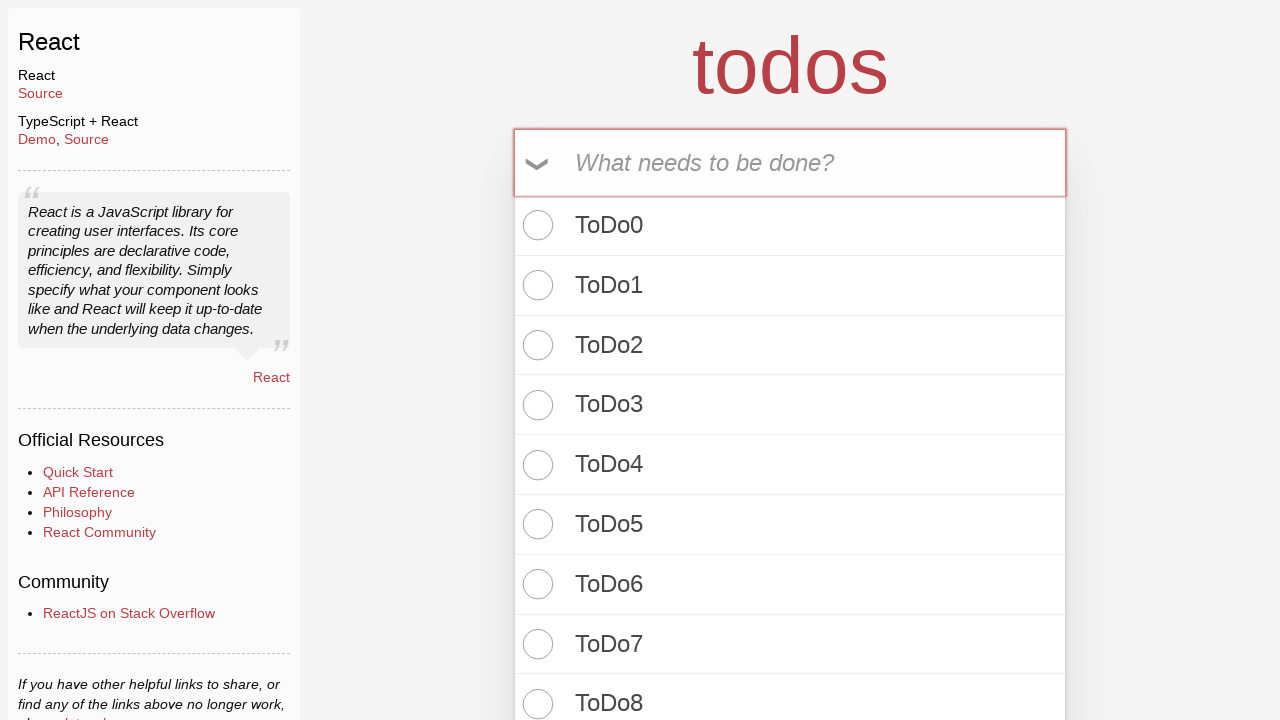

Filled new todo input with 'ToDo64' on input.new-todo
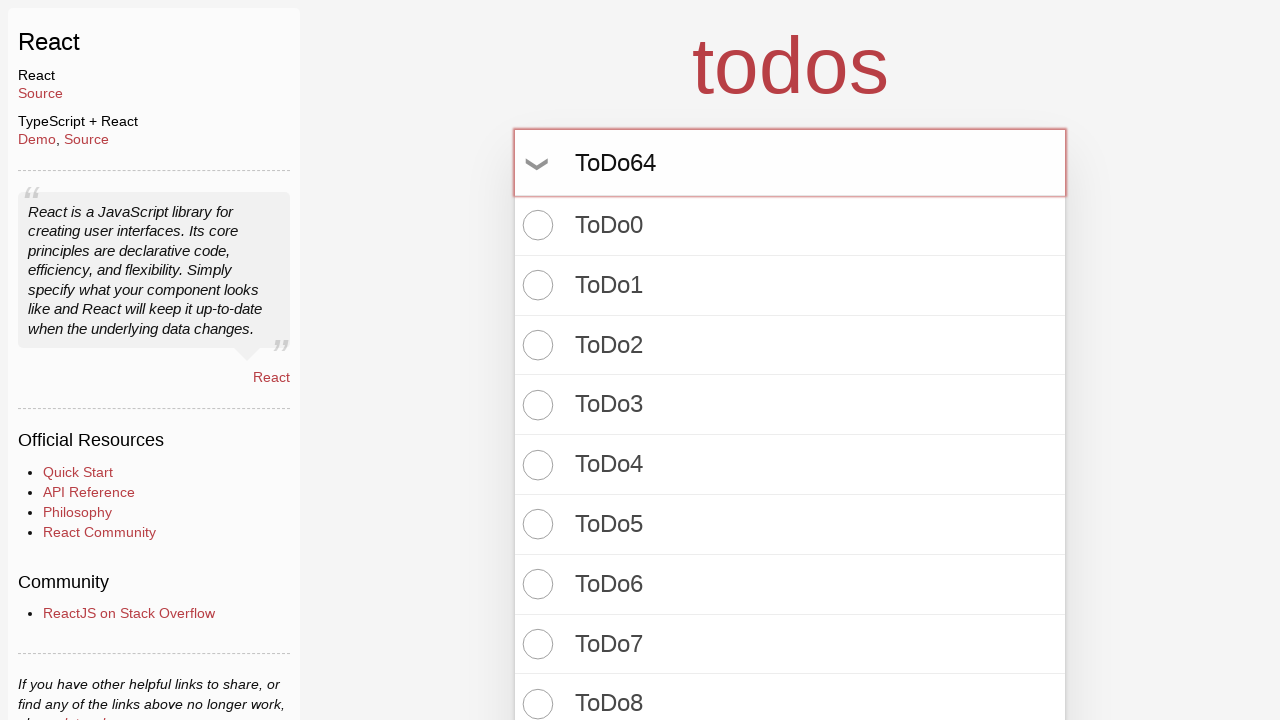

Pressed Enter to create todo item #65 on input.new-todo
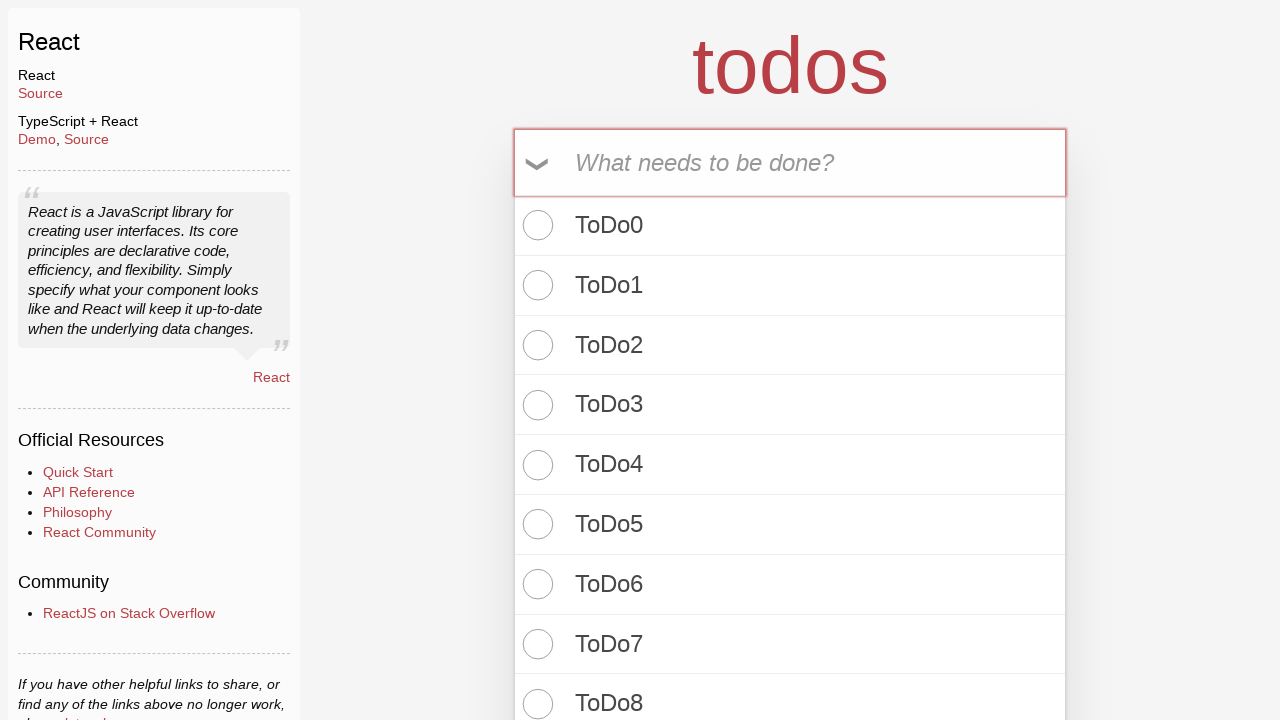

Filled new todo input with 'ToDo65' on input.new-todo
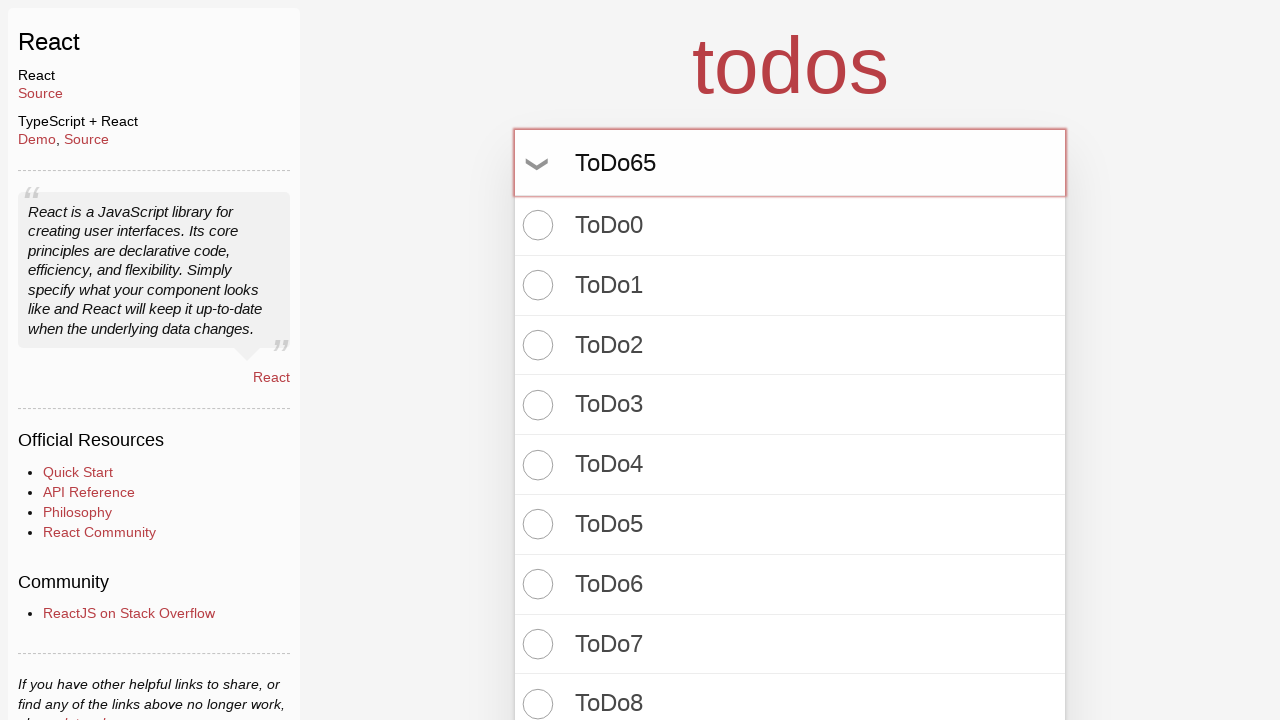

Pressed Enter to create todo item #66 on input.new-todo
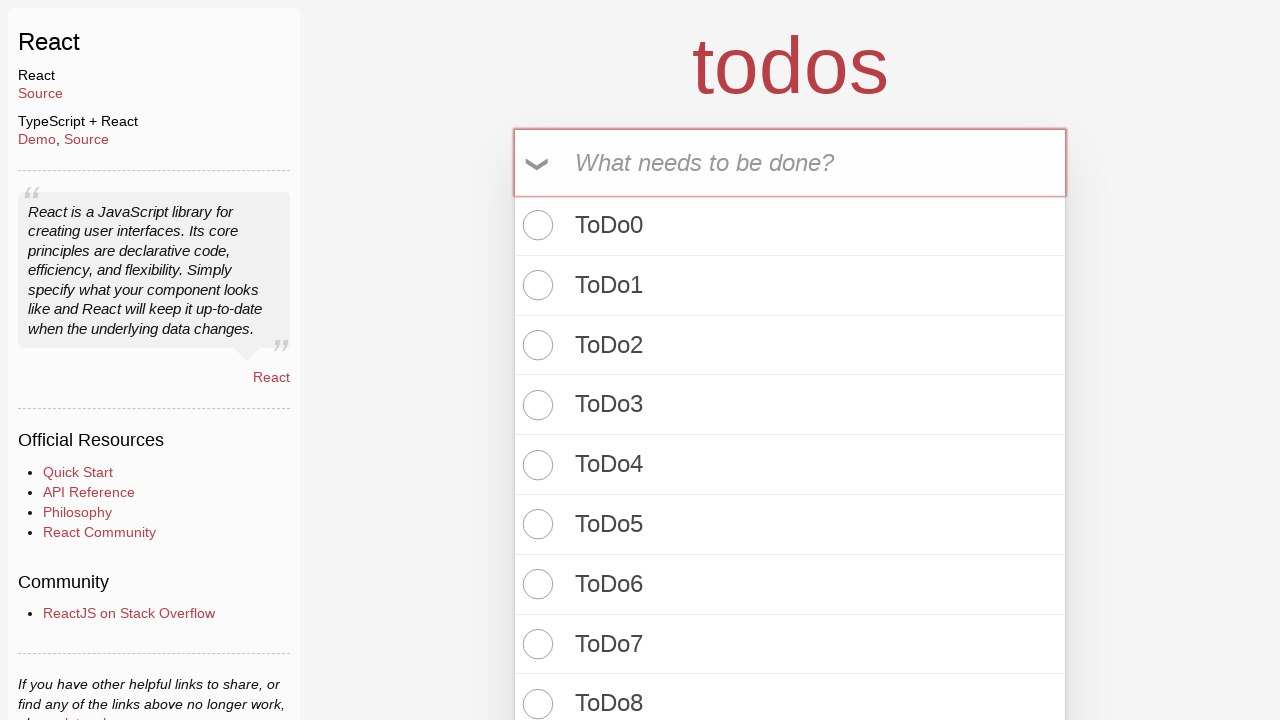

Filled new todo input with 'ToDo66' on input.new-todo
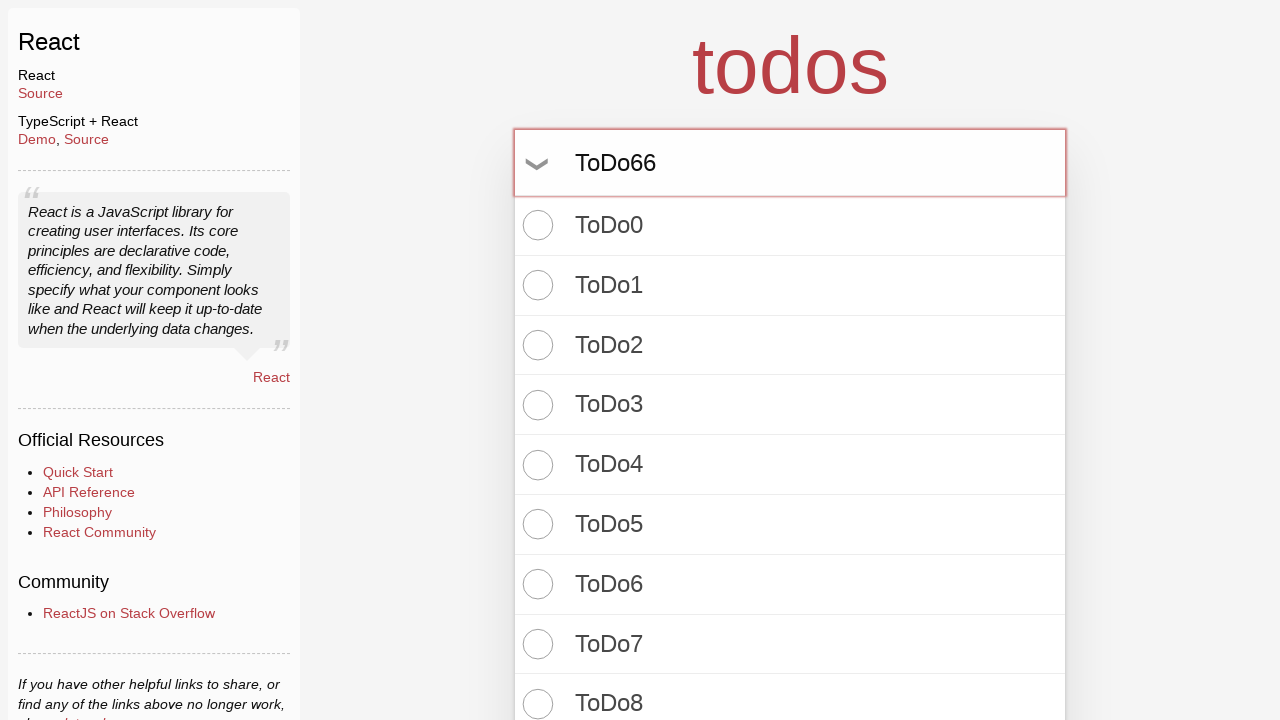

Pressed Enter to create todo item #67 on input.new-todo
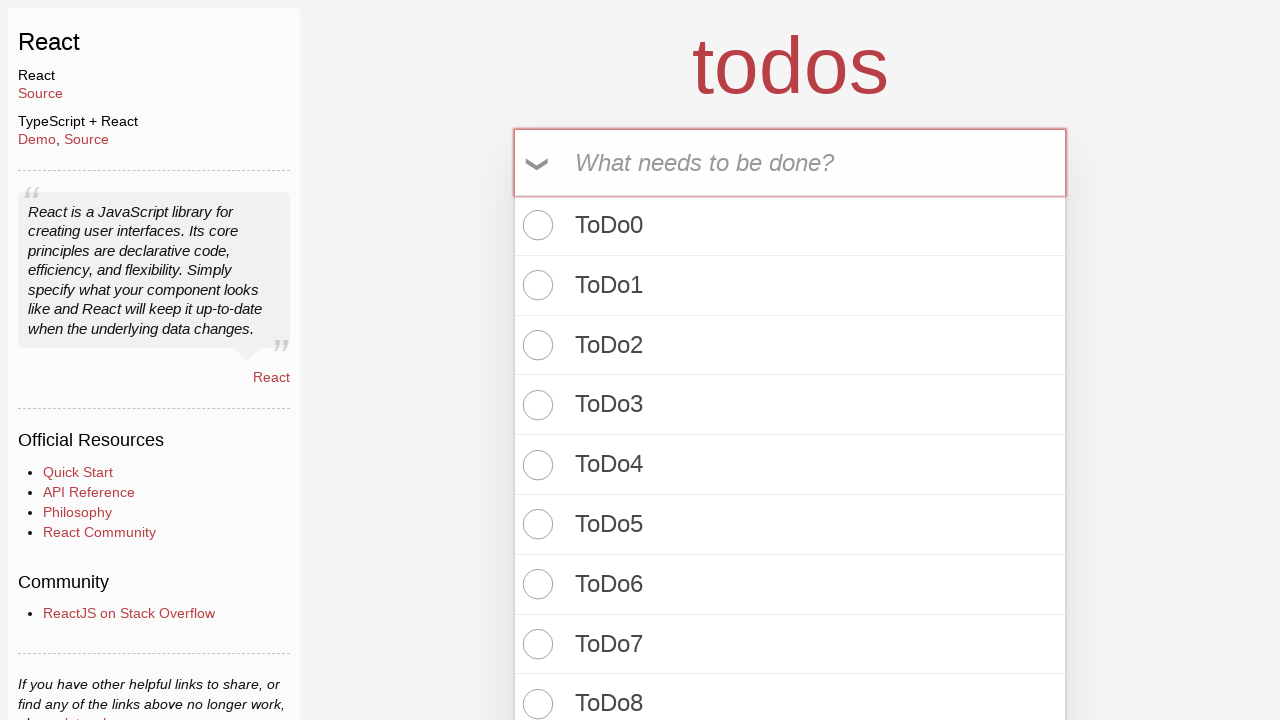

Filled new todo input with 'ToDo67' on input.new-todo
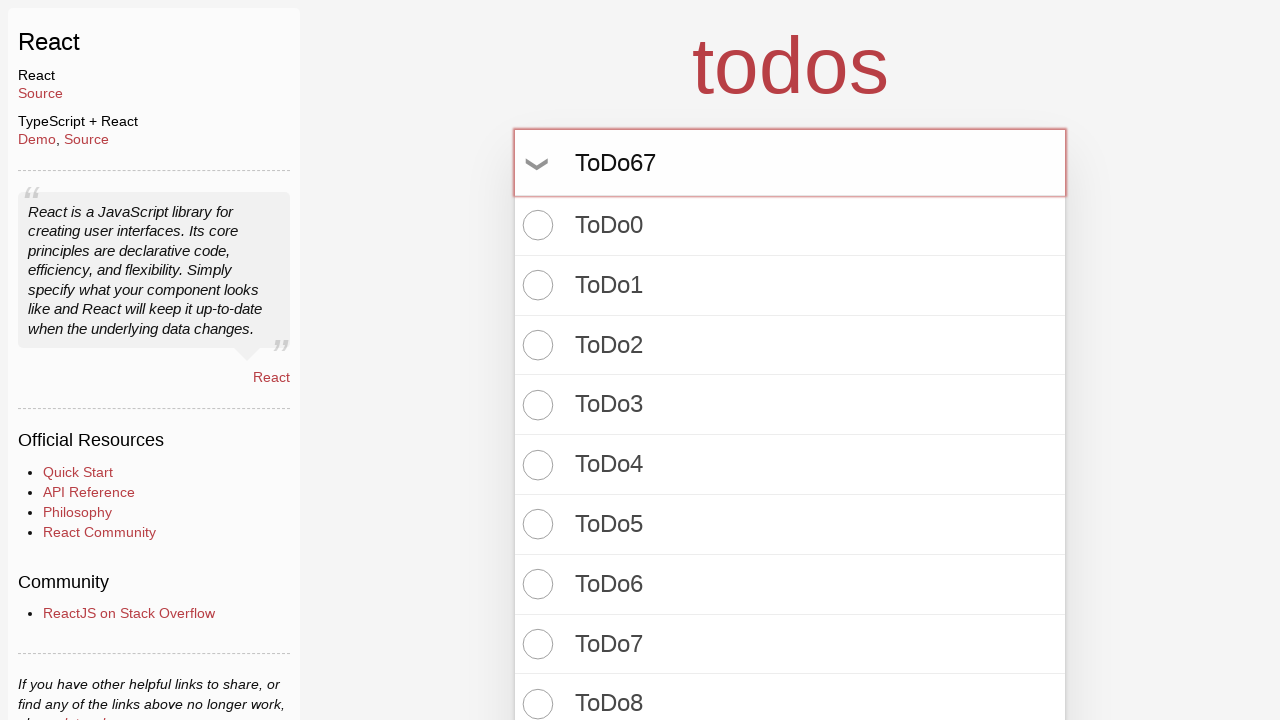

Pressed Enter to create todo item #68 on input.new-todo
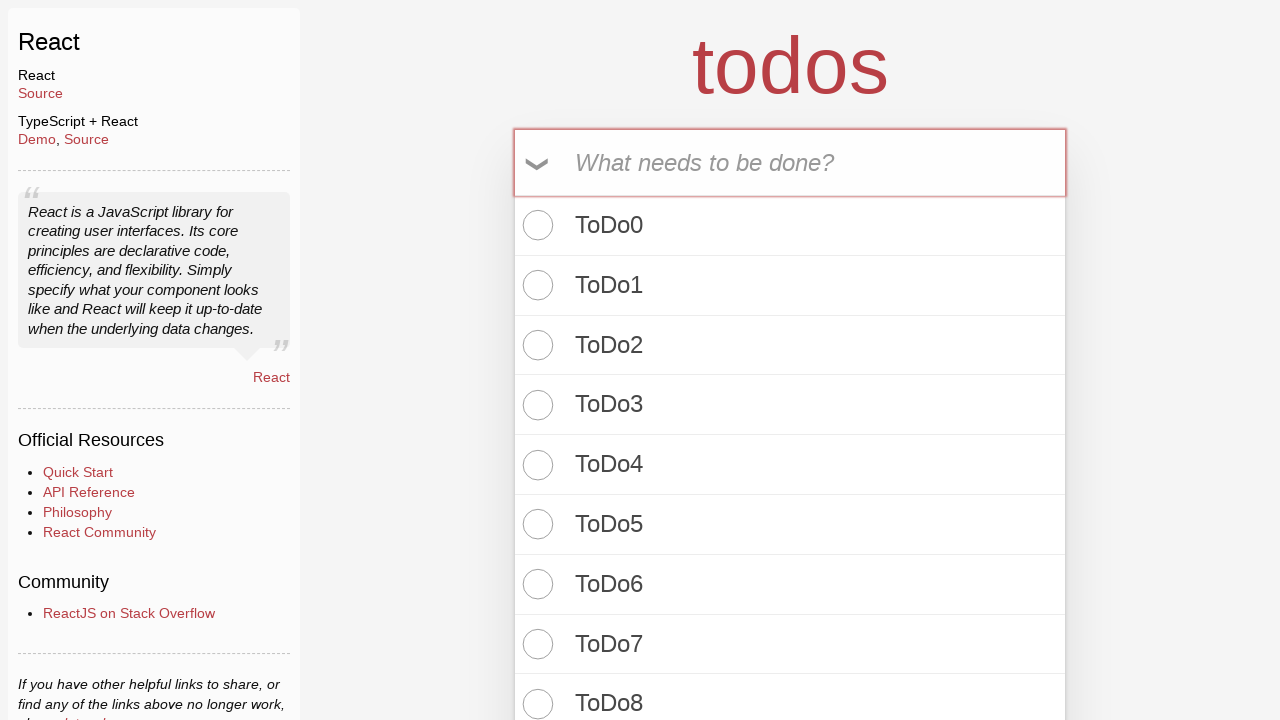

Filled new todo input with 'ToDo68' on input.new-todo
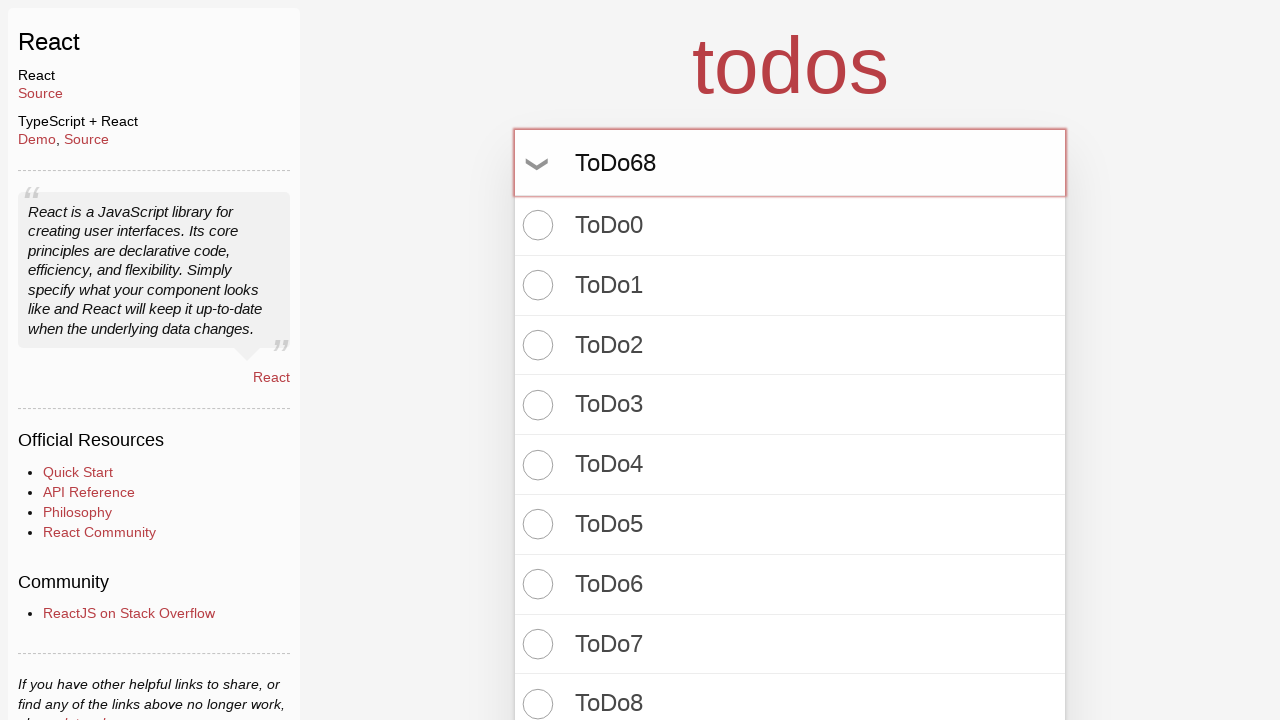

Pressed Enter to create todo item #69 on input.new-todo
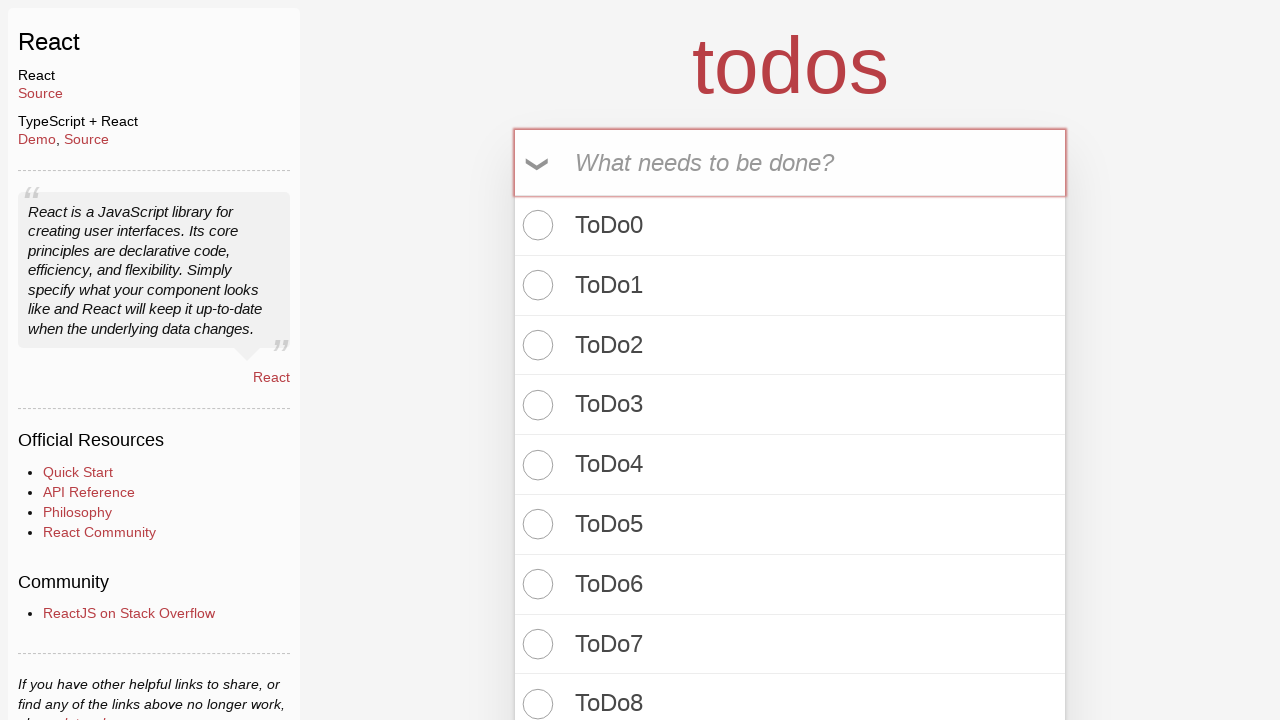

Filled new todo input with 'ToDo69' on input.new-todo
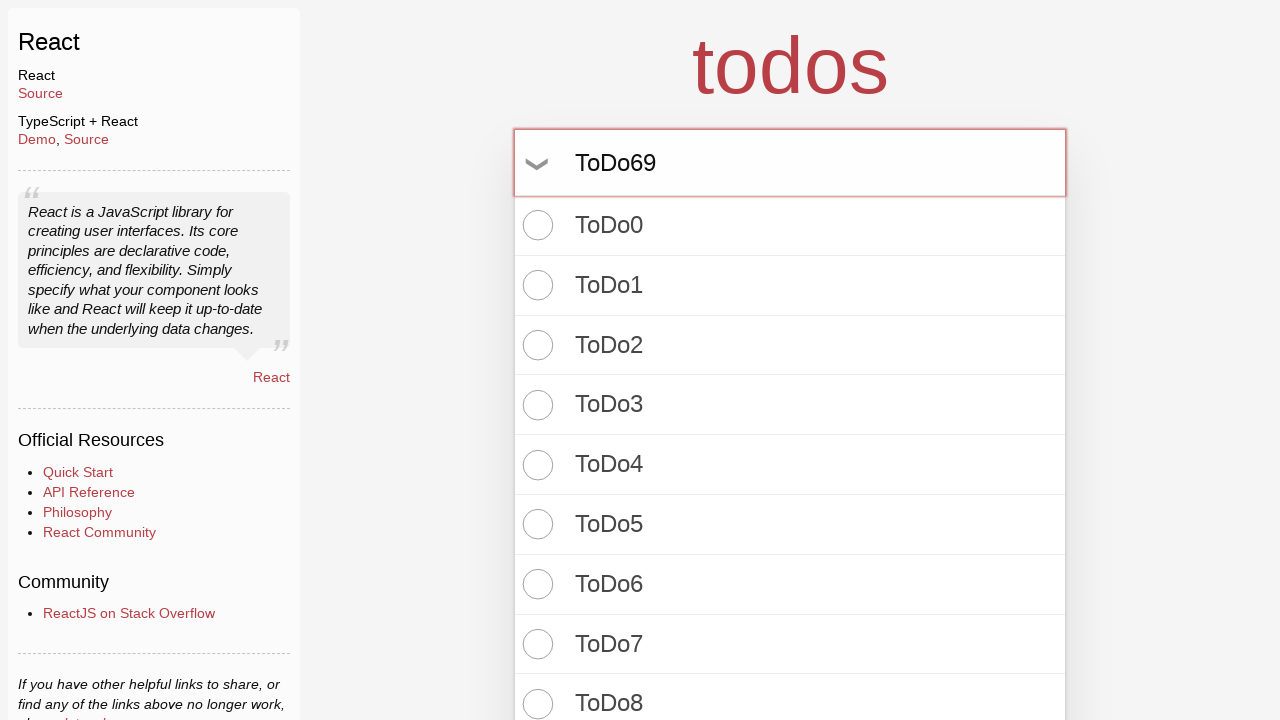

Pressed Enter to create todo item #70 on input.new-todo
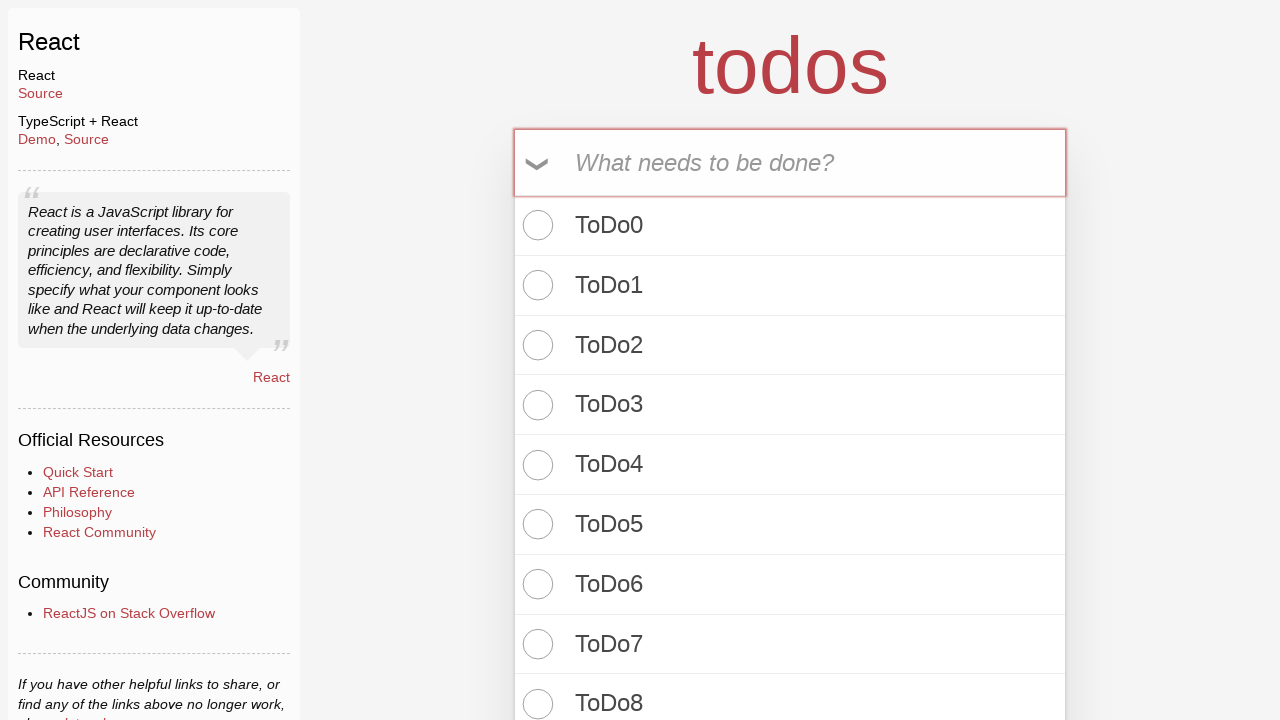

Filled new todo input with 'ToDo70' on input.new-todo
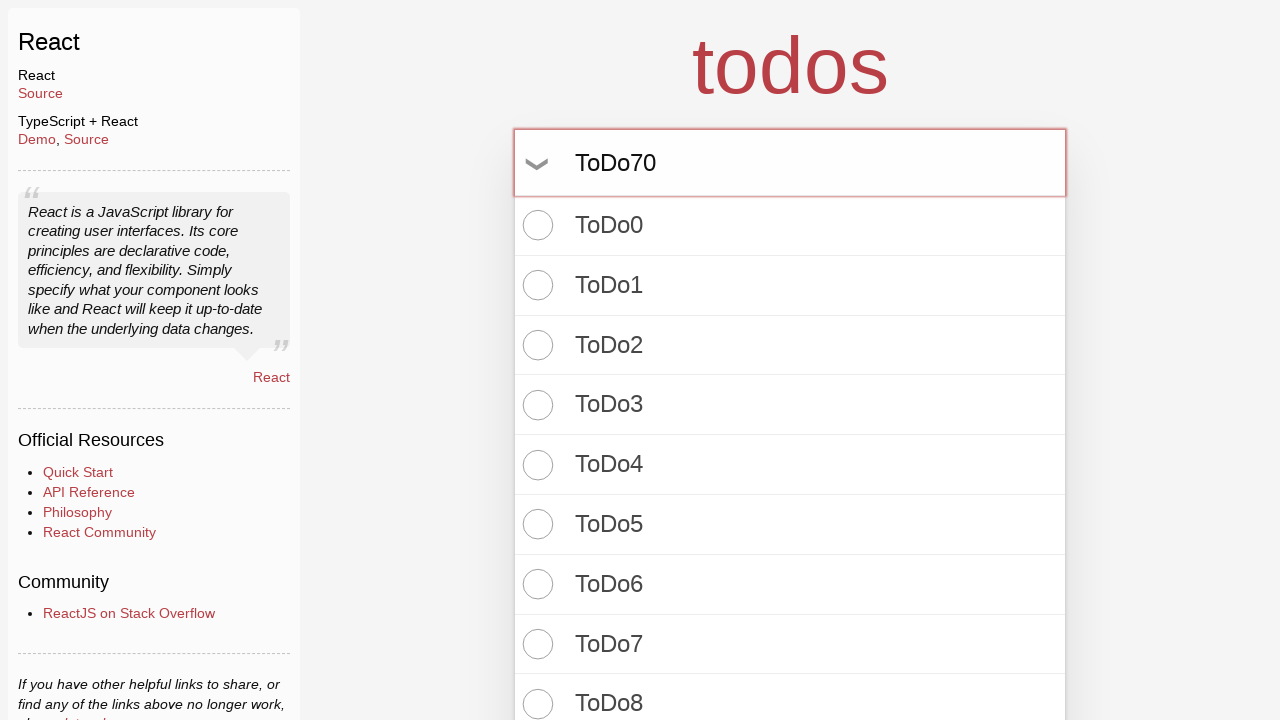

Pressed Enter to create todo item #71 on input.new-todo
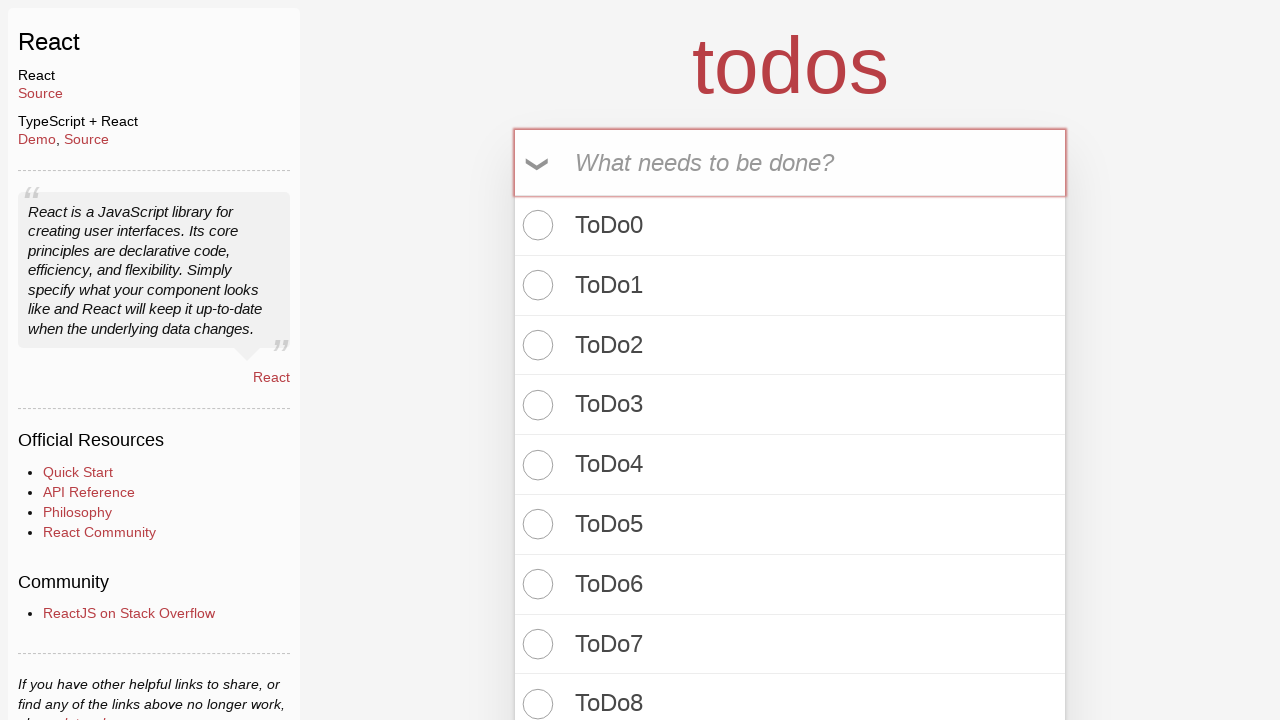

Filled new todo input with 'ToDo71' on input.new-todo
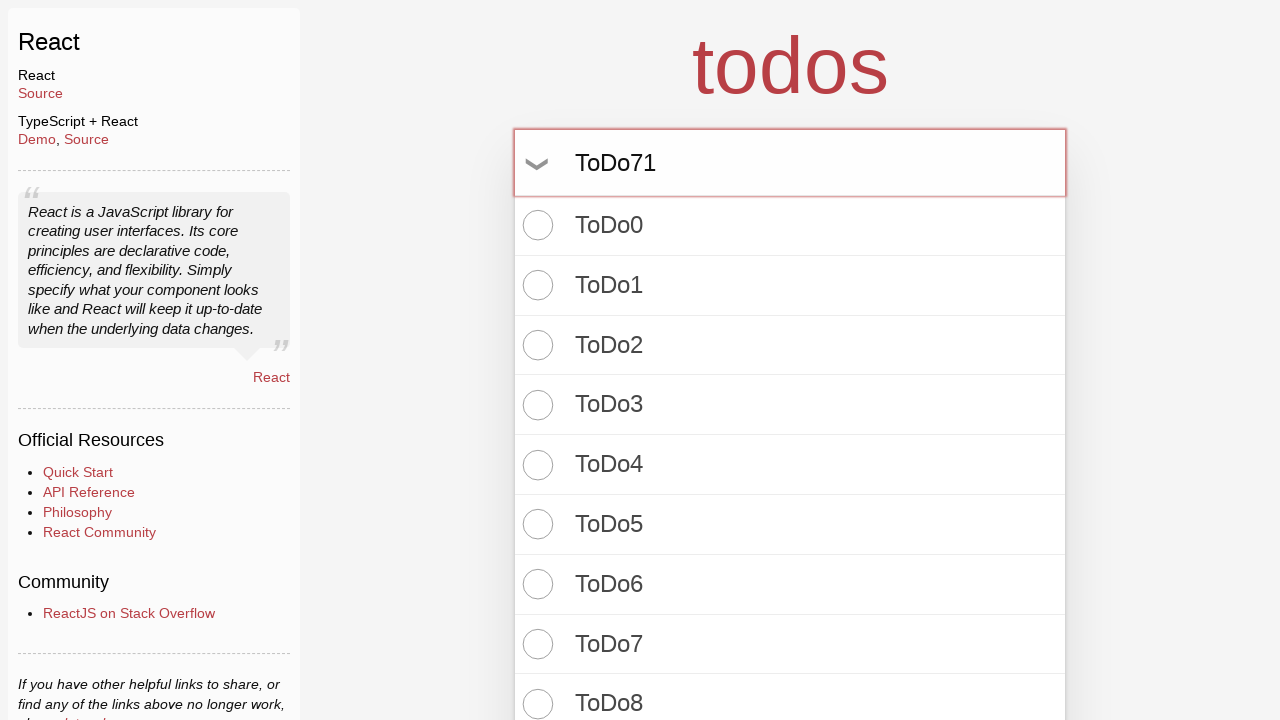

Pressed Enter to create todo item #72 on input.new-todo
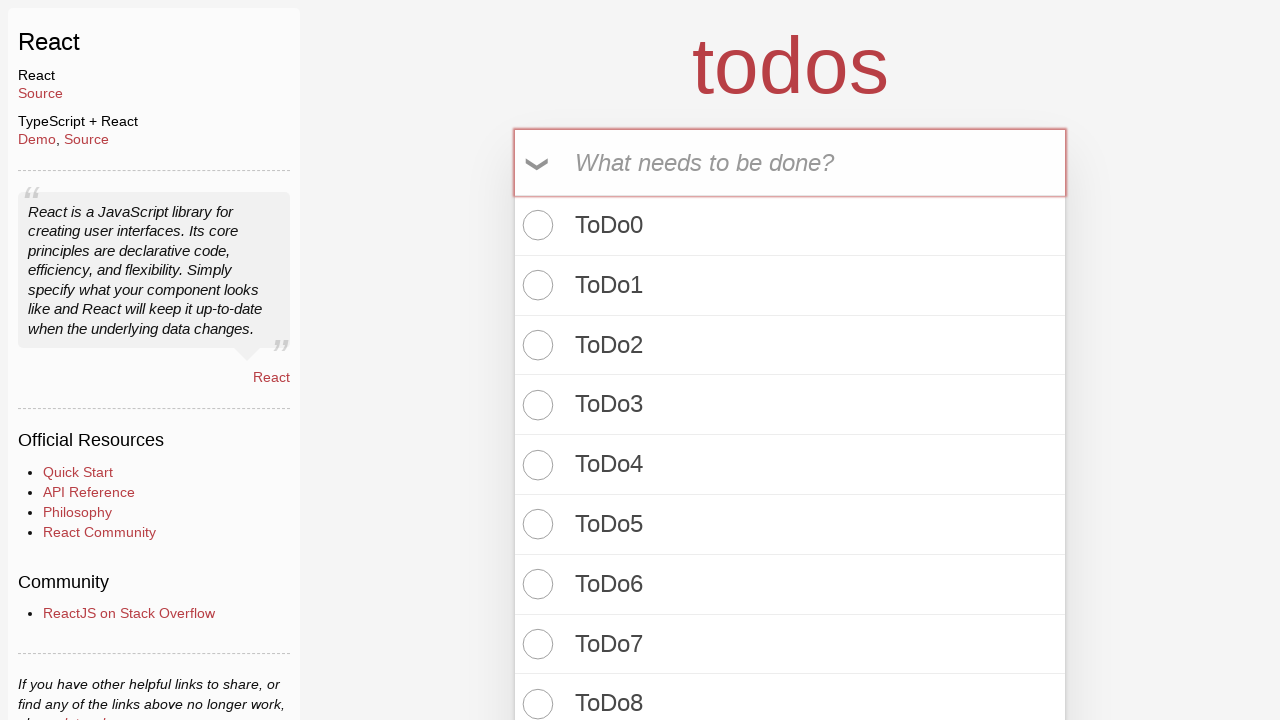

Filled new todo input with 'ToDo72' on input.new-todo
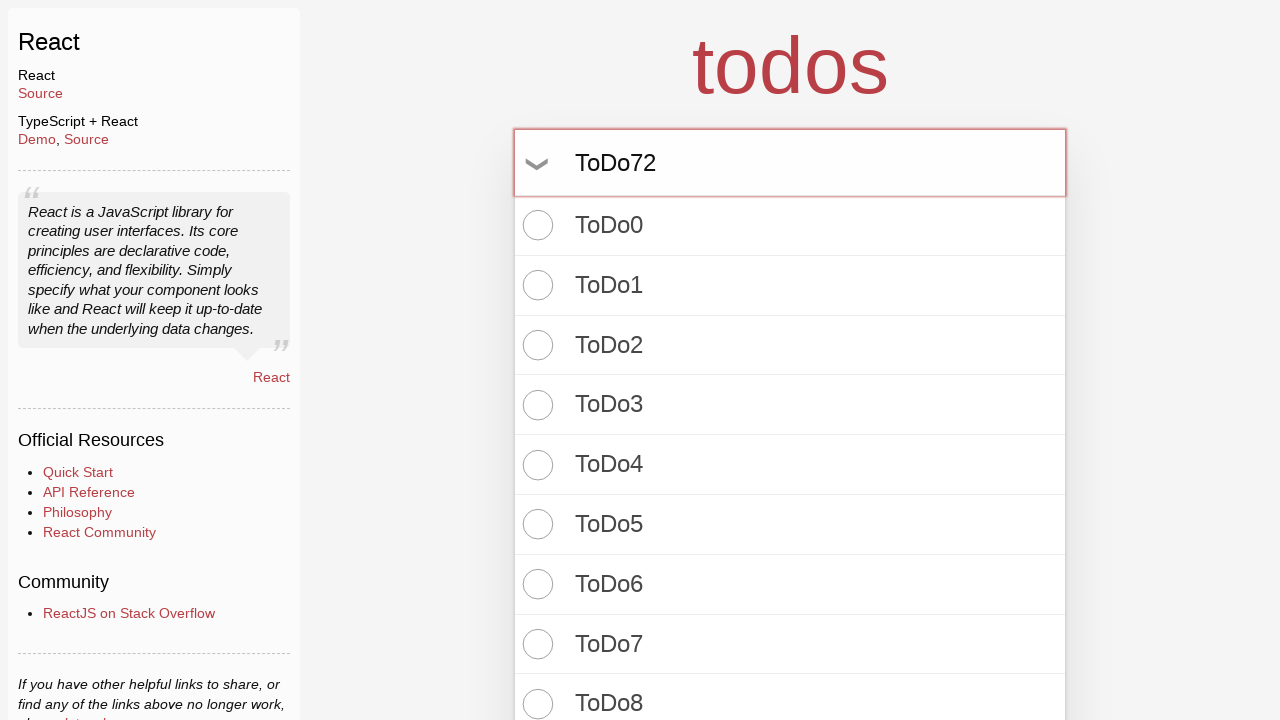

Pressed Enter to create todo item #73 on input.new-todo
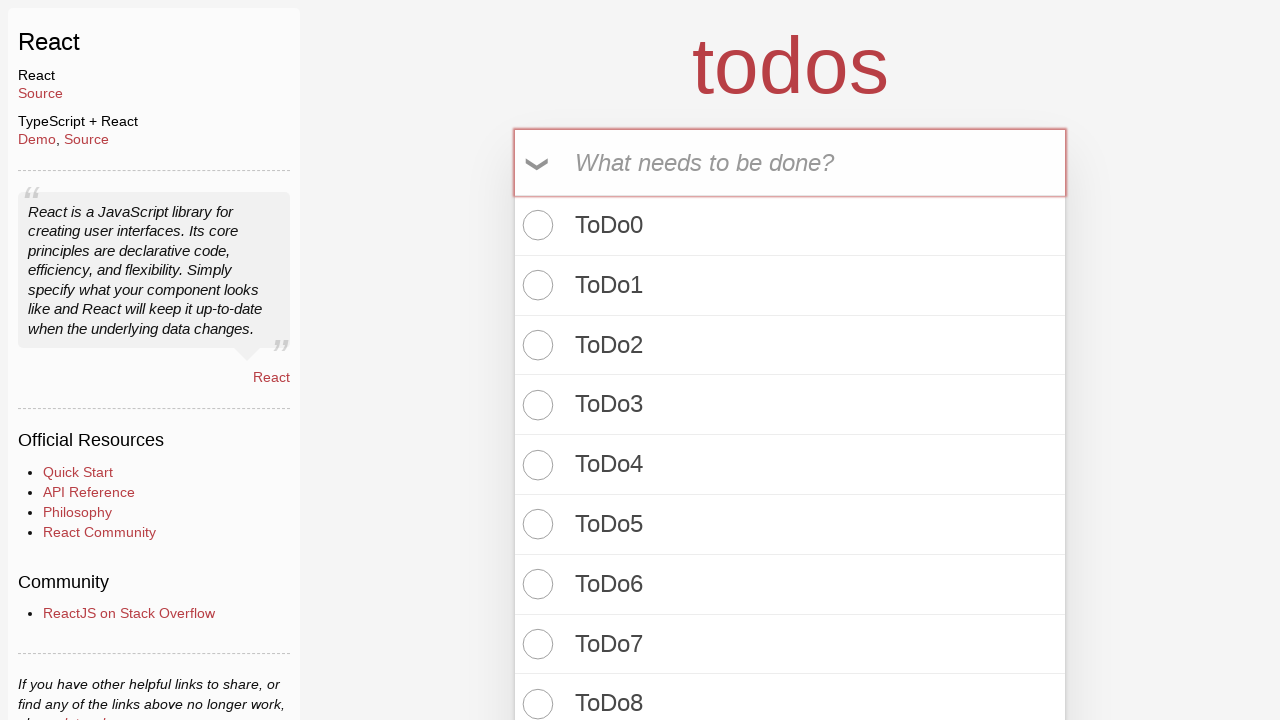

Filled new todo input with 'ToDo73' on input.new-todo
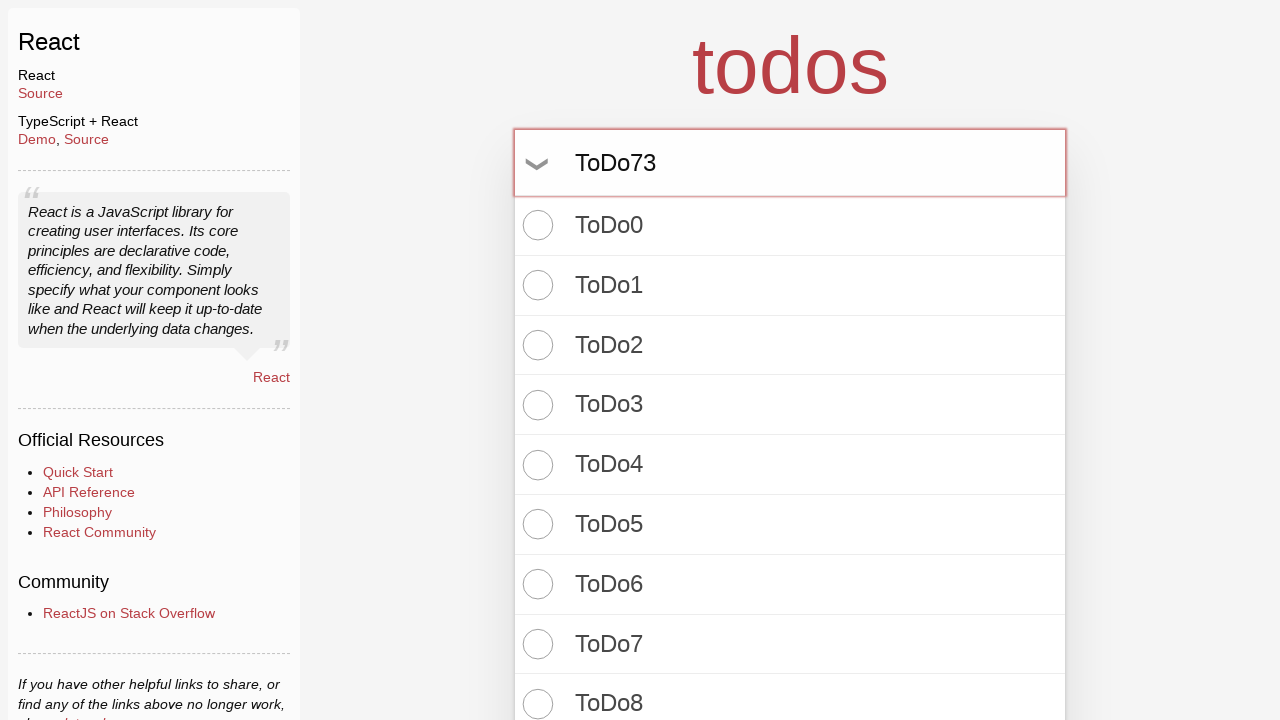

Pressed Enter to create todo item #74 on input.new-todo
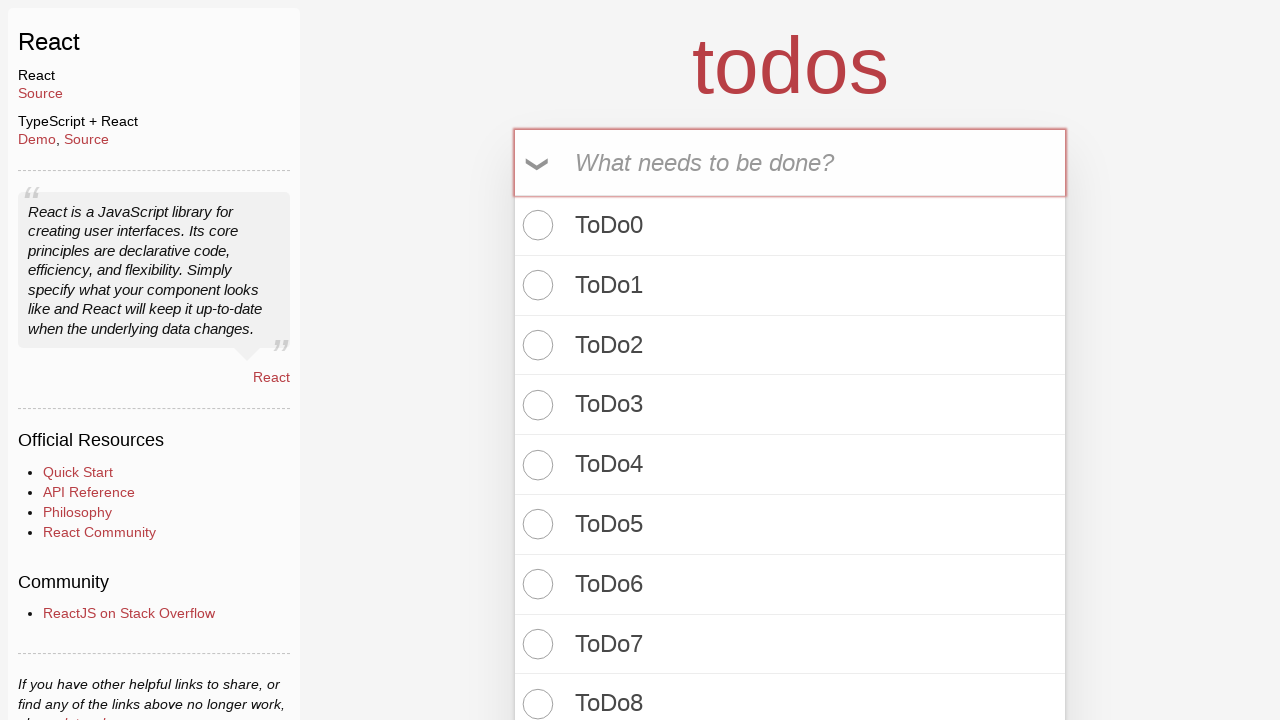

Filled new todo input with 'ToDo74' on input.new-todo
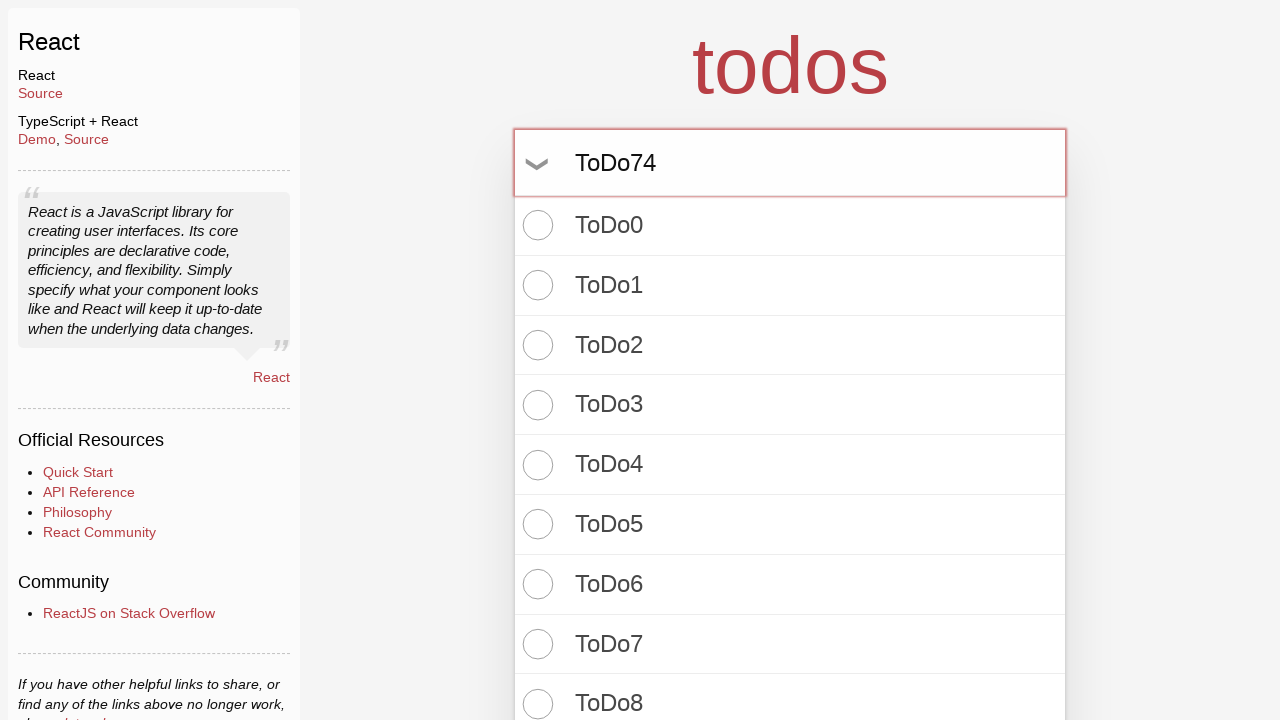

Pressed Enter to create todo item #75 on input.new-todo
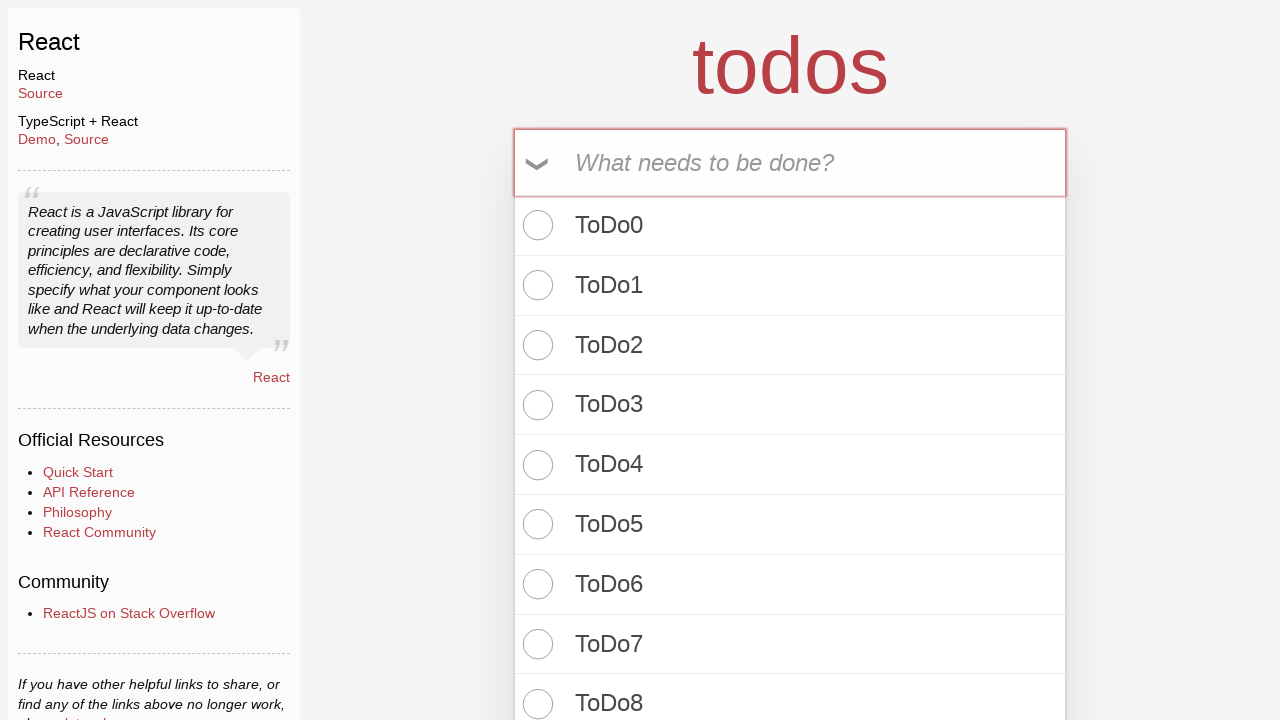

Filled new todo input with 'ToDo75' on input.new-todo
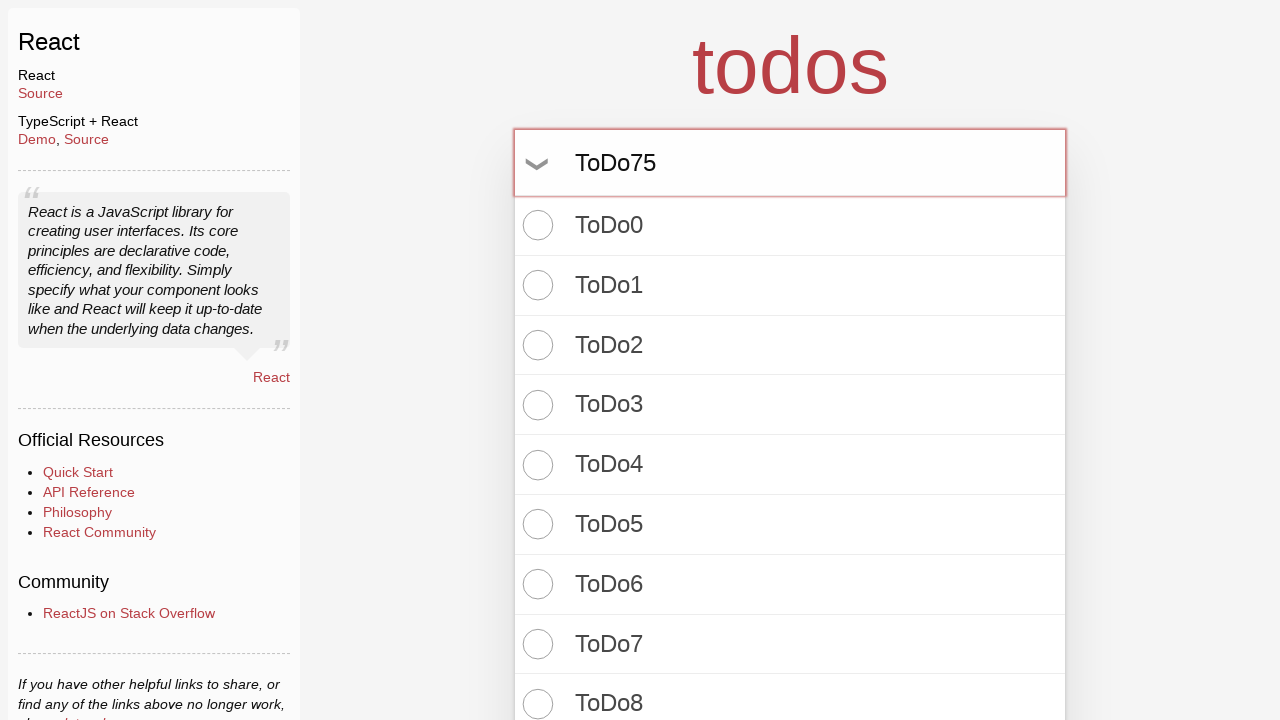

Pressed Enter to create todo item #76 on input.new-todo
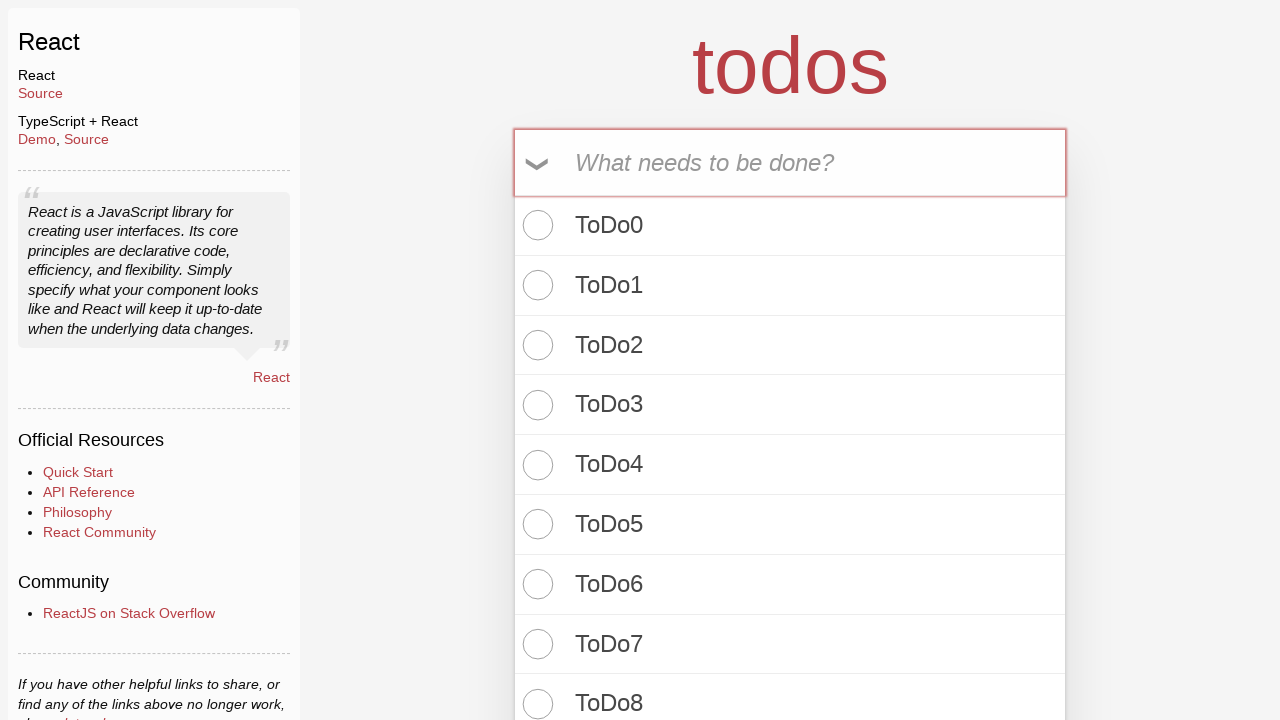

Filled new todo input with 'ToDo76' on input.new-todo
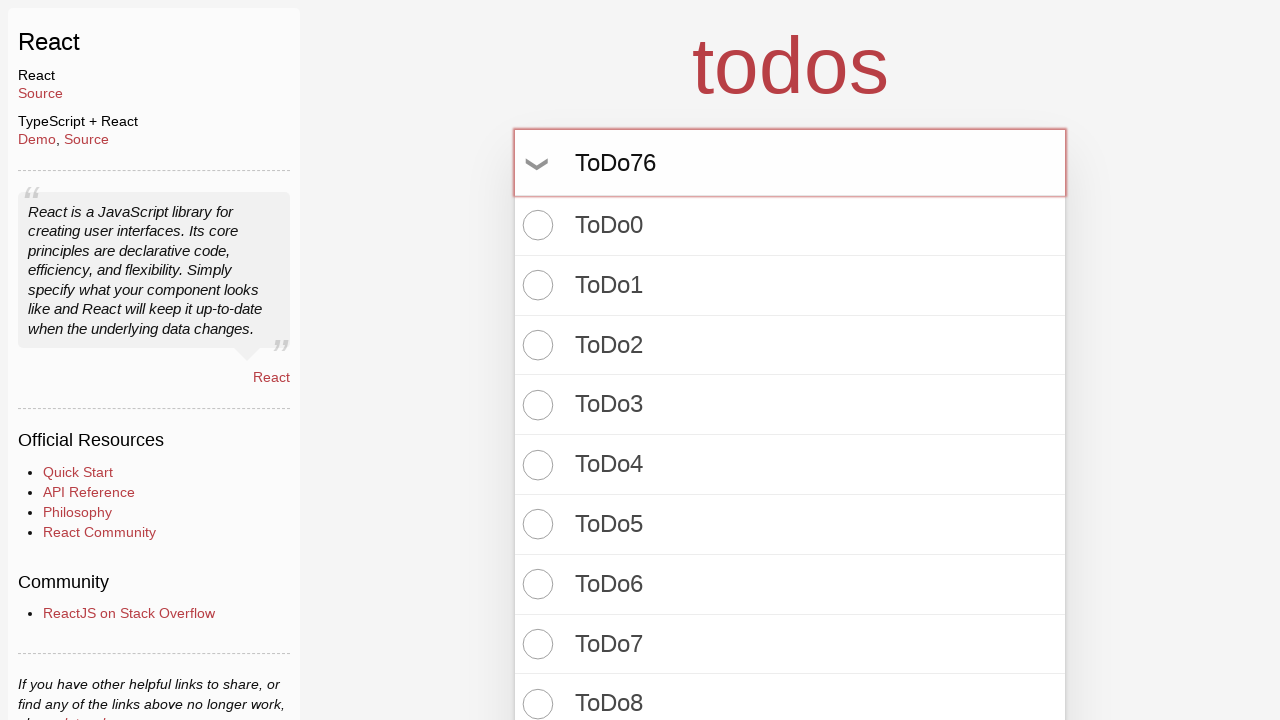

Pressed Enter to create todo item #77 on input.new-todo
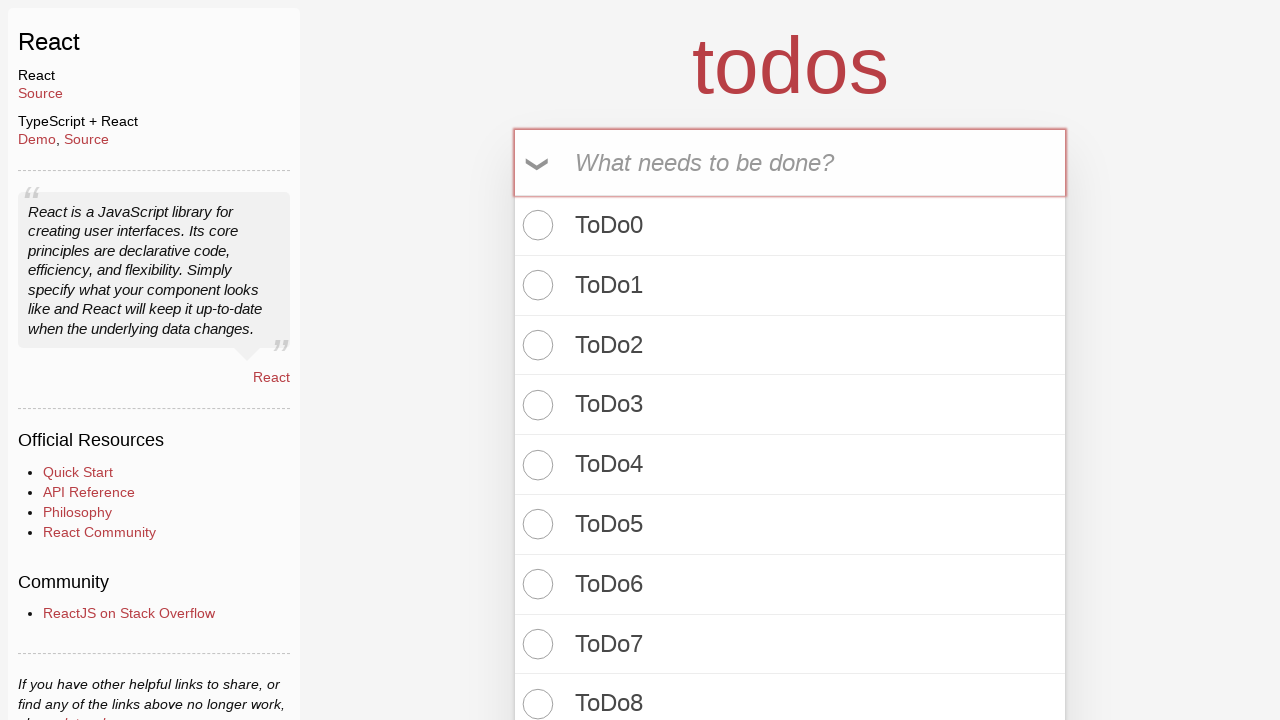

Filled new todo input with 'ToDo77' on input.new-todo
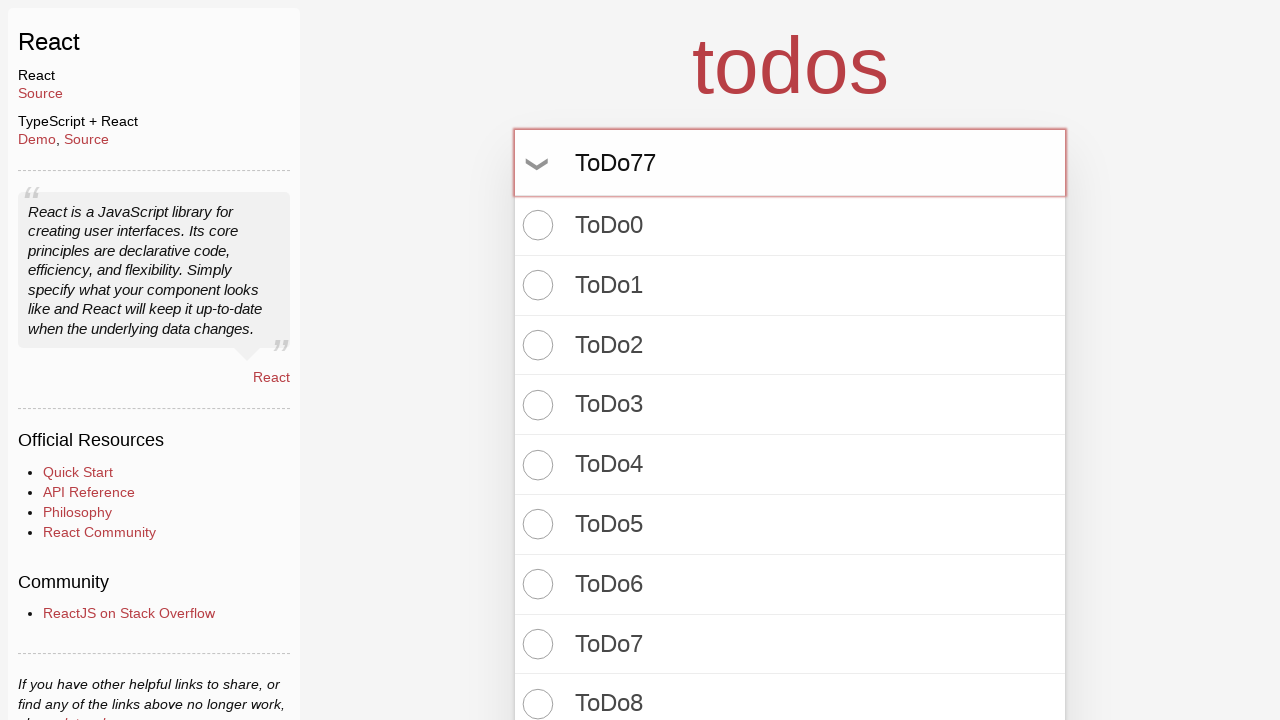

Pressed Enter to create todo item #78 on input.new-todo
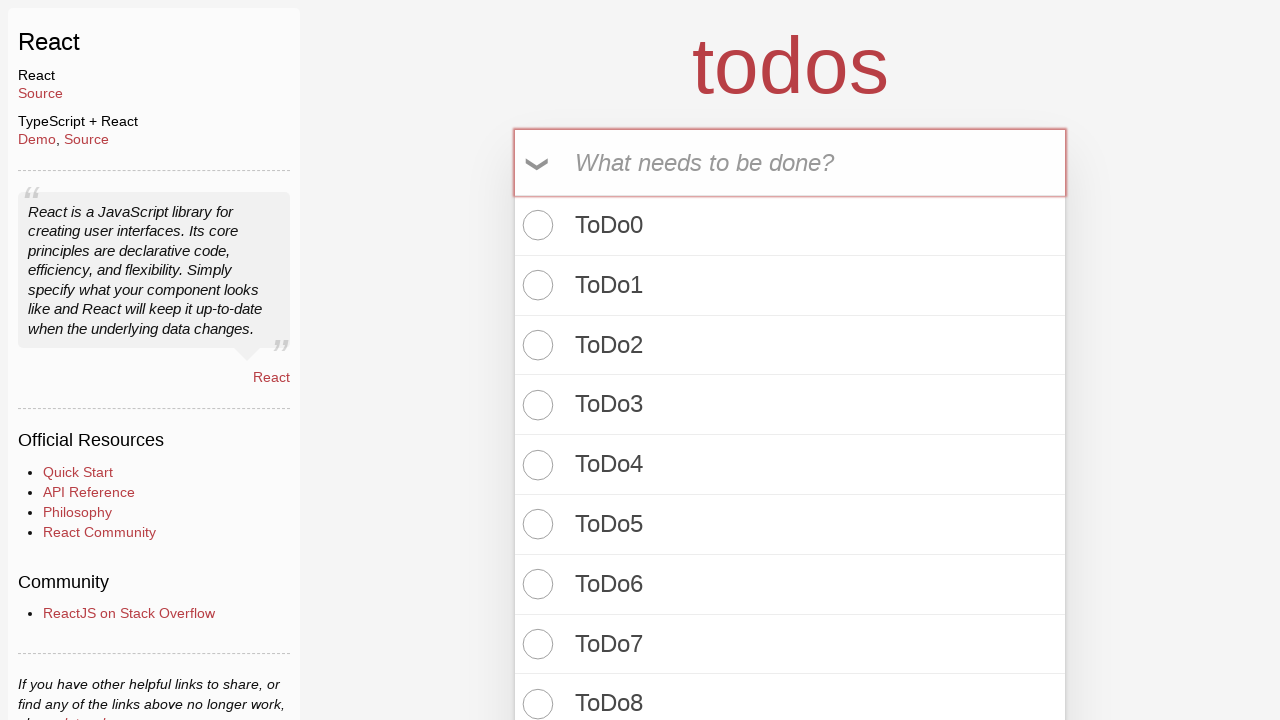

Filled new todo input with 'ToDo78' on input.new-todo
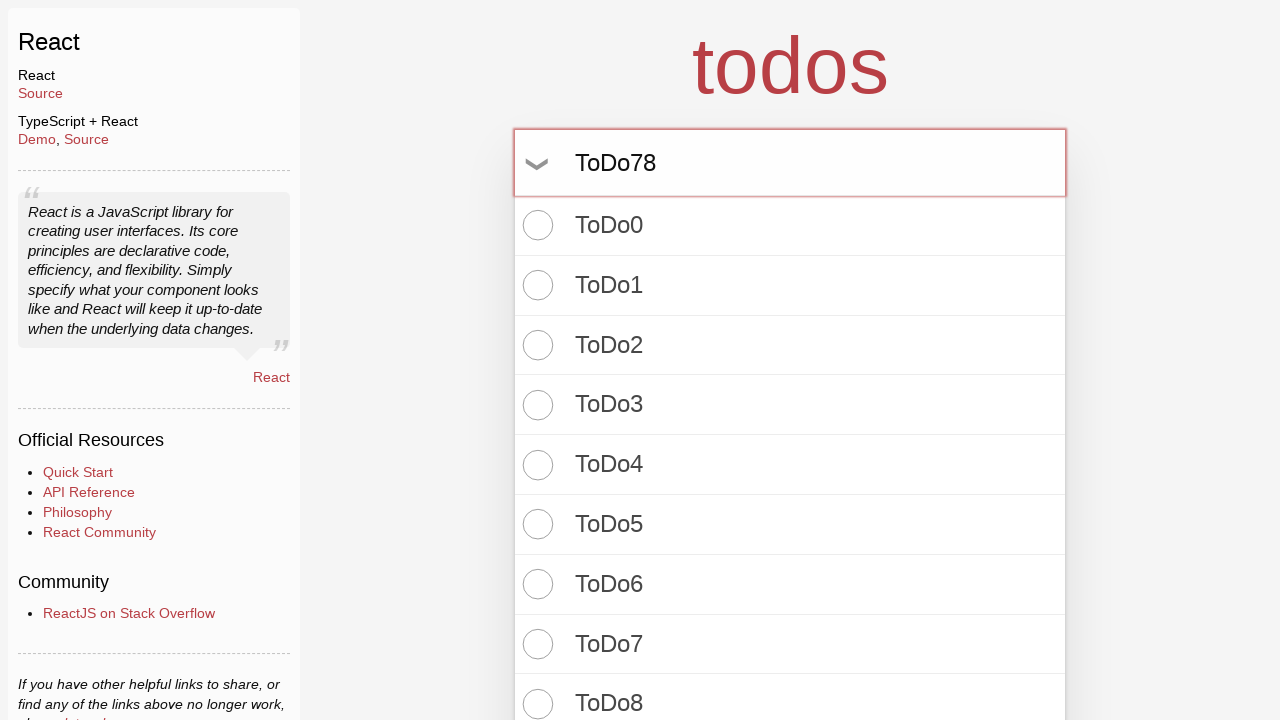

Pressed Enter to create todo item #79 on input.new-todo
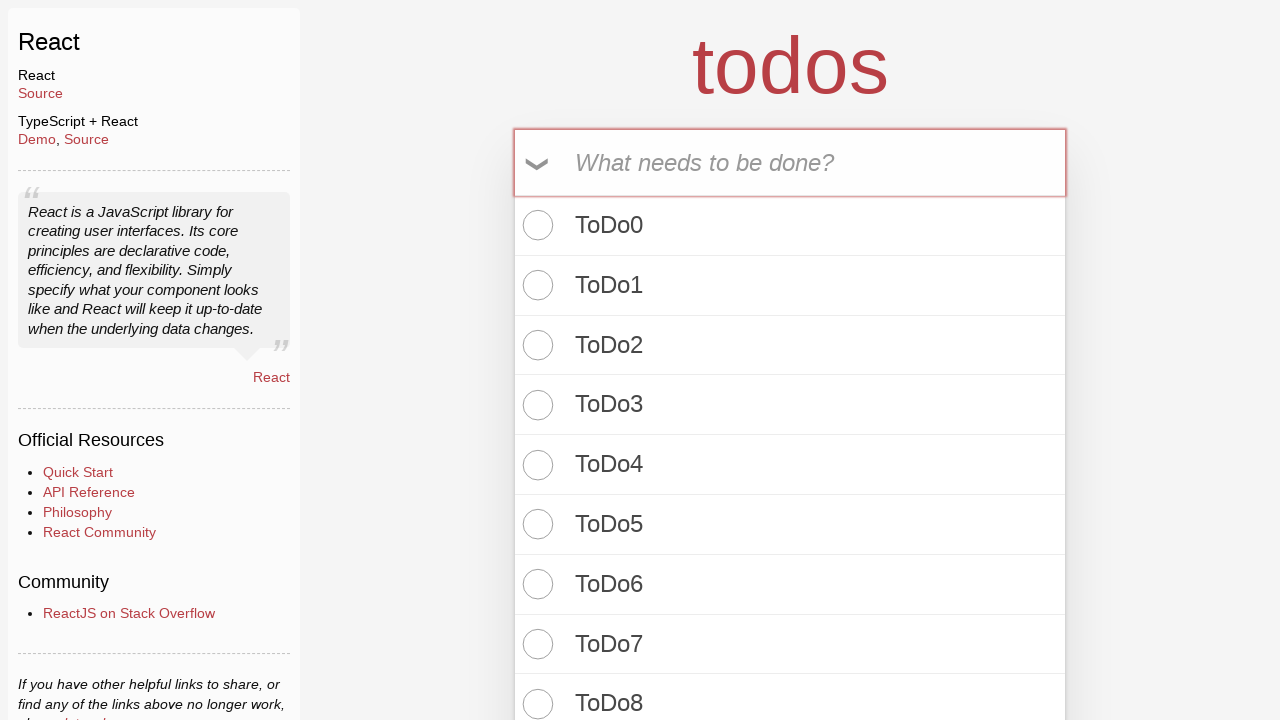

Filled new todo input with 'ToDo79' on input.new-todo
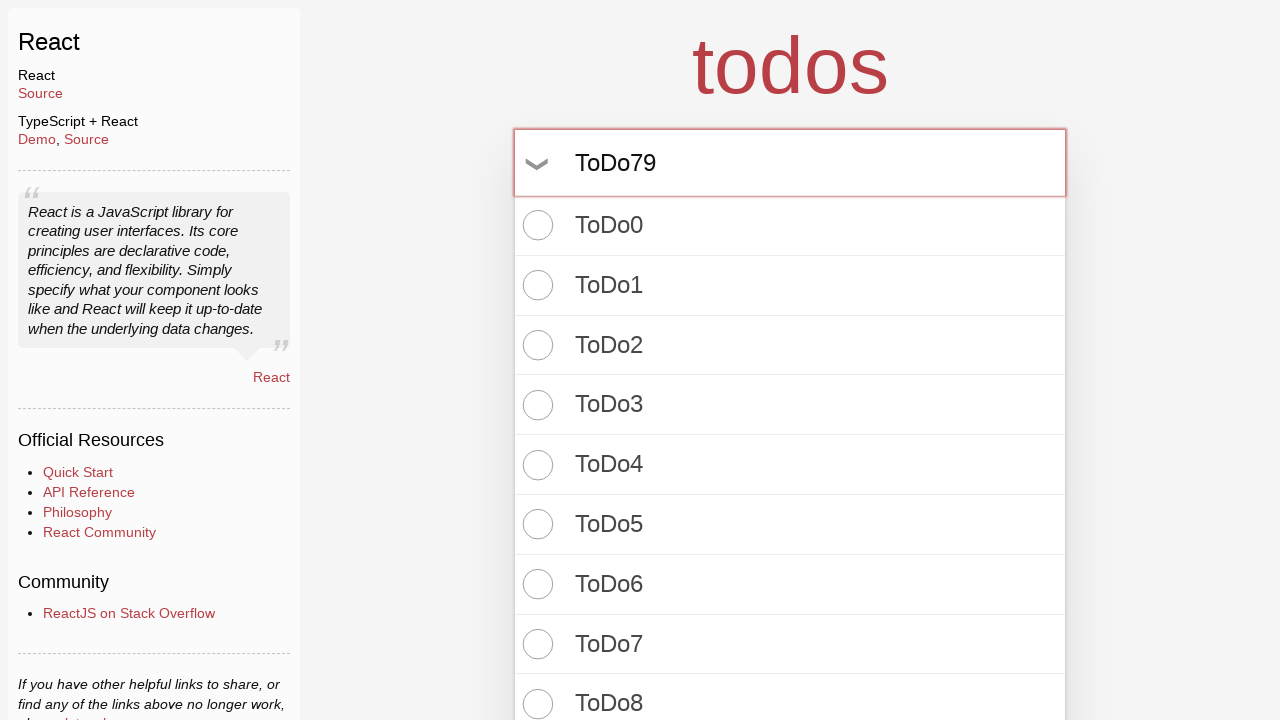

Pressed Enter to create todo item #80 on input.new-todo
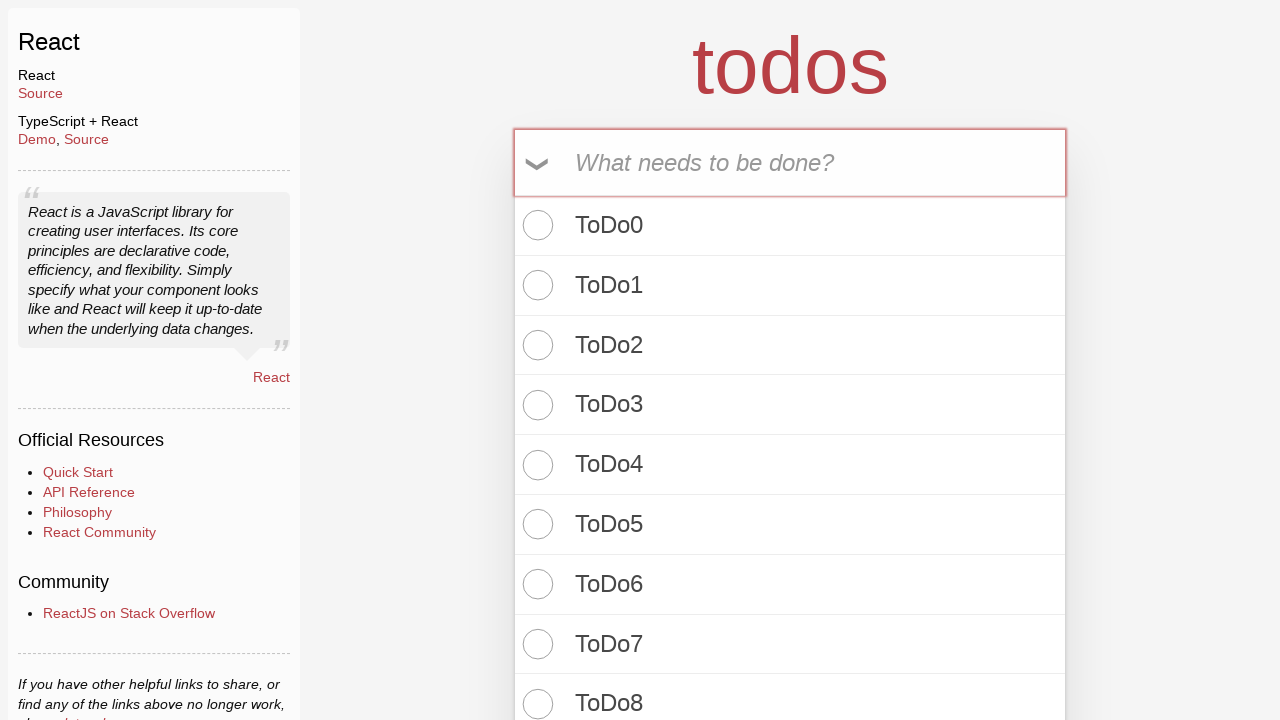

Filled new todo input with 'ToDo80' on input.new-todo
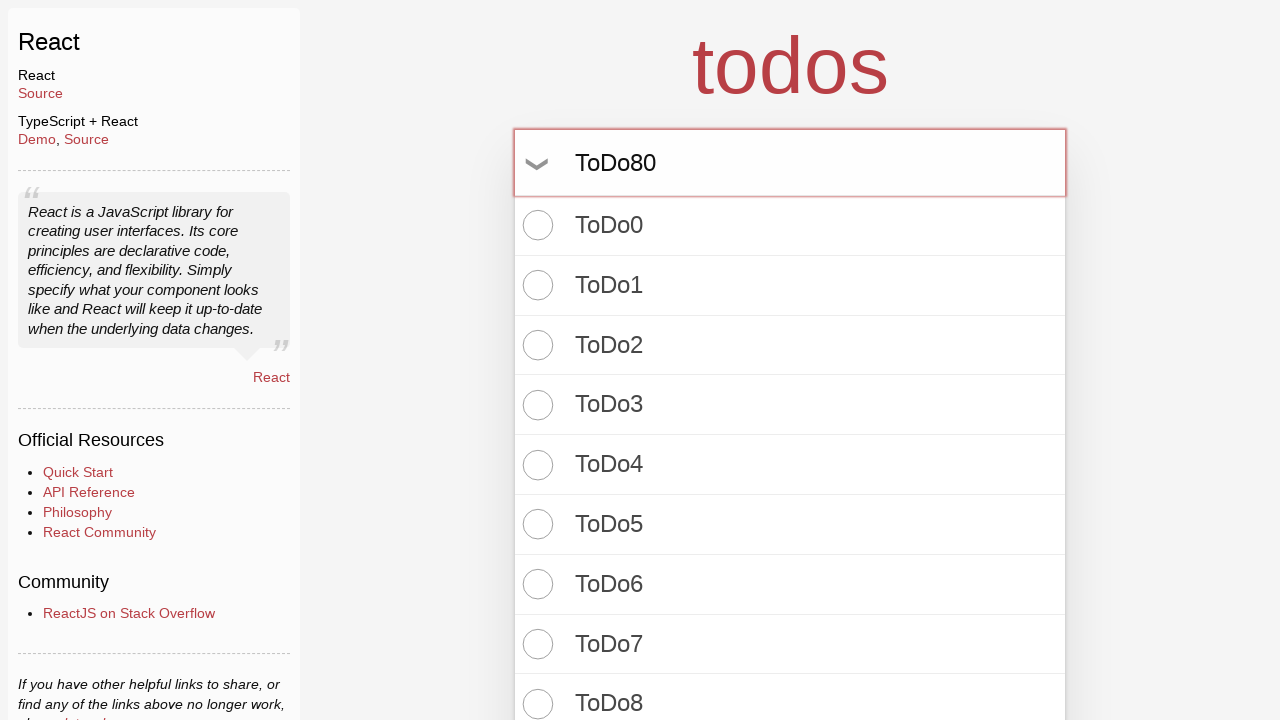

Pressed Enter to create todo item #81 on input.new-todo
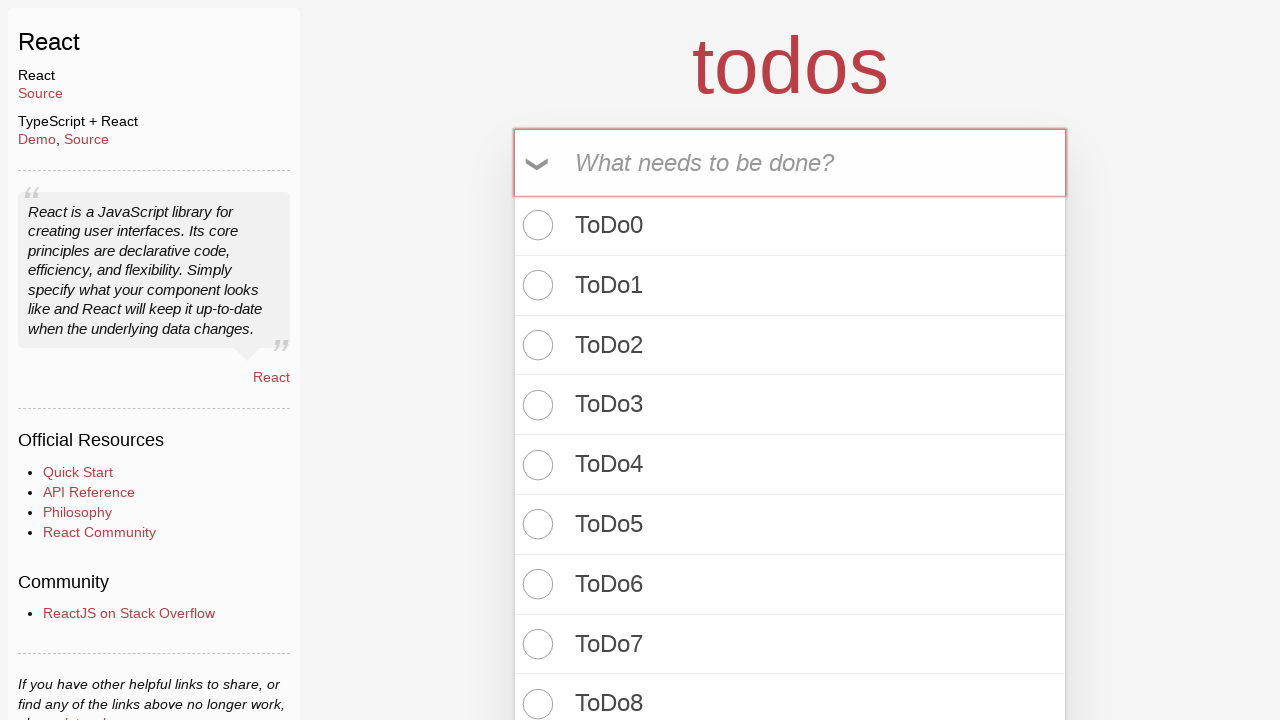

Filled new todo input with 'ToDo81' on input.new-todo
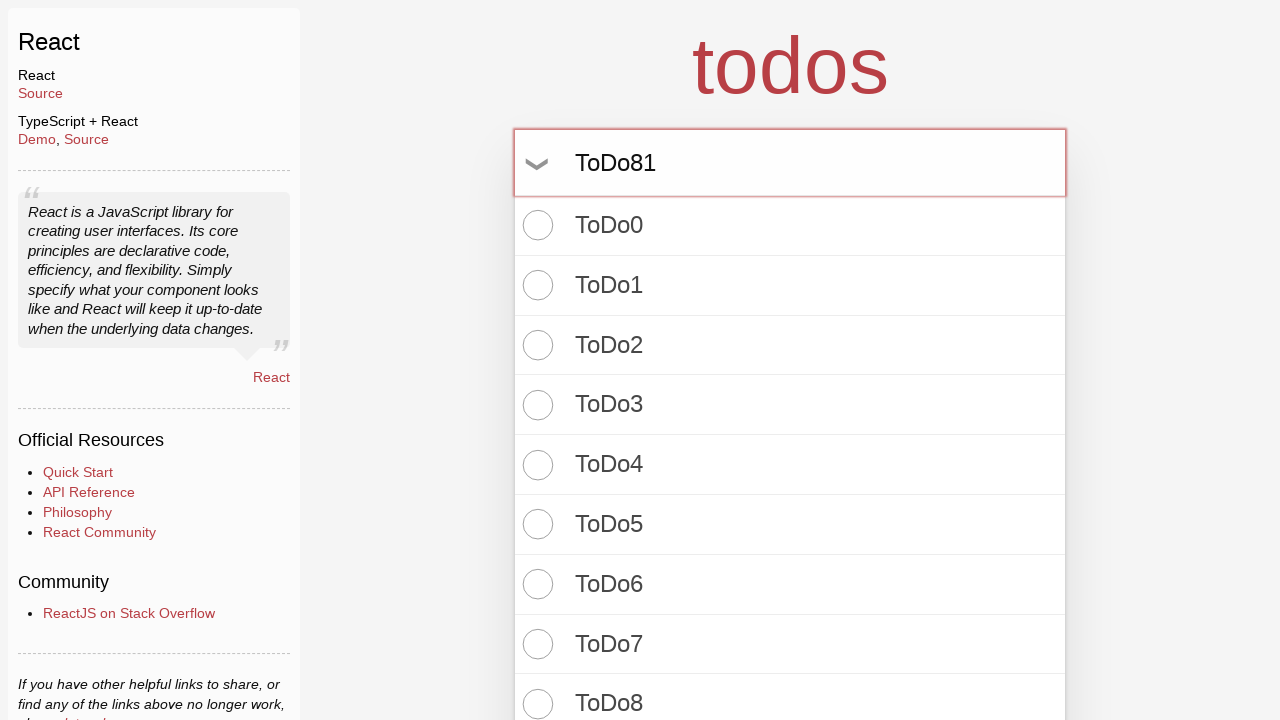

Pressed Enter to create todo item #82 on input.new-todo
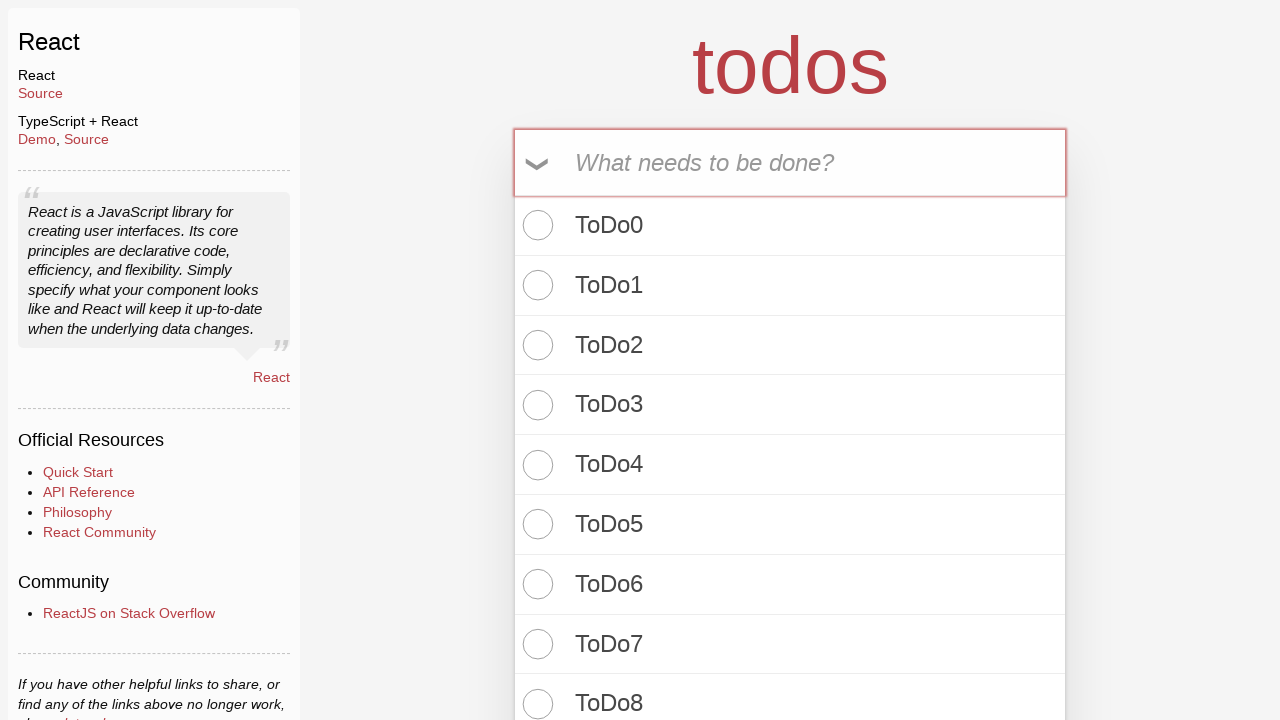

Filled new todo input with 'ToDo82' on input.new-todo
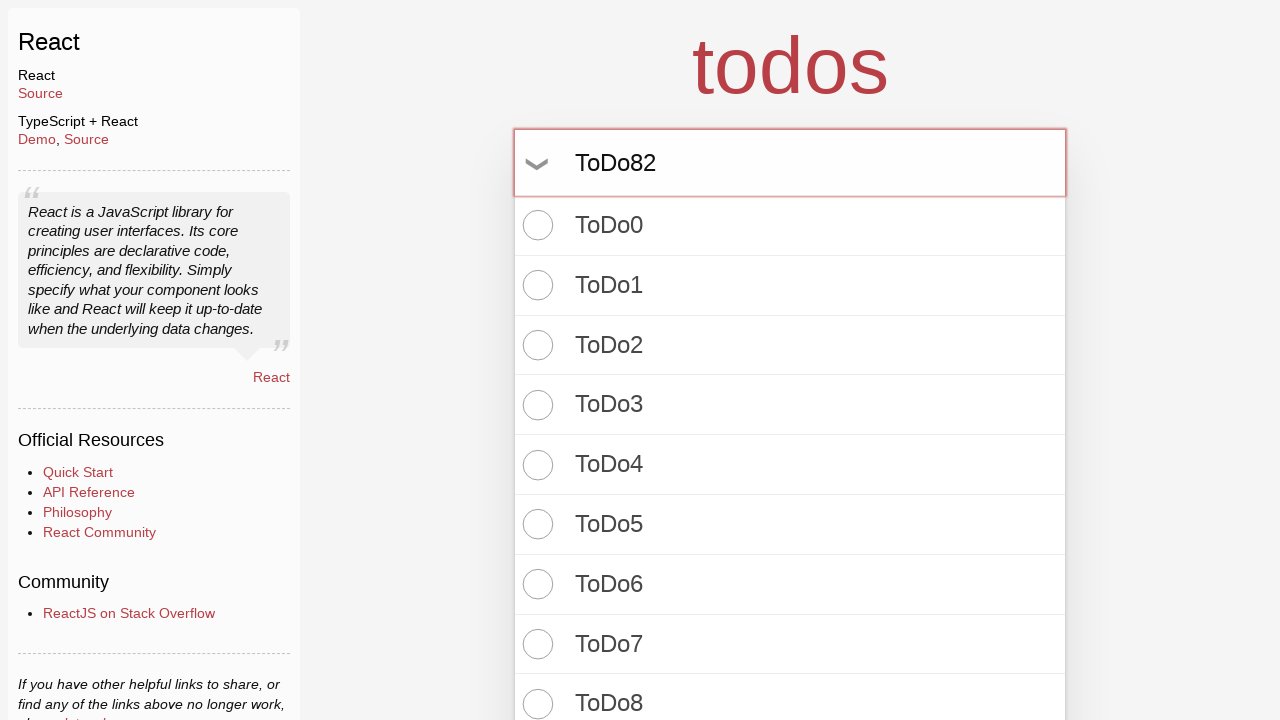

Pressed Enter to create todo item #83 on input.new-todo
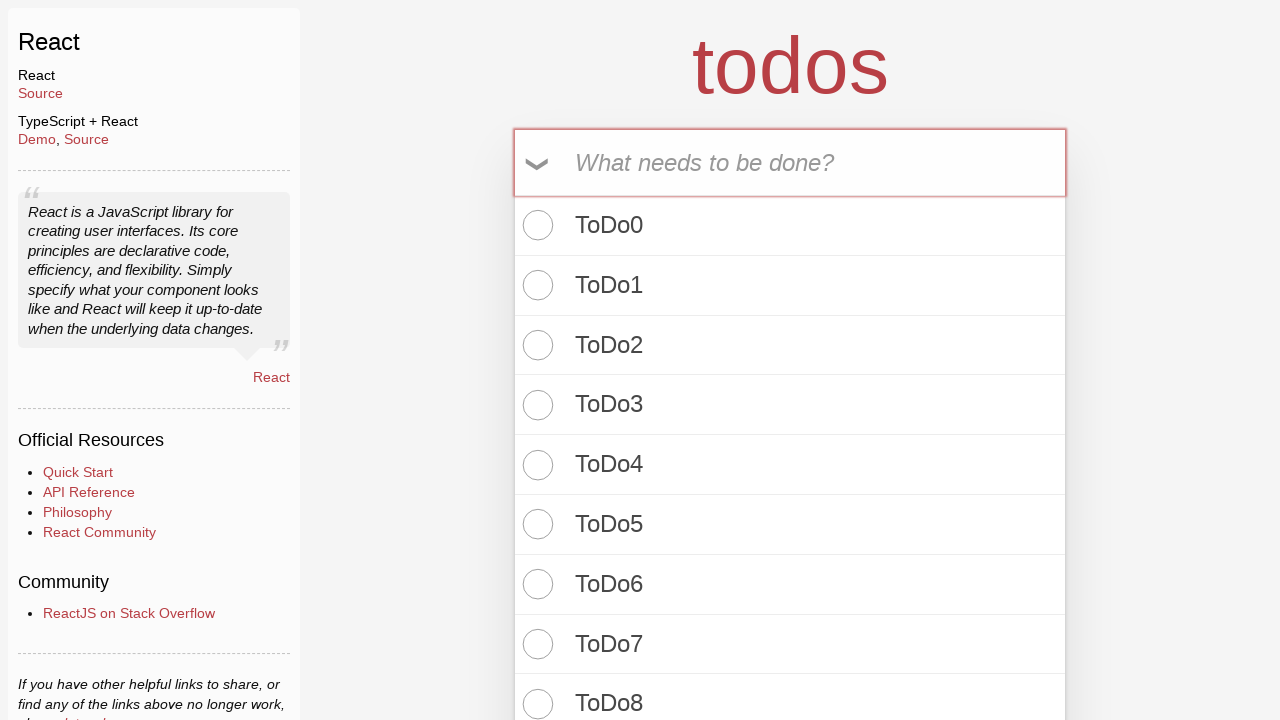

Filled new todo input with 'ToDo83' on input.new-todo
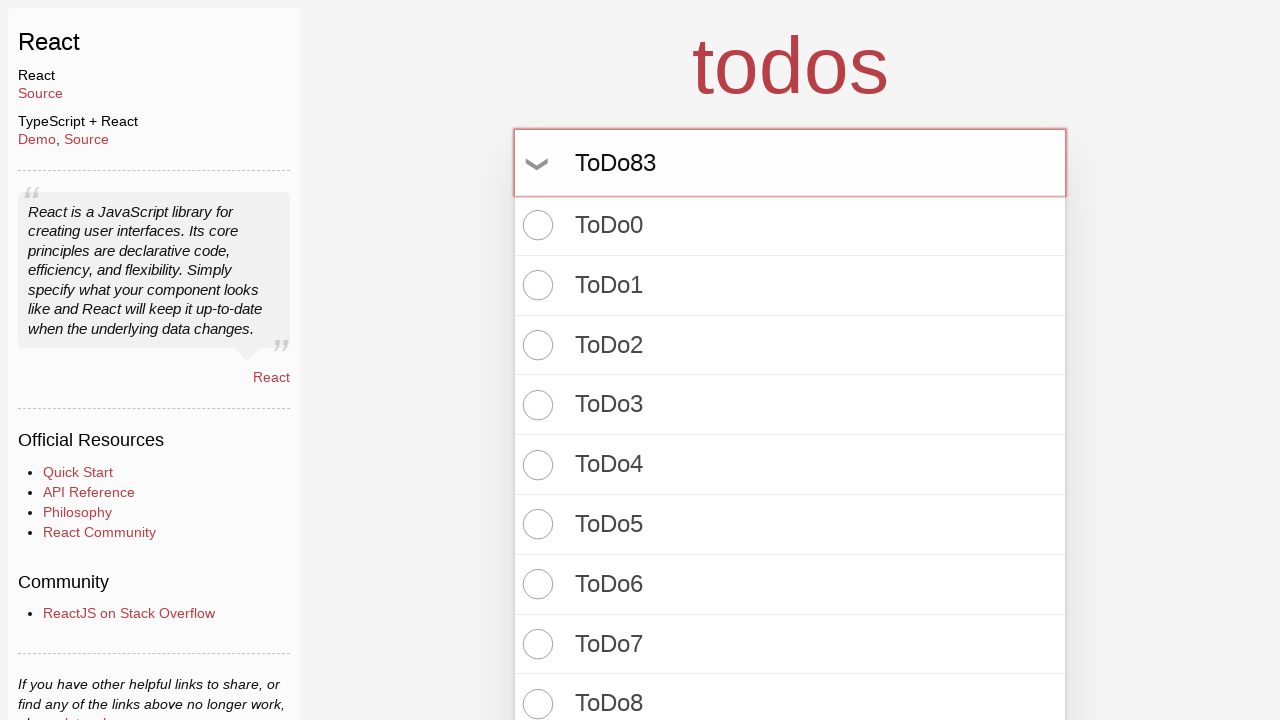

Pressed Enter to create todo item #84 on input.new-todo
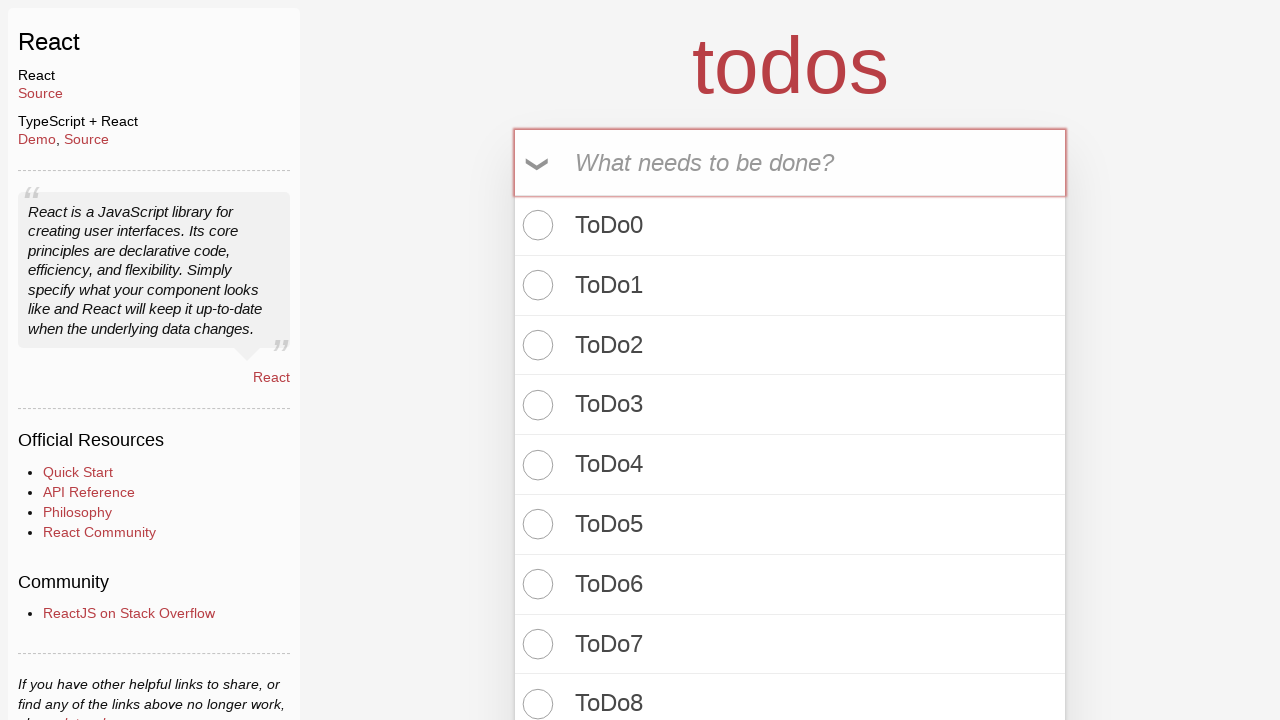

Filled new todo input with 'ToDo84' on input.new-todo
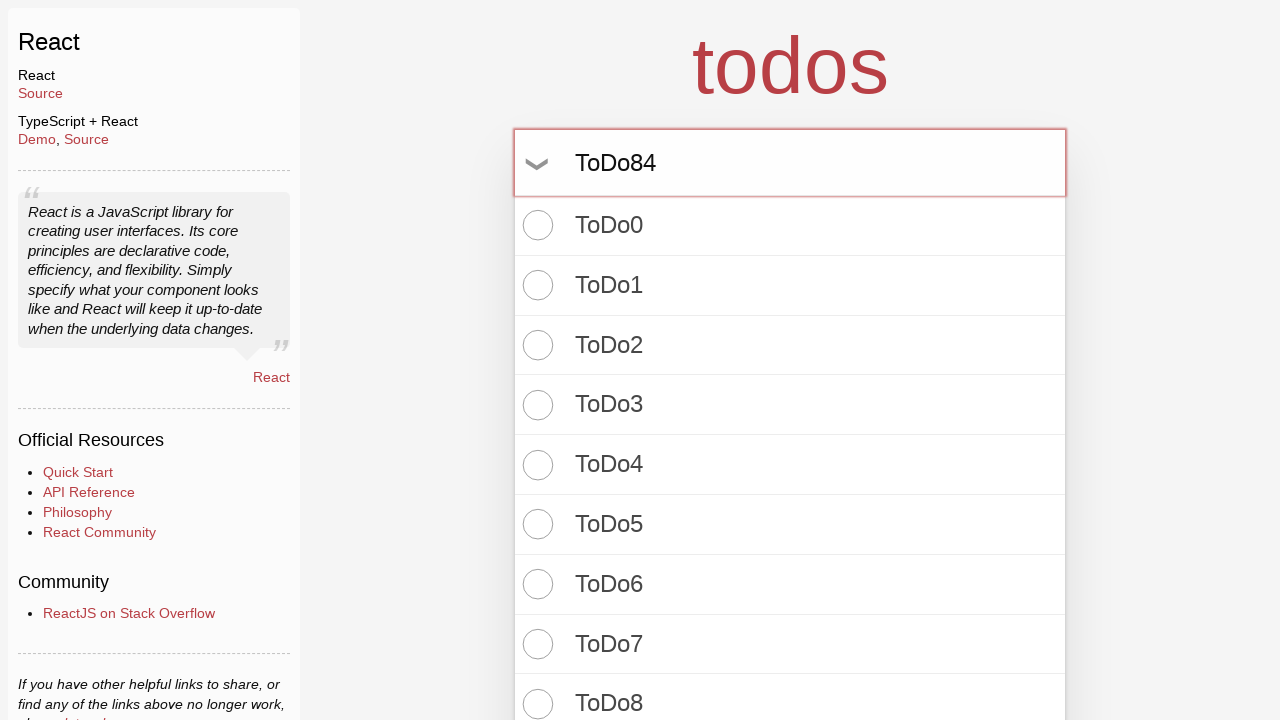

Pressed Enter to create todo item #85 on input.new-todo
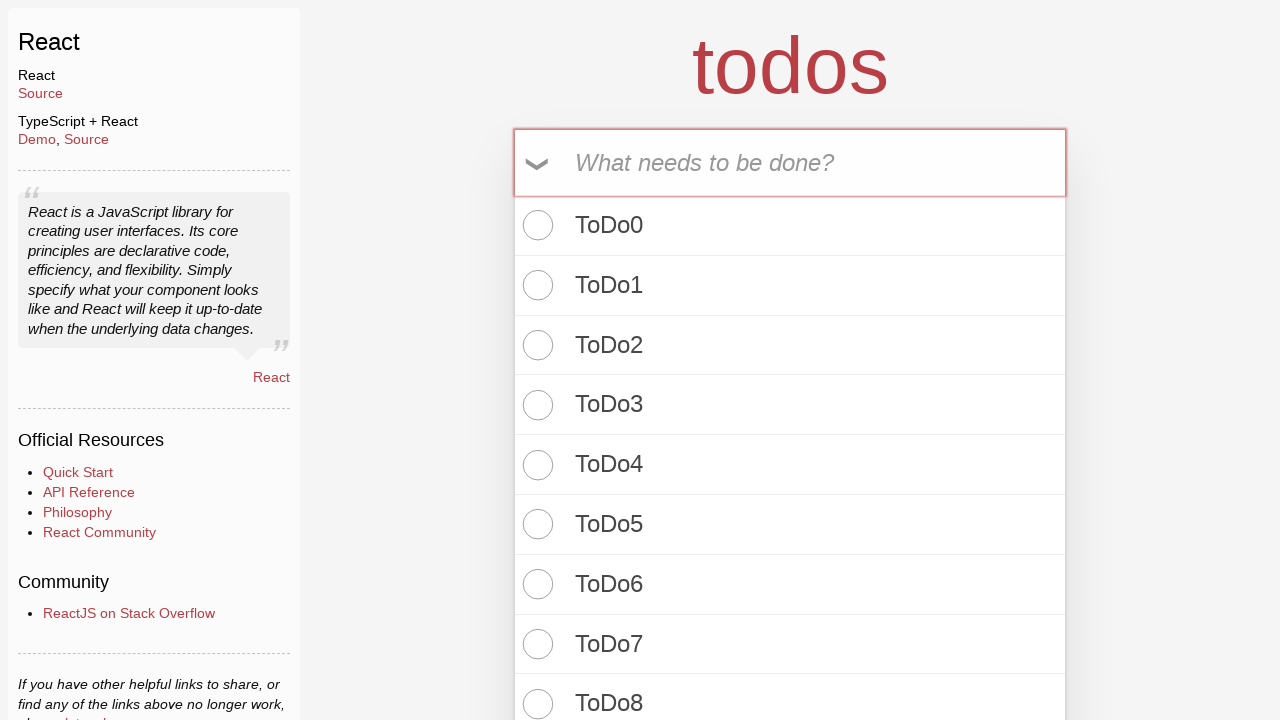

Filled new todo input with 'ToDo85' on input.new-todo
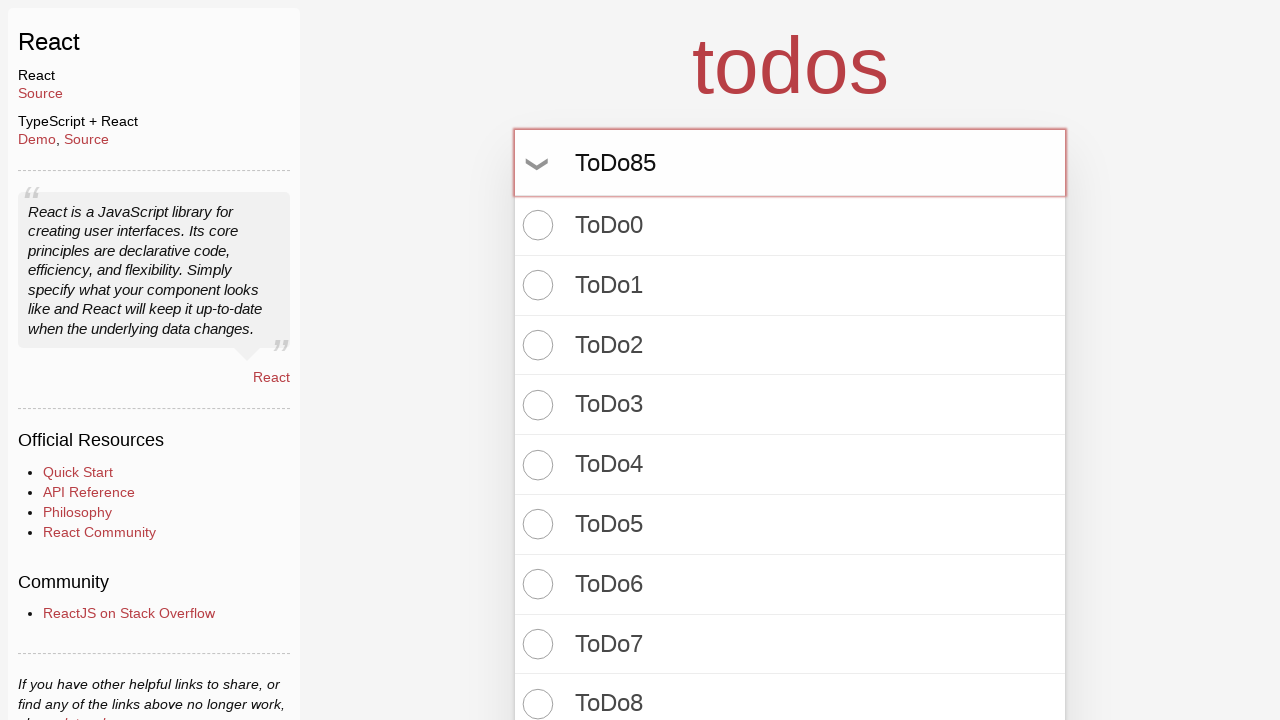

Pressed Enter to create todo item #86 on input.new-todo
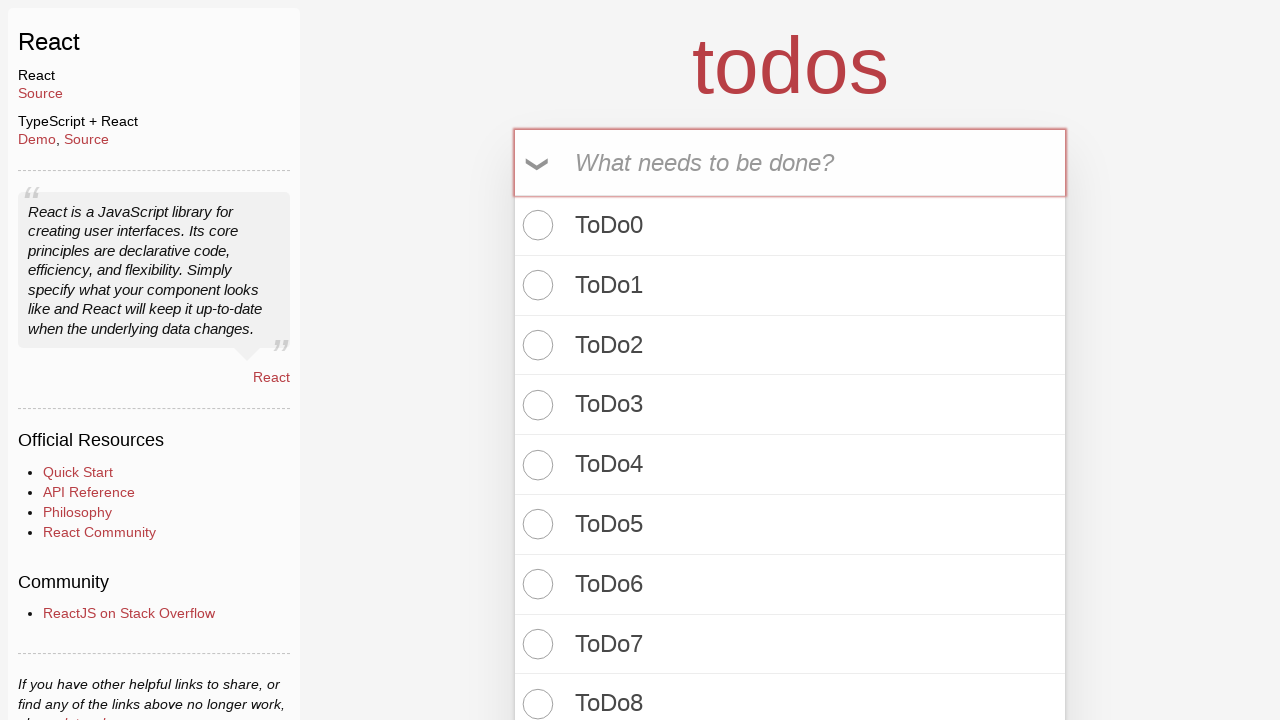

Filled new todo input with 'ToDo86' on input.new-todo
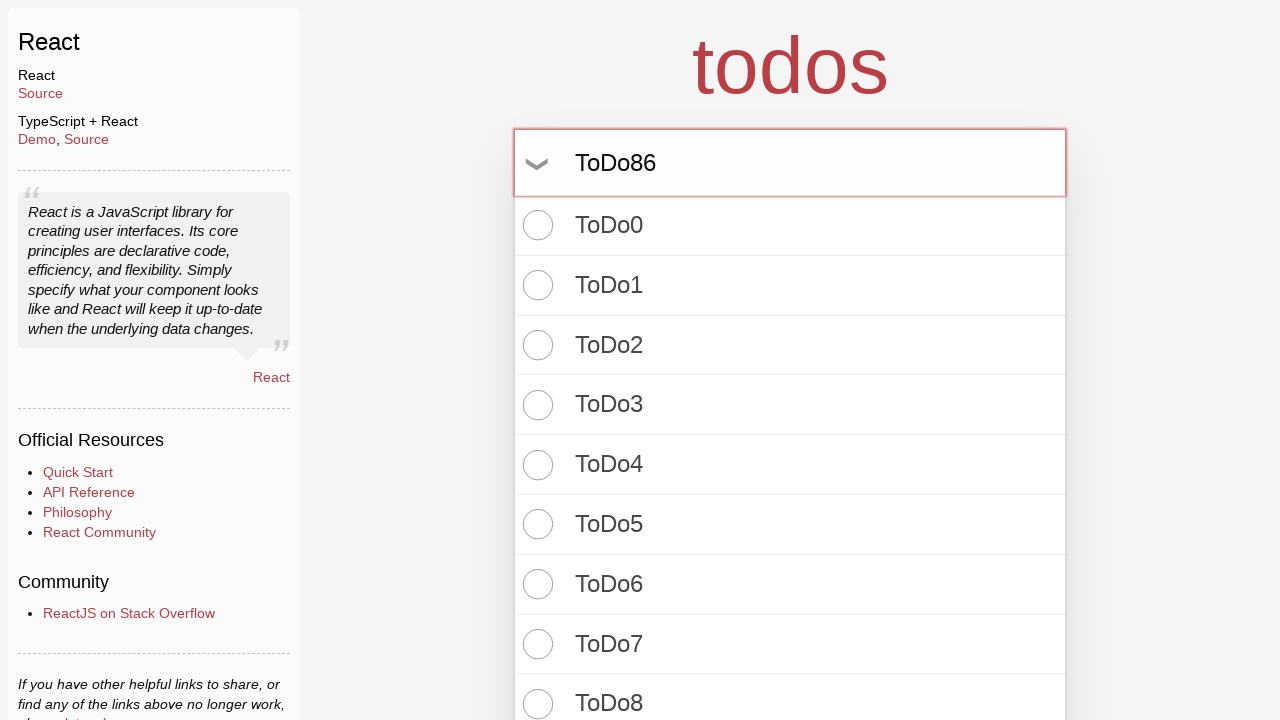

Pressed Enter to create todo item #87 on input.new-todo
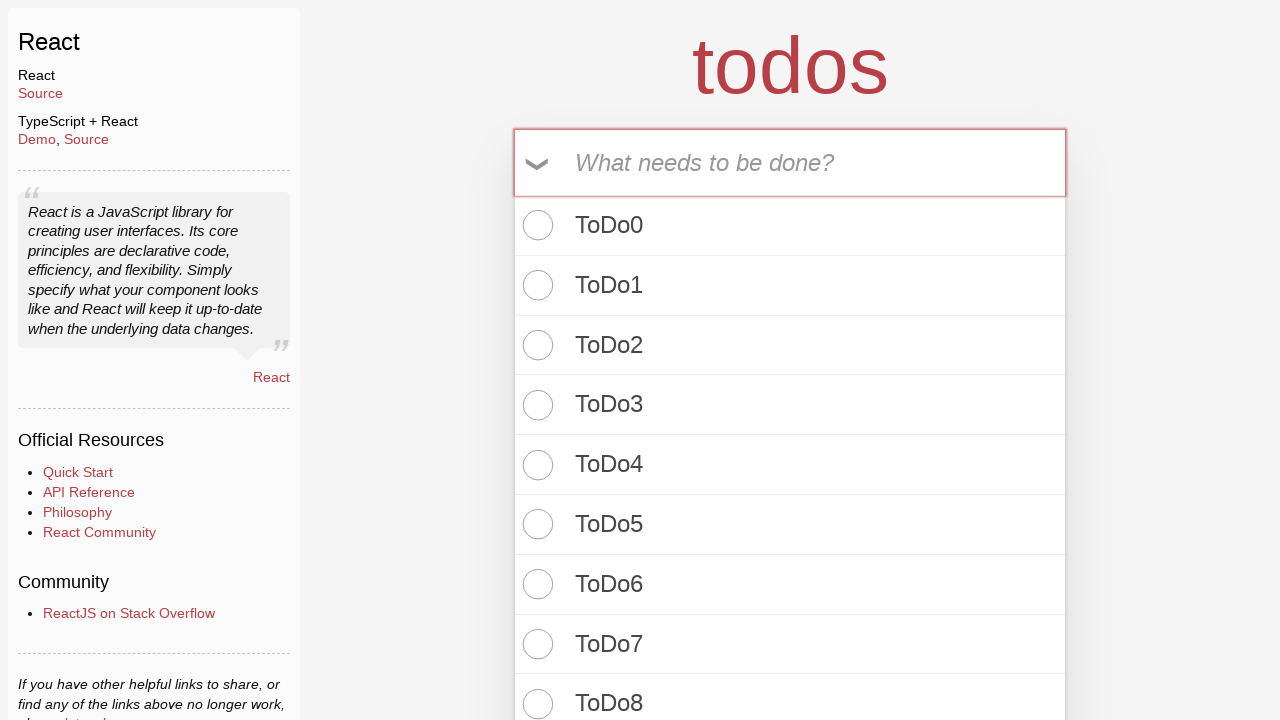

Filled new todo input with 'ToDo87' on input.new-todo
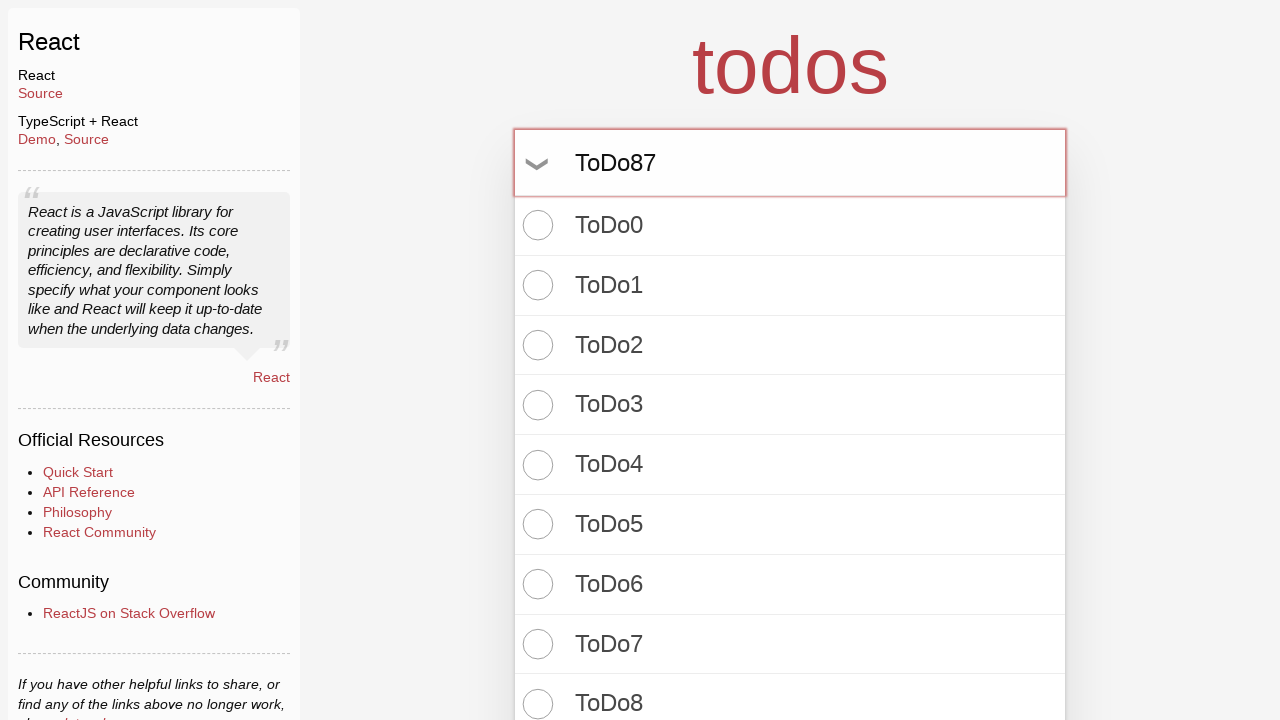

Pressed Enter to create todo item #88 on input.new-todo
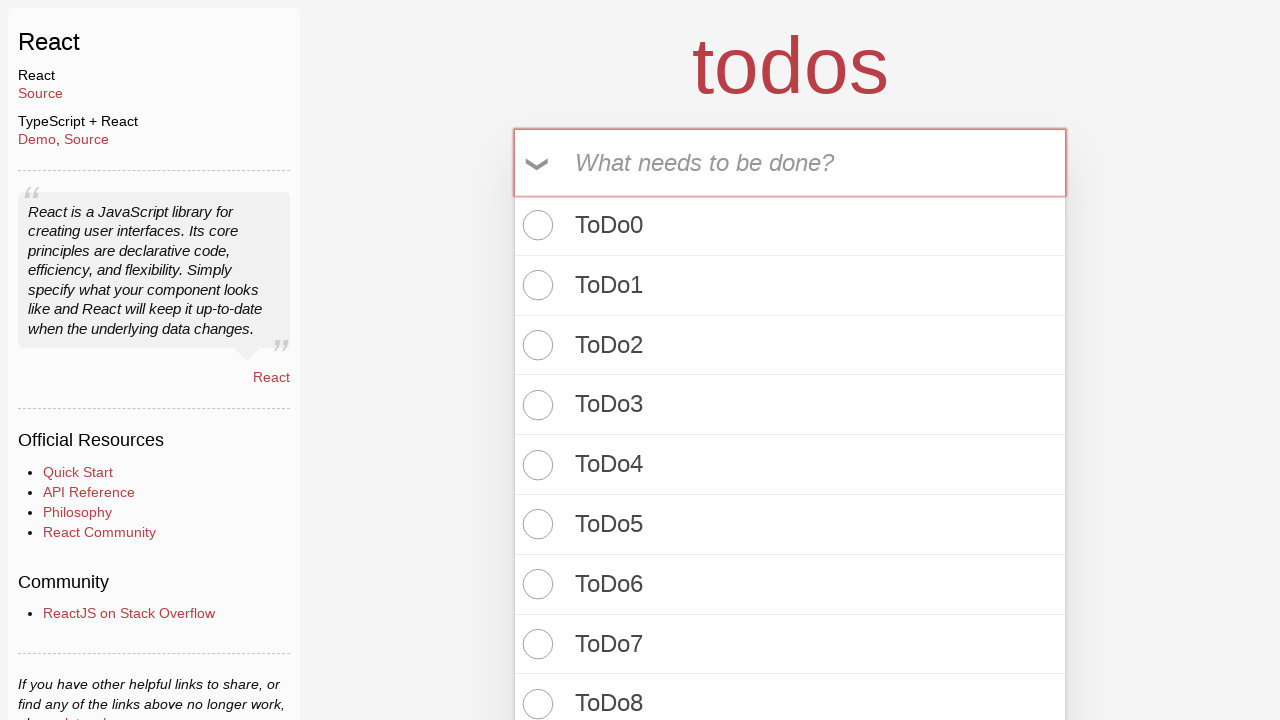

Filled new todo input with 'ToDo88' on input.new-todo
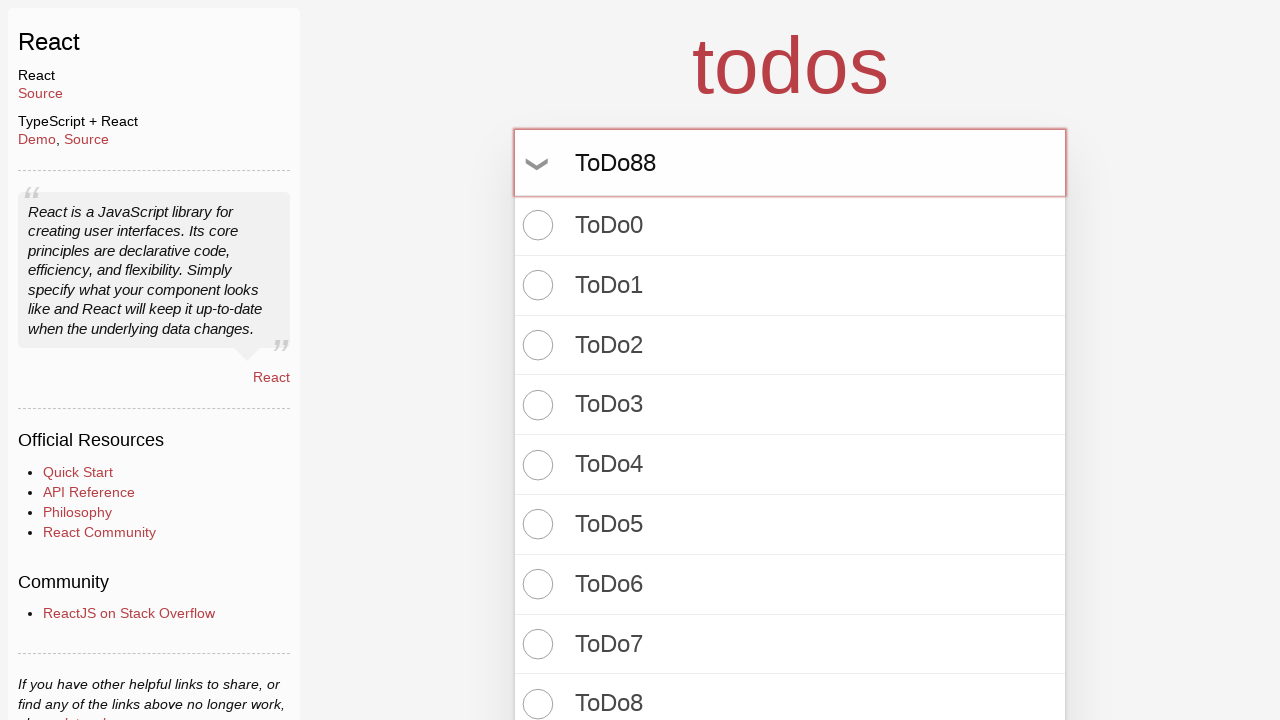

Pressed Enter to create todo item #89 on input.new-todo
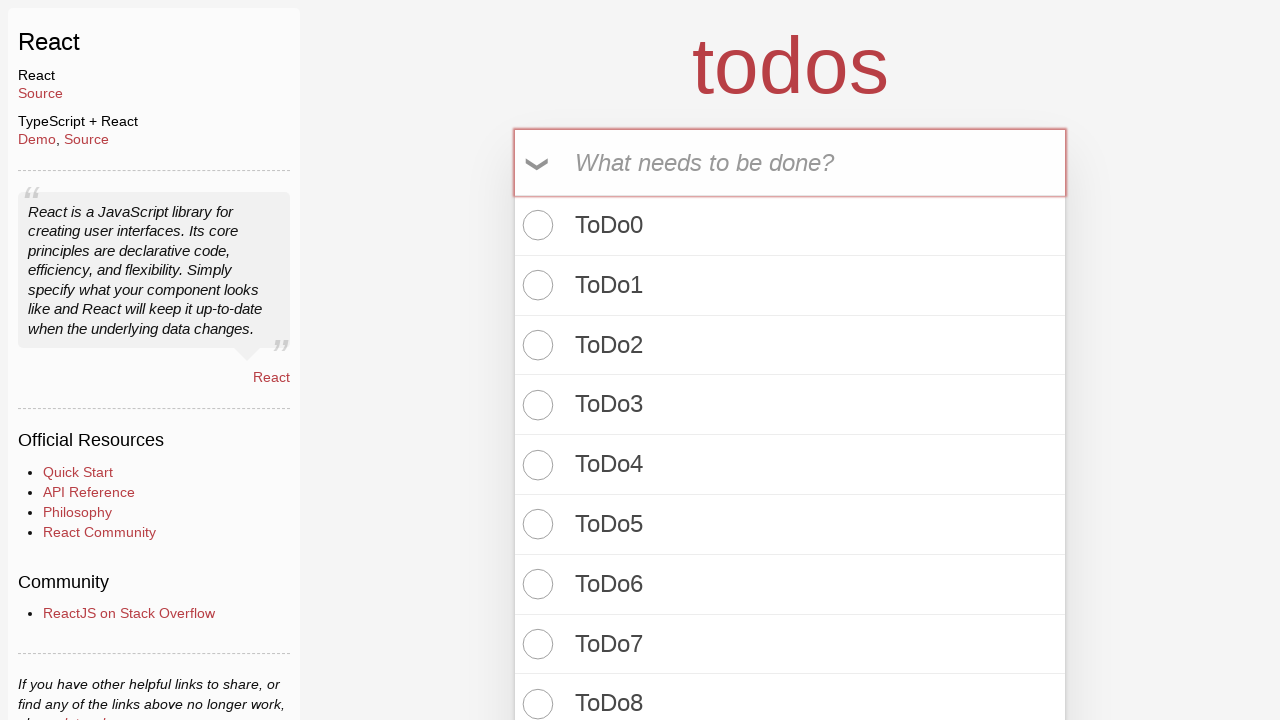

Filled new todo input with 'ToDo89' on input.new-todo
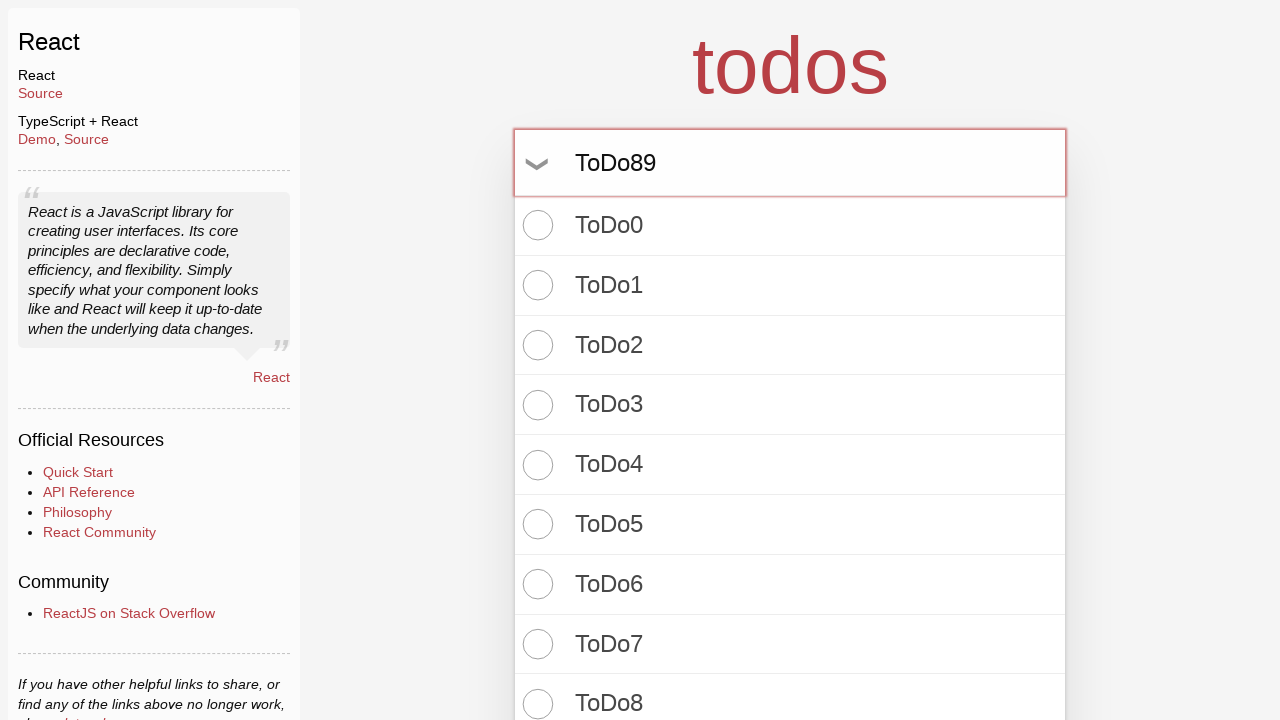

Pressed Enter to create todo item #90 on input.new-todo
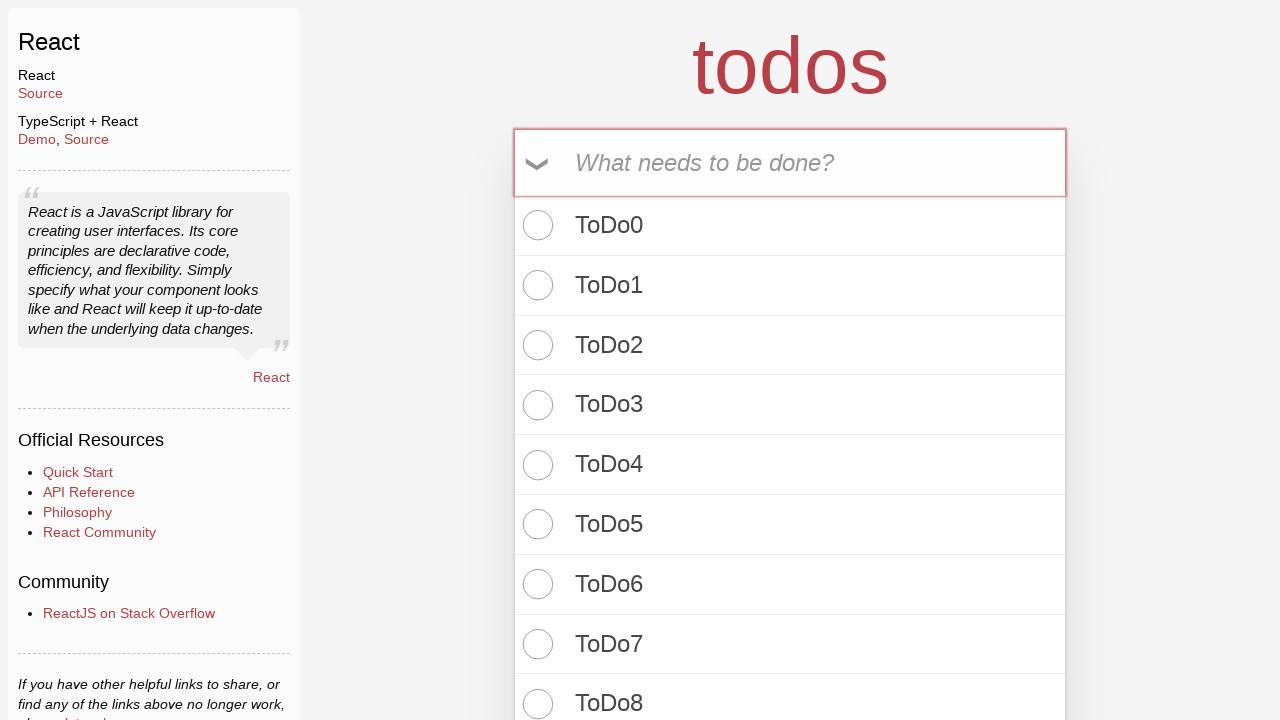

Filled new todo input with 'ToDo90' on input.new-todo
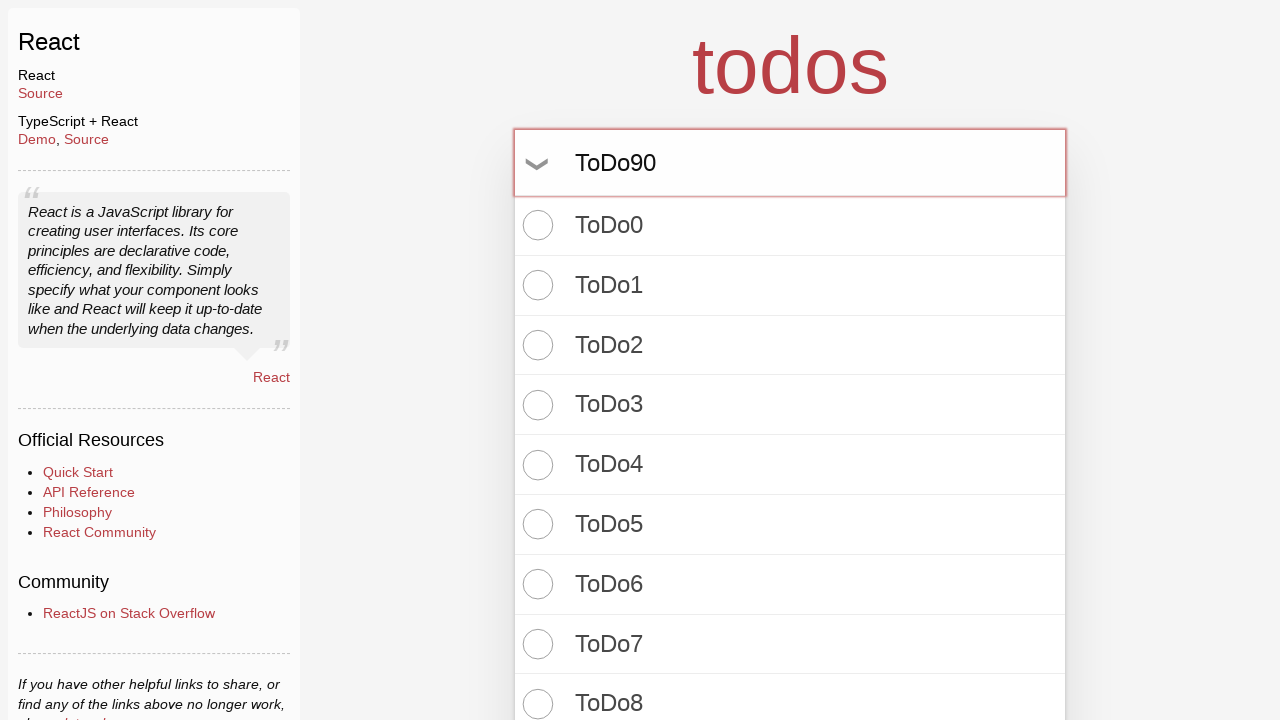

Pressed Enter to create todo item #91 on input.new-todo
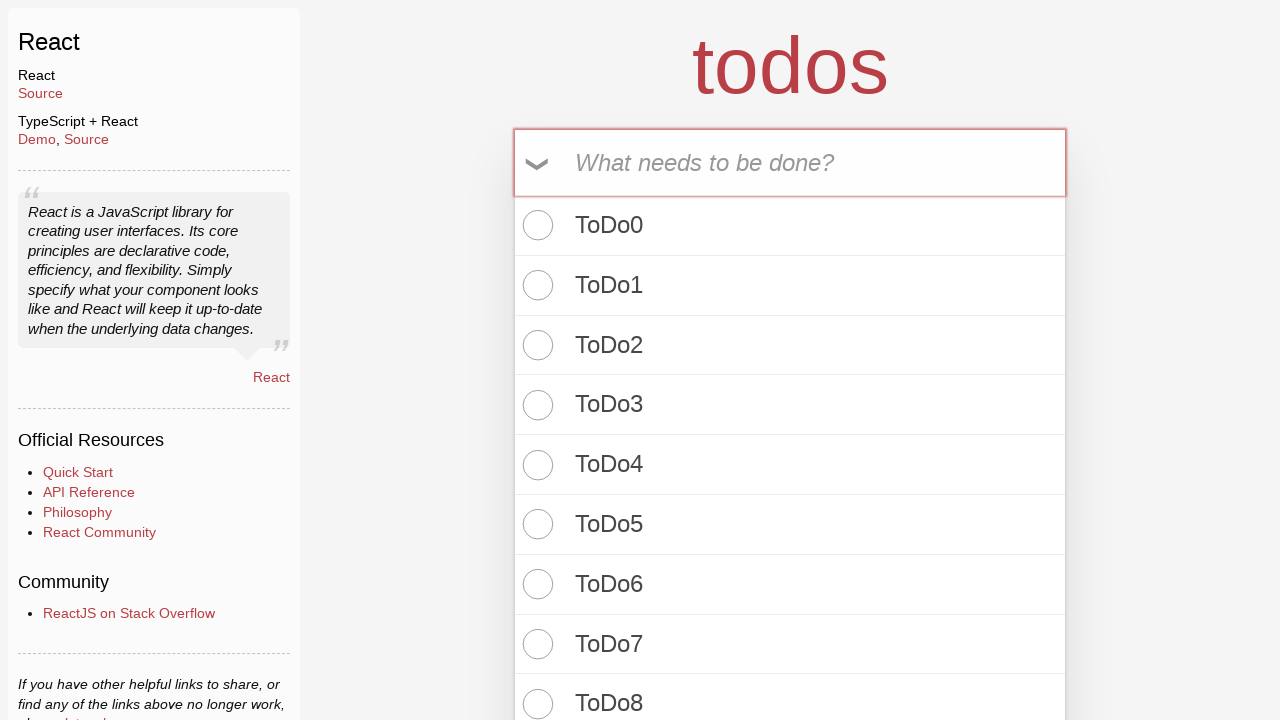

Filled new todo input with 'ToDo91' on input.new-todo
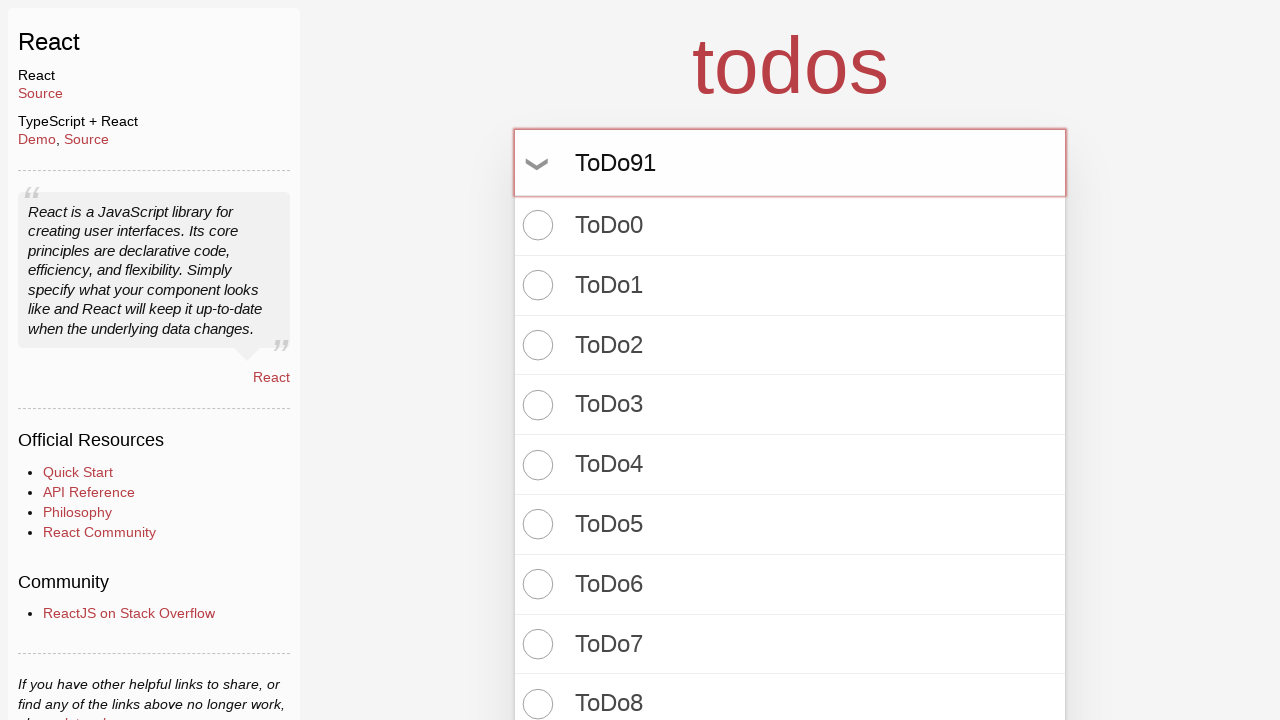

Pressed Enter to create todo item #92 on input.new-todo
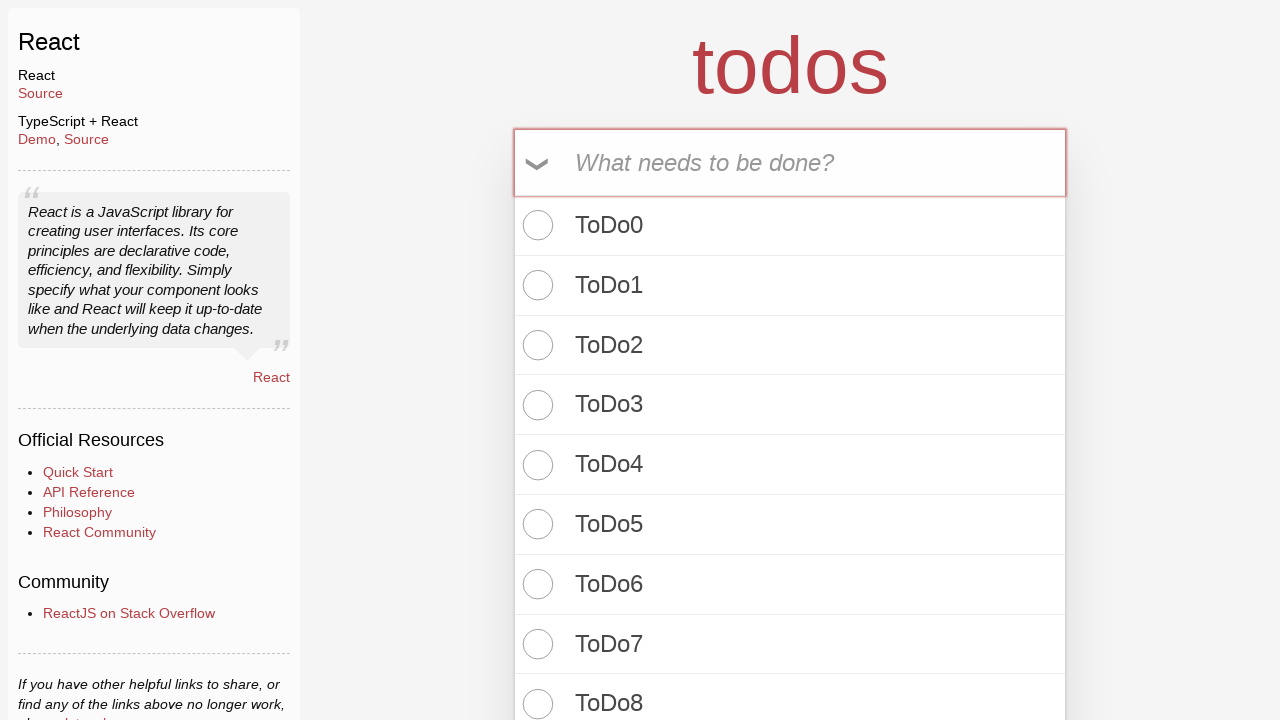

Filled new todo input with 'ToDo92' on input.new-todo
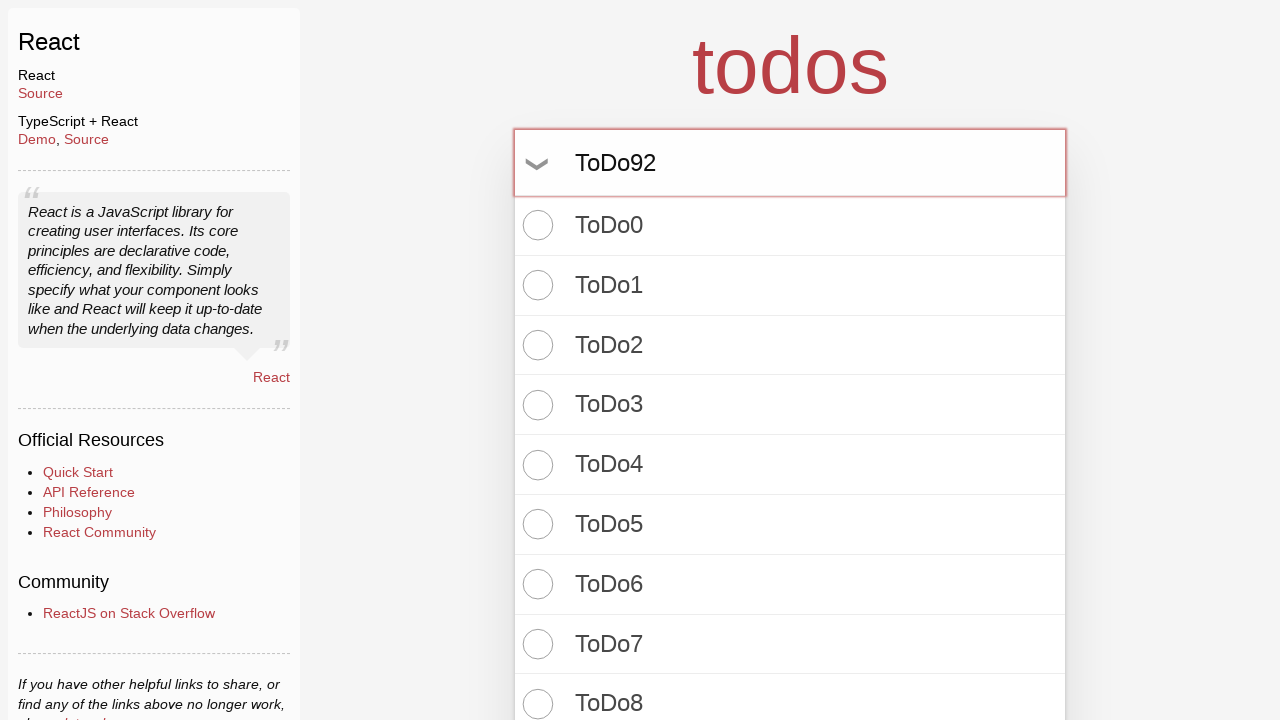

Pressed Enter to create todo item #93 on input.new-todo
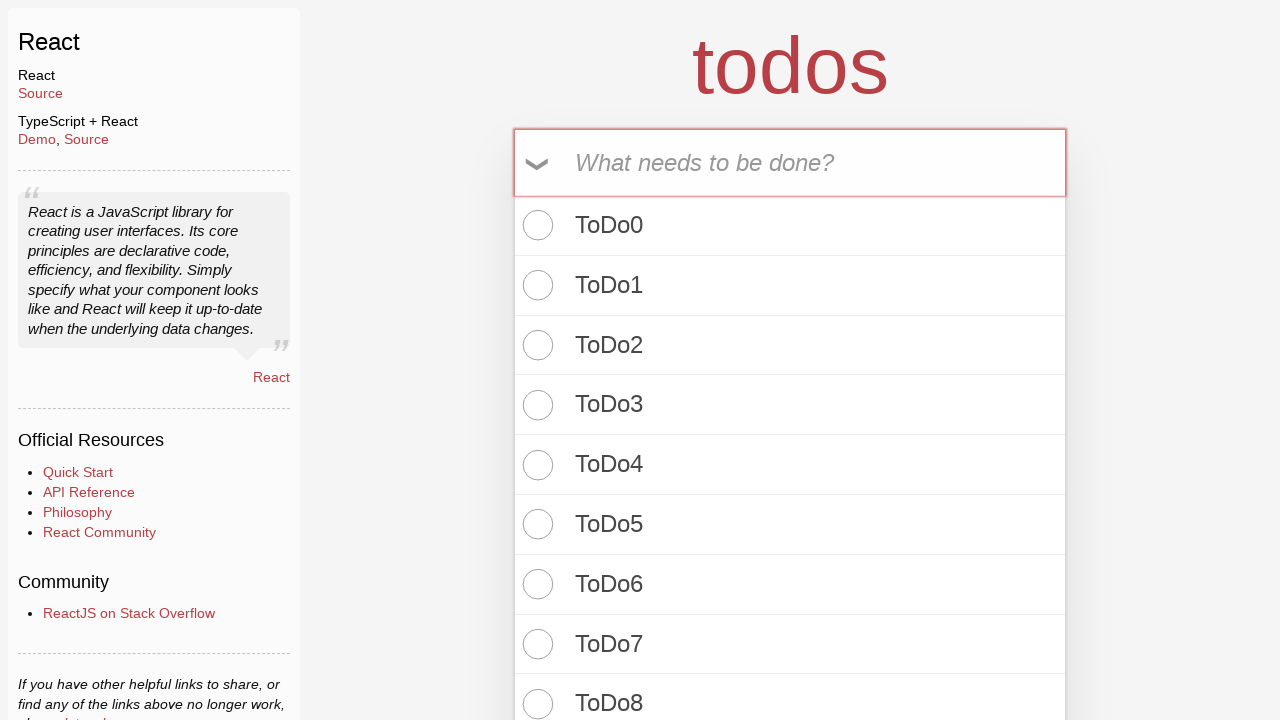

Filled new todo input with 'ToDo93' on input.new-todo
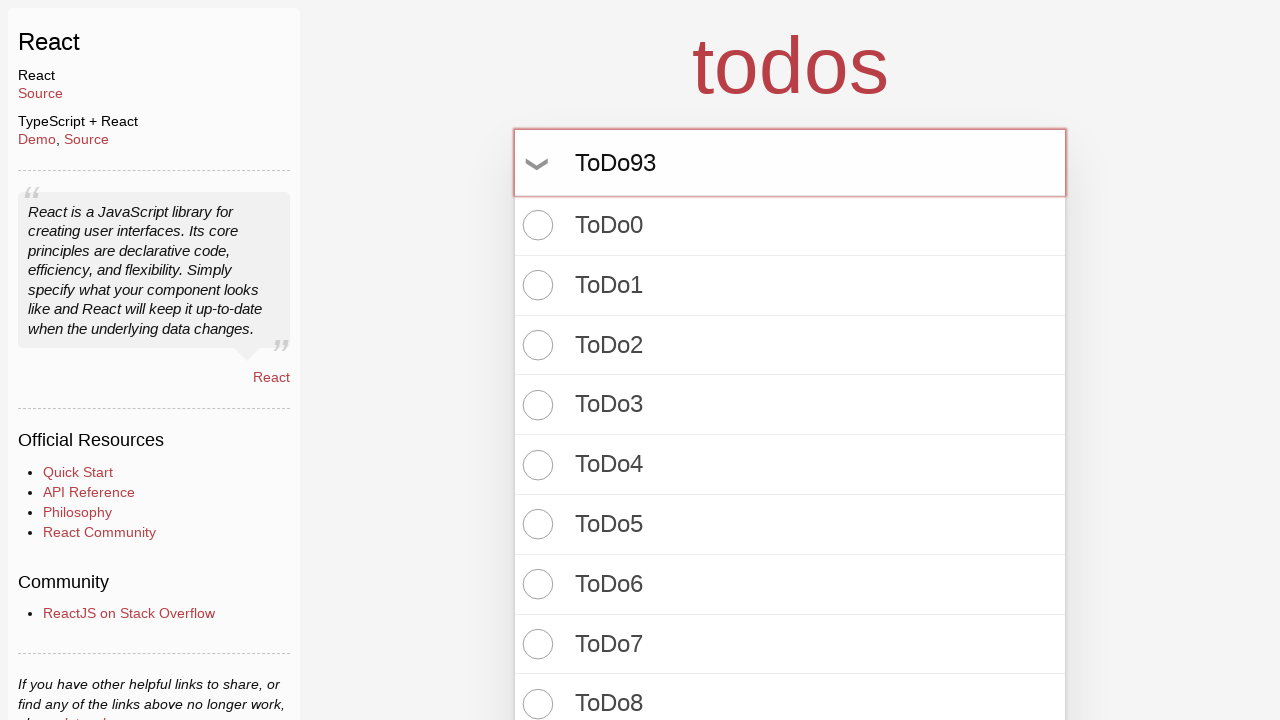

Pressed Enter to create todo item #94 on input.new-todo
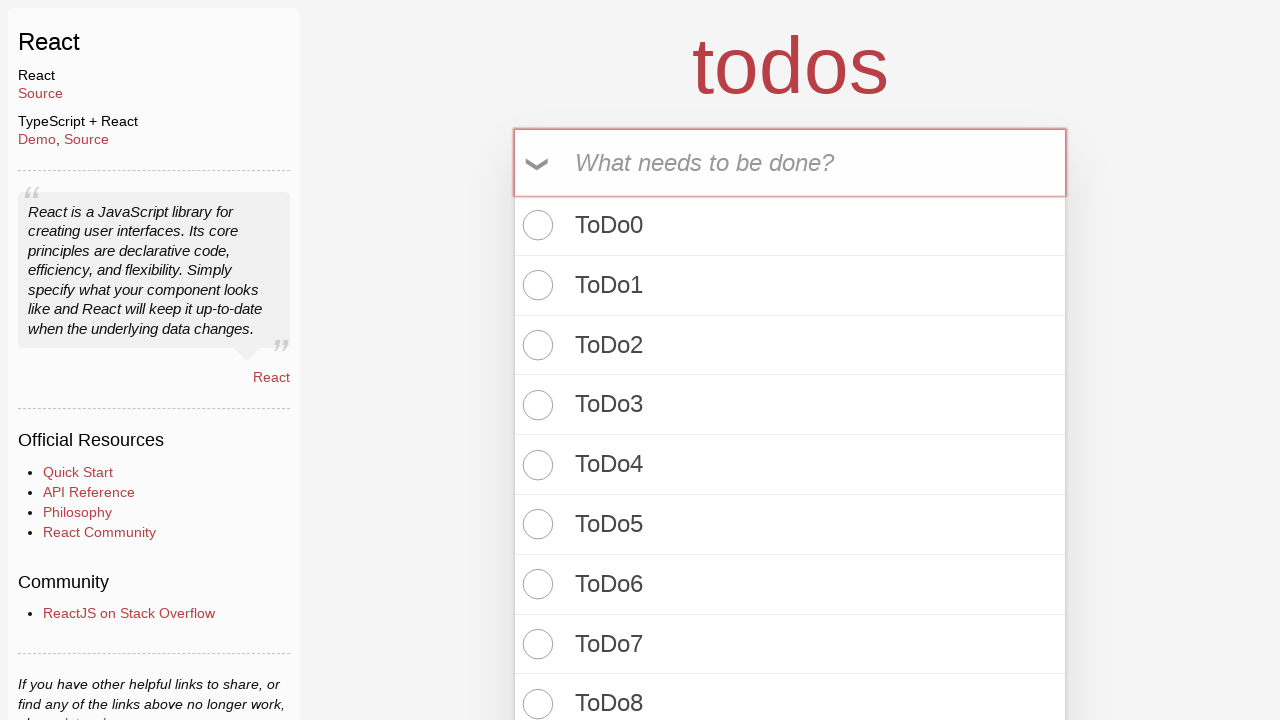

Filled new todo input with 'ToDo94' on input.new-todo
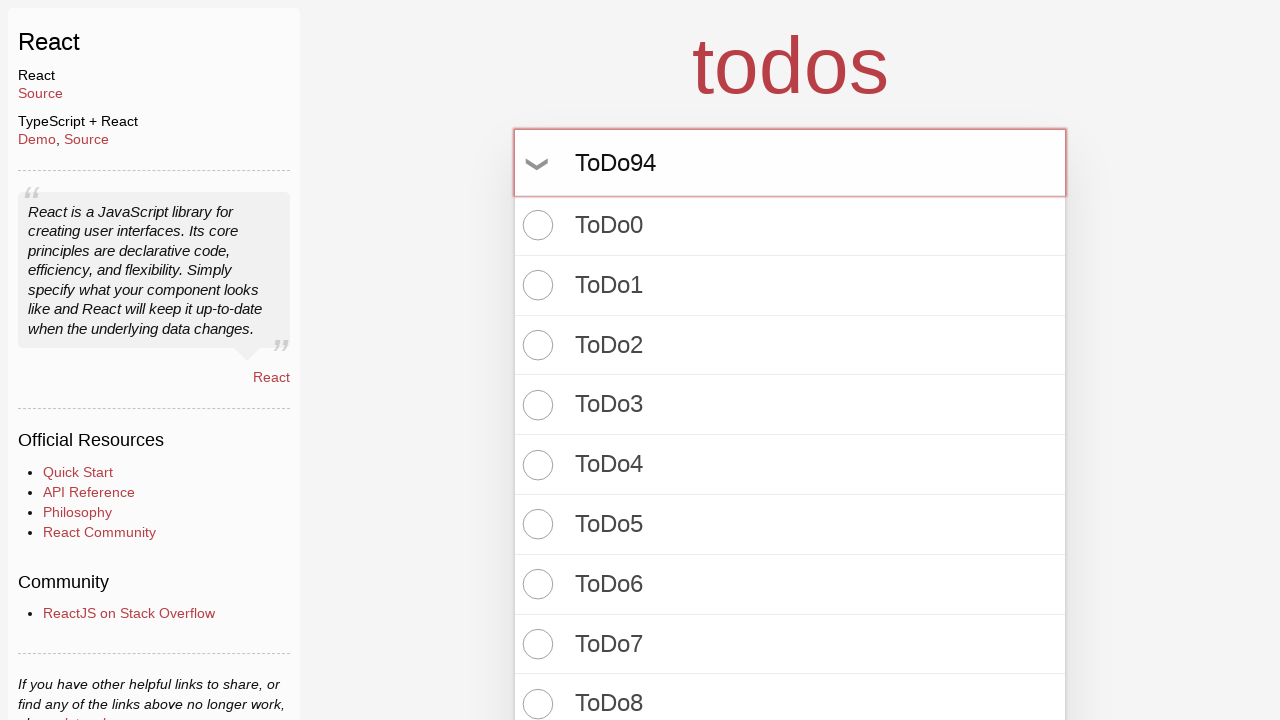

Pressed Enter to create todo item #95 on input.new-todo
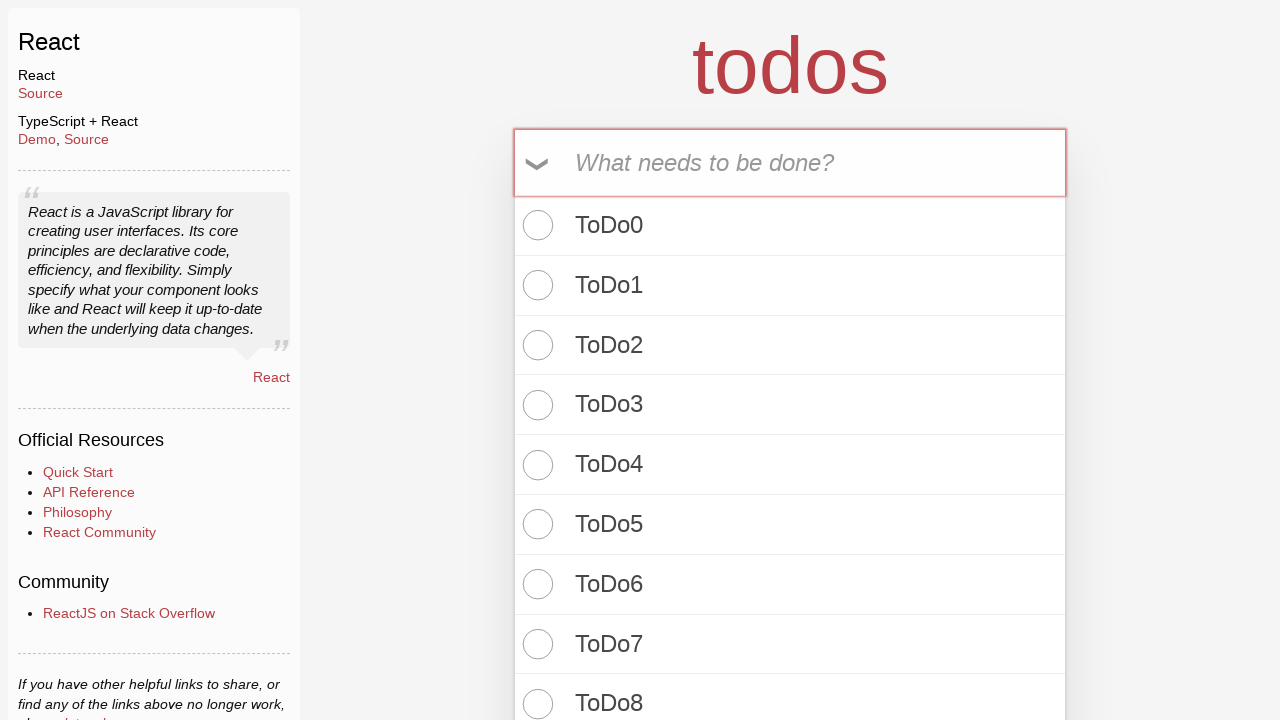

Filled new todo input with 'ToDo95' on input.new-todo
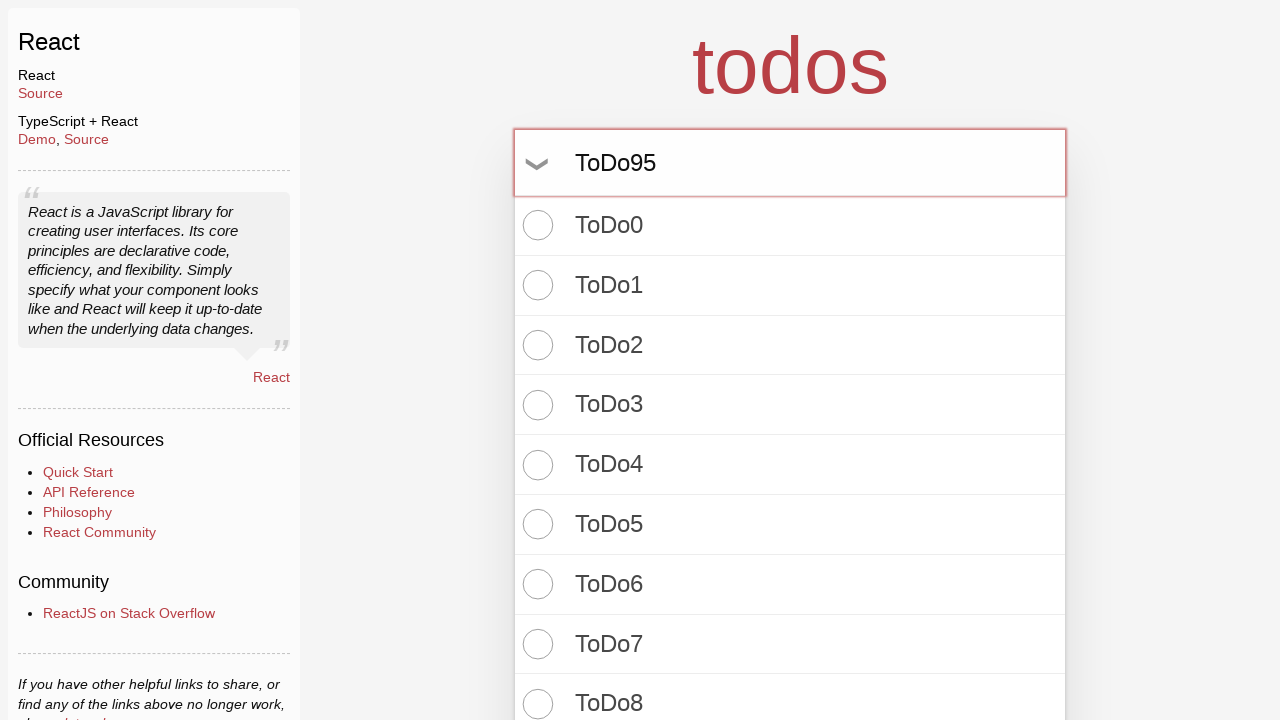

Pressed Enter to create todo item #96 on input.new-todo
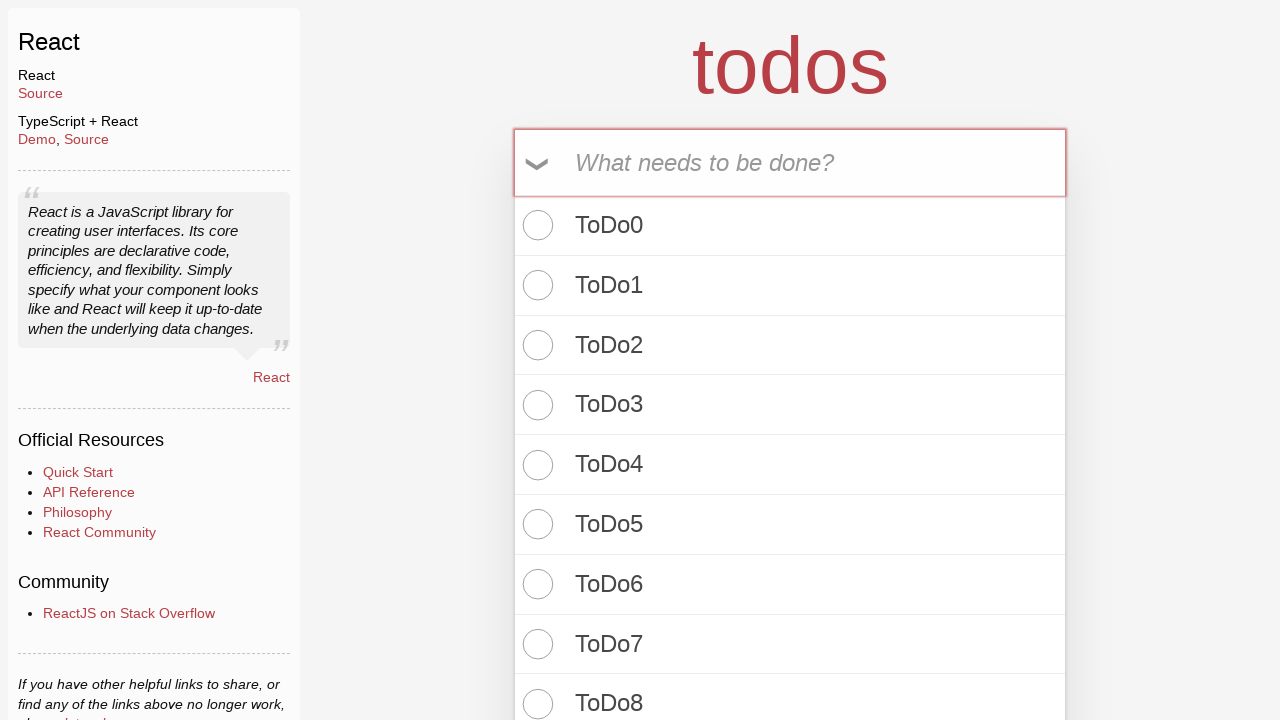

Filled new todo input with 'ToDo96' on input.new-todo
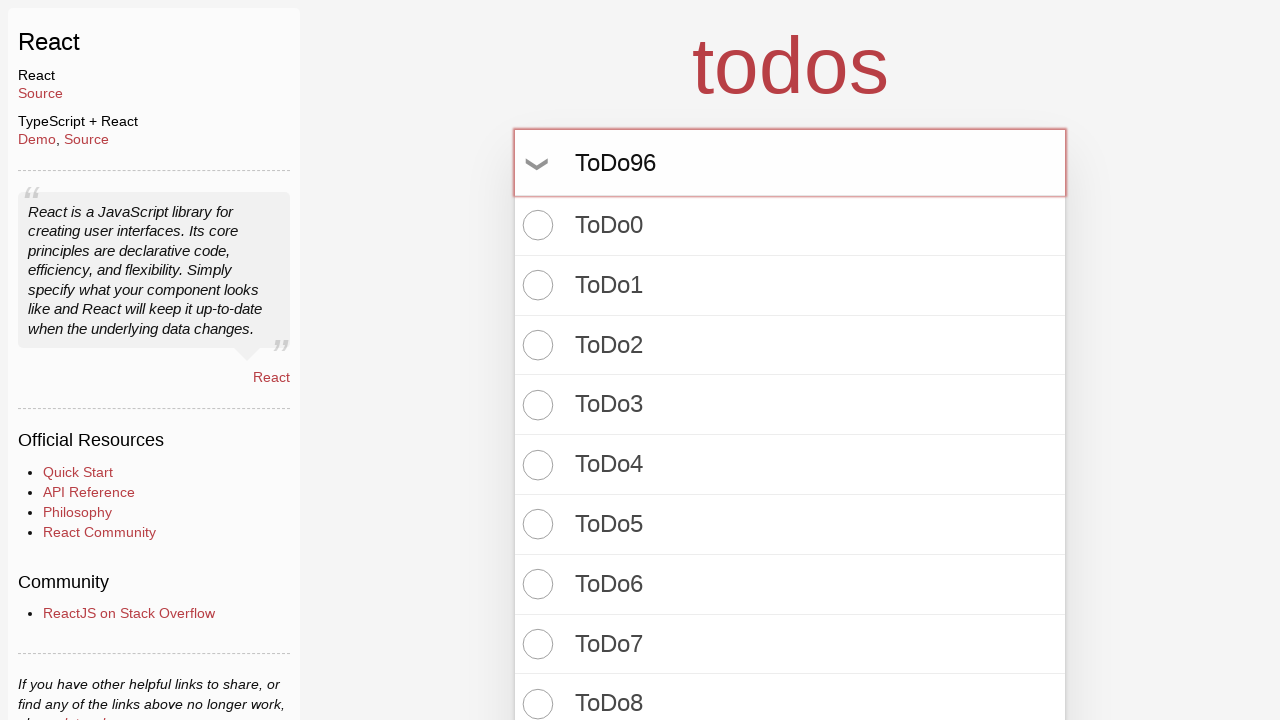

Pressed Enter to create todo item #97 on input.new-todo
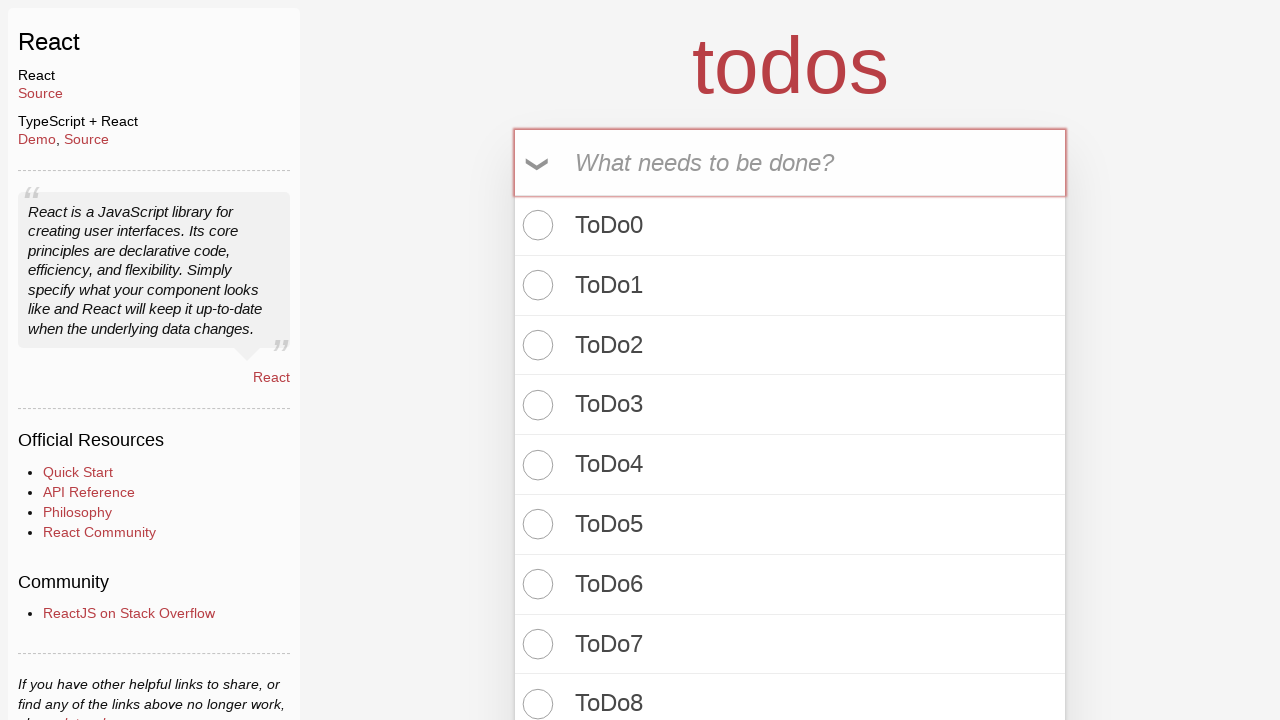

Filled new todo input with 'ToDo97' on input.new-todo
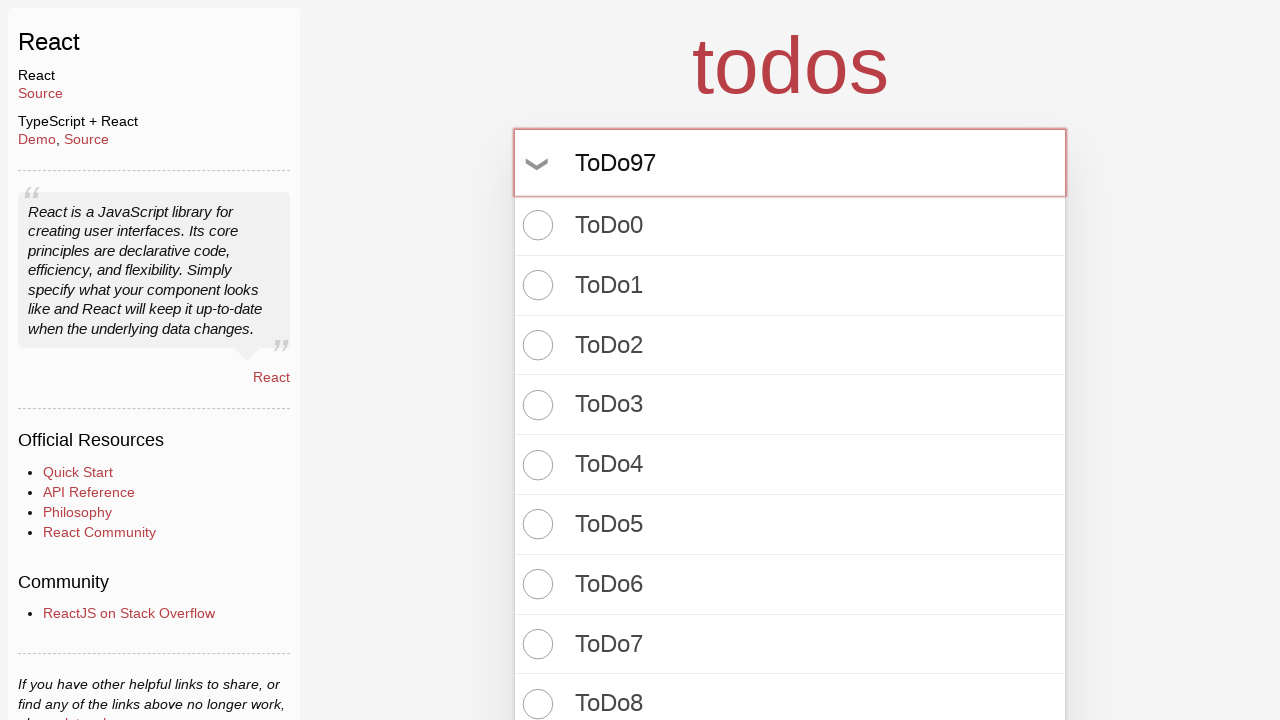

Pressed Enter to create todo item #98 on input.new-todo
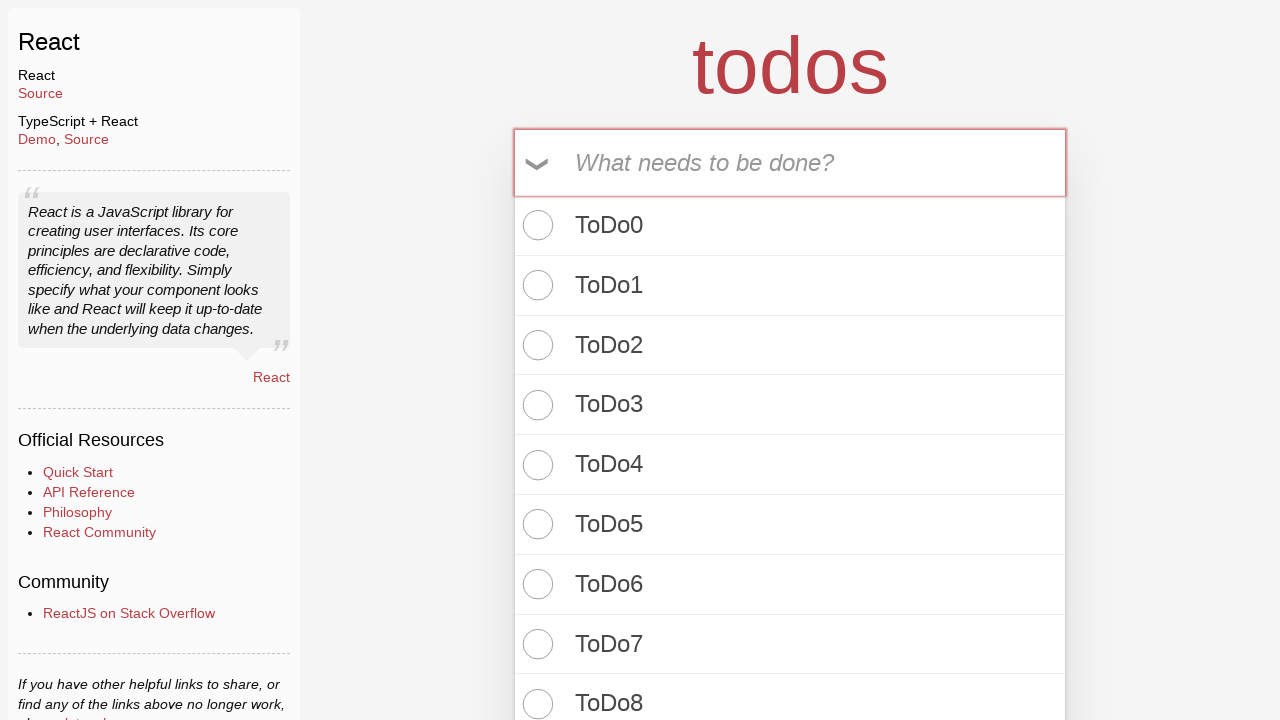

Filled new todo input with 'ToDo98' on input.new-todo
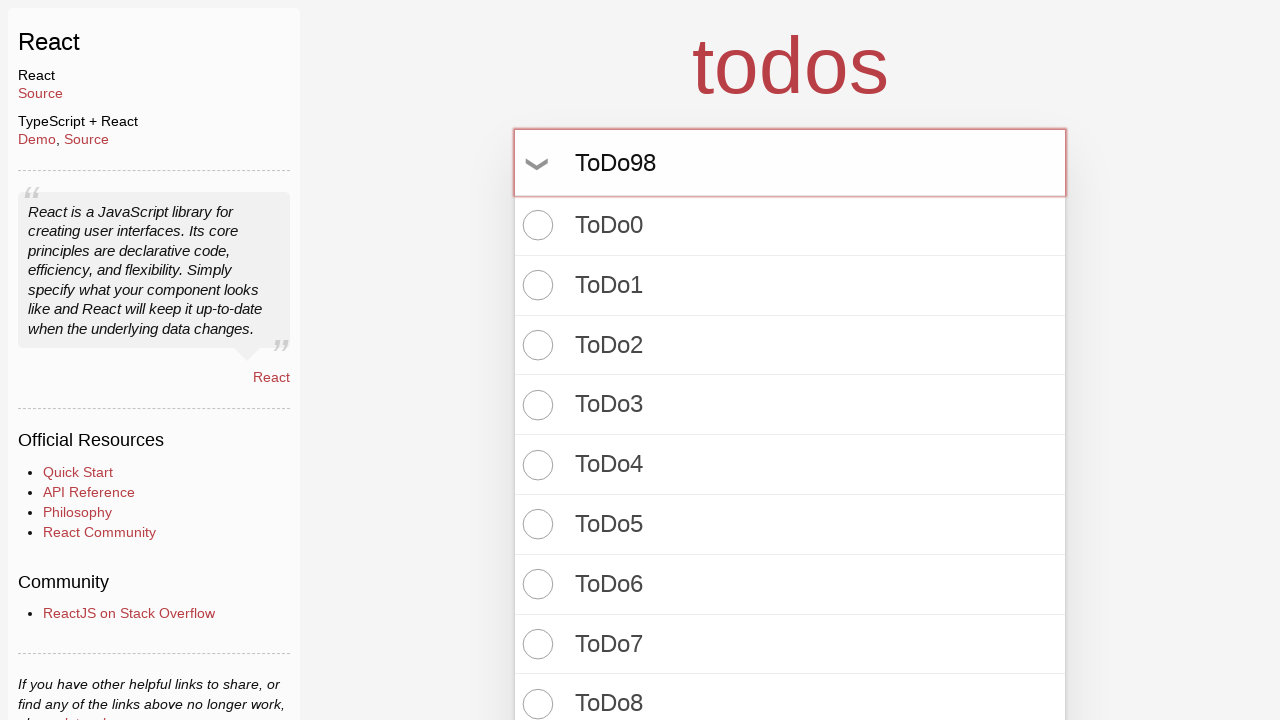

Pressed Enter to create todo item #99 on input.new-todo
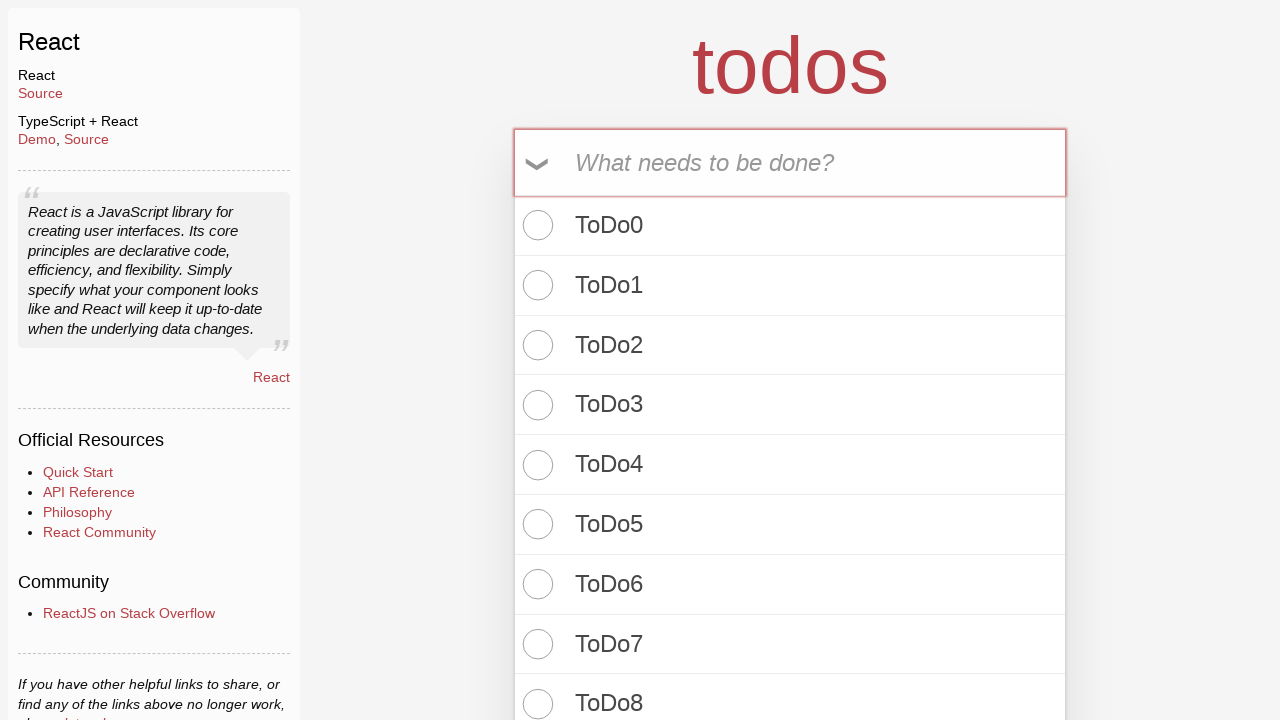

Filled new todo input with 'ToDo99' on input.new-todo
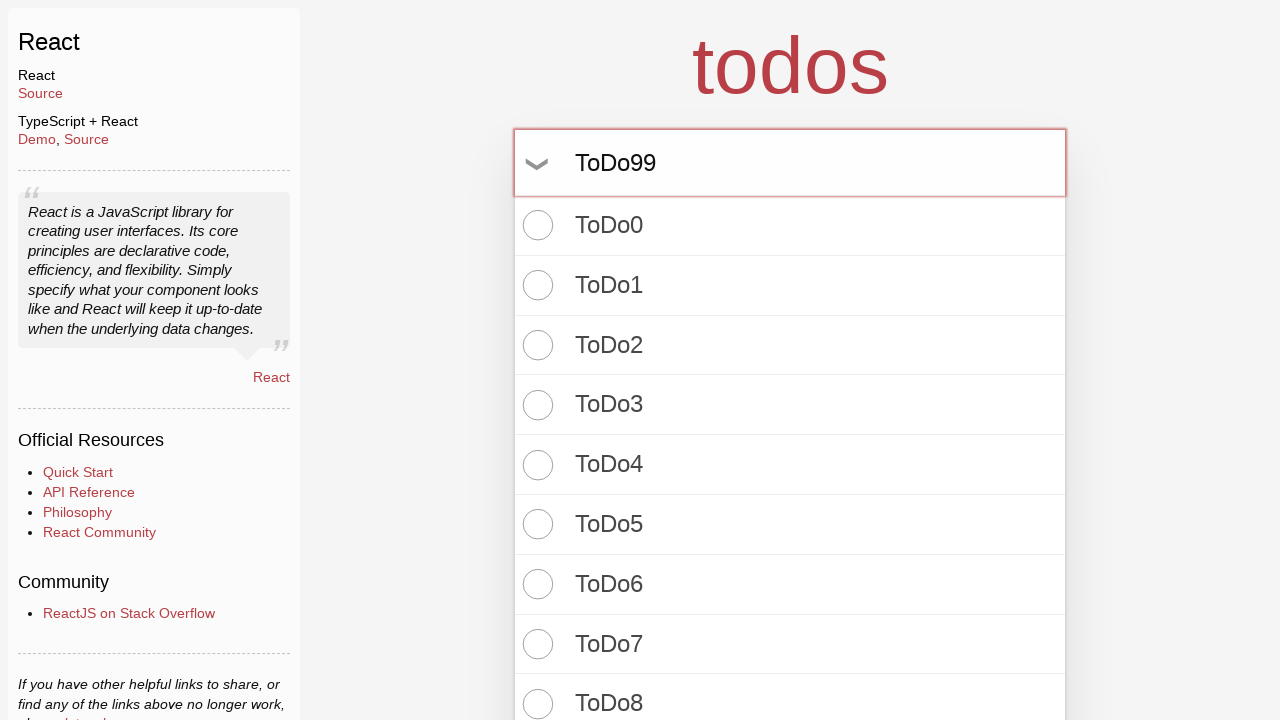

Pressed Enter to create todo item #100 on input.new-todo
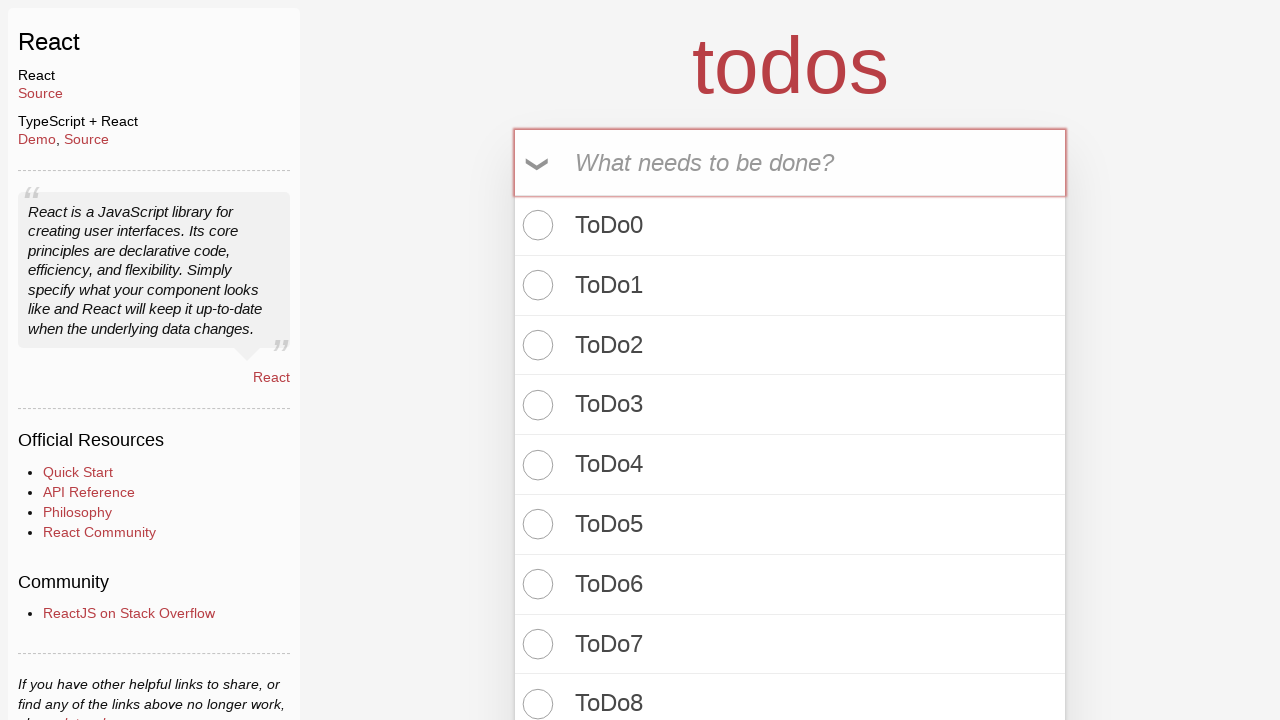

Todo count display is visible - all 100 items created successfully
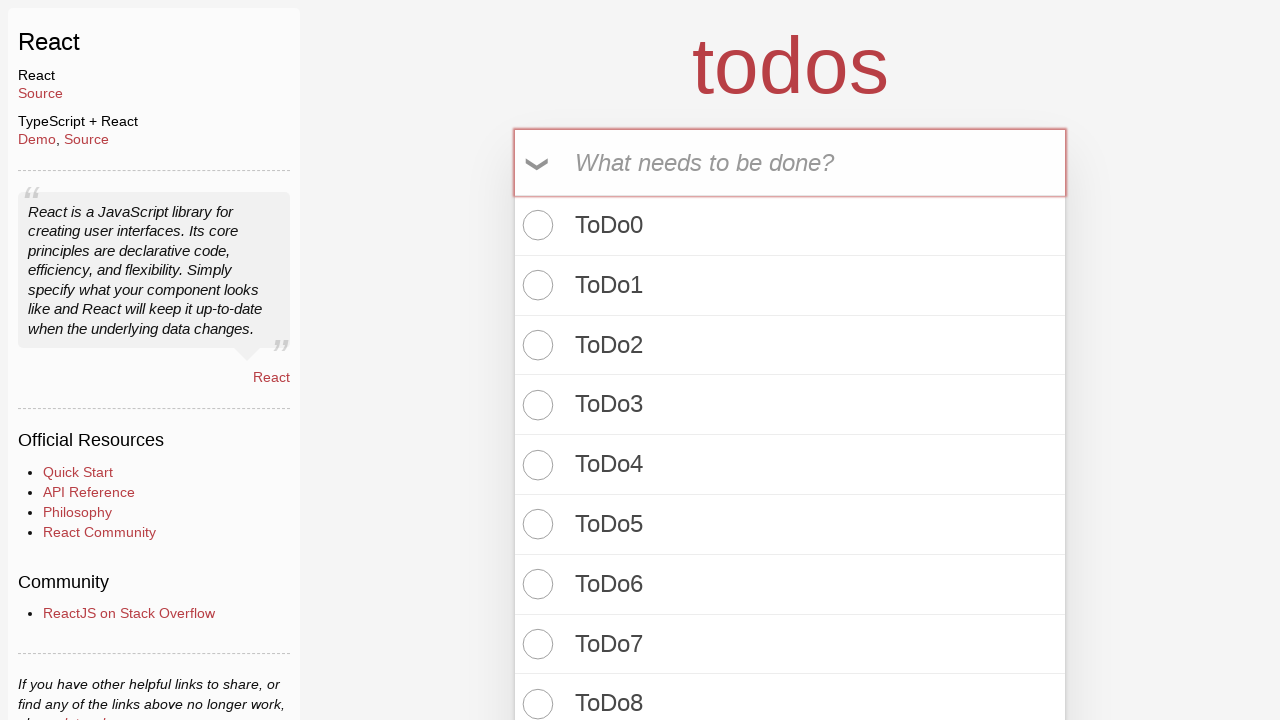

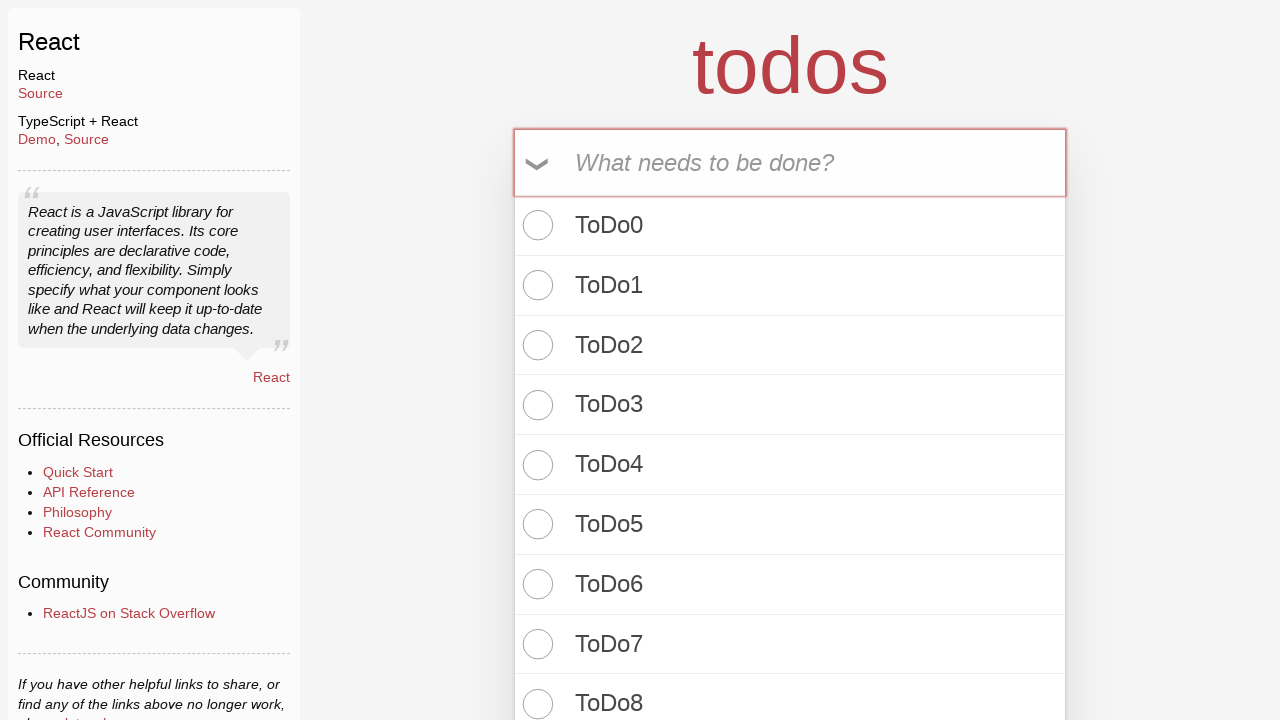